Tests a TODO list application by navigating to the TODO page, adding 100 items to the list, and then deleting all odd-numbered items from the list.

Starting URL: https://material.playwrightvn.com/

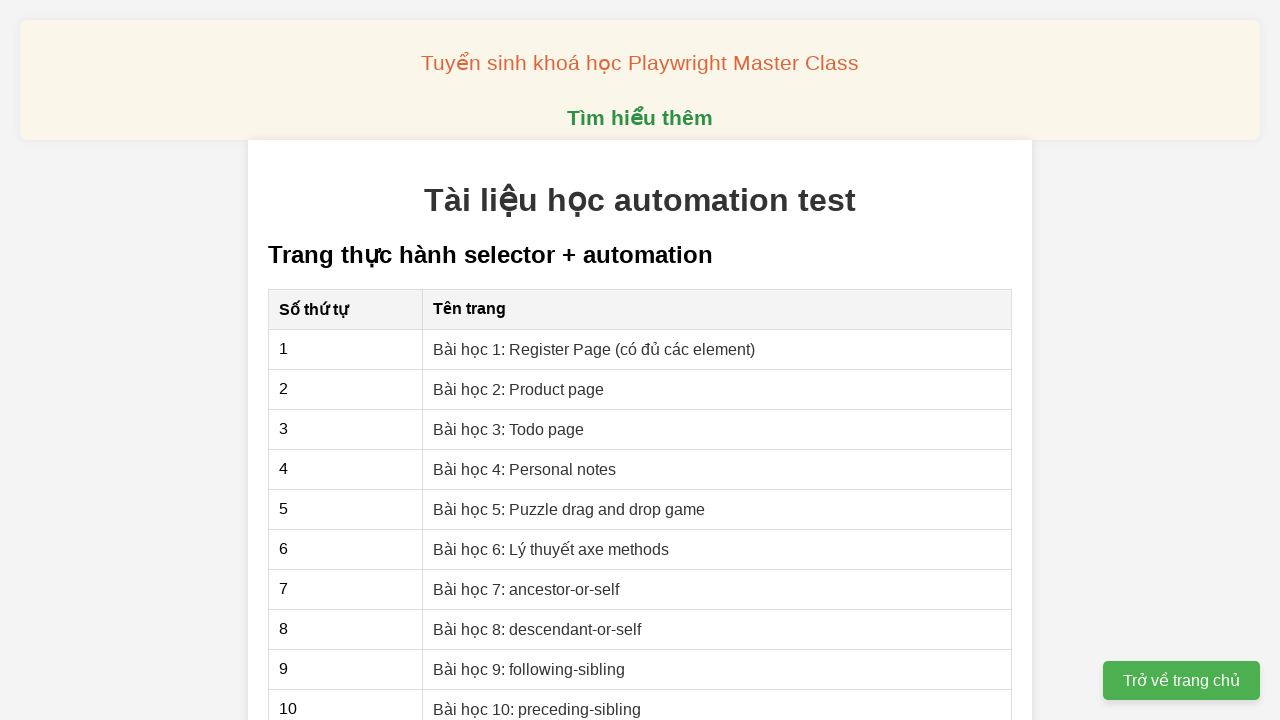

Clicked link to navigate to TODO page at (509, 429) on internal:role=link[name="Bài học 3: Todo page"i]
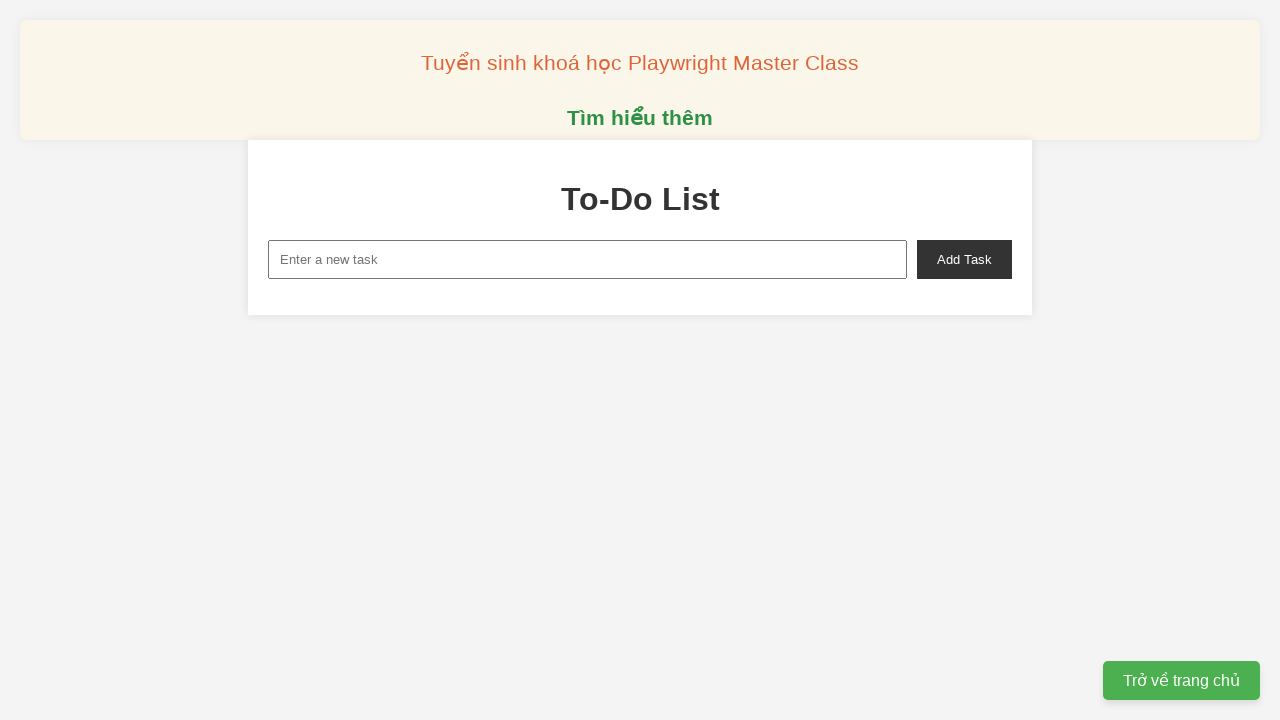

Filled new task input with 'To-do 1' on xpath=//input[@id='new-task']
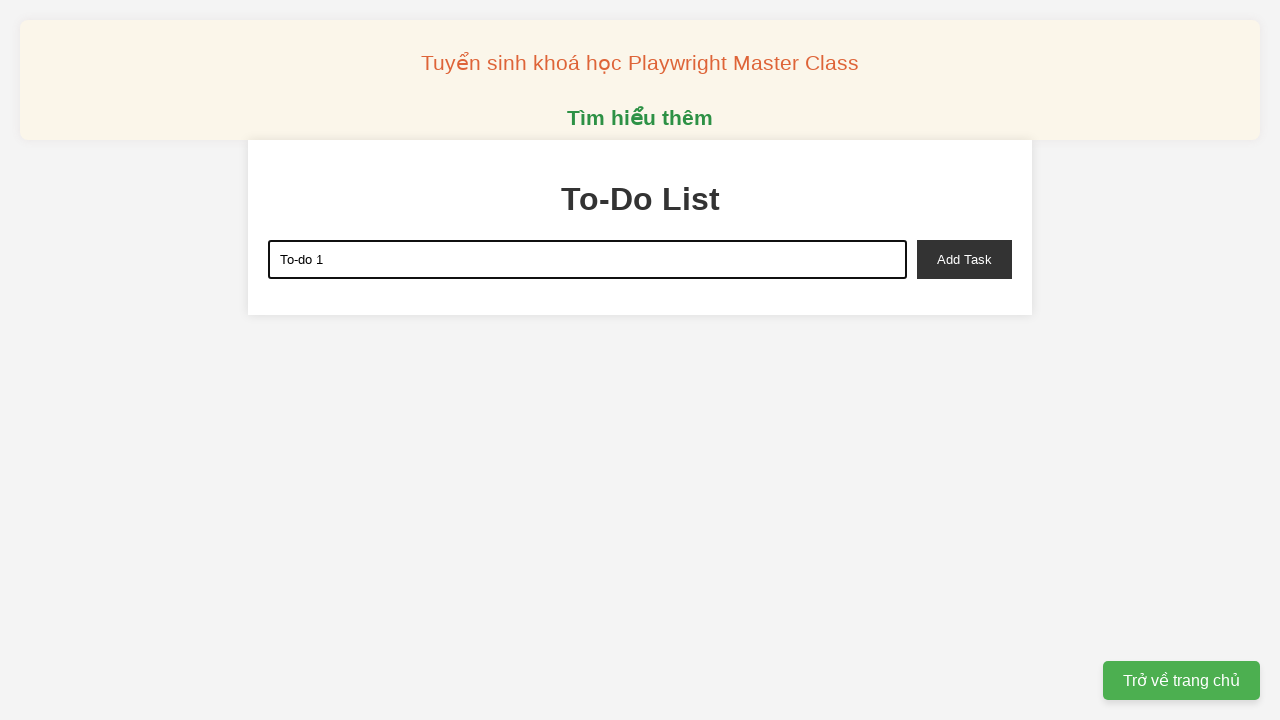

Clicked add task button to add 'To-do 1' to the list at (964, 259) on xpath=//button[@id='add-task']
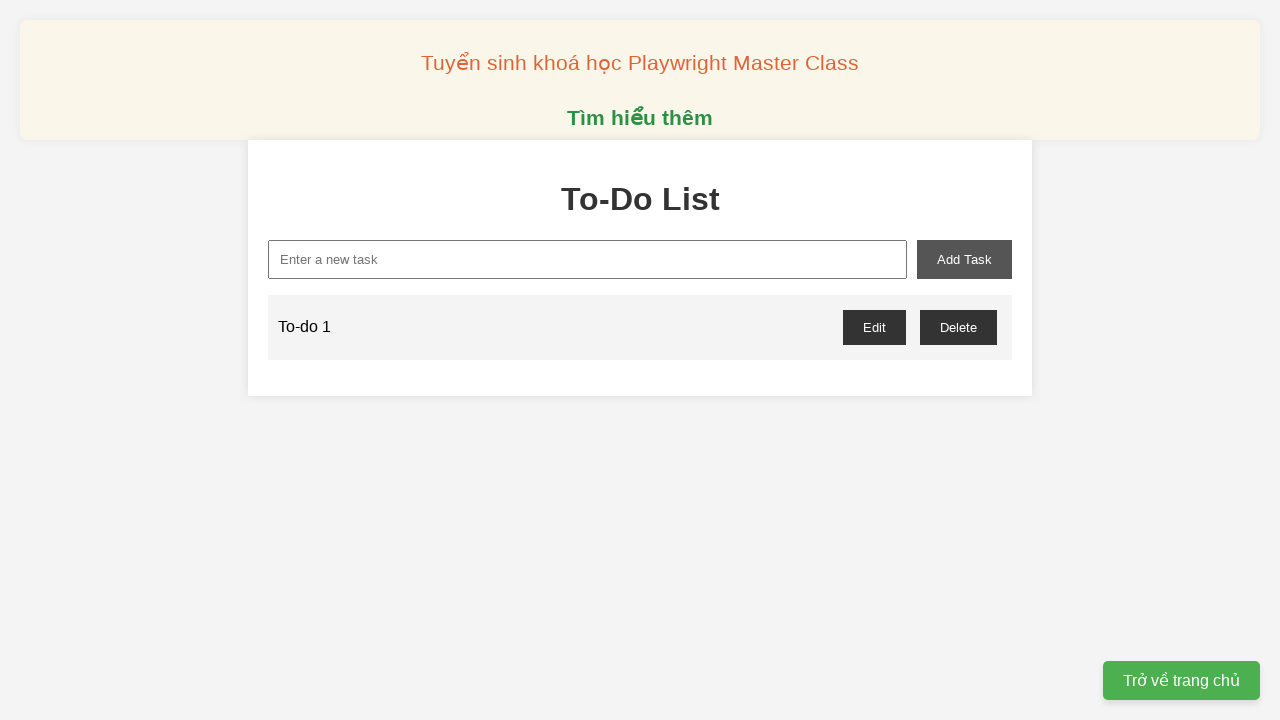

Filled new task input with 'To-do 2' on xpath=//input[@id='new-task']
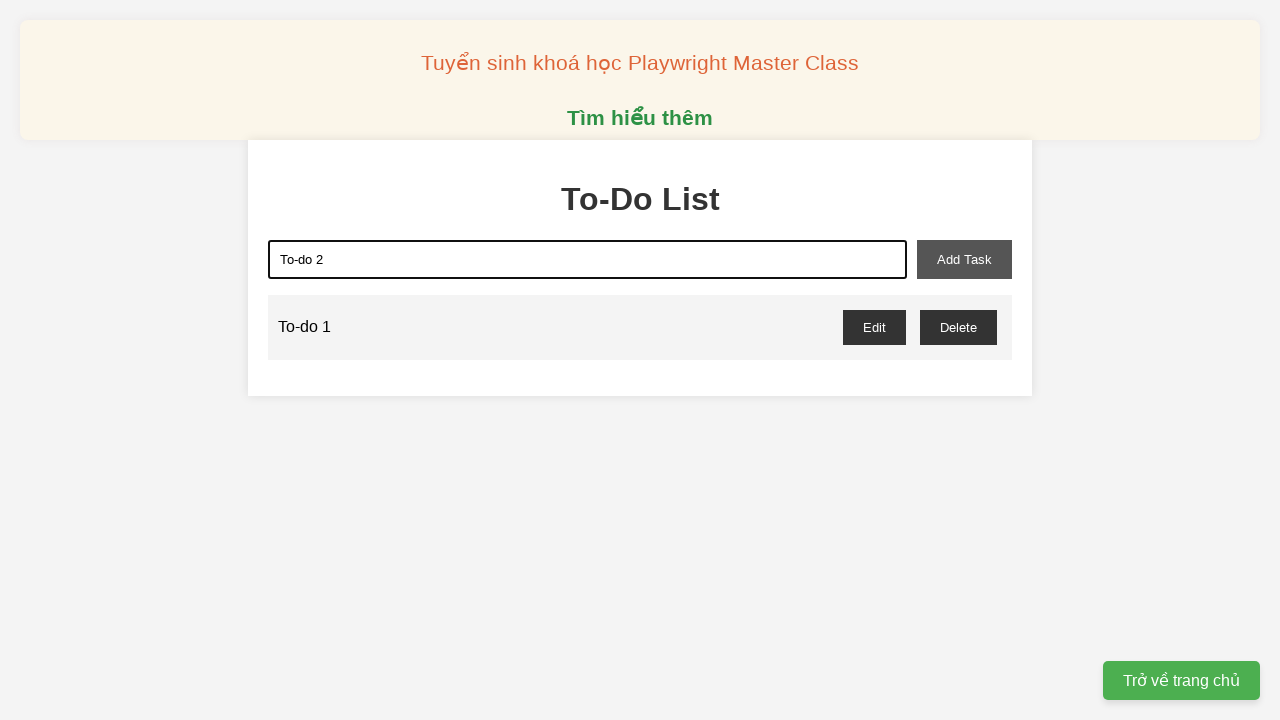

Clicked add task button to add 'To-do 2' to the list at (964, 259) on xpath=//button[@id='add-task']
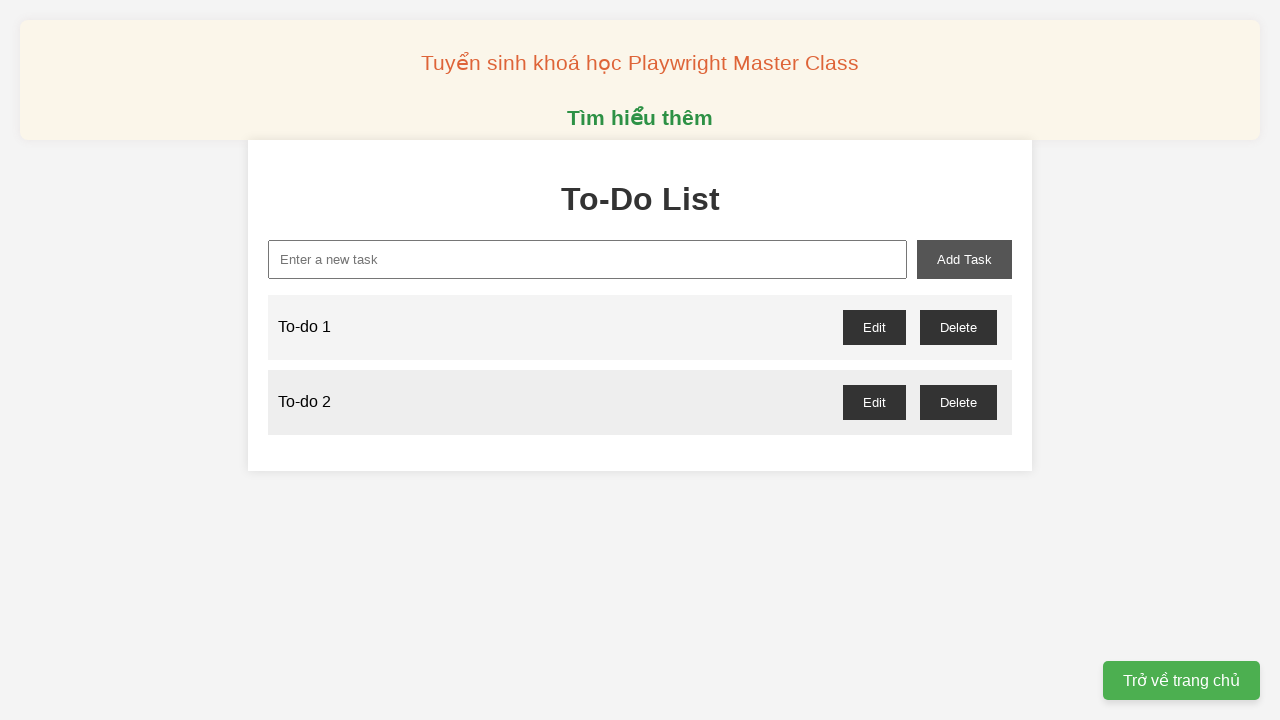

Filled new task input with 'To-do 3' on xpath=//input[@id='new-task']
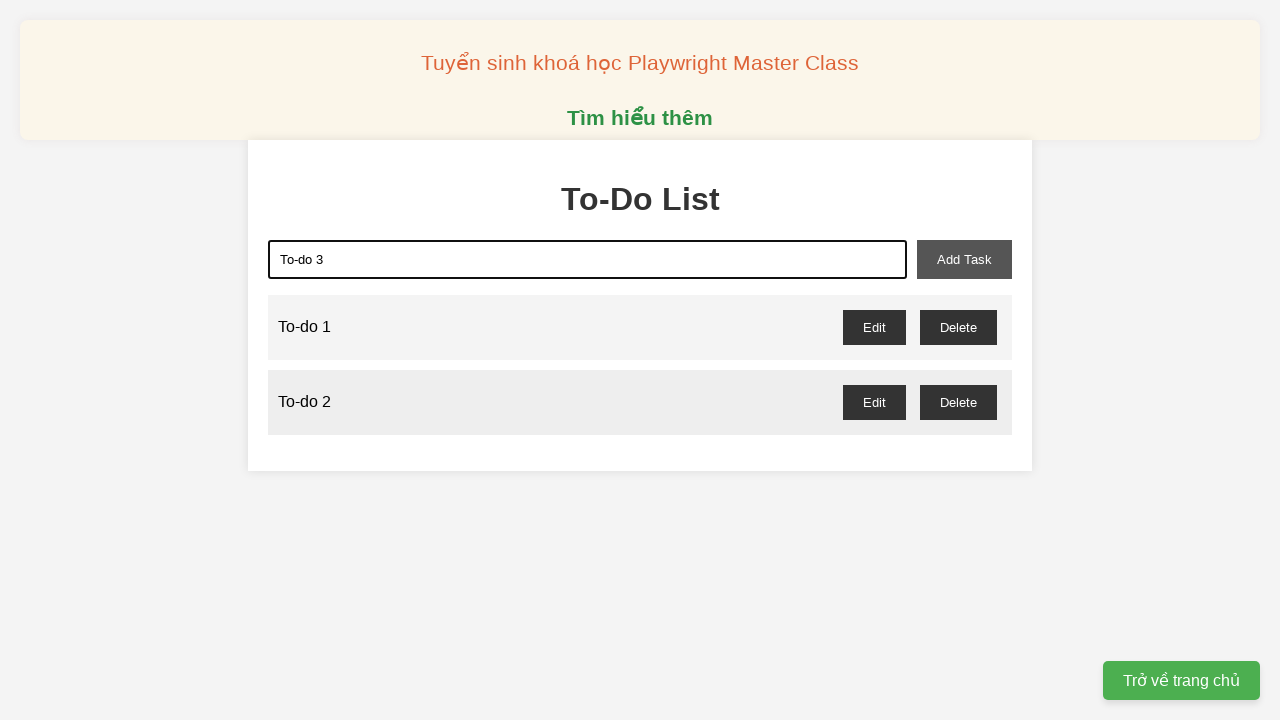

Clicked add task button to add 'To-do 3' to the list at (964, 259) on xpath=//button[@id='add-task']
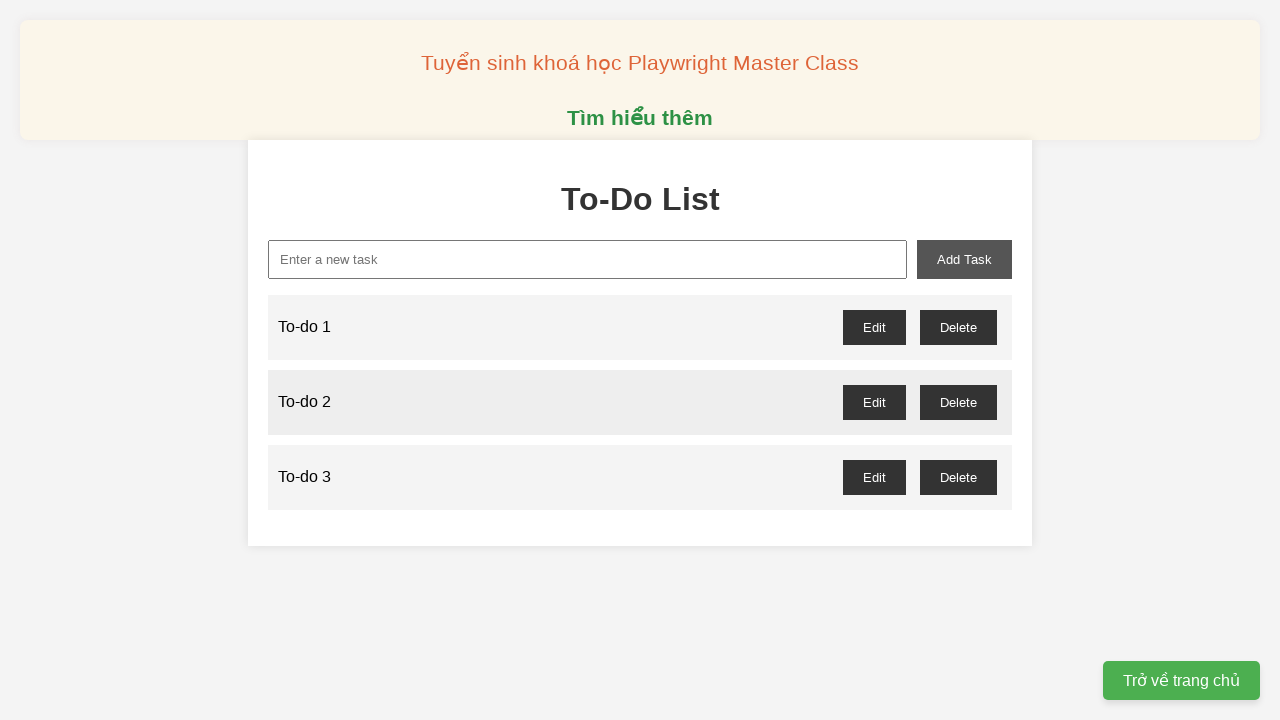

Filled new task input with 'To-do 4' on xpath=//input[@id='new-task']
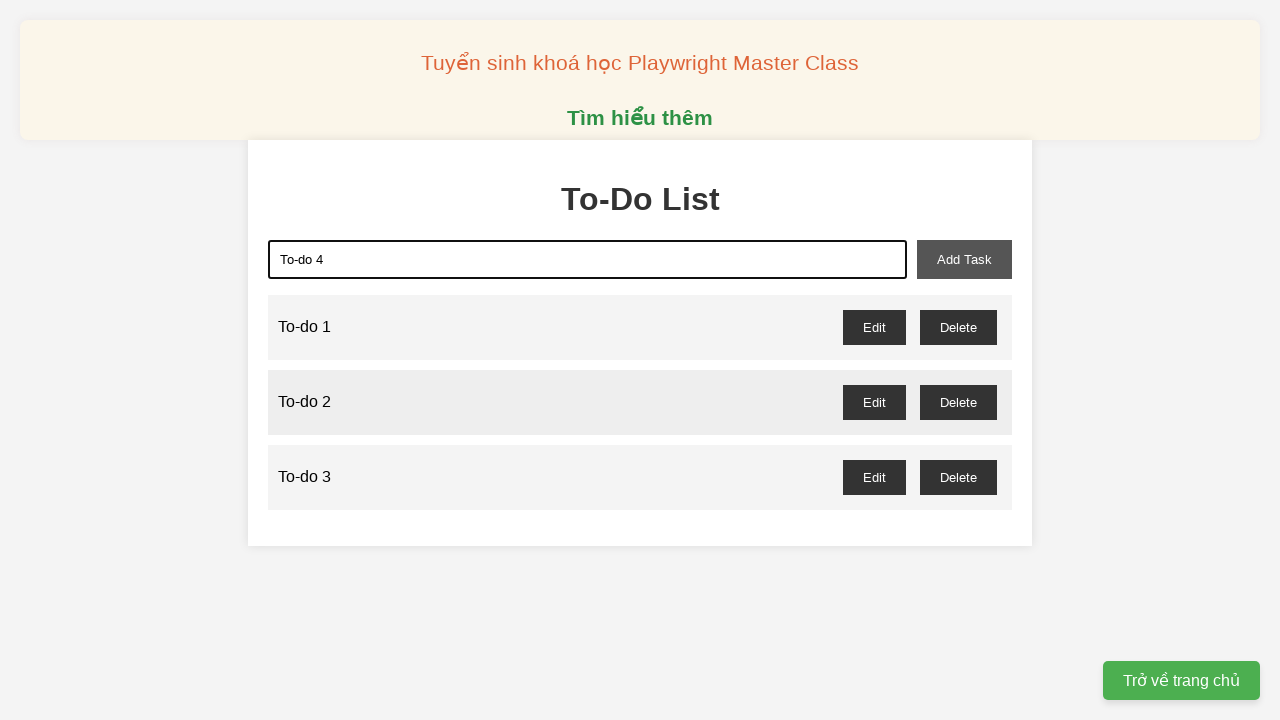

Clicked add task button to add 'To-do 4' to the list at (964, 259) on xpath=//button[@id='add-task']
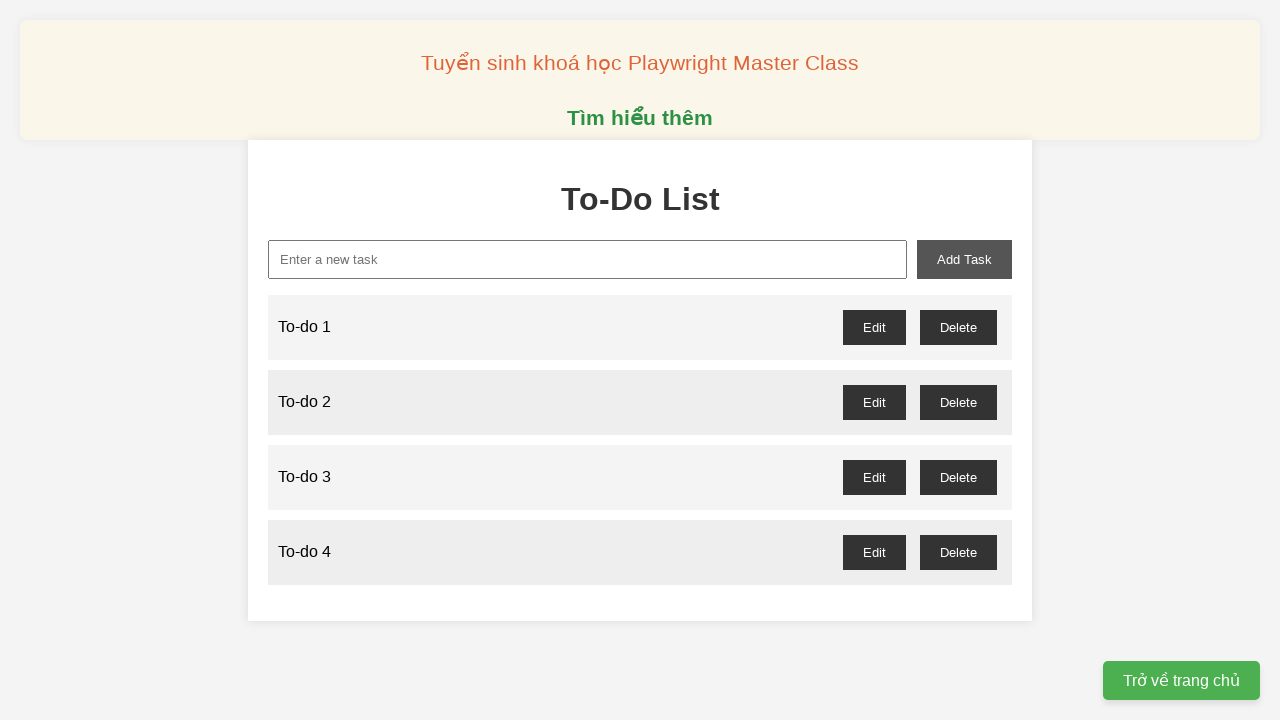

Filled new task input with 'To-do 5' on xpath=//input[@id='new-task']
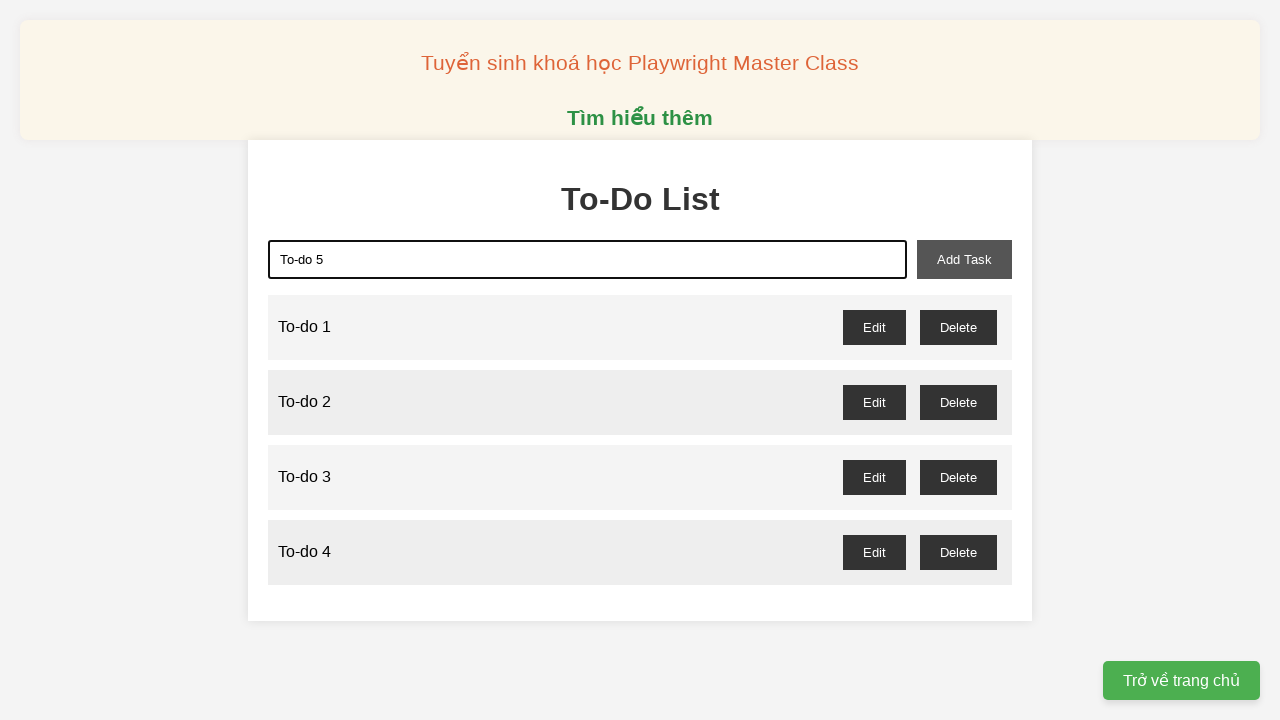

Clicked add task button to add 'To-do 5' to the list at (964, 259) on xpath=//button[@id='add-task']
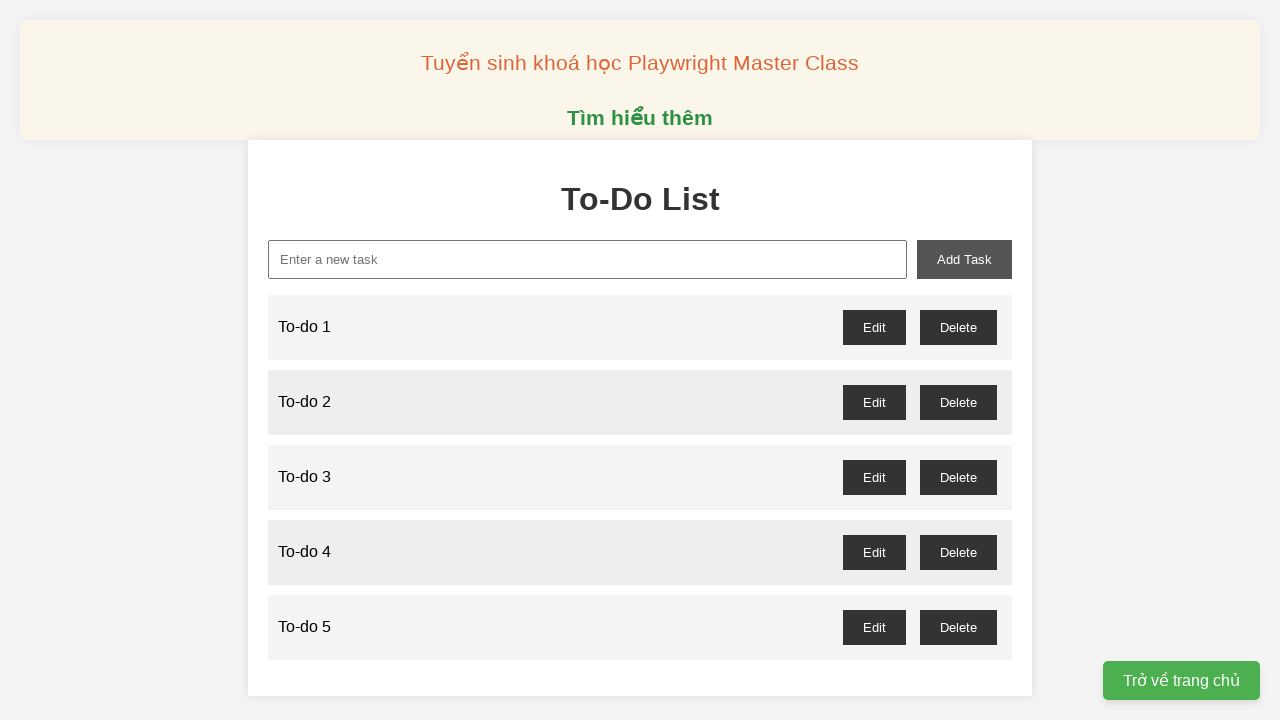

Filled new task input with 'To-do 6' on xpath=//input[@id='new-task']
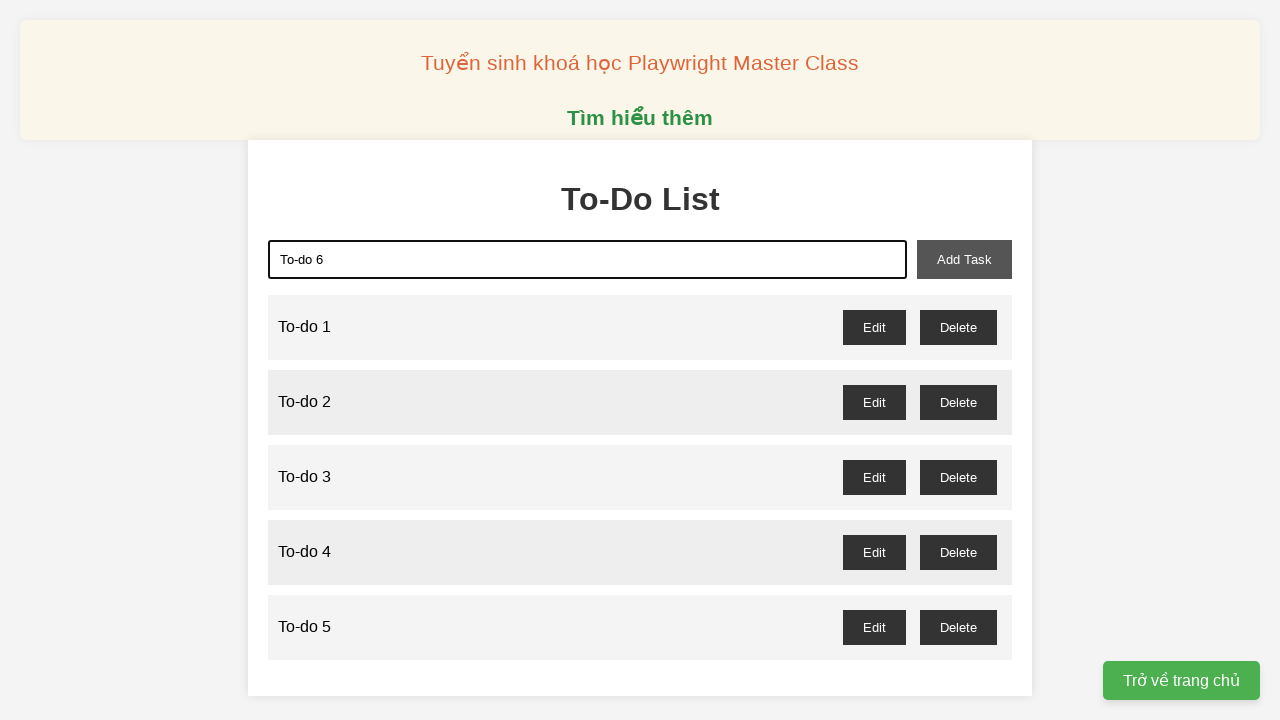

Clicked add task button to add 'To-do 6' to the list at (964, 259) on xpath=//button[@id='add-task']
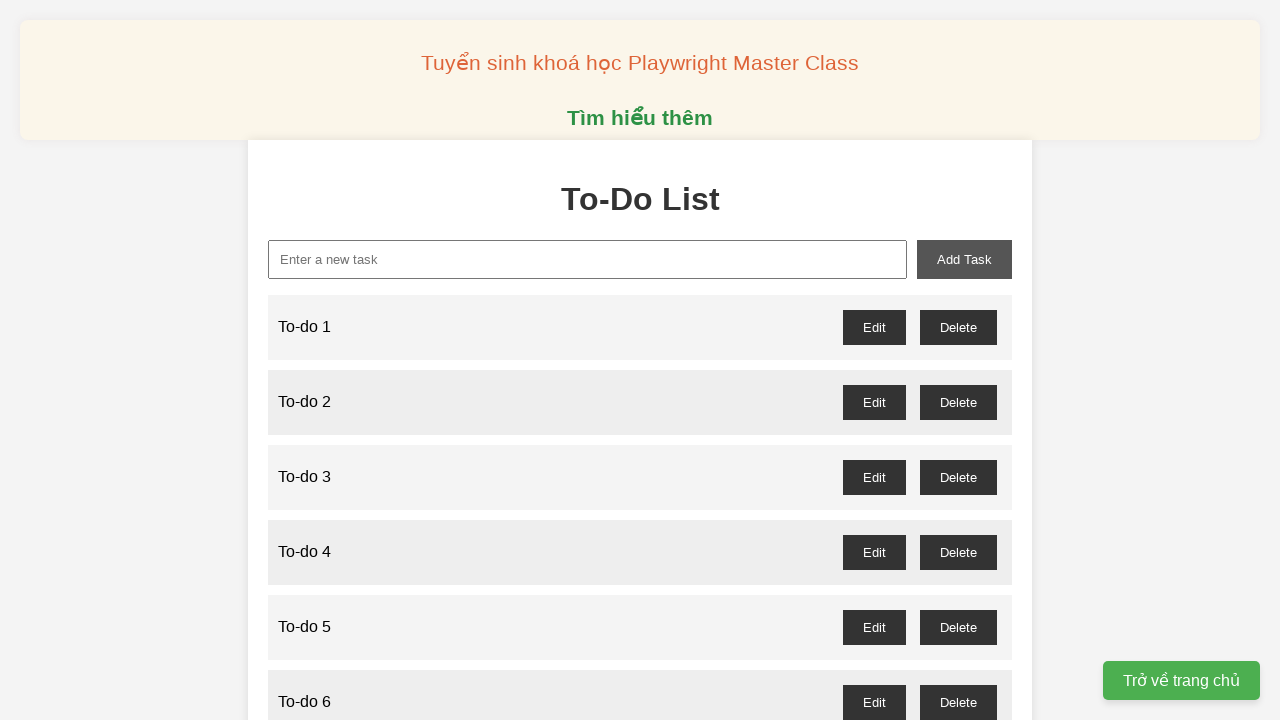

Filled new task input with 'To-do 7' on xpath=//input[@id='new-task']
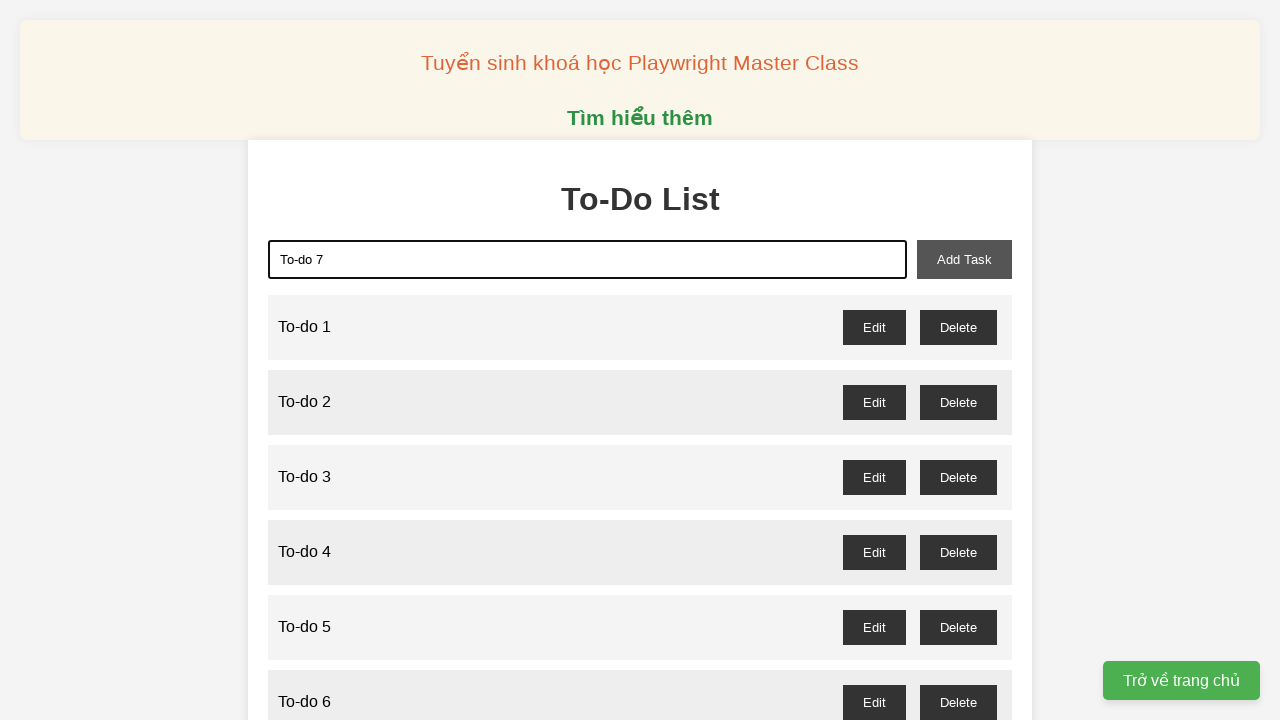

Clicked add task button to add 'To-do 7' to the list at (964, 259) on xpath=//button[@id='add-task']
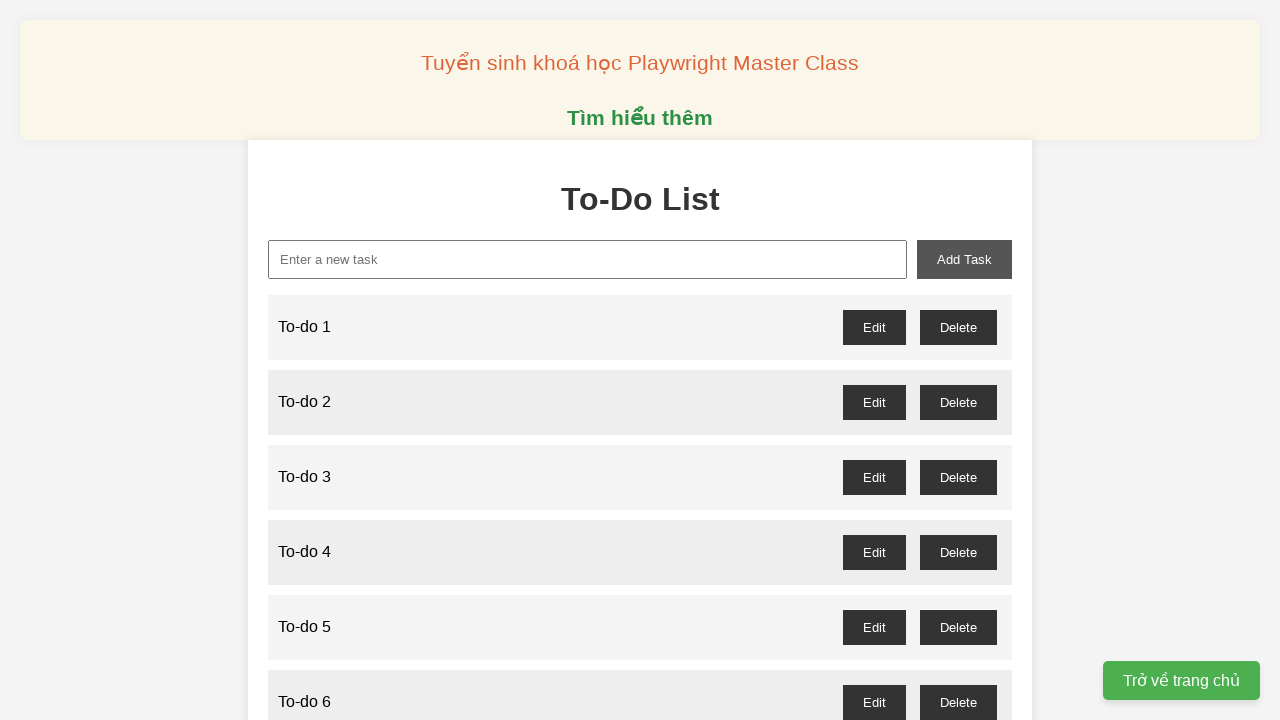

Filled new task input with 'To-do 8' on xpath=//input[@id='new-task']
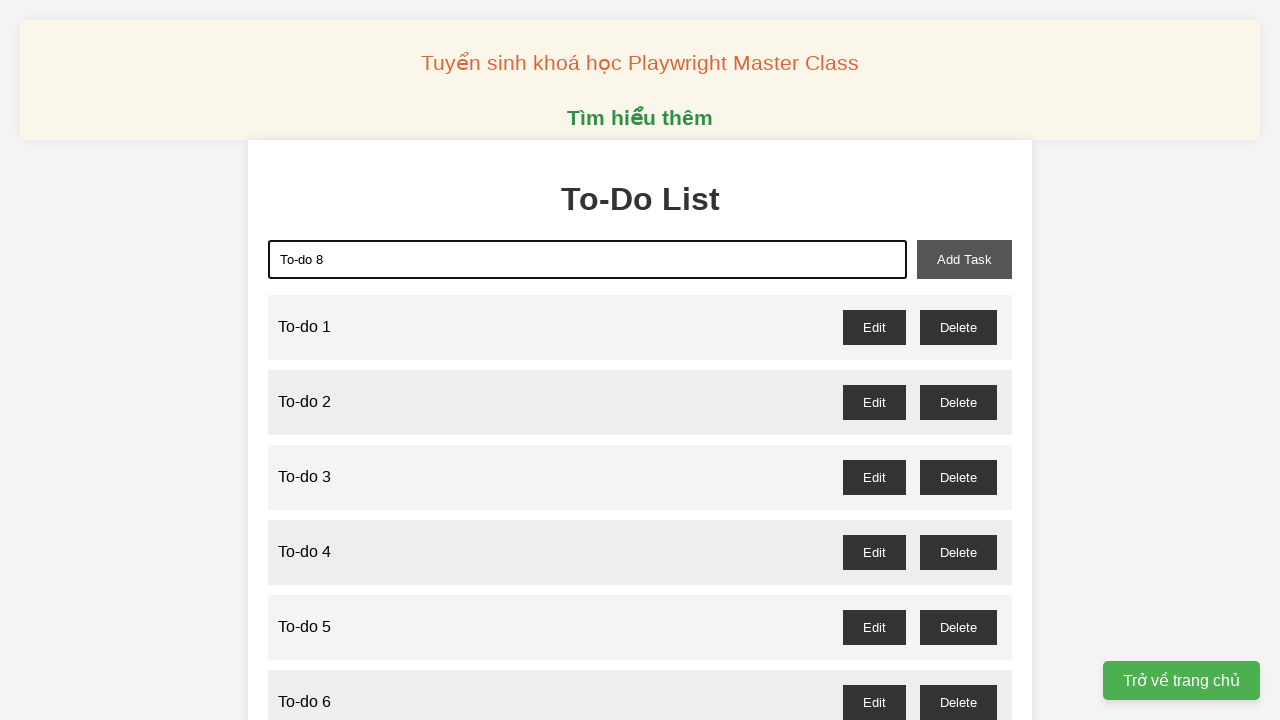

Clicked add task button to add 'To-do 8' to the list at (964, 259) on xpath=//button[@id='add-task']
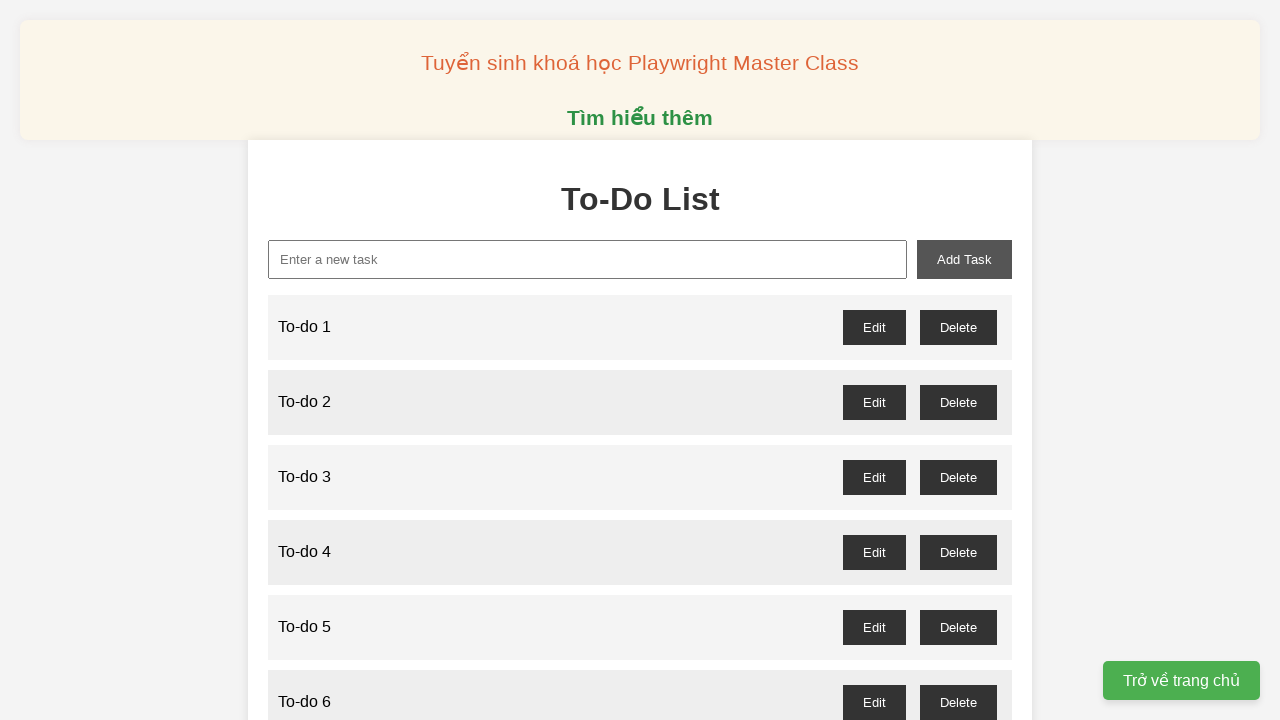

Filled new task input with 'To-do 9' on xpath=//input[@id='new-task']
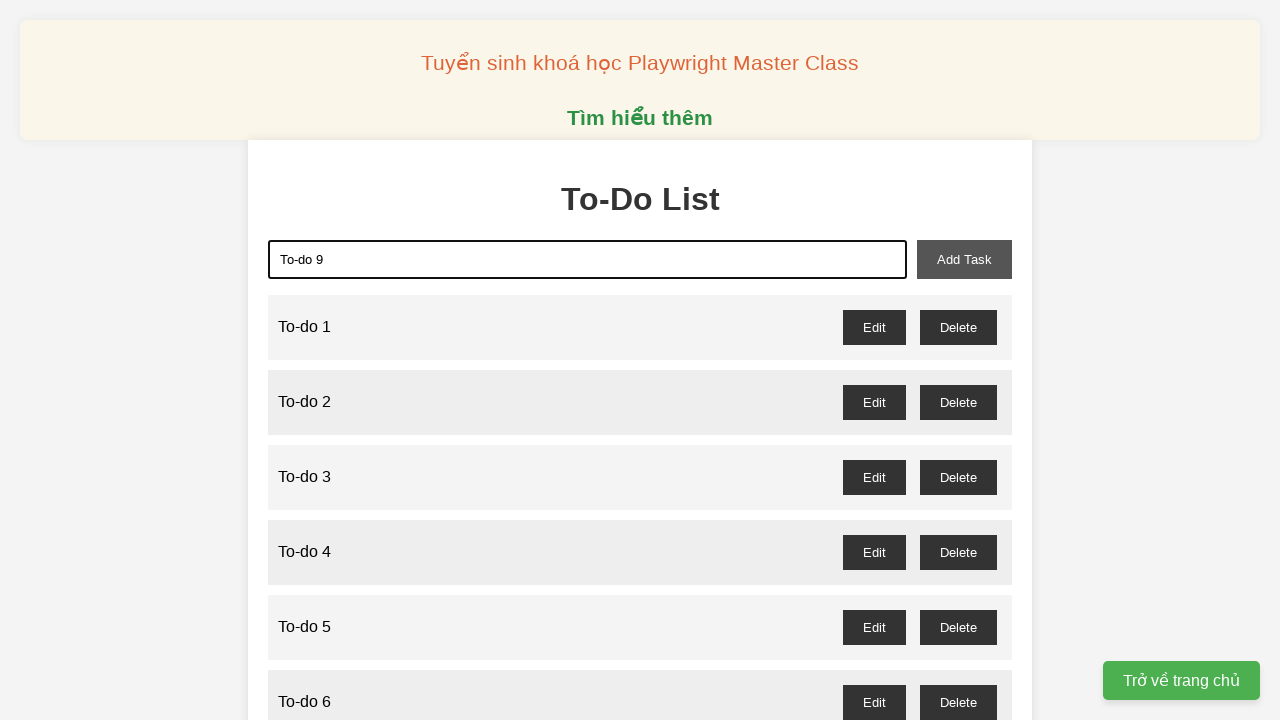

Clicked add task button to add 'To-do 9' to the list at (964, 259) on xpath=//button[@id='add-task']
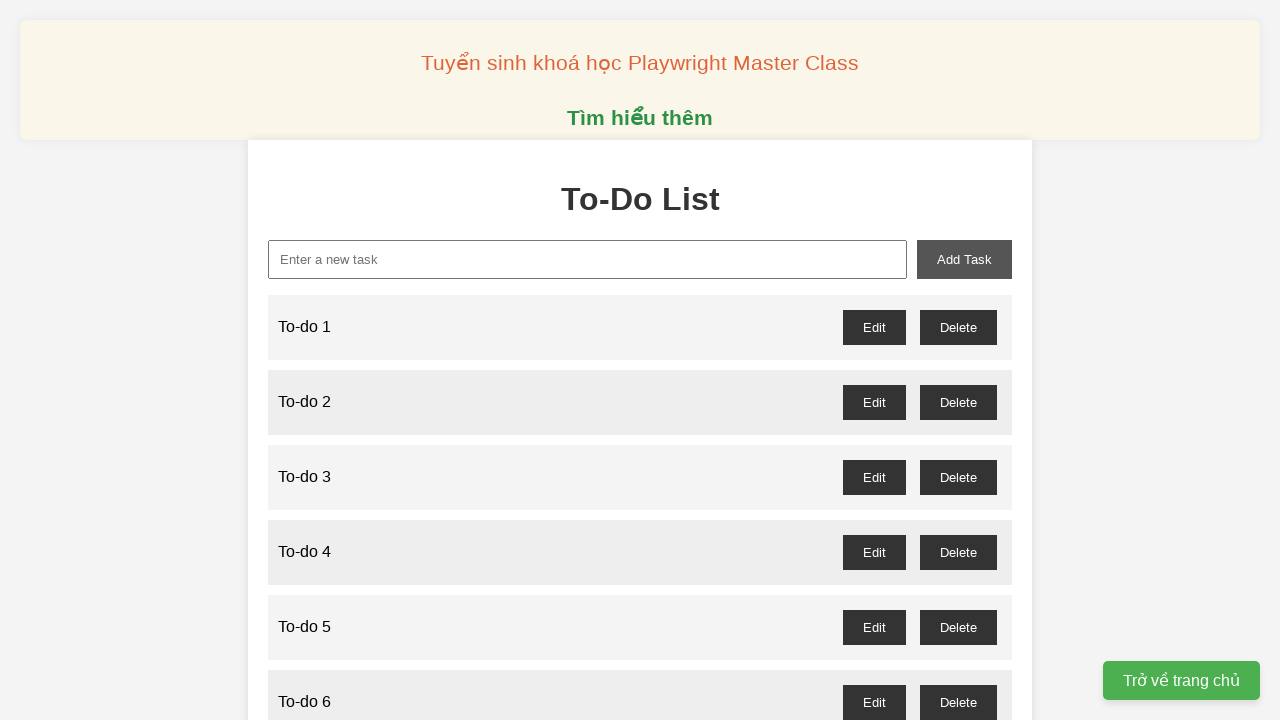

Filled new task input with 'To-do 10' on xpath=//input[@id='new-task']
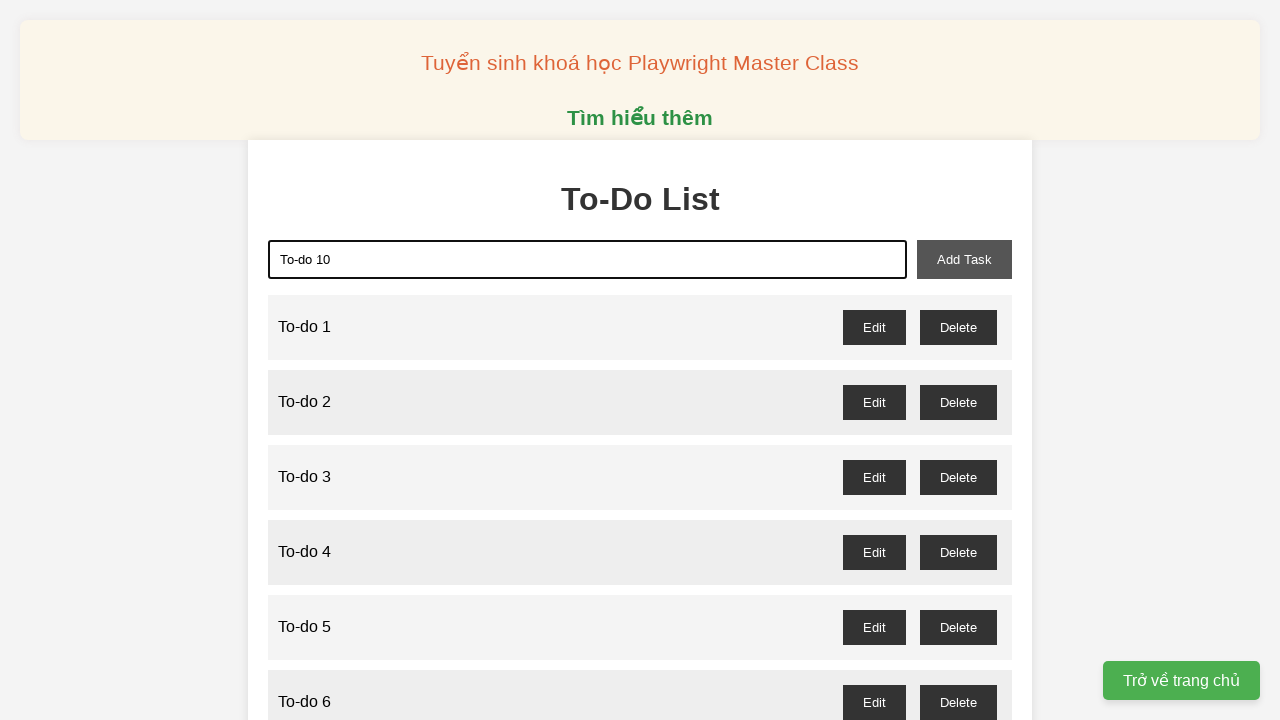

Clicked add task button to add 'To-do 10' to the list at (964, 259) on xpath=//button[@id='add-task']
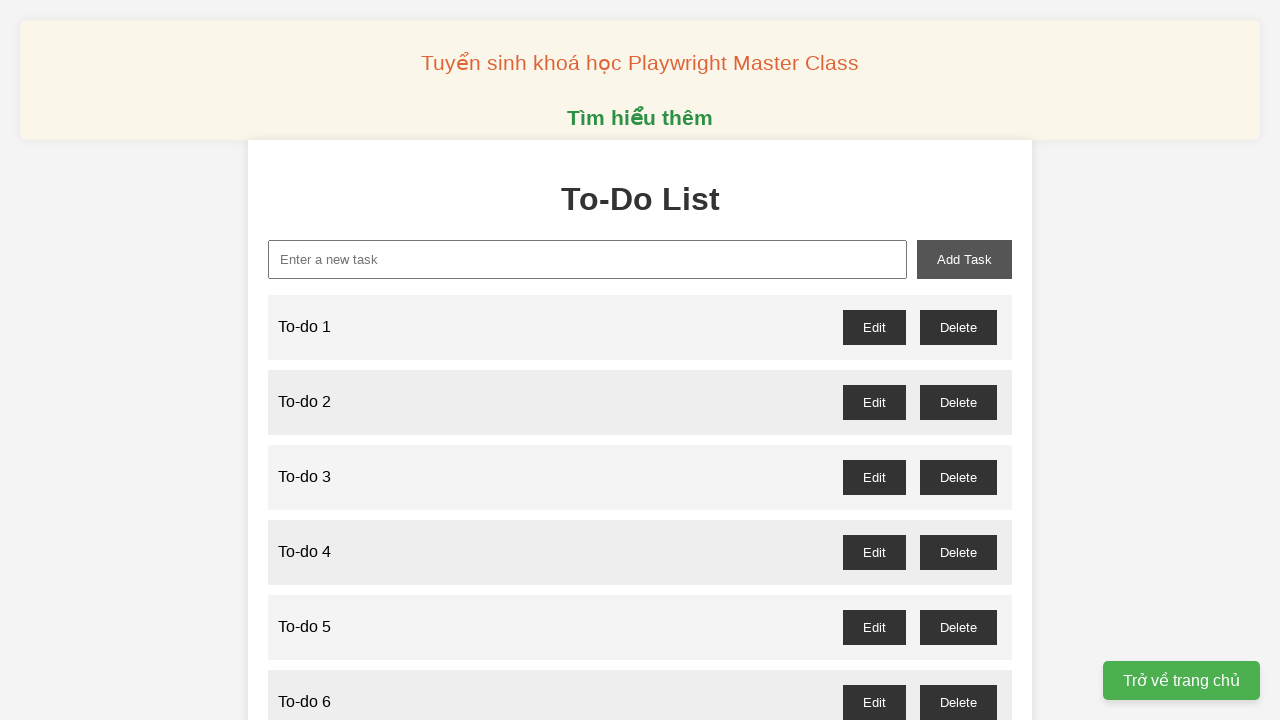

Filled new task input with 'To-do 11' on xpath=//input[@id='new-task']
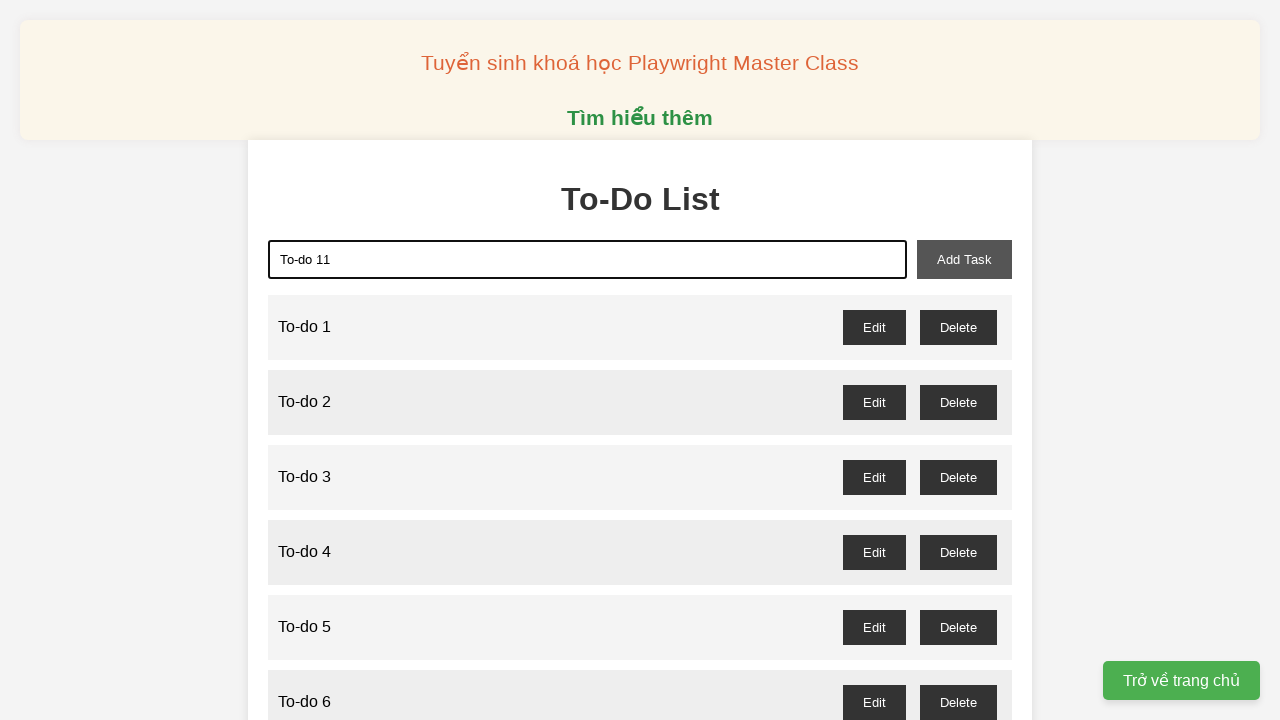

Clicked add task button to add 'To-do 11' to the list at (964, 259) on xpath=//button[@id='add-task']
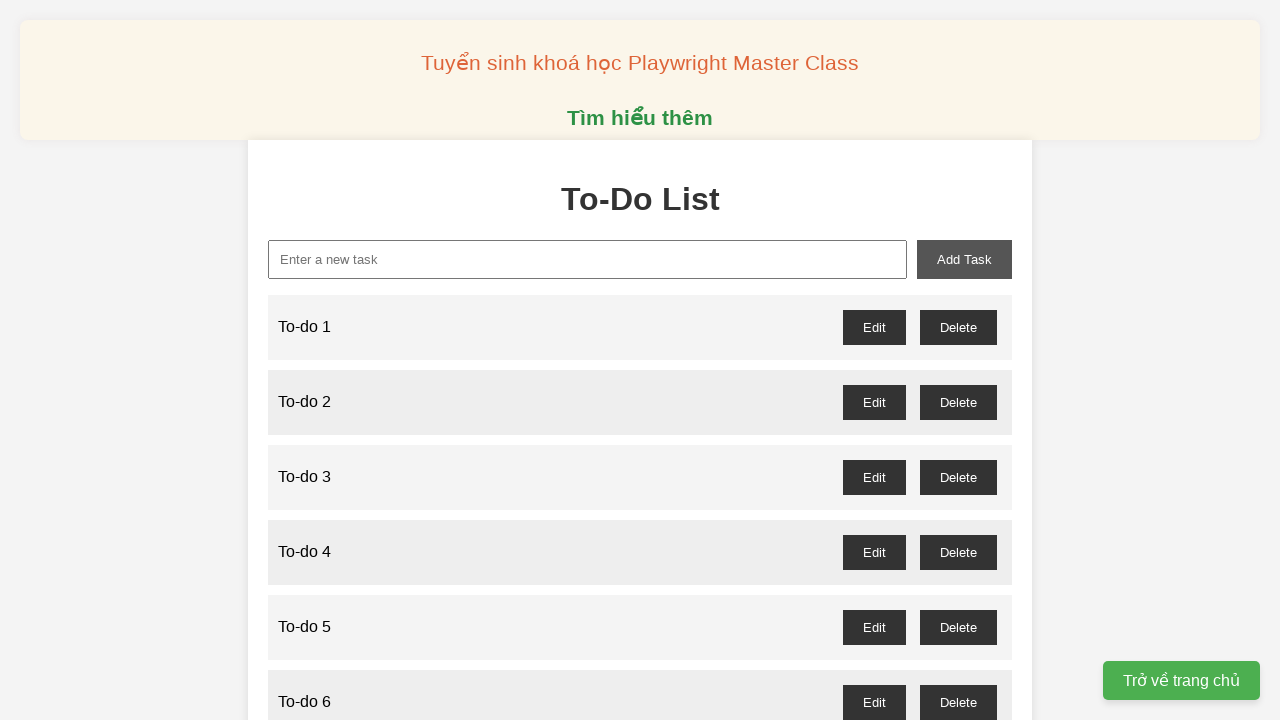

Filled new task input with 'To-do 12' on xpath=//input[@id='new-task']
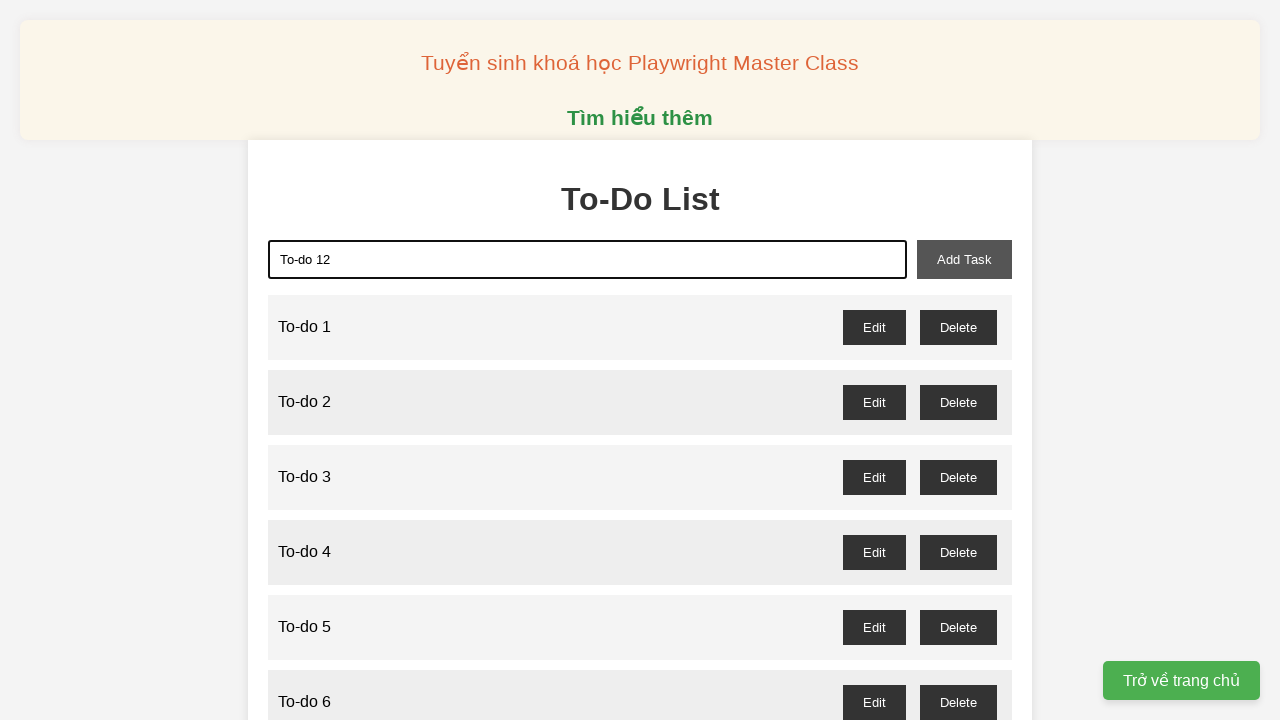

Clicked add task button to add 'To-do 12' to the list at (964, 259) on xpath=//button[@id='add-task']
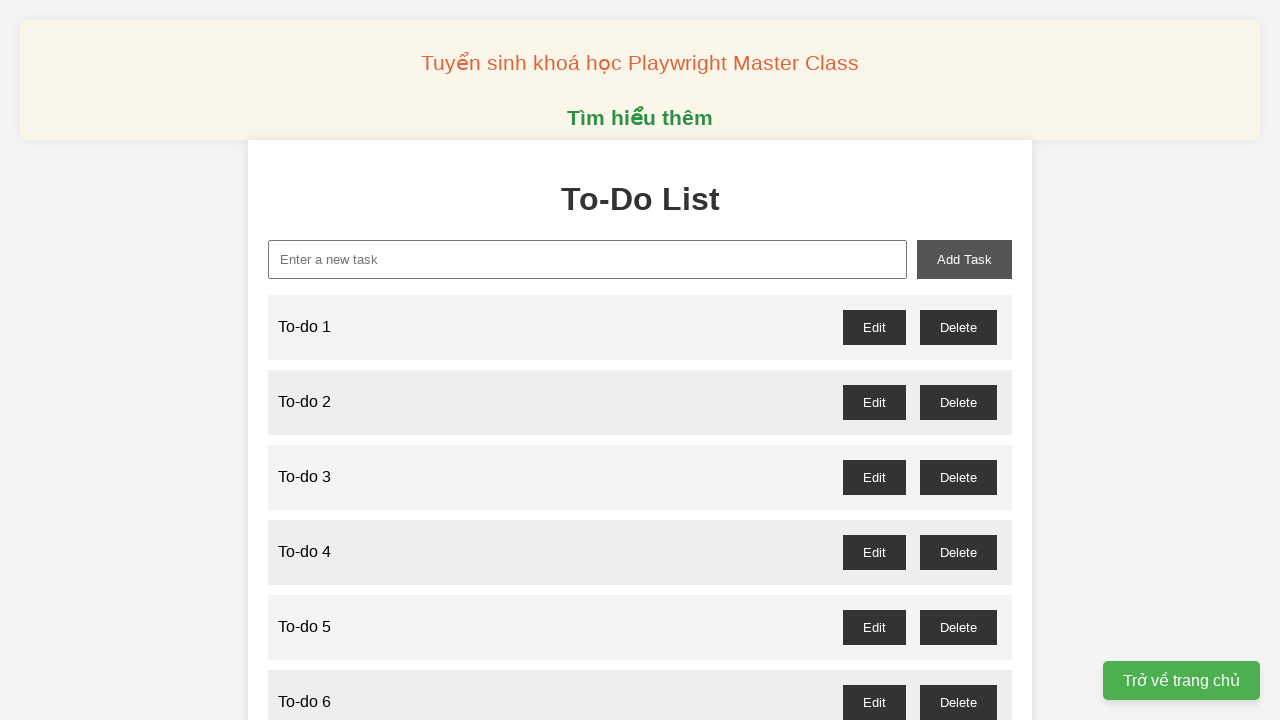

Filled new task input with 'To-do 13' on xpath=//input[@id='new-task']
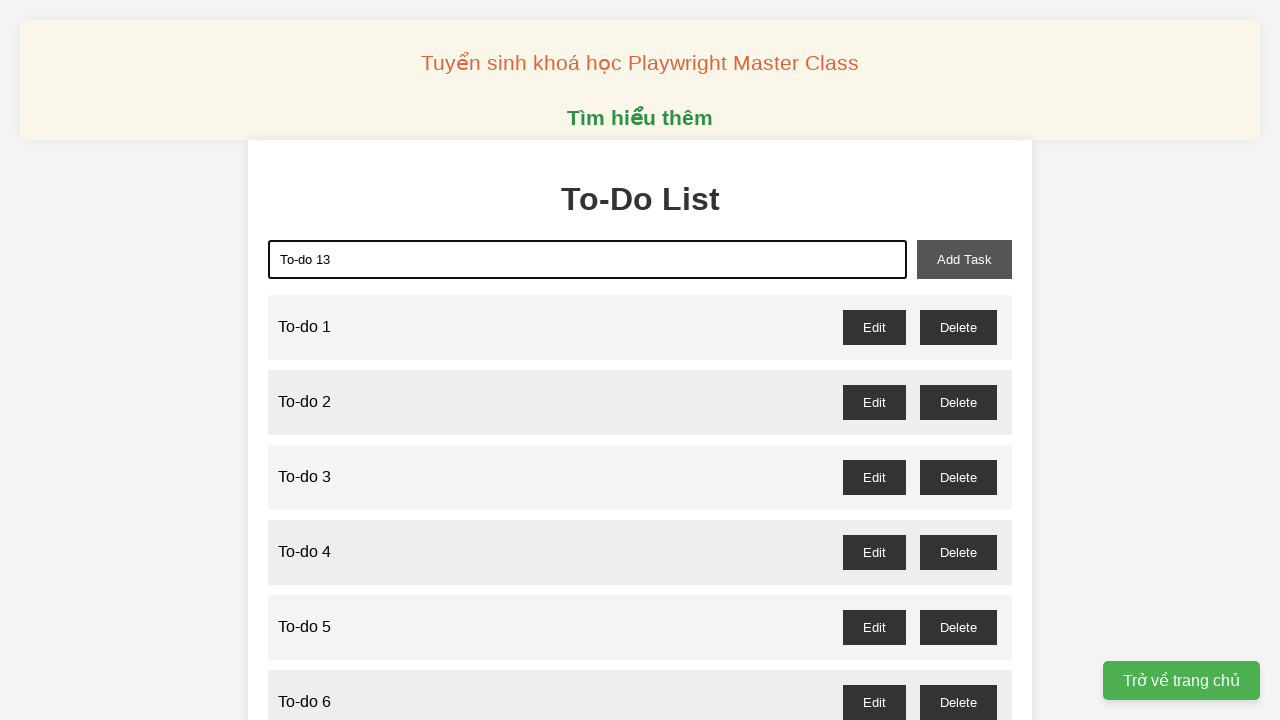

Clicked add task button to add 'To-do 13' to the list at (964, 259) on xpath=//button[@id='add-task']
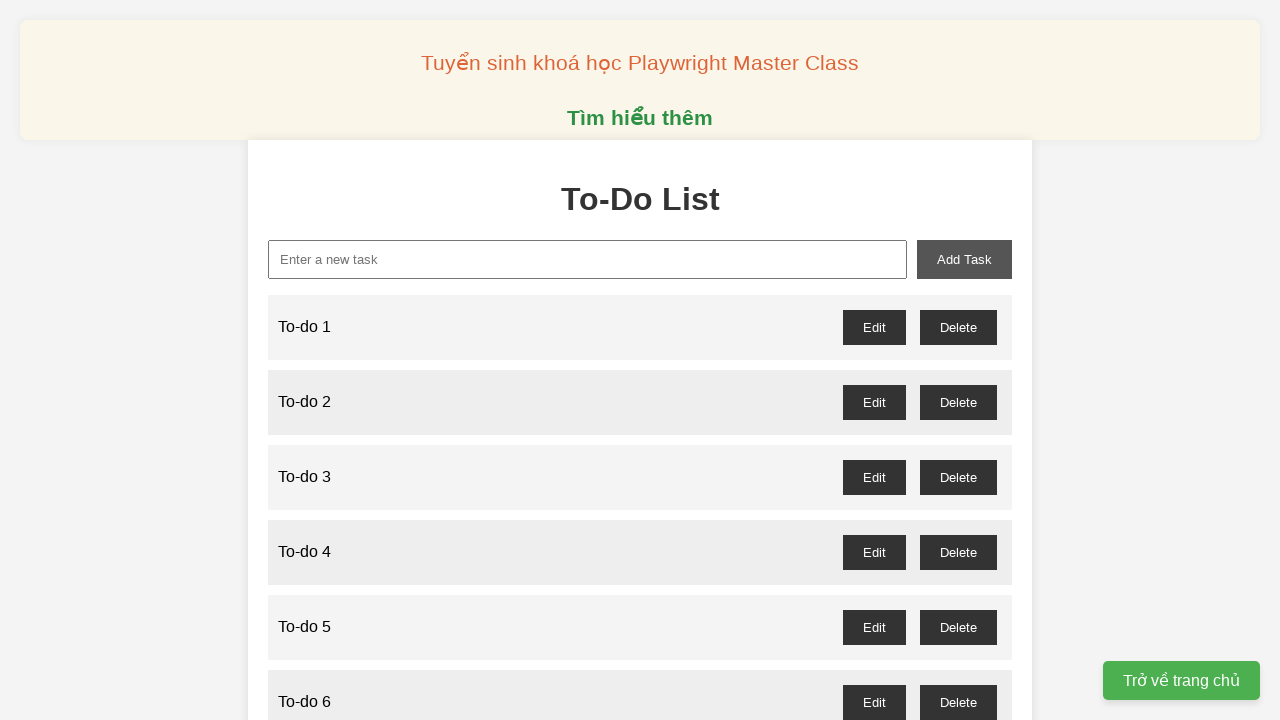

Filled new task input with 'To-do 14' on xpath=//input[@id='new-task']
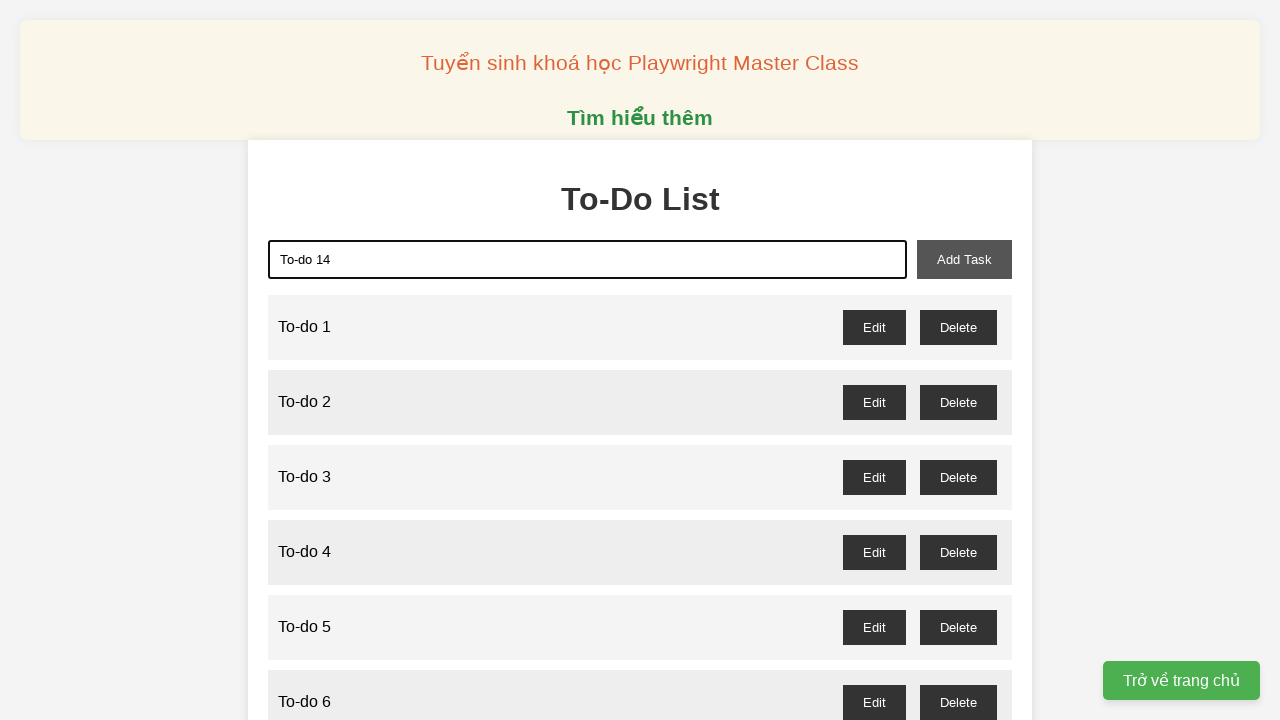

Clicked add task button to add 'To-do 14' to the list at (964, 259) on xpath=//button[@id='add-task']
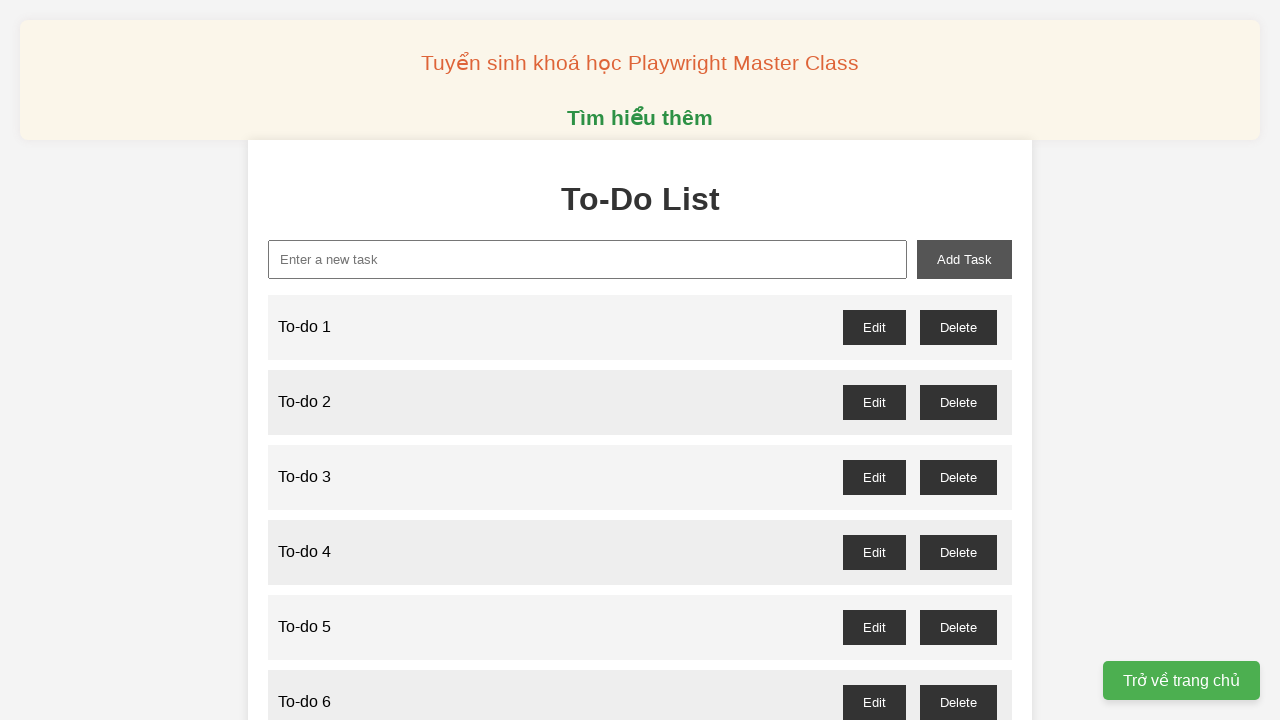

Filled new task input with 'To-do 15' on xpath=//input[@id='new-task']
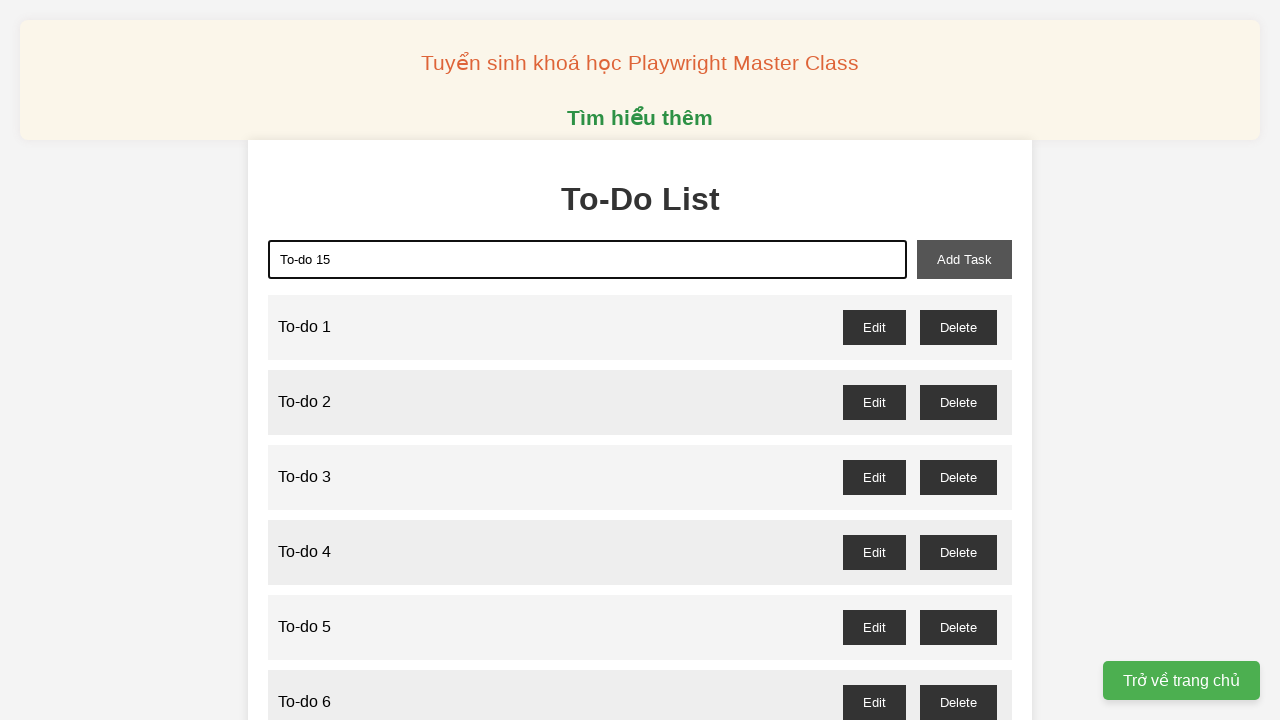

Clicked add task button to add 'To-do 15' to the list at (964, 259) on xpath=//button[@id='add-task']
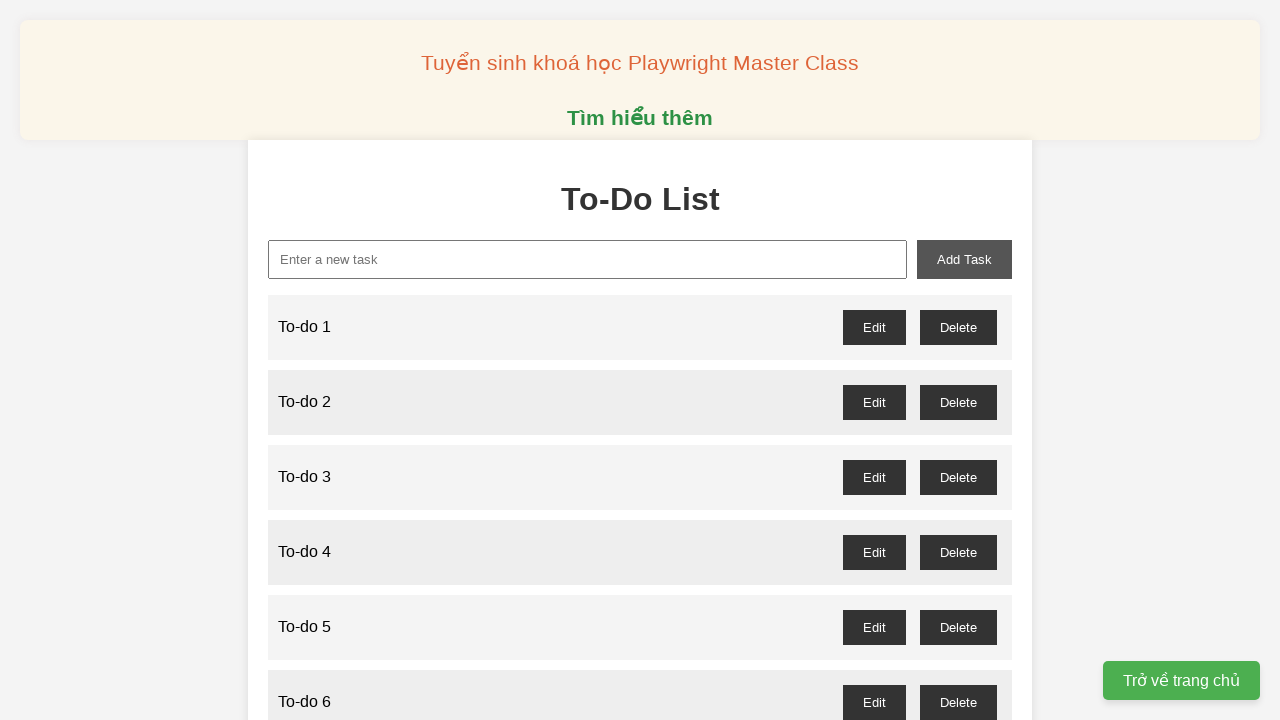

Filled new task input with 'To-do 16' on xpath=//input[@id='new-task']
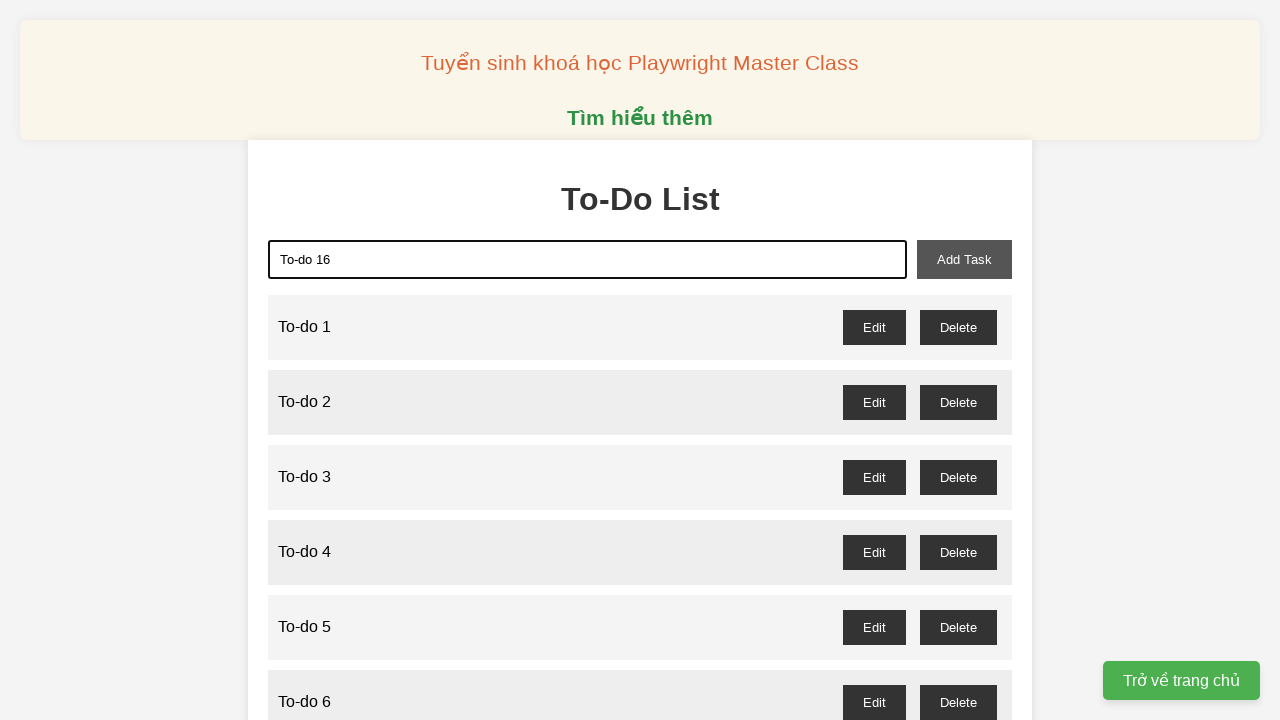

Clicked add task button to add 'To-do 16' to the list at (964, 259) on xpath=//button[@id='add-task']
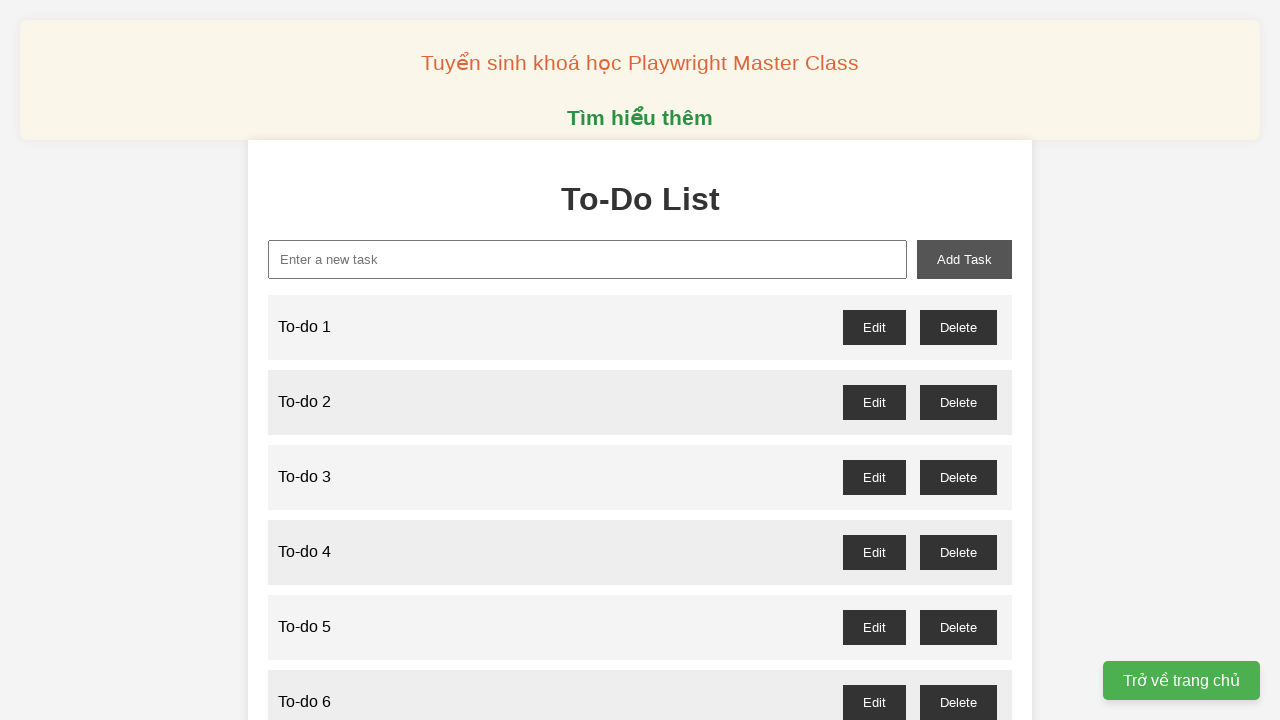

Filled new task input with 'To-do 17' on xpath=//input[@id='new-task']
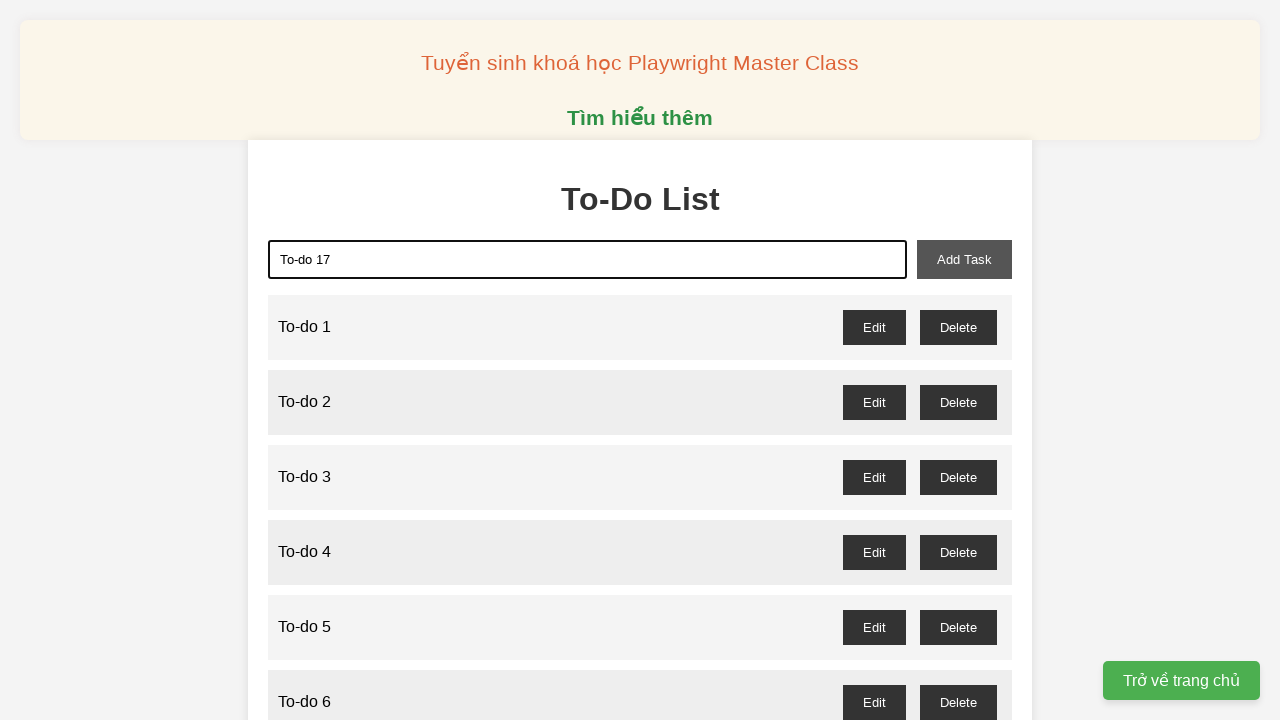

Clicked add task button to add 'To-do 17' to the list at (964, 259) on xpath=//button[@id='add-task']
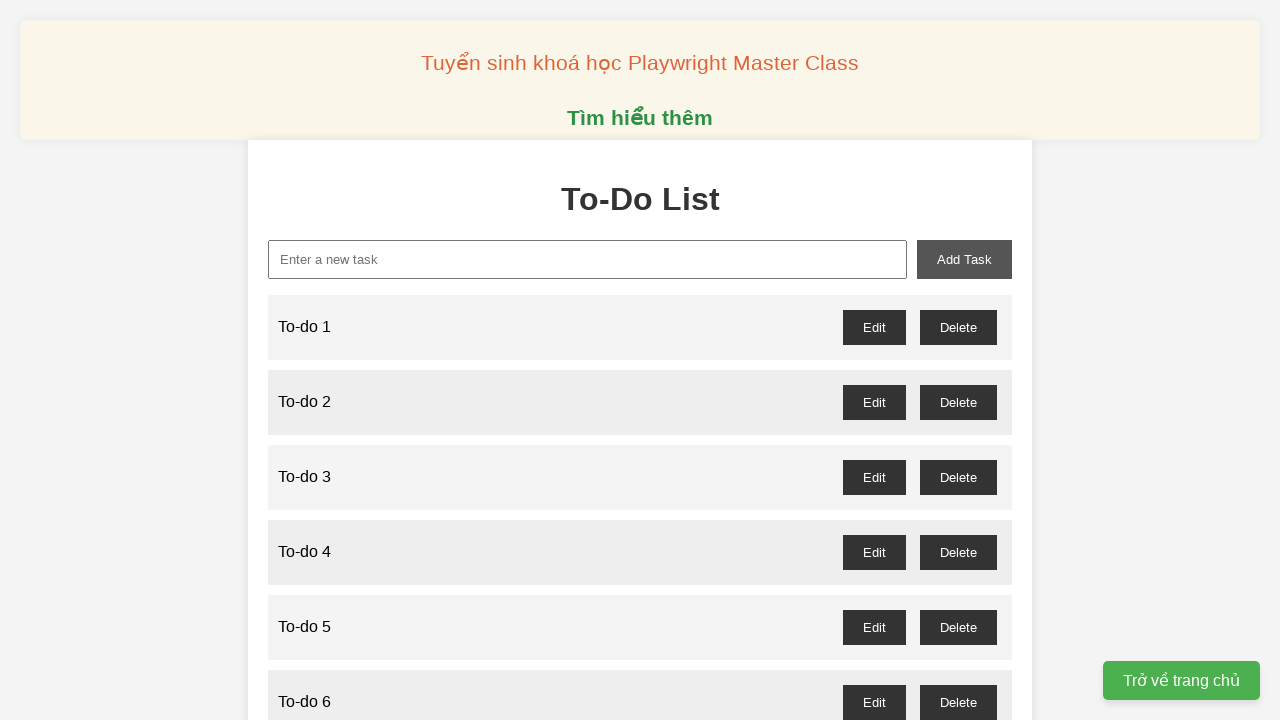

Filled new task input with 'To-do 18' on xpath=//input[@id='new-task']
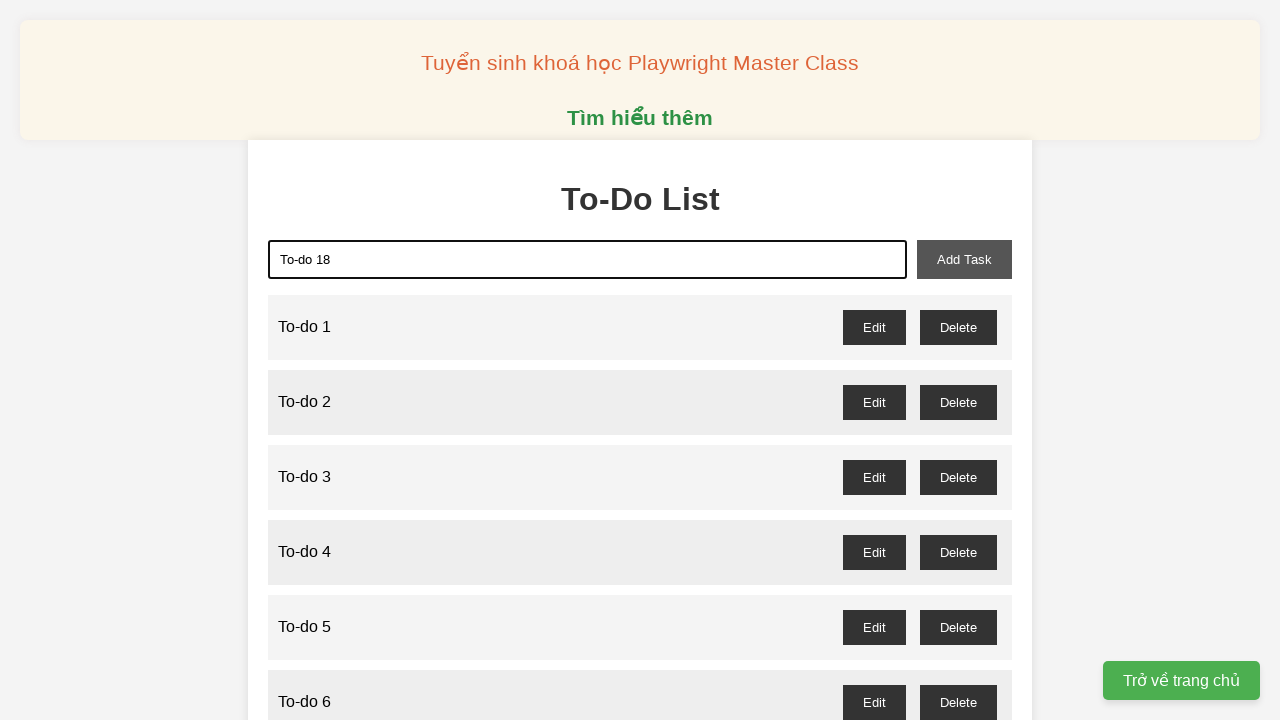

Clicked add task button to add 'To-do 18' to the list at (964, 259) on xpath=//button[@id='add-task']
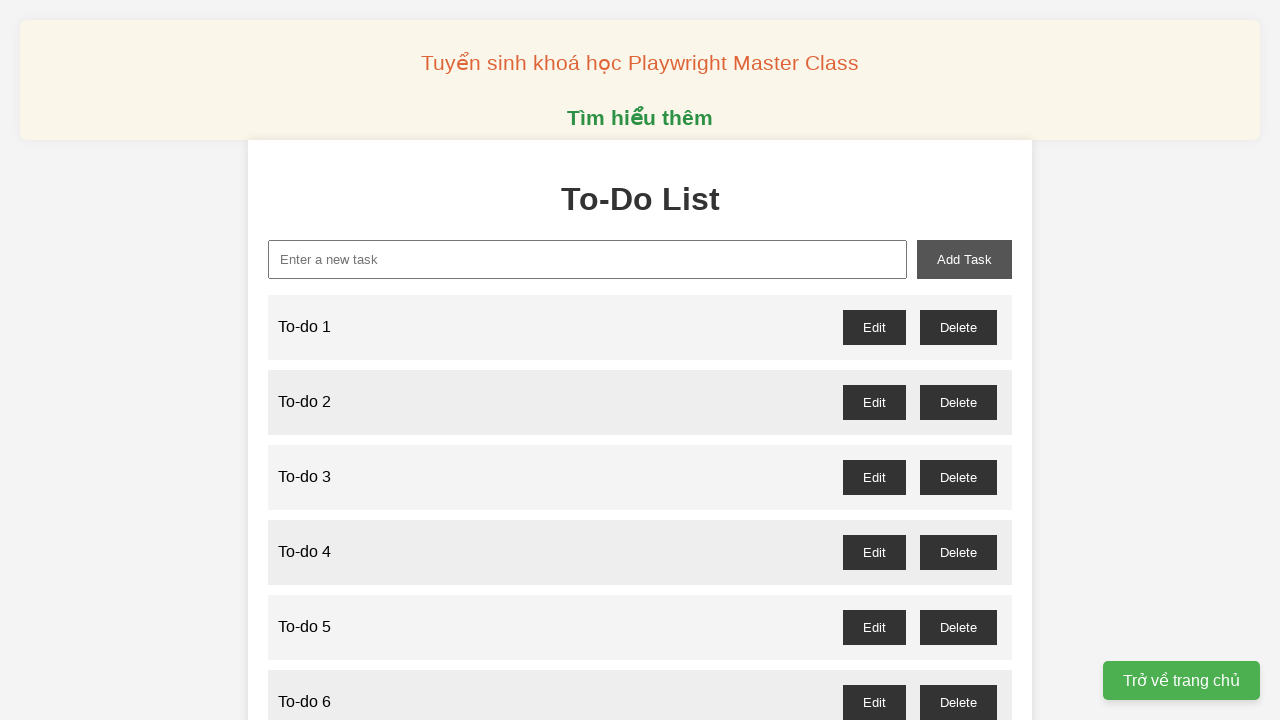

Filled new task input with 'To-do 19' on xpath=//input[@id='new-task']
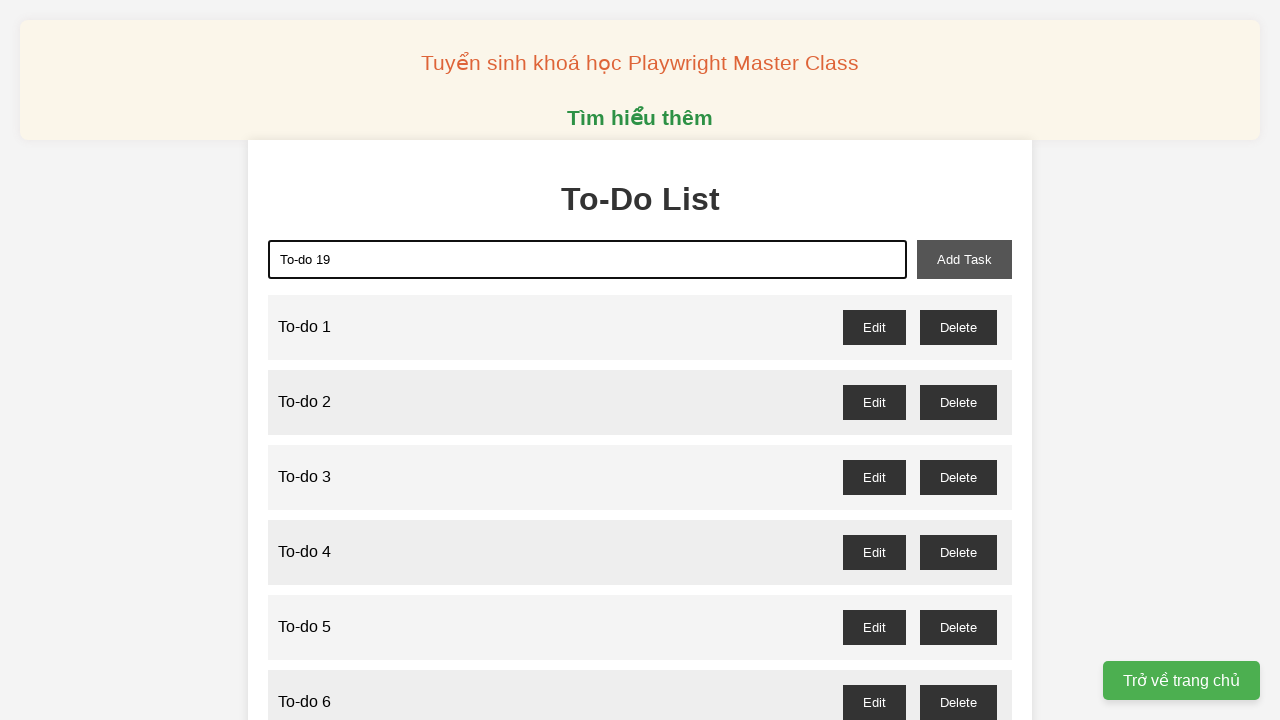

Clicked add task button to add 'To-do 19' to the list at (964, 259) on xpath=//button[@id='add-task']
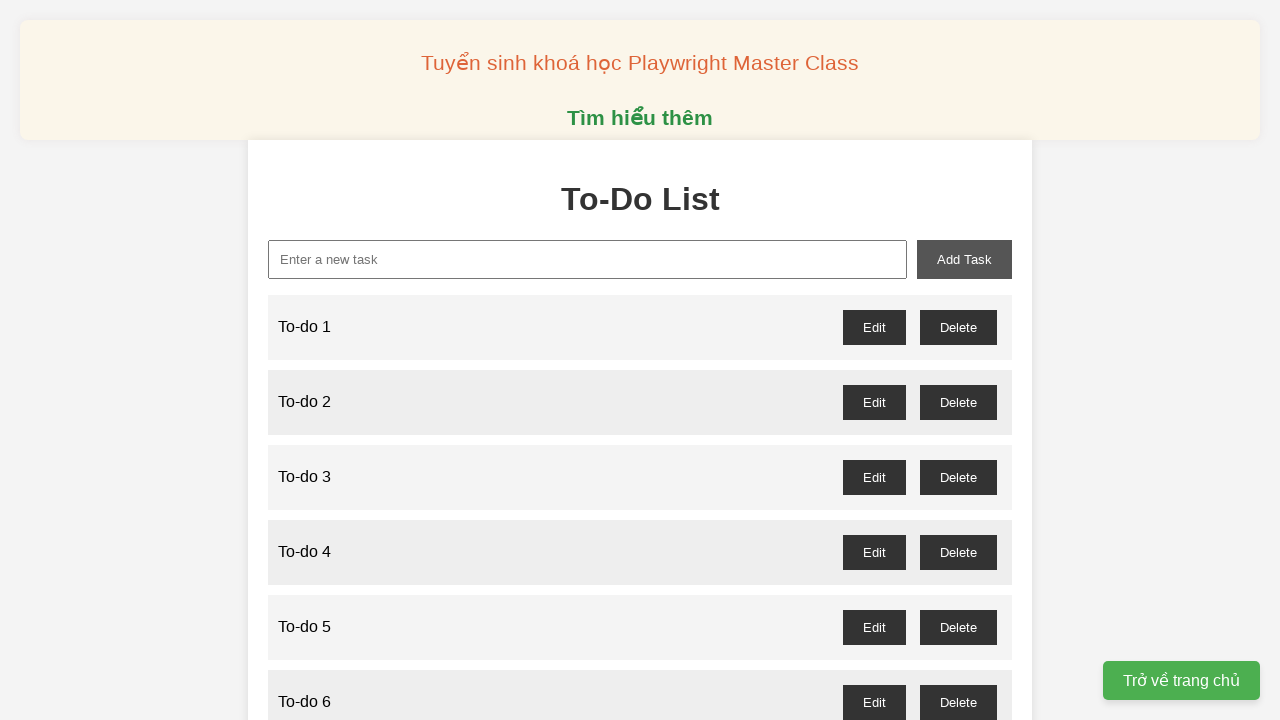

Filled new task input with 'To-do 20' on xpath=//input[@id='new-task']
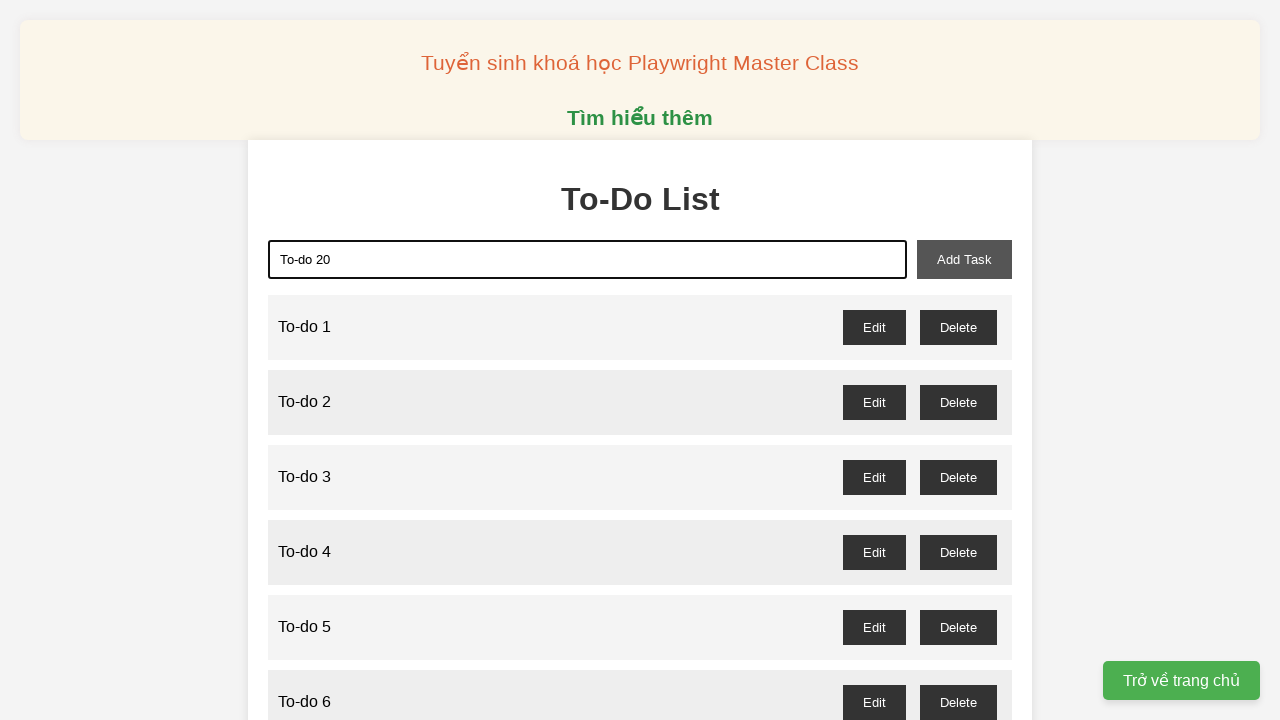

Clicked add task button to add 'To-do 20' to the list at (964, 259) on xpath=//button[@id='add-task']
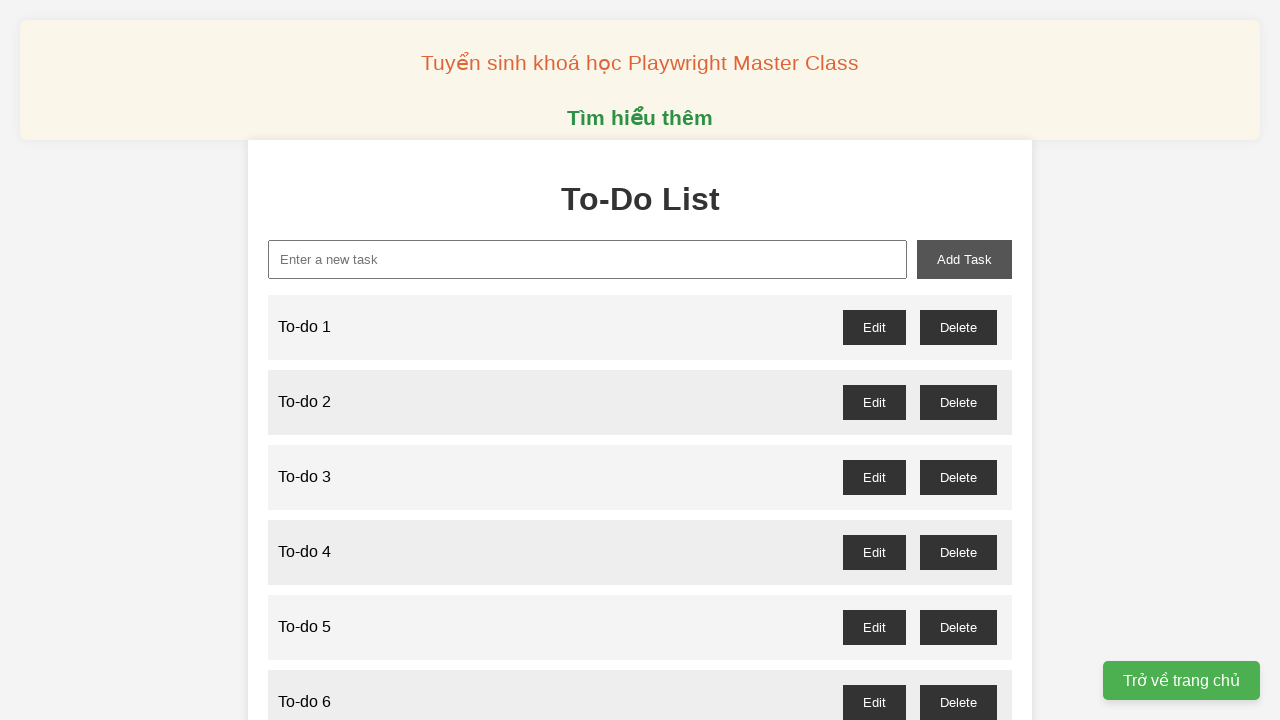

Filled new task input with 'To-do 21' on xpath=//input[@id='new-task']
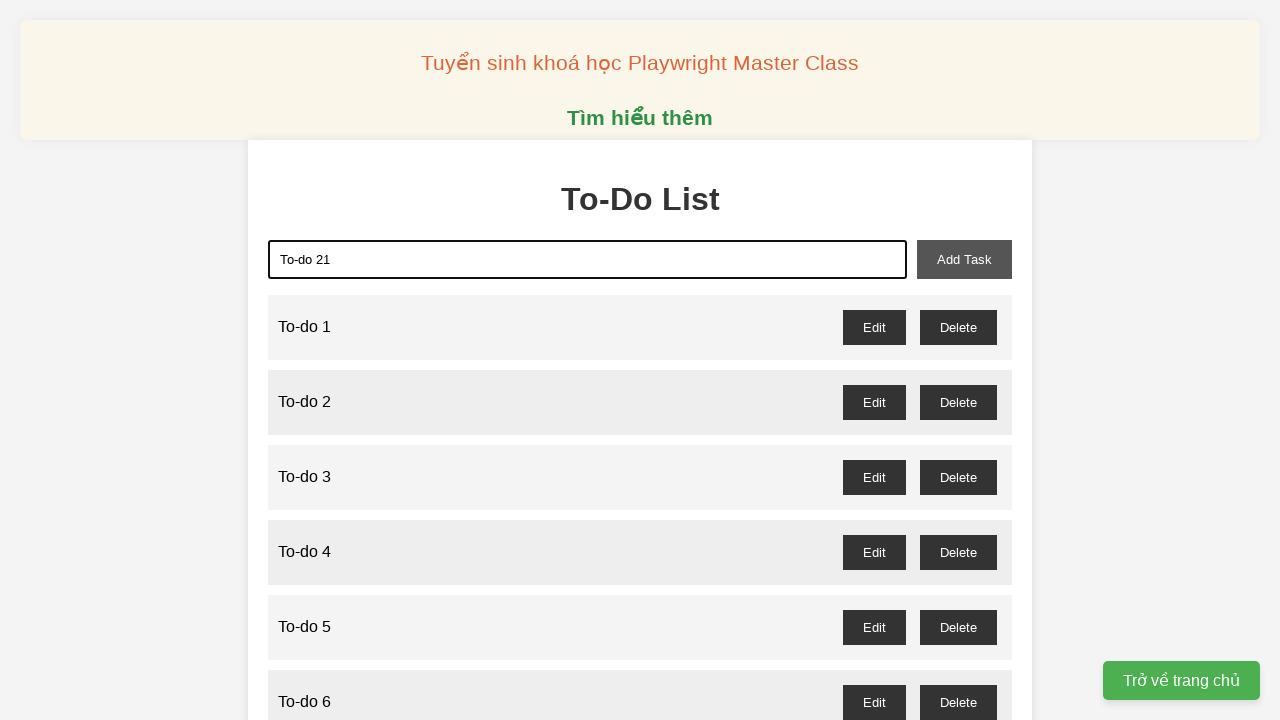

Clicked add task button to add 'To-do 21' to the list at (964, 259) on xpath=//button[@id='add-task']
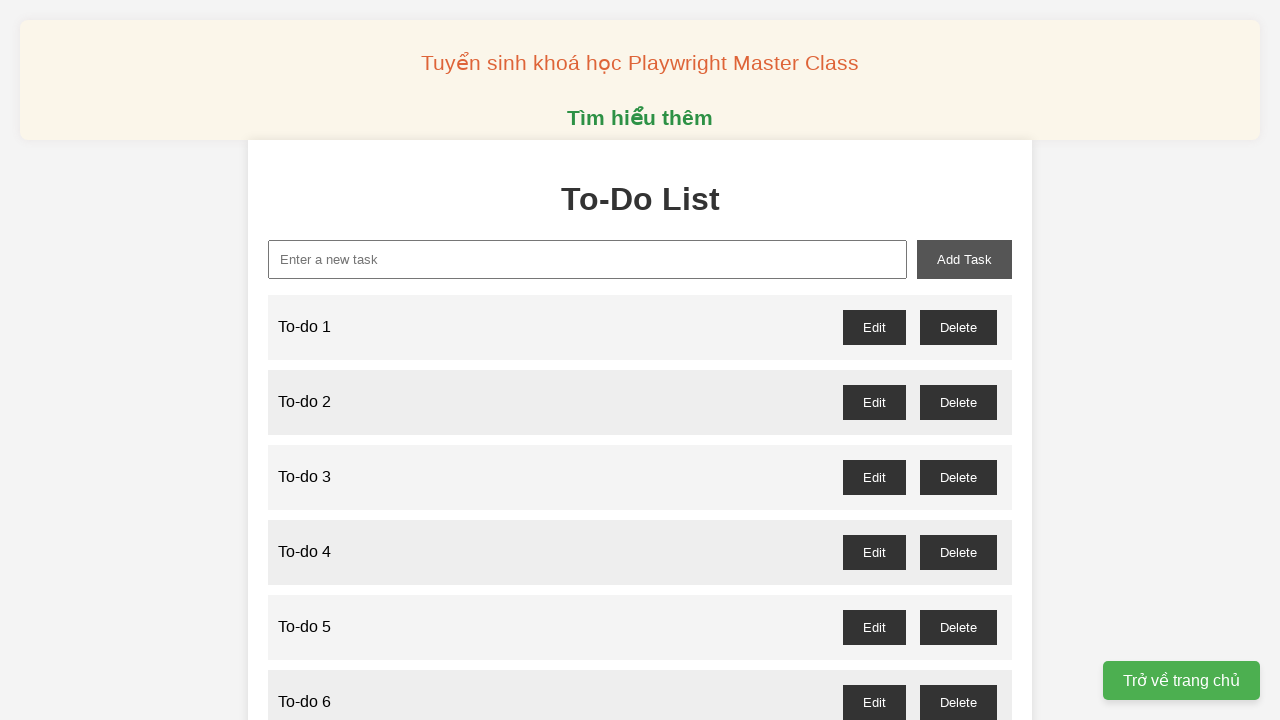

Filled new task input with 'To-do 22' on xpath=//input[@id='new-task']
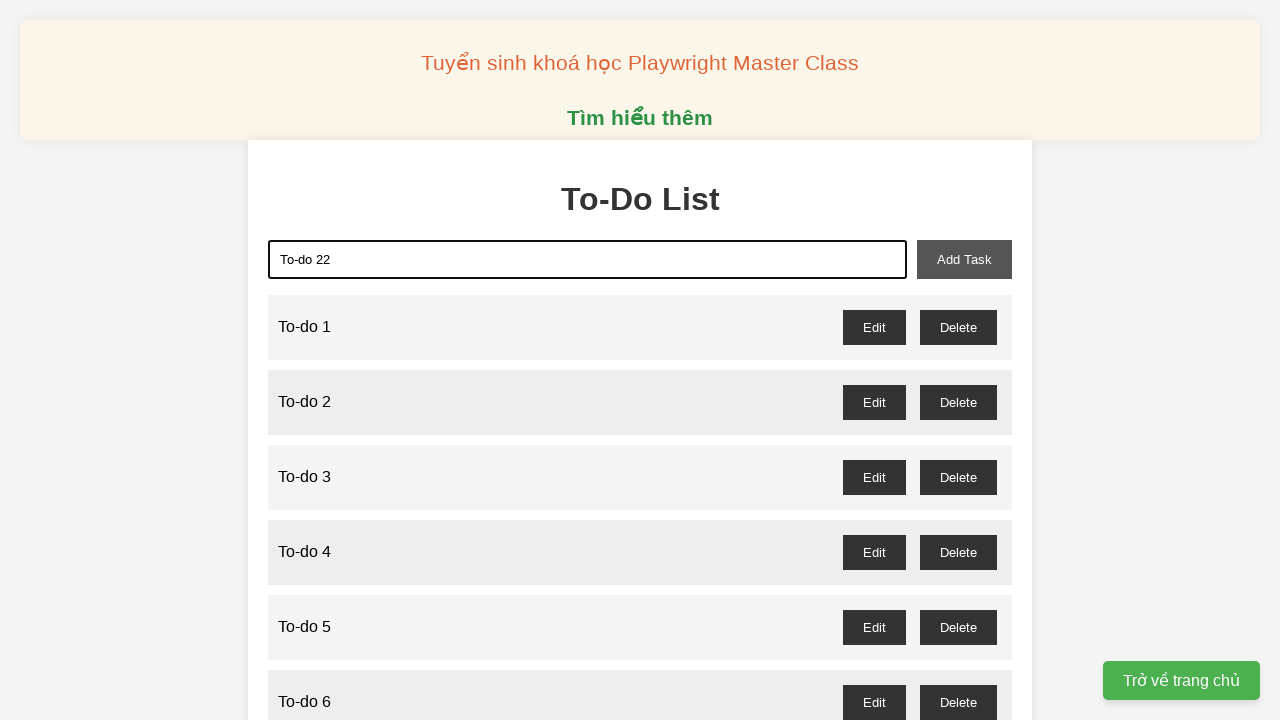

Clicked add task button to add 'To-do 22' to the list at (964, 259) on xpath=//button[@id='add-task']
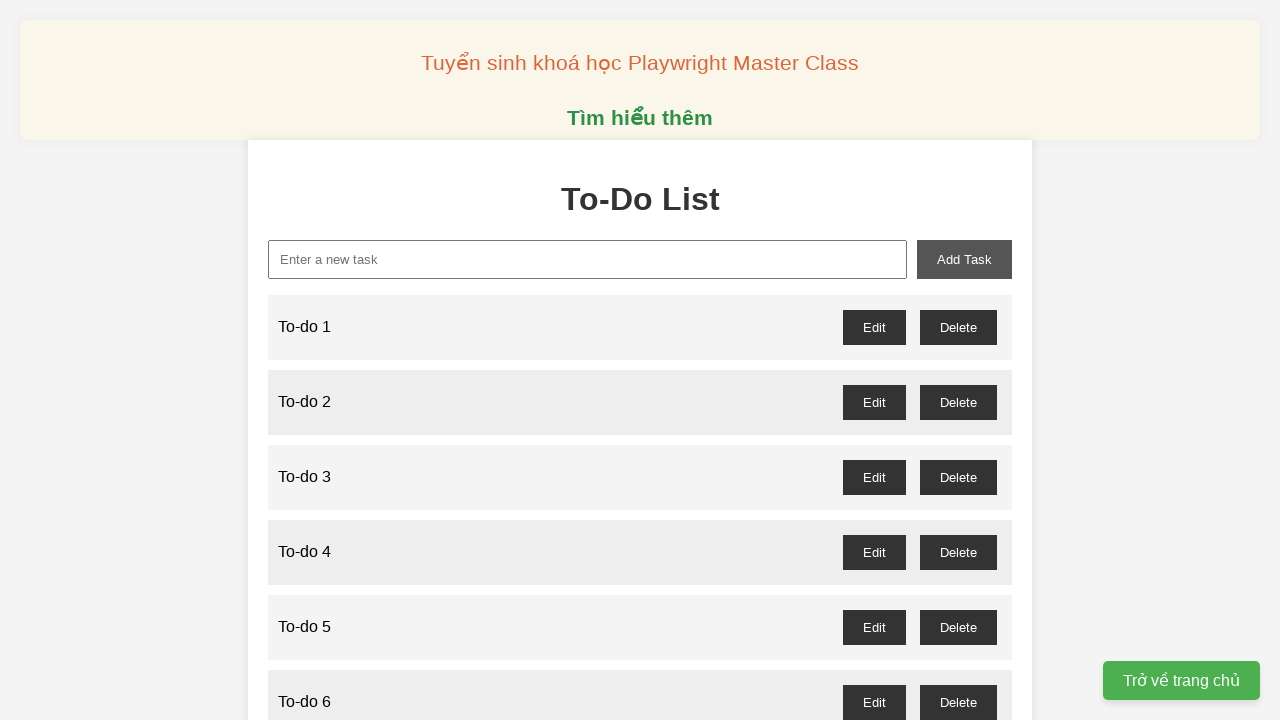

Filled new task input with 'To-do 23' on xpath=//input[@id='new-task']
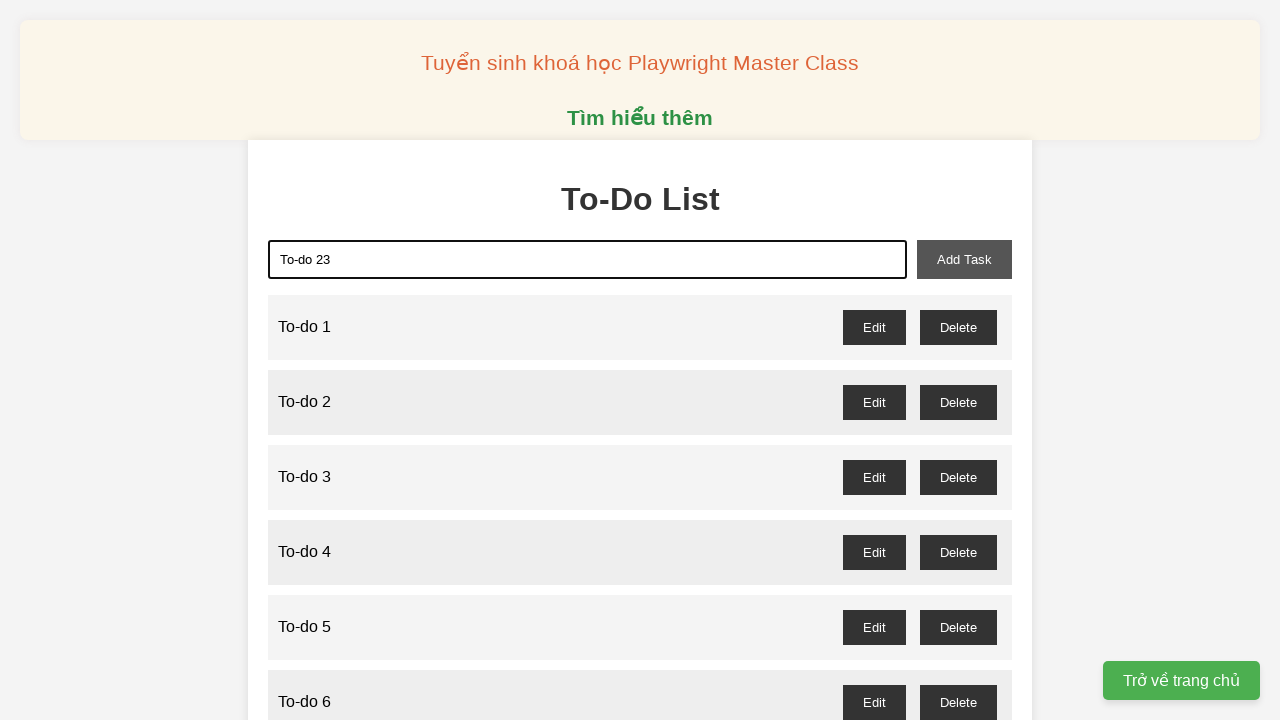

Clicked add task button to add 'To-do 23' to the list at (964, 259) on xpath=//button[@id='add-task']
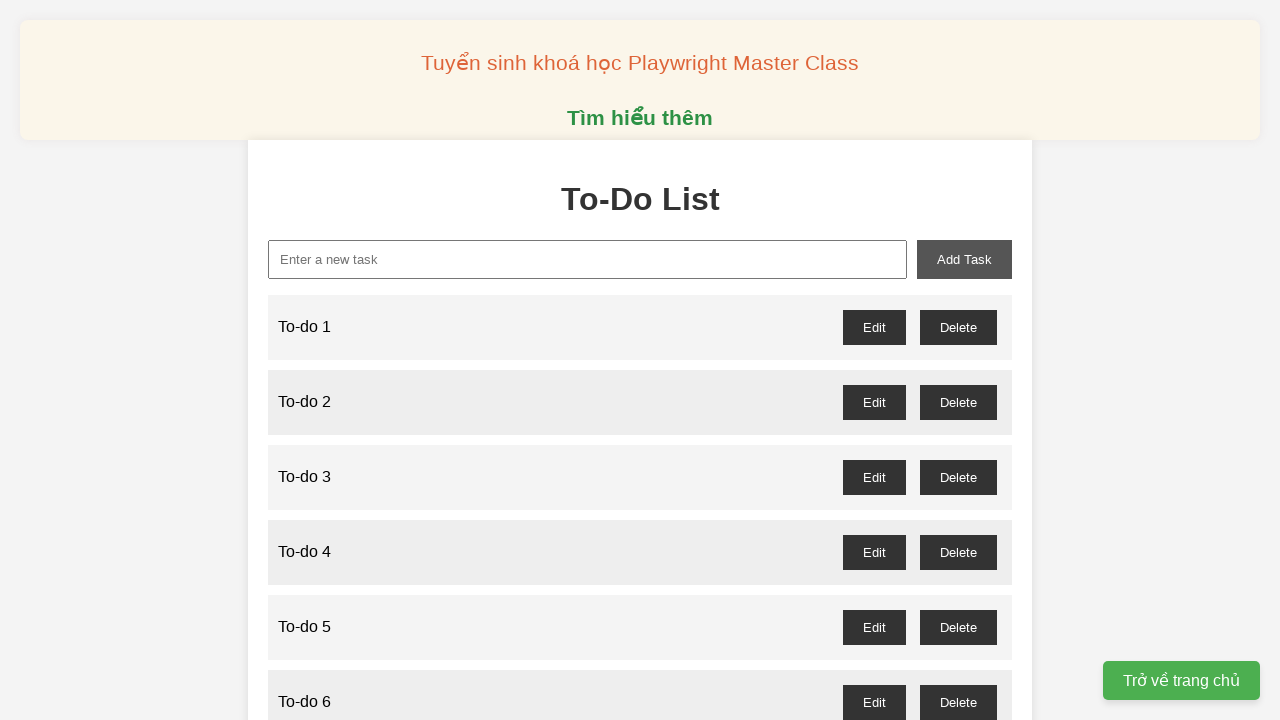

Filled new task input with 'To-do 24' on xpath=//input[@id='new-task']
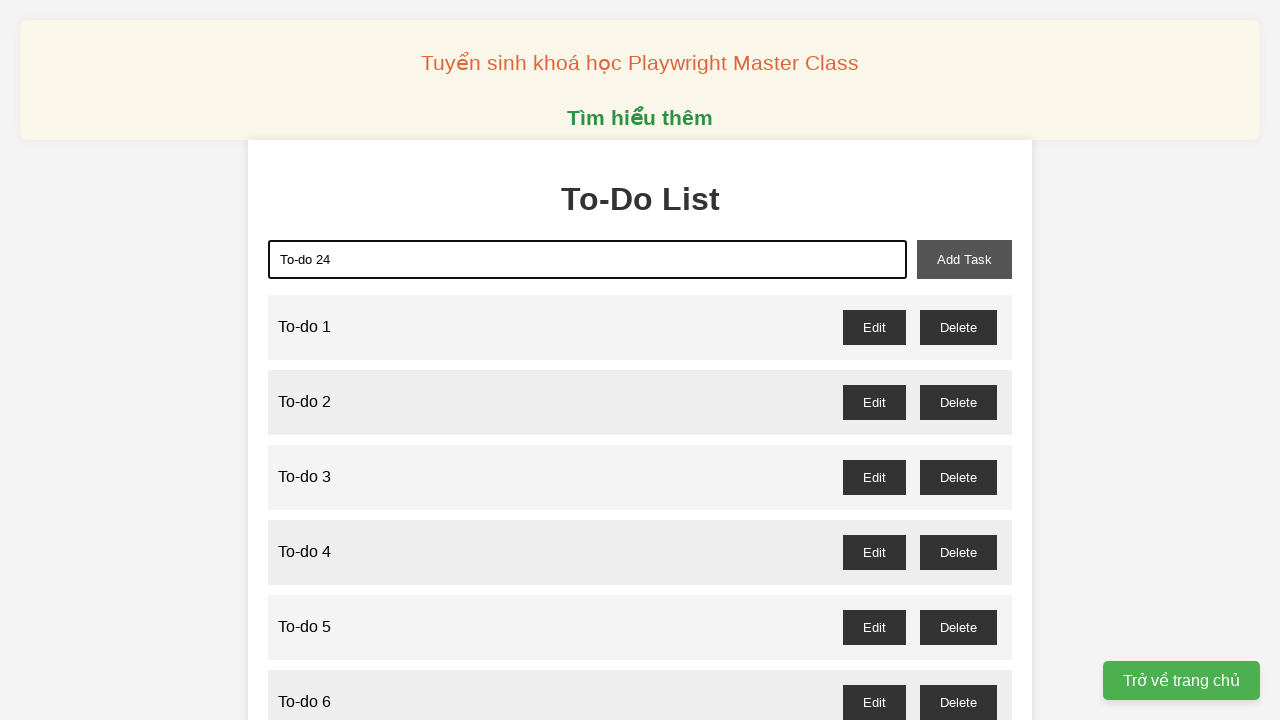

Clicked add task button to add 'To-do 24' to the list at (964, 259) on xpath=//button[@id='add-task']
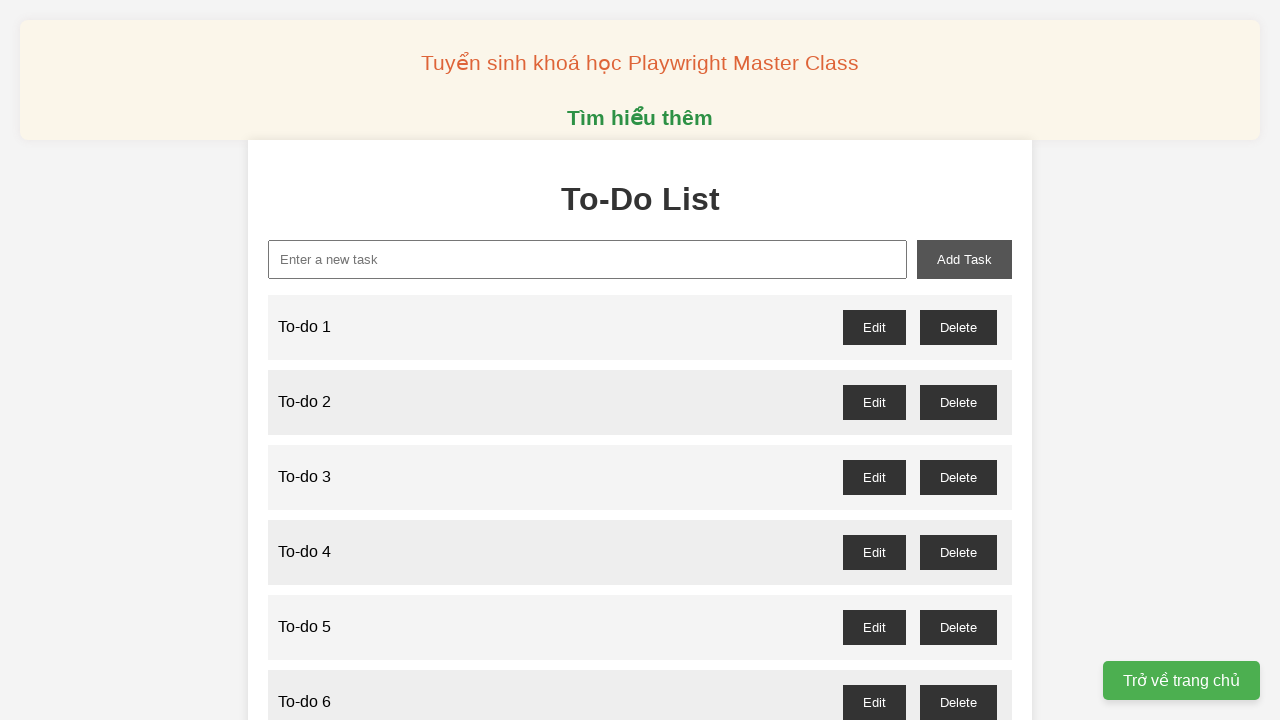

Filled new task input with 'To-do 25' on xpath=//input[@id='new-task']
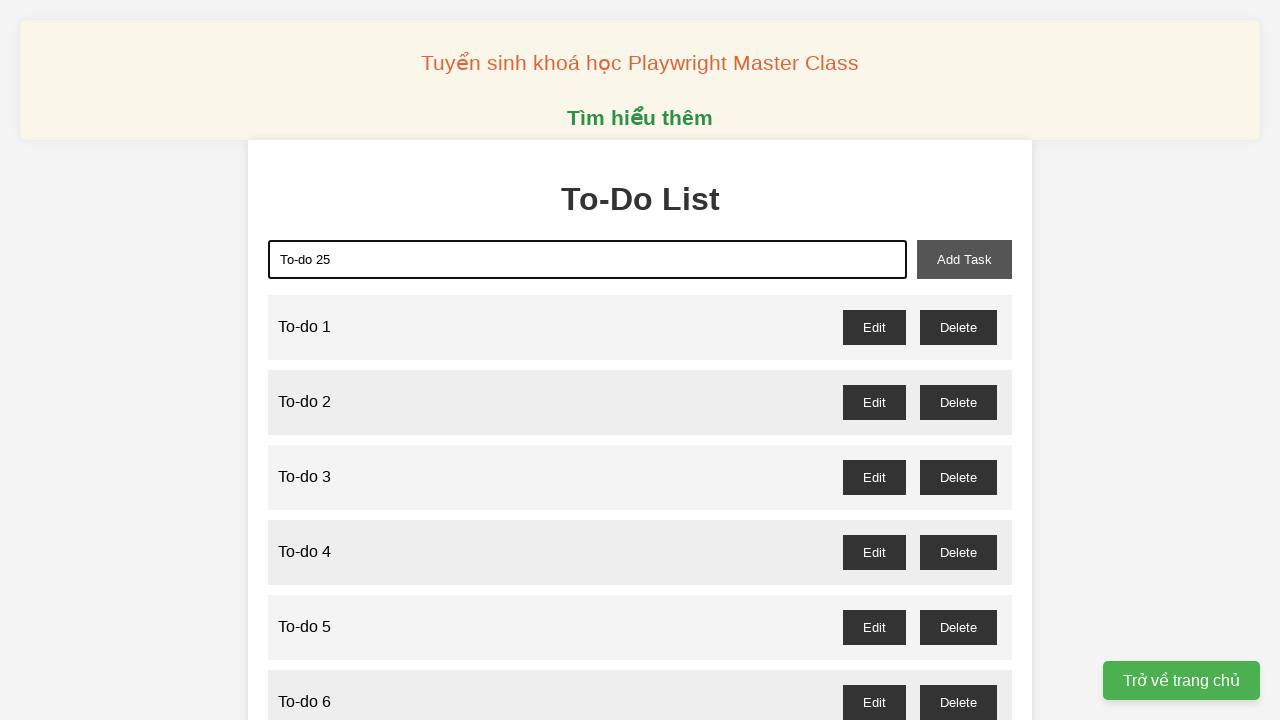

Clicked add task button to add 'To-do 25' to the list at (964, 259) on xpath=//button[@id='add-task']
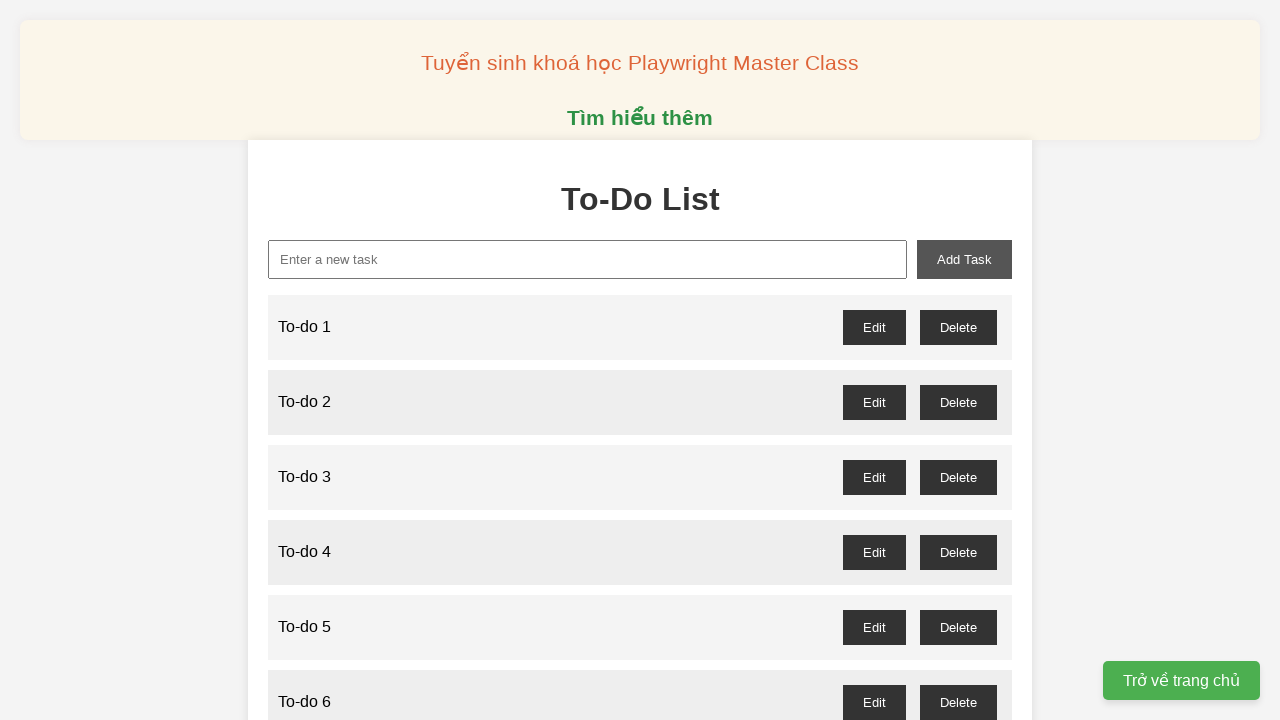

Filled new task input with 'To-do 26' on xpath=//input[@id='new-task']
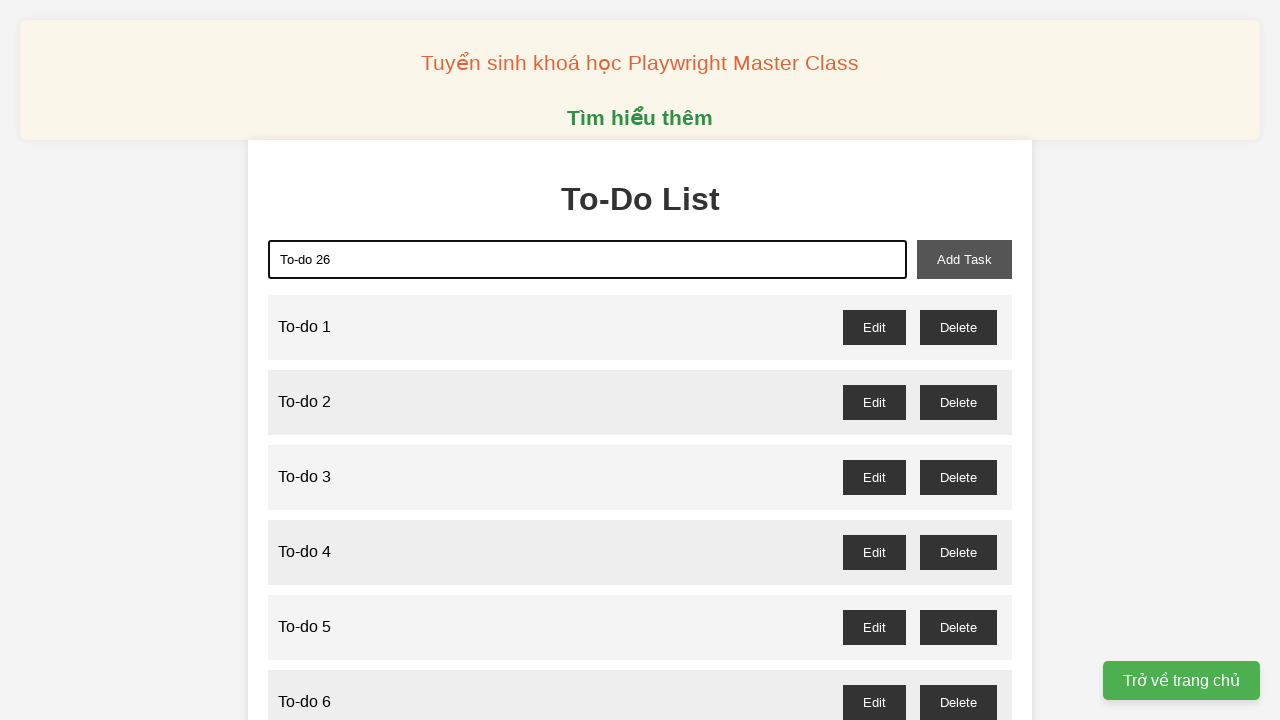

Clicked add task button to add 'To-do 26' to the list at (964, 259) on xpath=//button[@id='add-task']
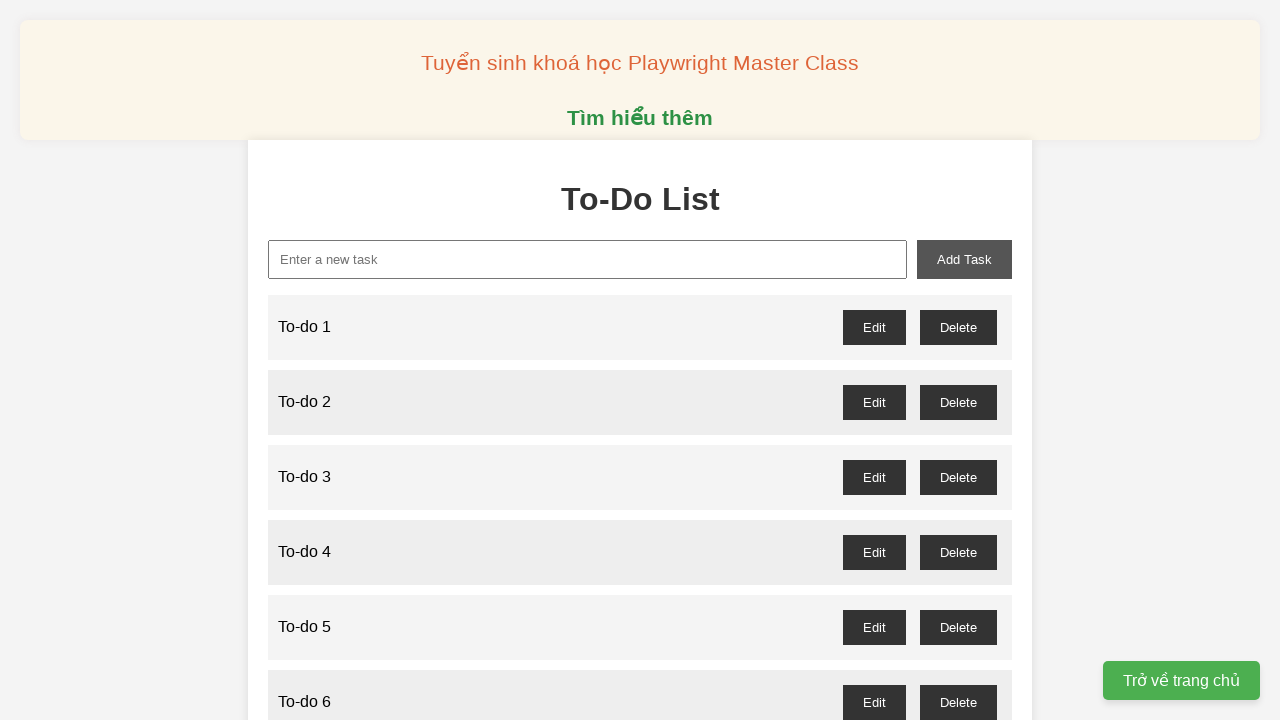

Filled new task input with 'To-do 27' on xpath=//input[@id='new-task']
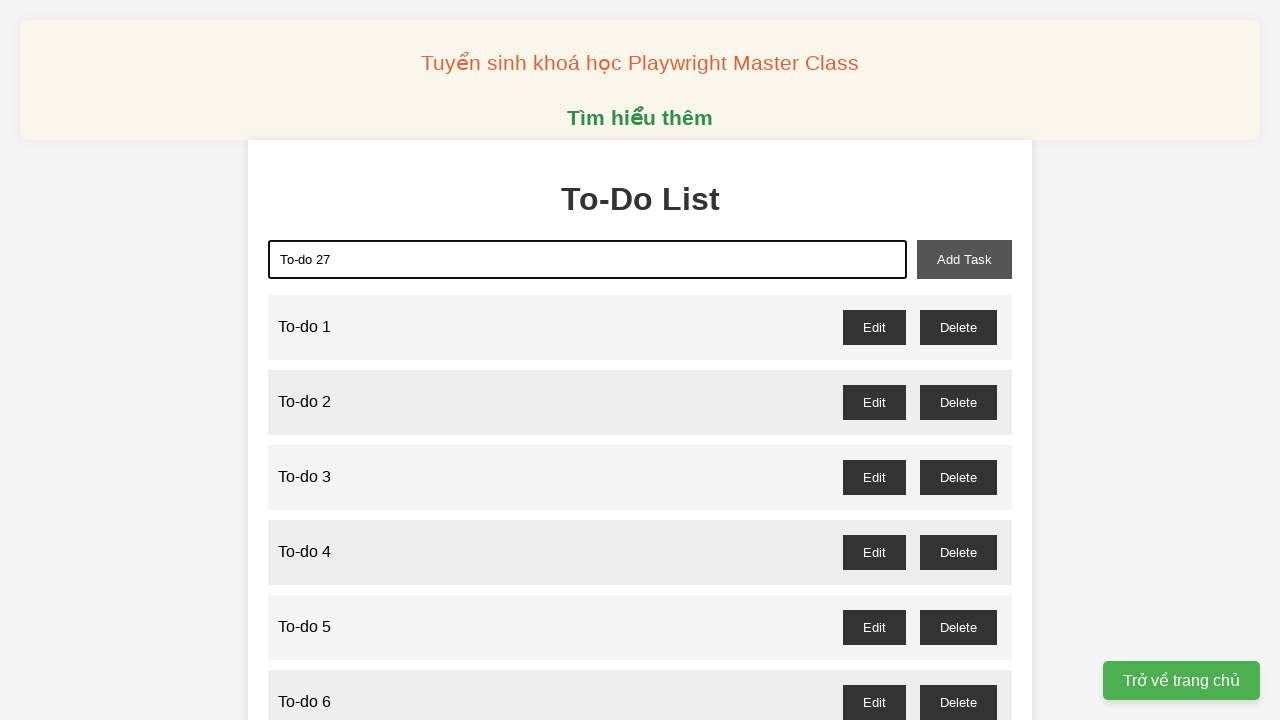

Clicked add task button to add 'To-do 27' to the list at (964, 259) on xpath=//button[@id='add-task']
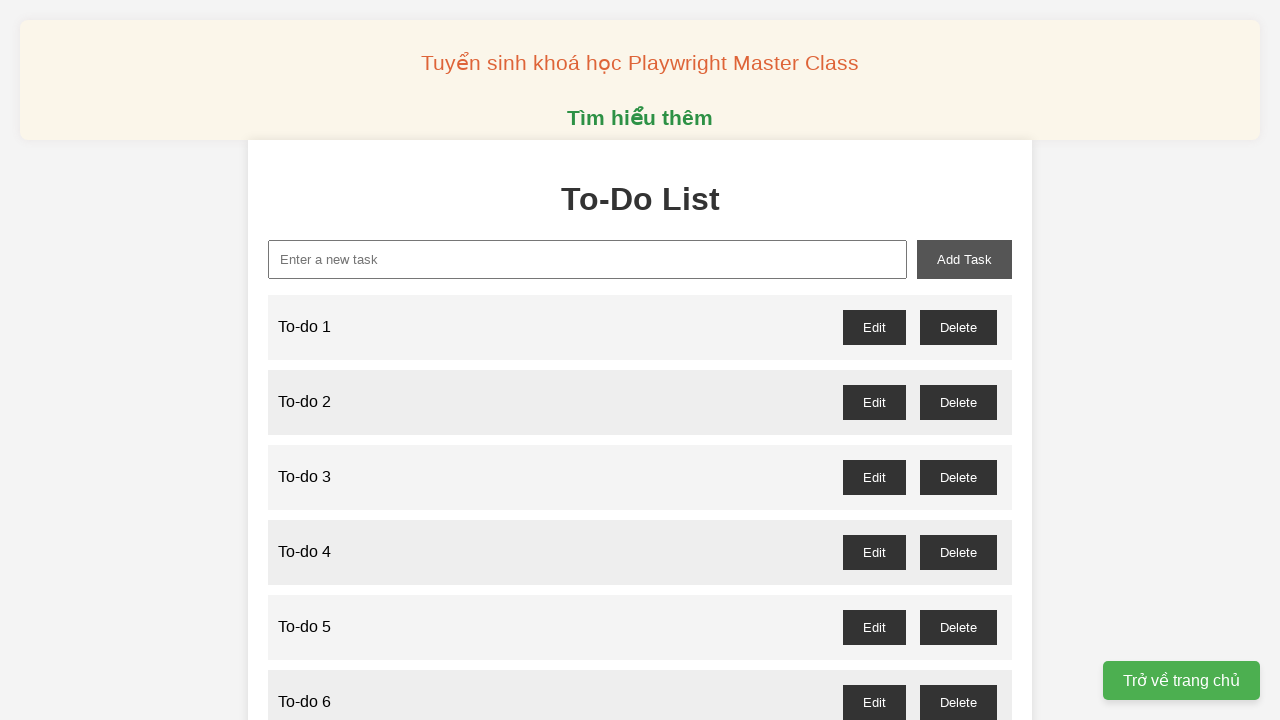

Filled new task input with 'To-do 28' on xpath=//input[@id='new-task']
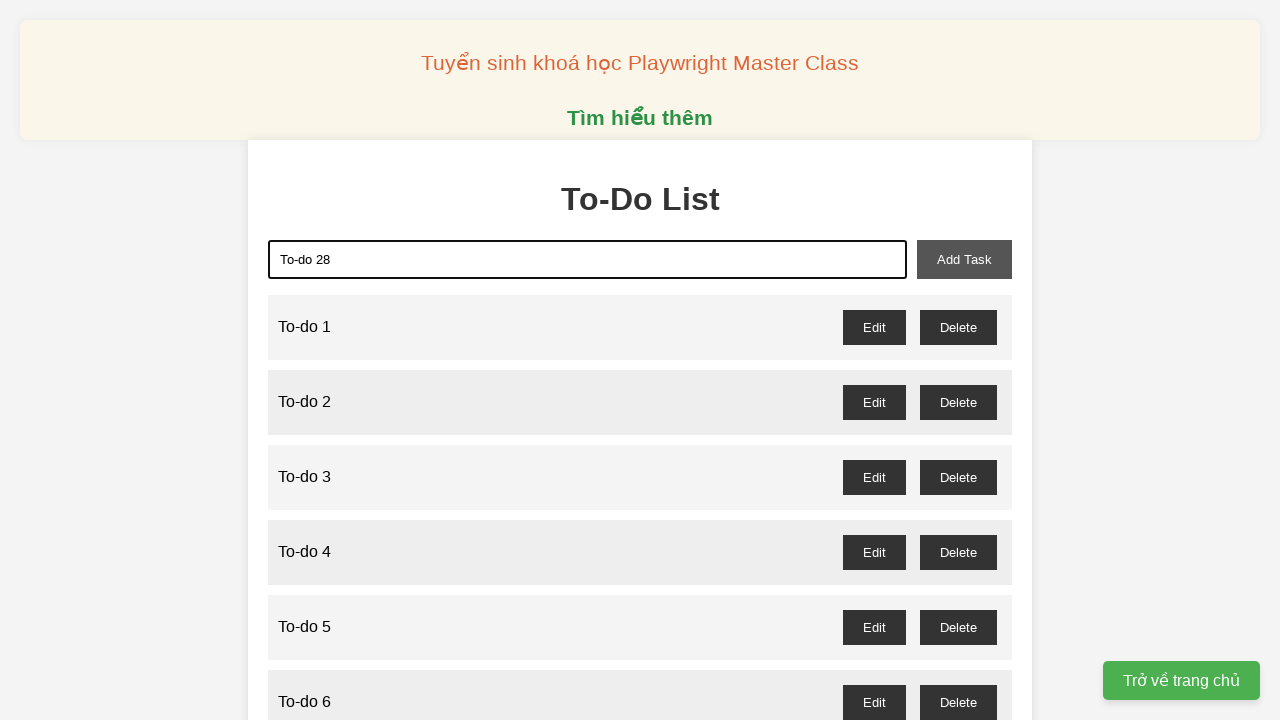

Clicked add task button to add 'To-do 28' to the list at (964, 259) on xpath=//button[@id='add-task']
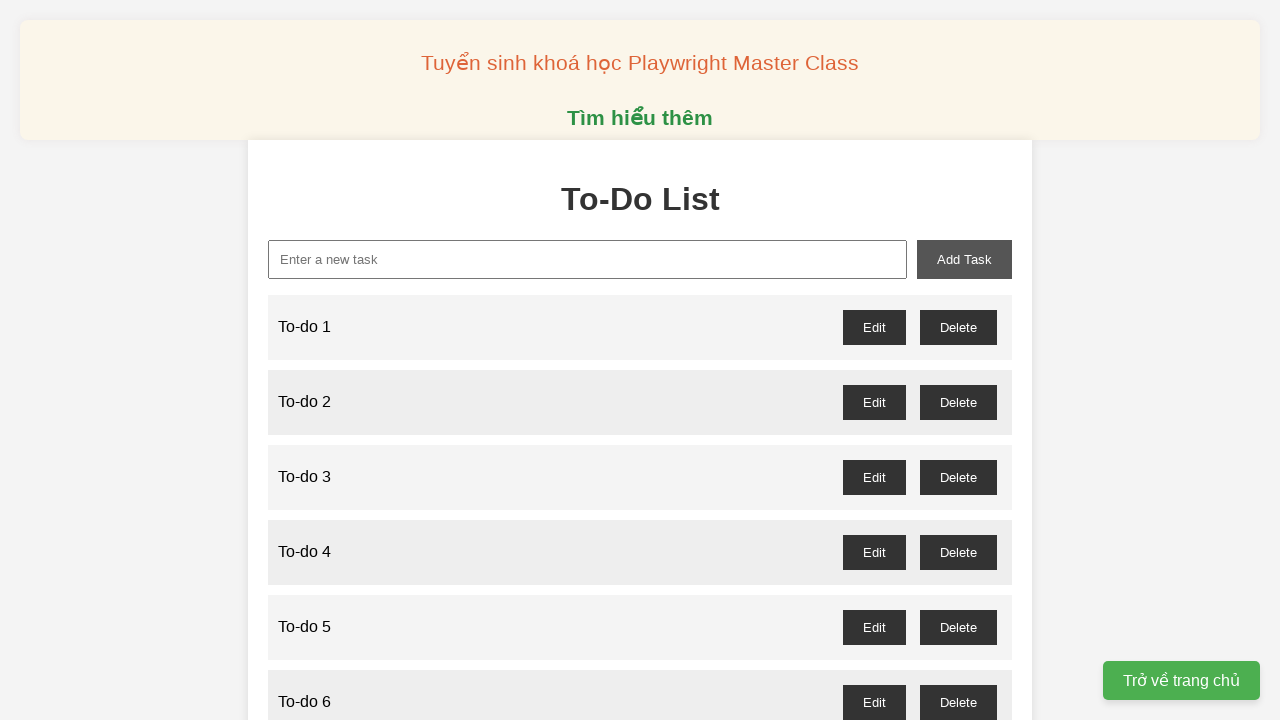

Filled new task input with 'To-do 29' on xpath=//input[@id='new-task']
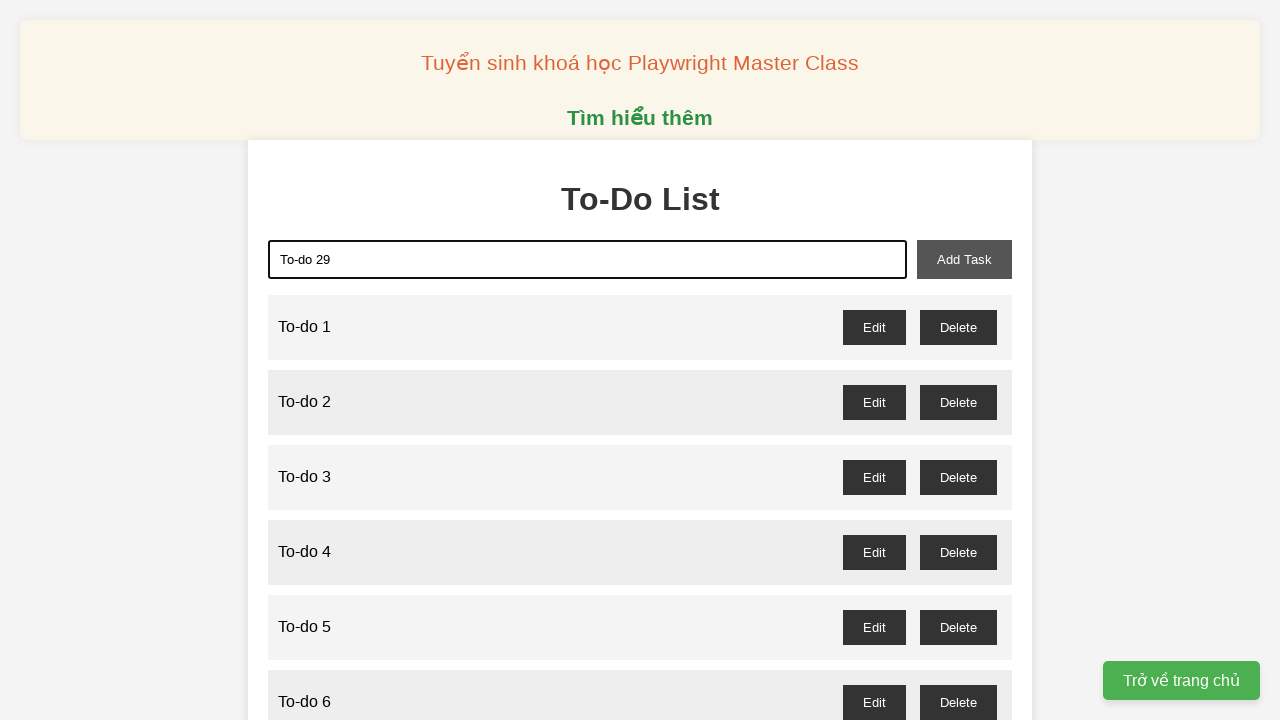

Clicked add task button to add 'To-do 29' to the list at (964, 259) on xpath=//button[@id='add-task']
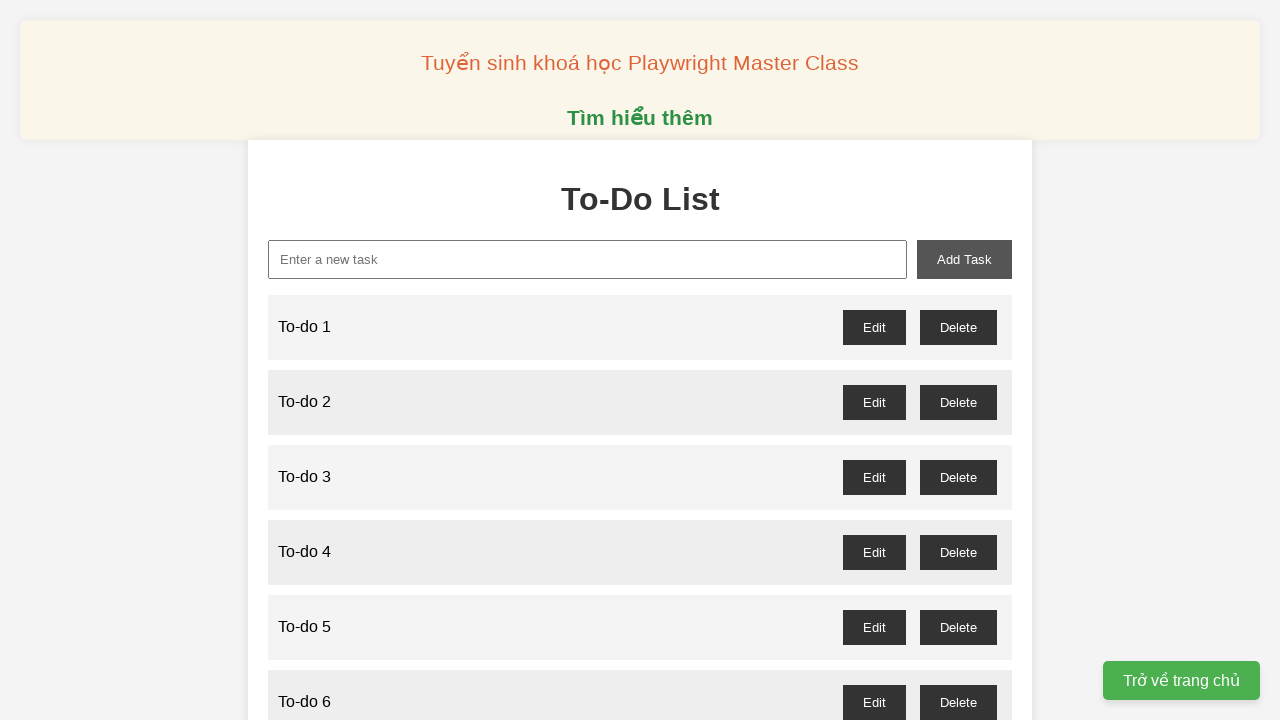

Filled new task input with 'To-do 30' on xpath=//input[@id='new-task']
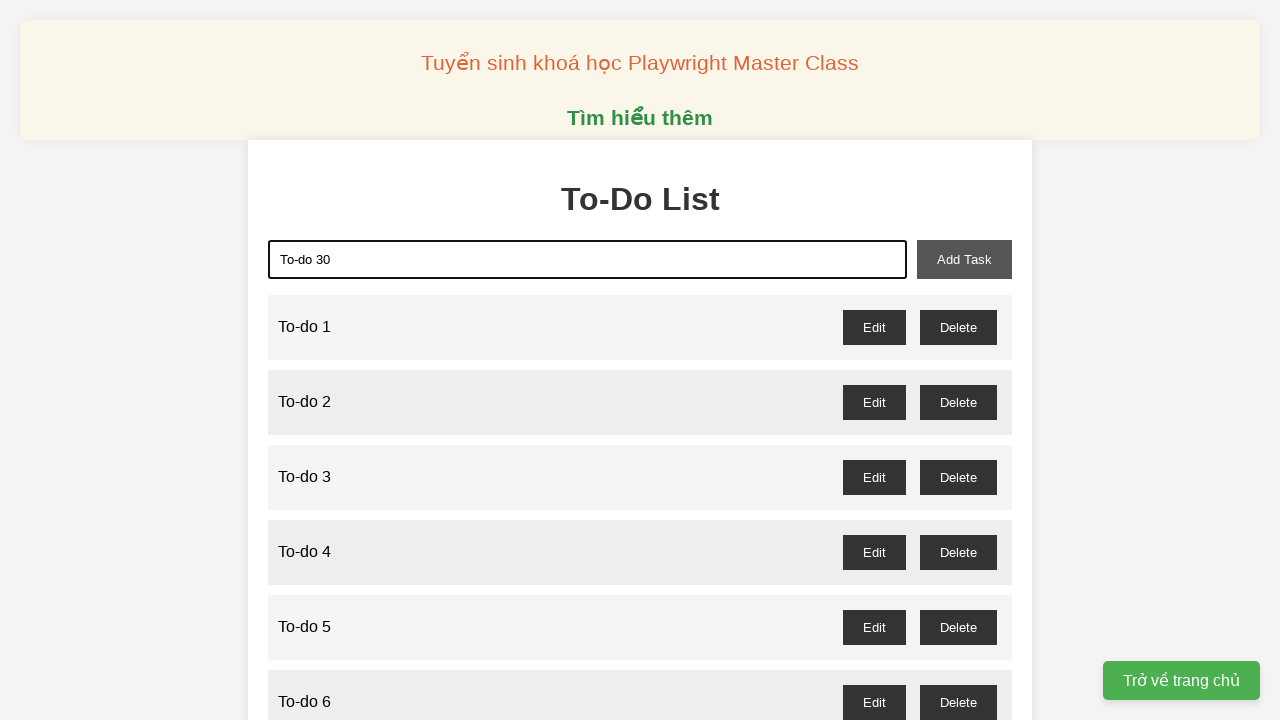

Clicked add task button to add 'To-do 30' to the list at (964, 259) on xpath=//button[@id='add-task']
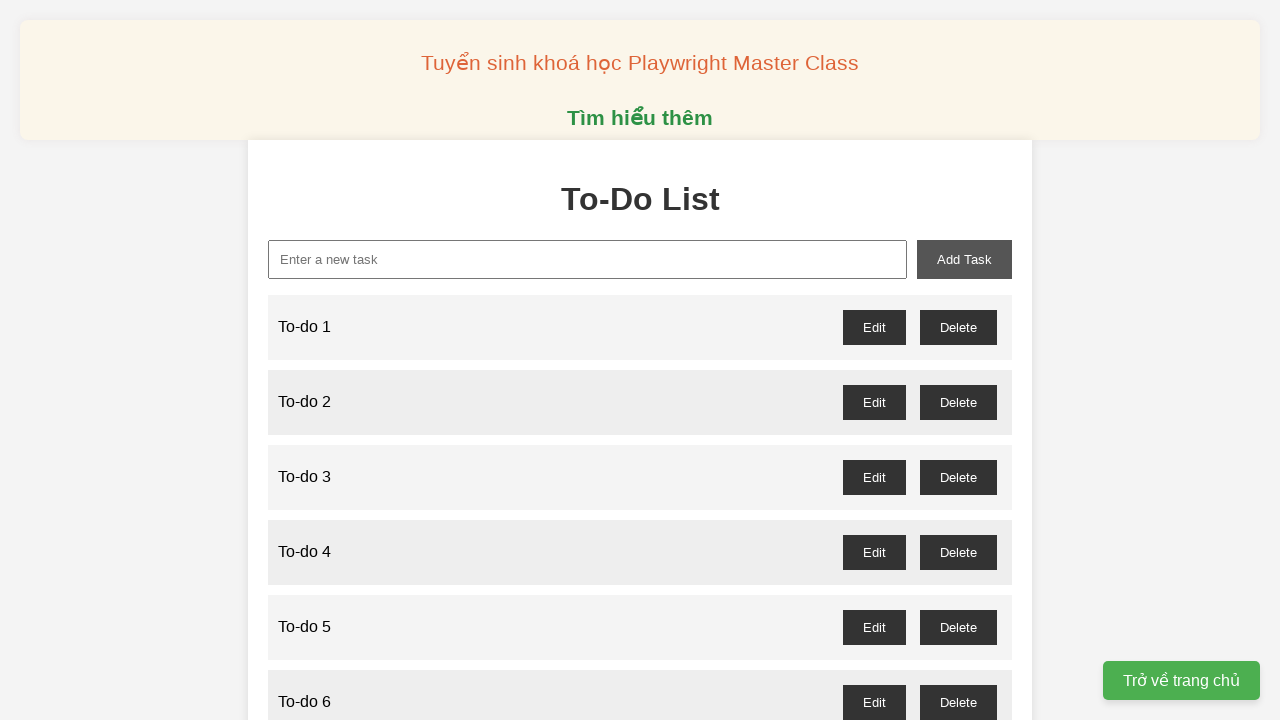

Filled new task input with 'To-do 31' on xpath=//input[@id='new-task']
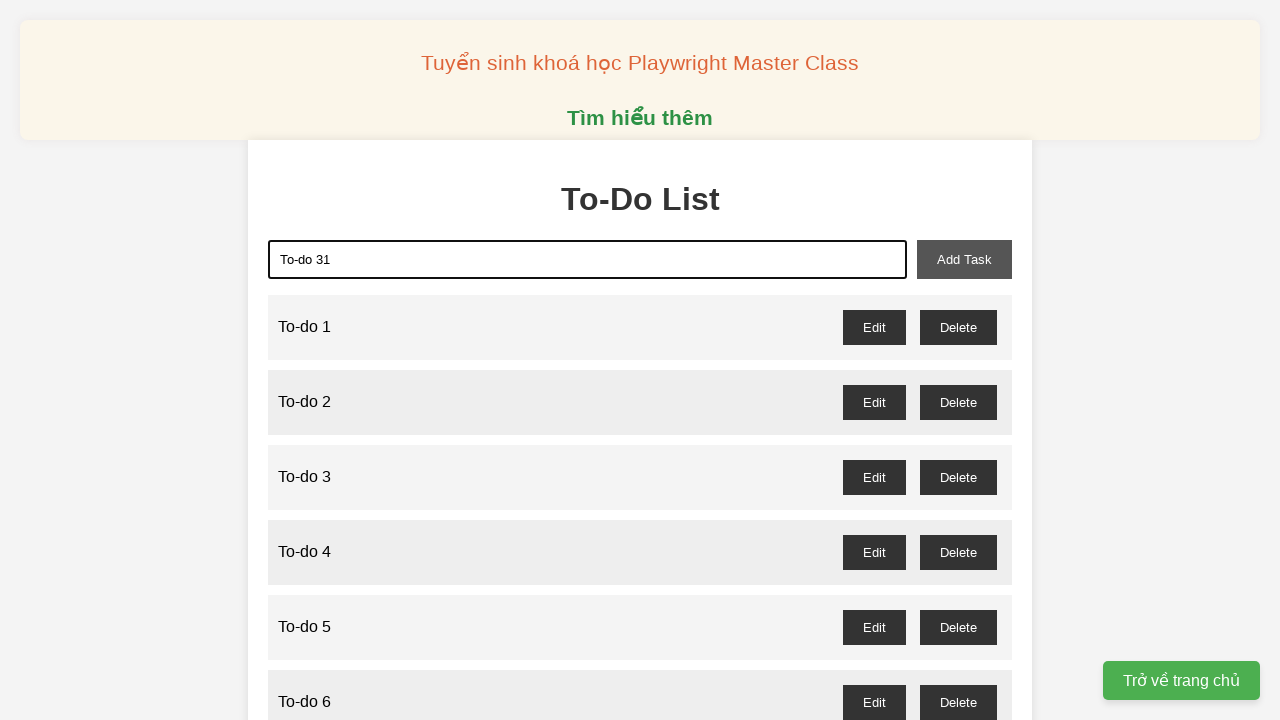

Clicked add task button to add 'To-do 31' to the list at (964, 259) on xpath=//button[@id='add-task']
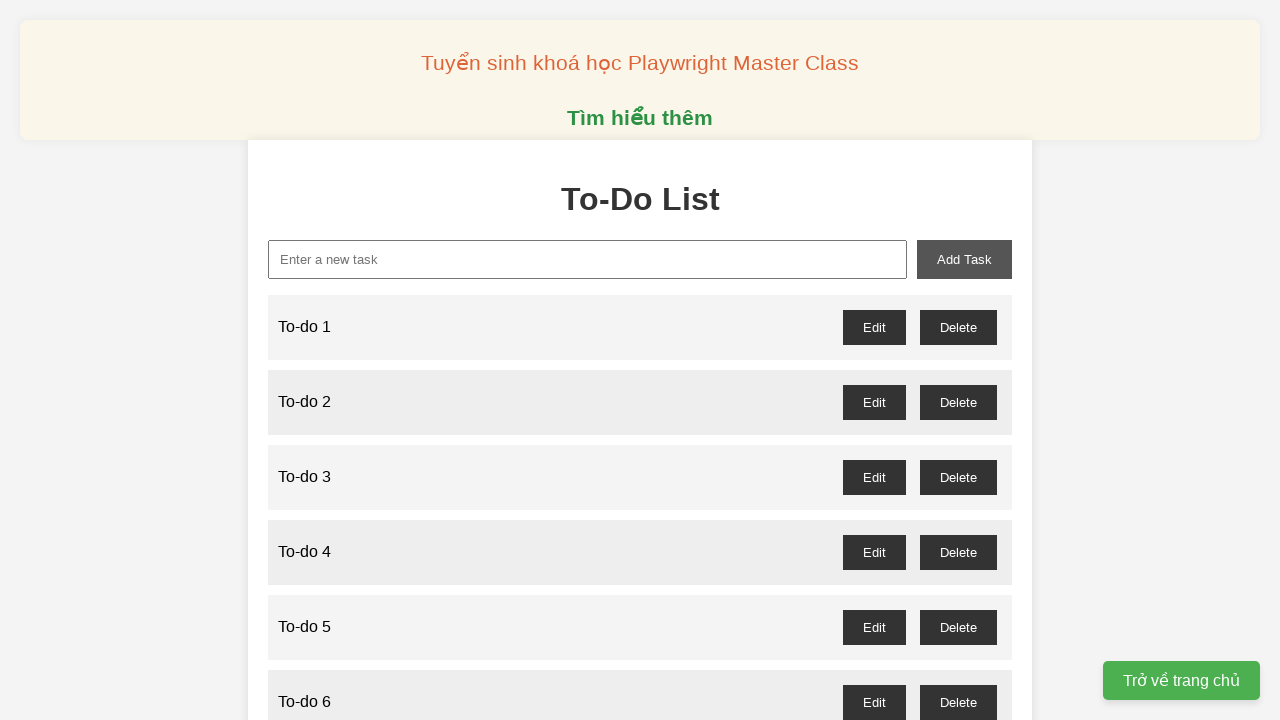

Filled new task input with 'To-do 32' on xpath=//input[@id='new-task']
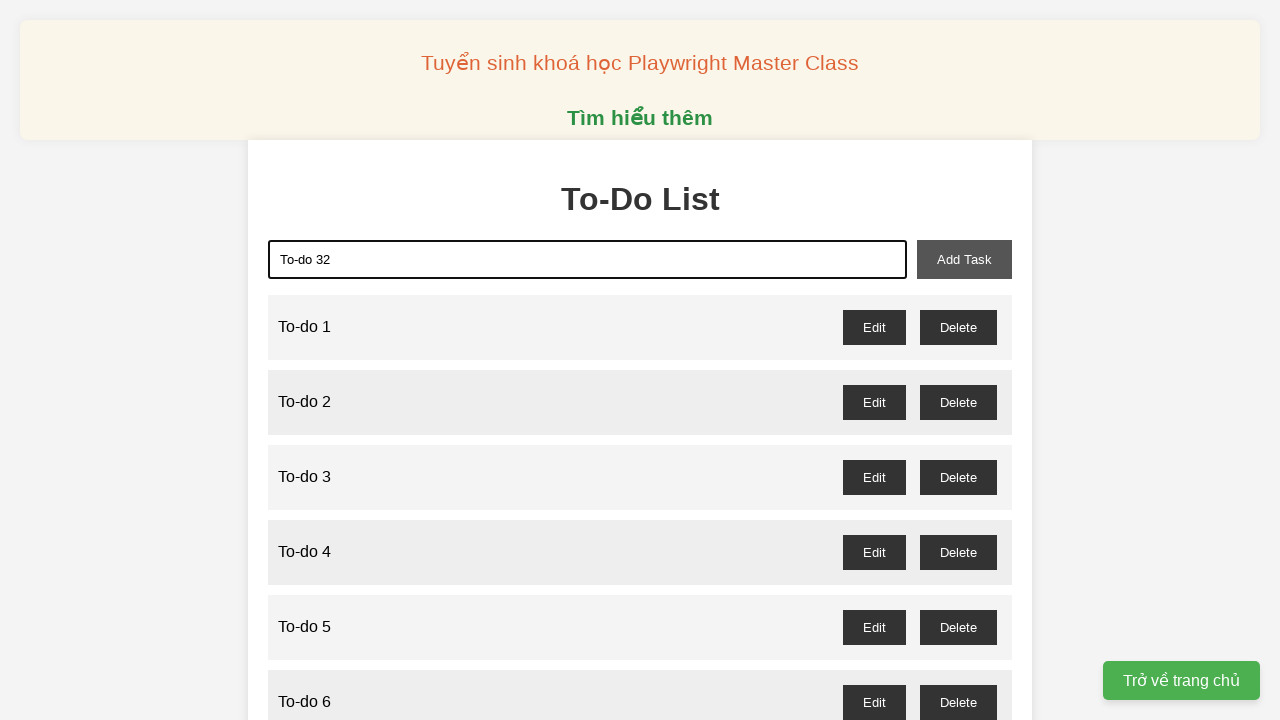

Clicked add task button to add 'To-do 32' to the list at (964, 259) on xpath=//button[@id='add-task']
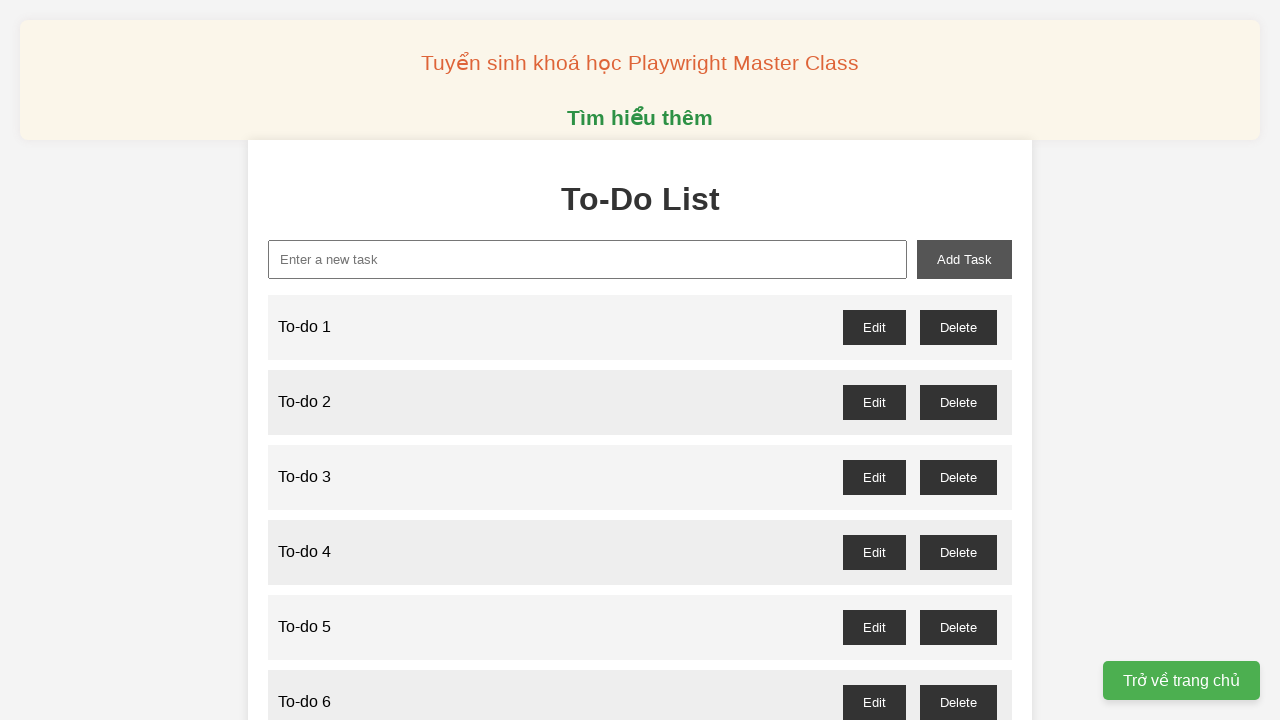

Filled new task input with 'To-do 33' on xpath=//input[@id='new-task']
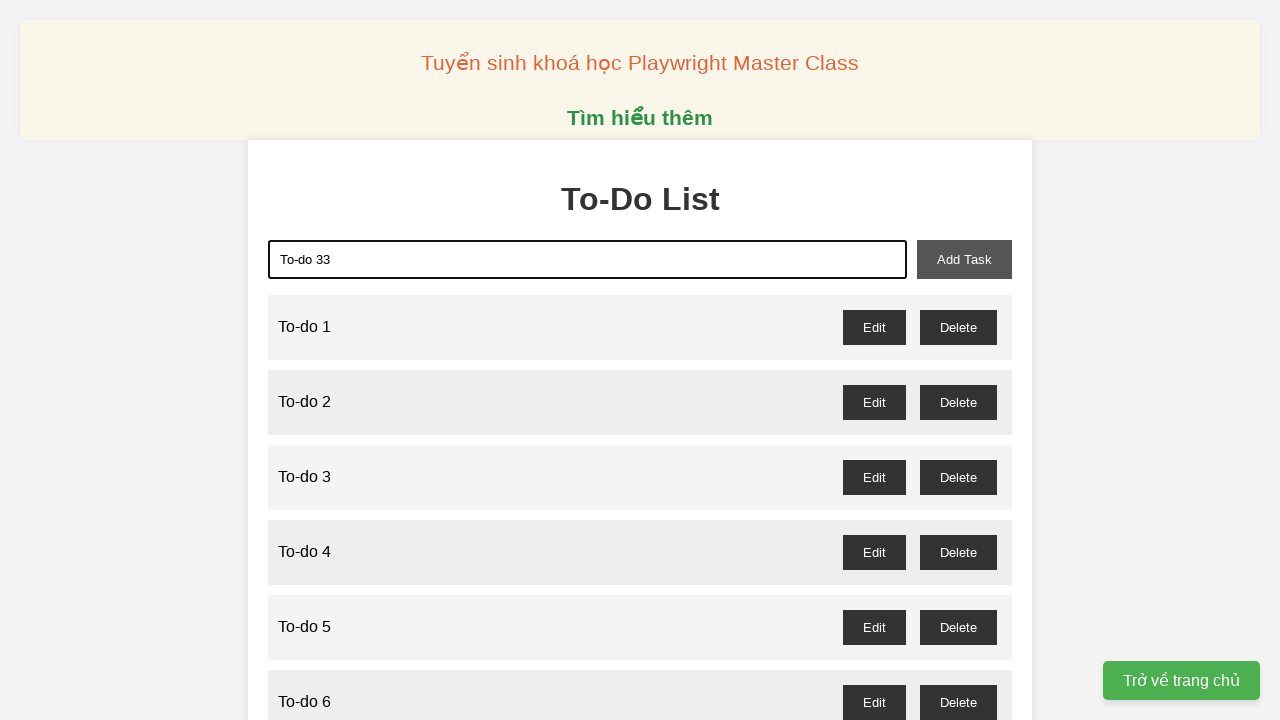

Clicked add task button to add 'To-do 33' to the list at (964, 259) on xpath=//button[@id='add-task']
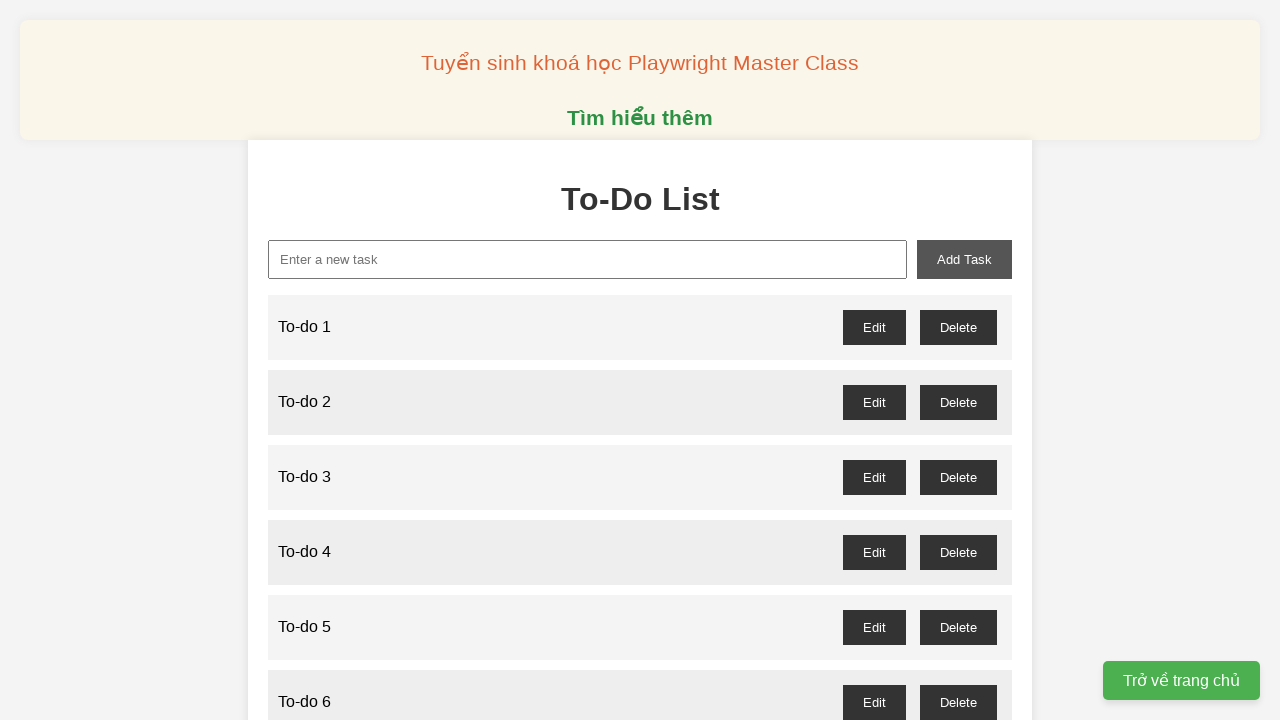

Filled new task input with 'To-do 34' on xpath=//input[@id='new-task']
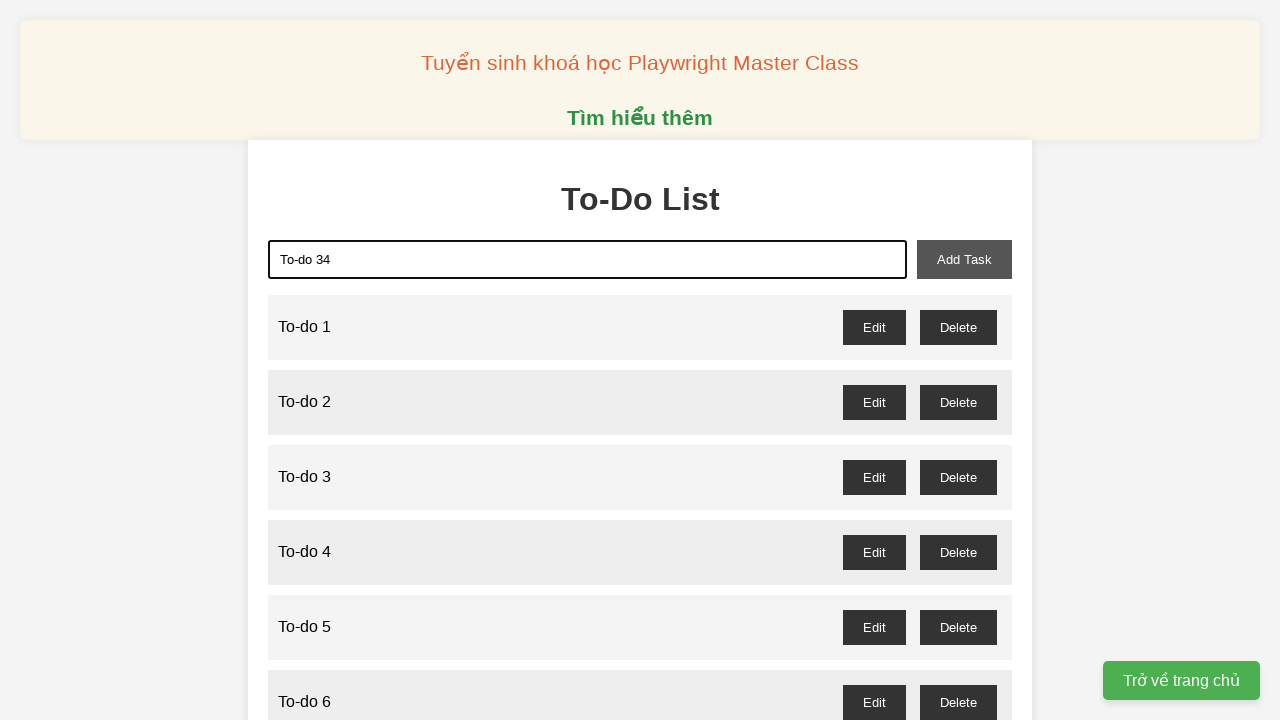

Clicked add task button to add 'To-do 34' to the list at (964, 259) on xpath=//button[@id='add-task']
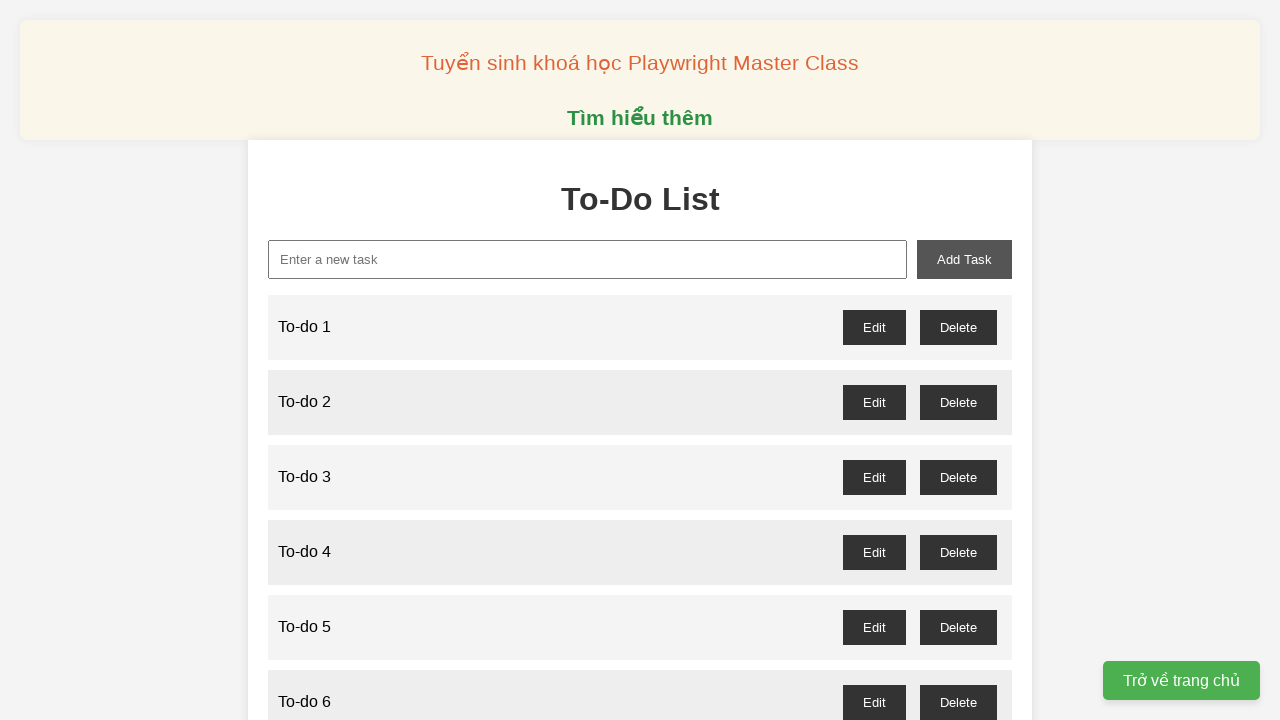

Filled new task input with 'To-do 35' on xpath=//input[@id='new-task']
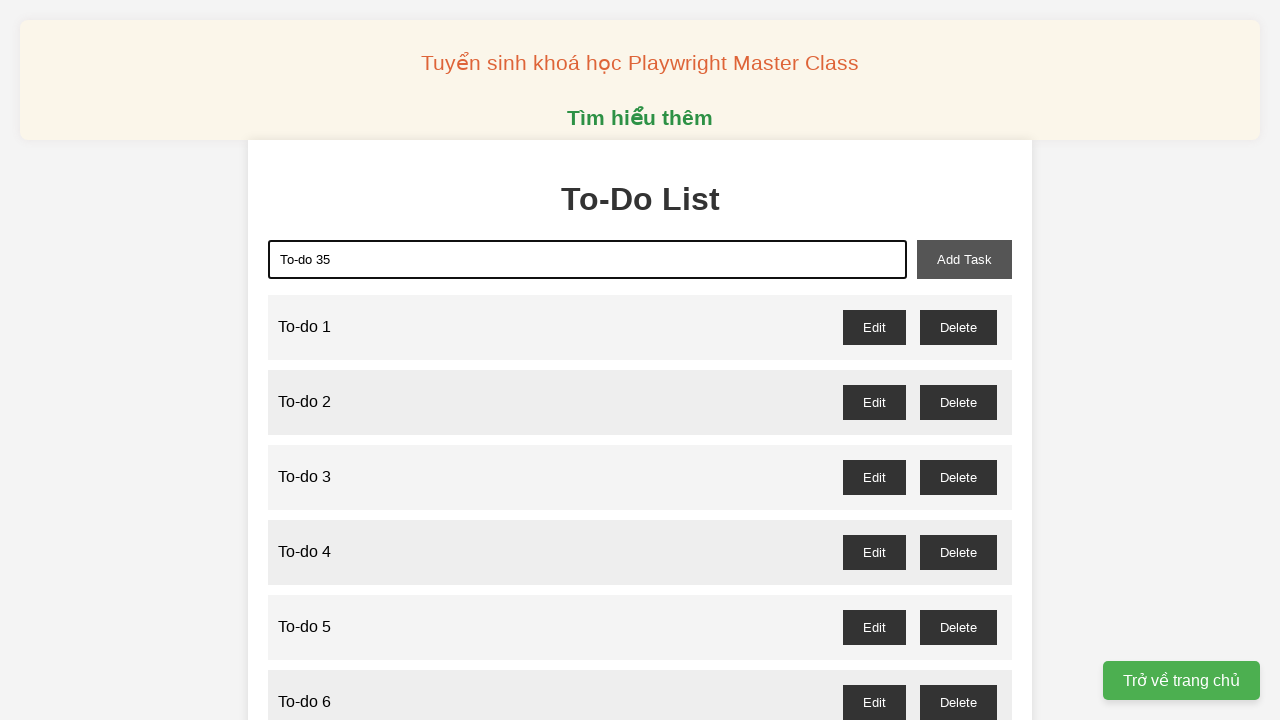

Clicked add task button to add 'To-do 35' to the list at (964, 259) on xpath=//button[@id='add-task']
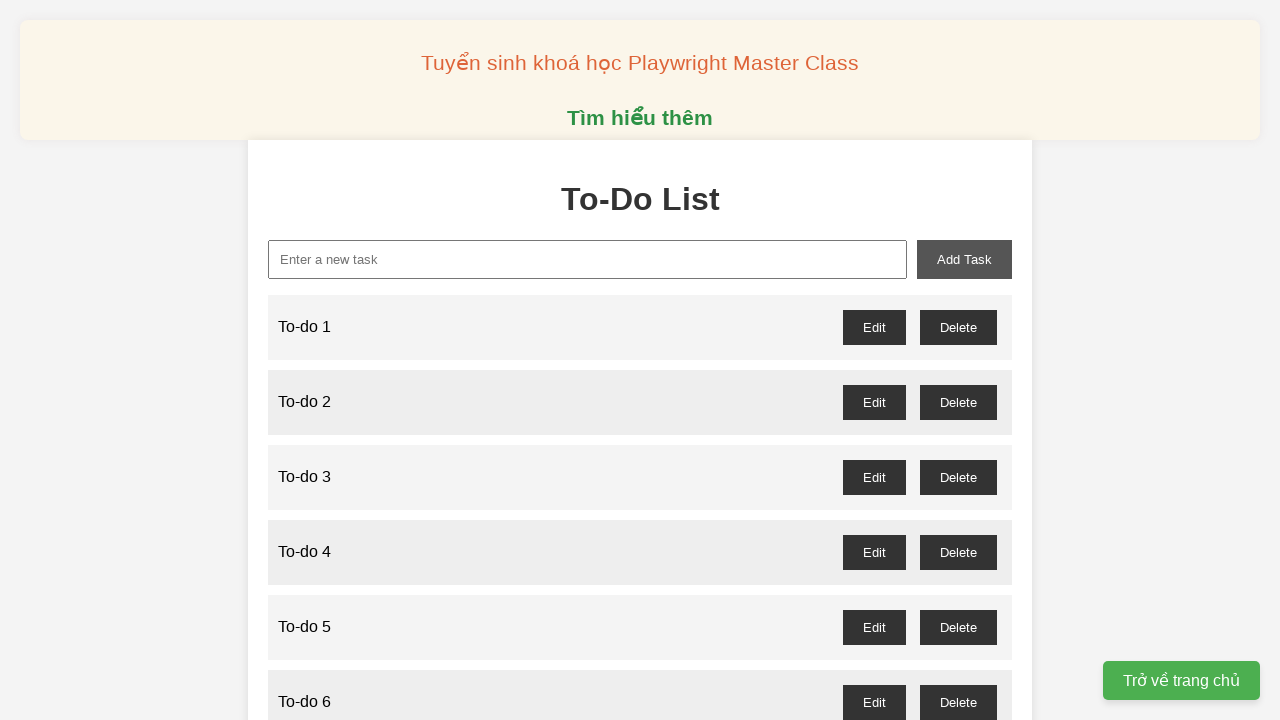

Filled new task input with 'To-do 36' on xpath=//input[@id='new-task']
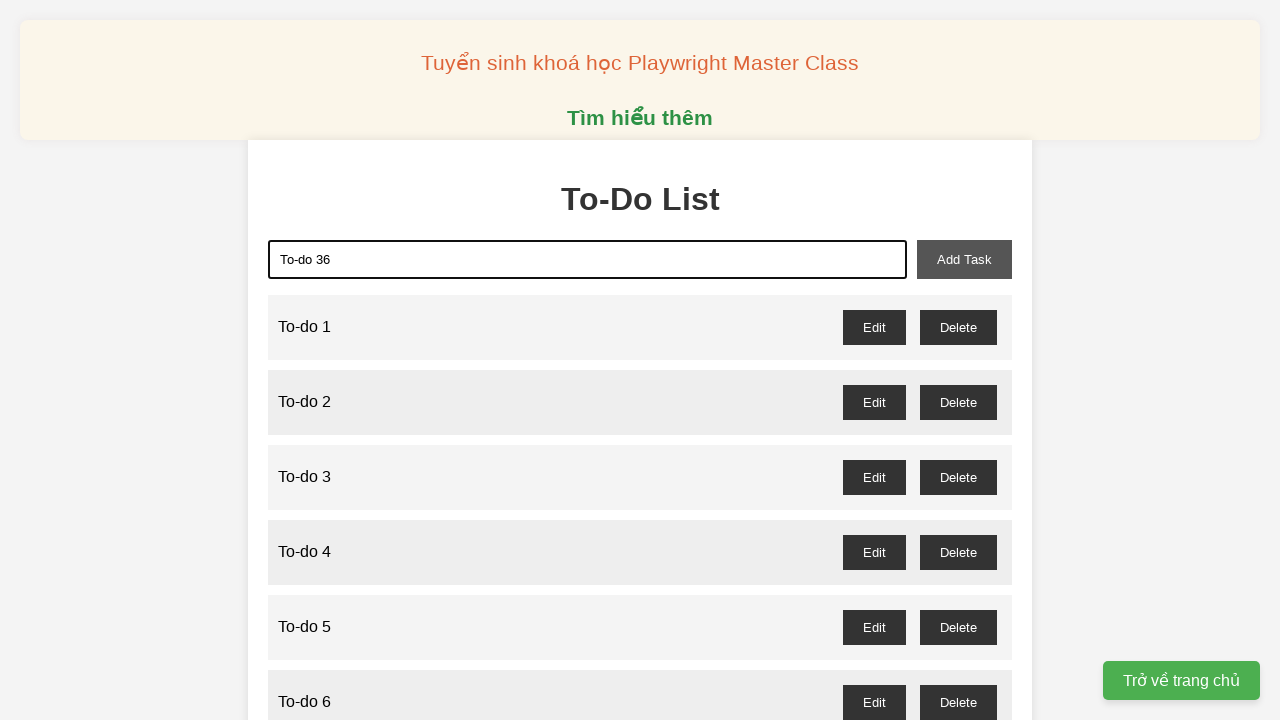

Clicked add task button to add 'To-do 36' to the list at (964, 259) on xpath=//button[@id='add-task']
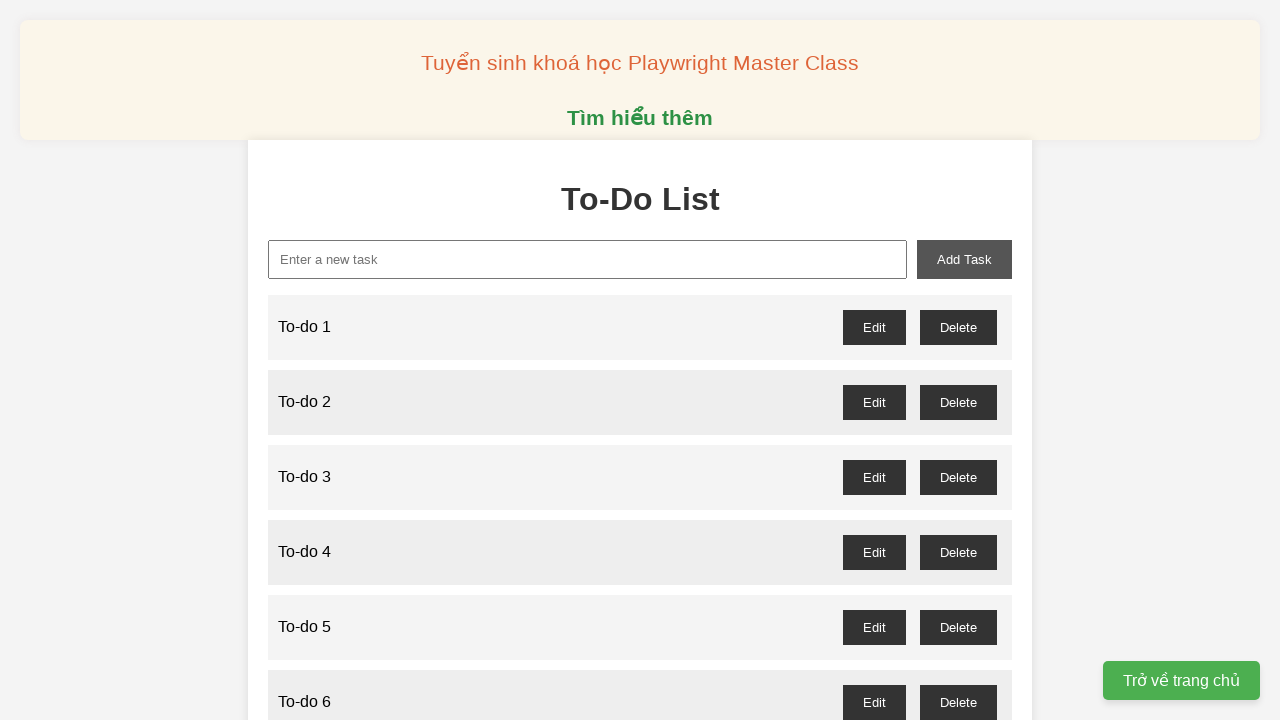

Filled new task input with 'To-do 37' on xpath=//input[@id='new-task']
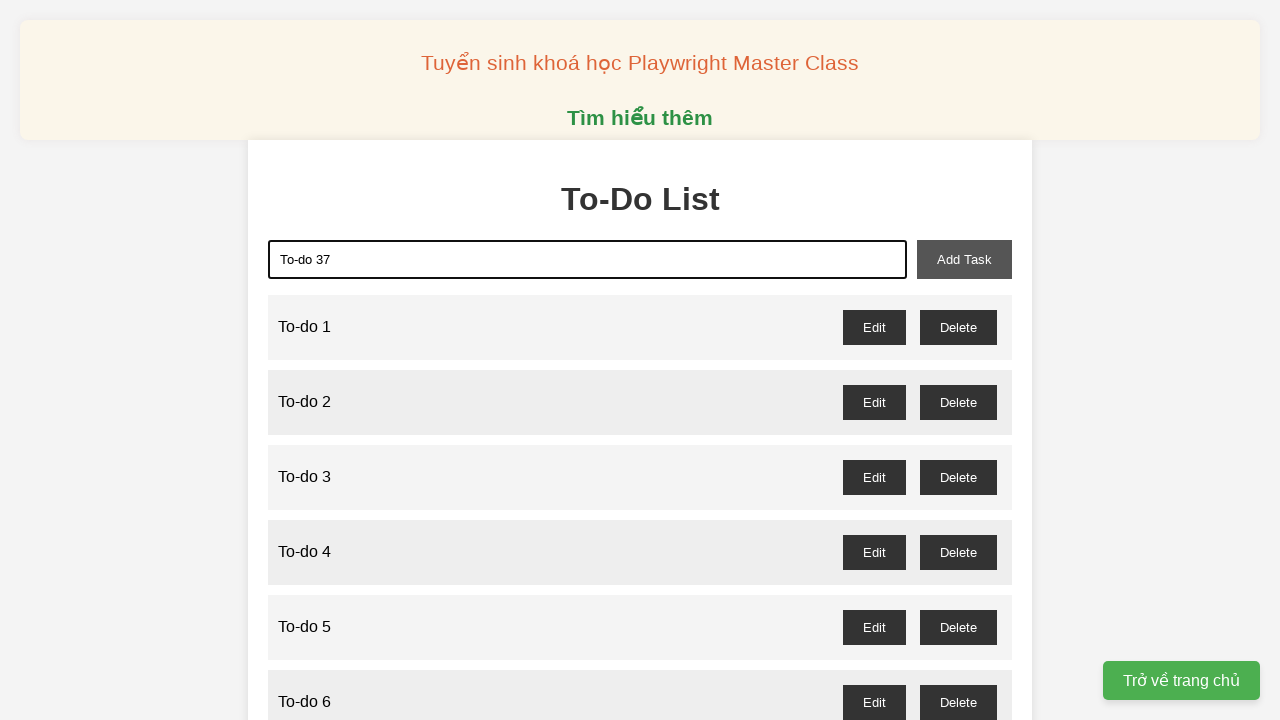

Clicked add task button to add 'To-do 37' to the list at (964, 259) on xpath=//button[@id='add-task']
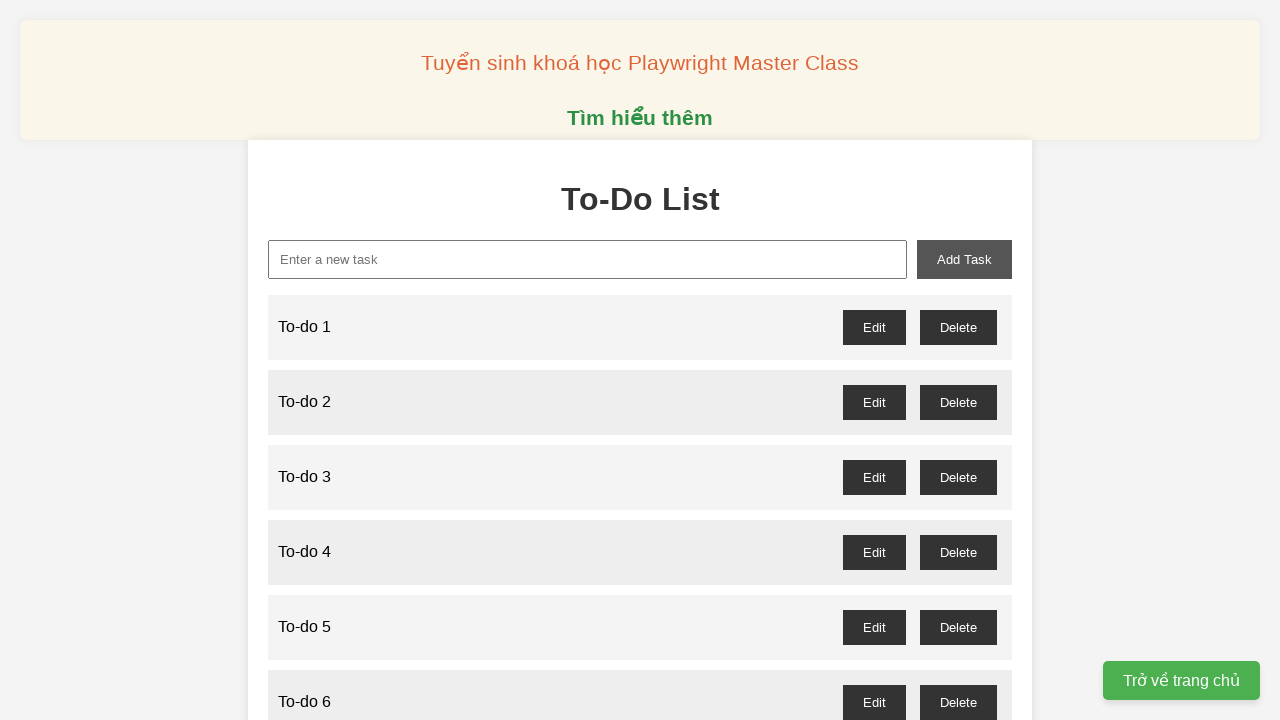

Filled new task input with 'To-do 38' on xpath=//input[@id='new-task']
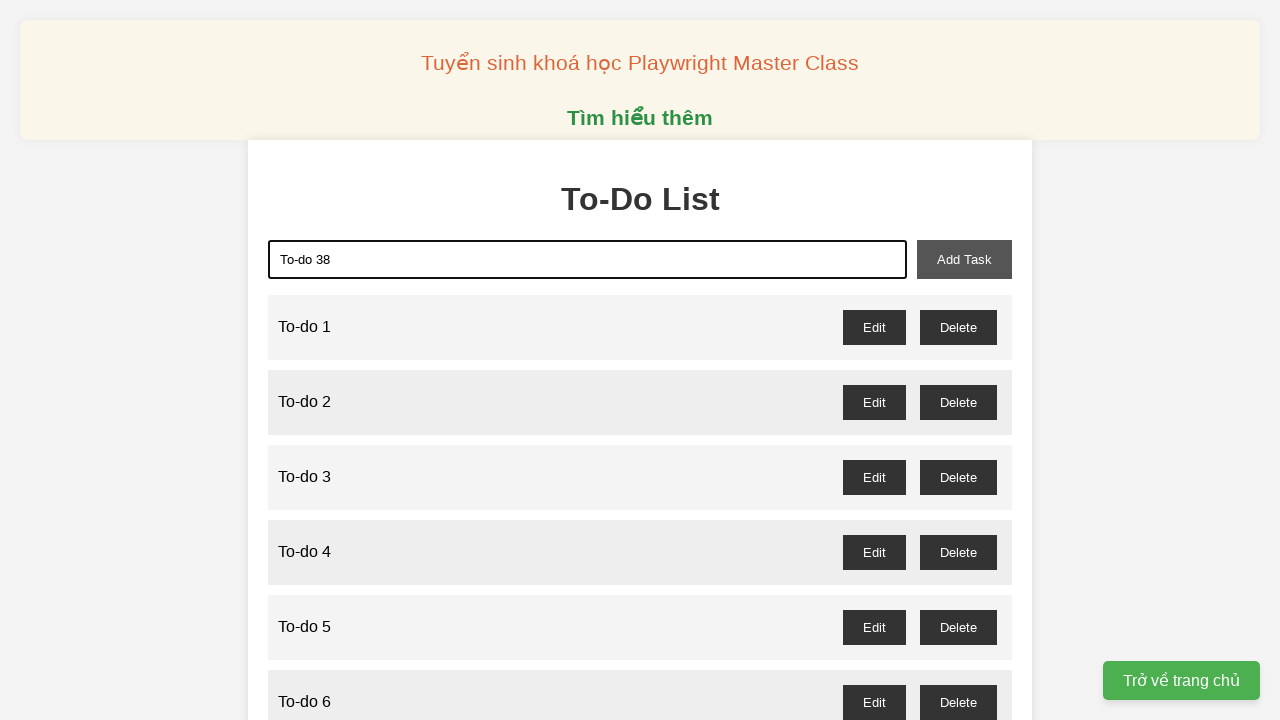

Clicked add task button to add 'To-do 38' to the list at (964, 259) on xpath=//button[@id='add-task']
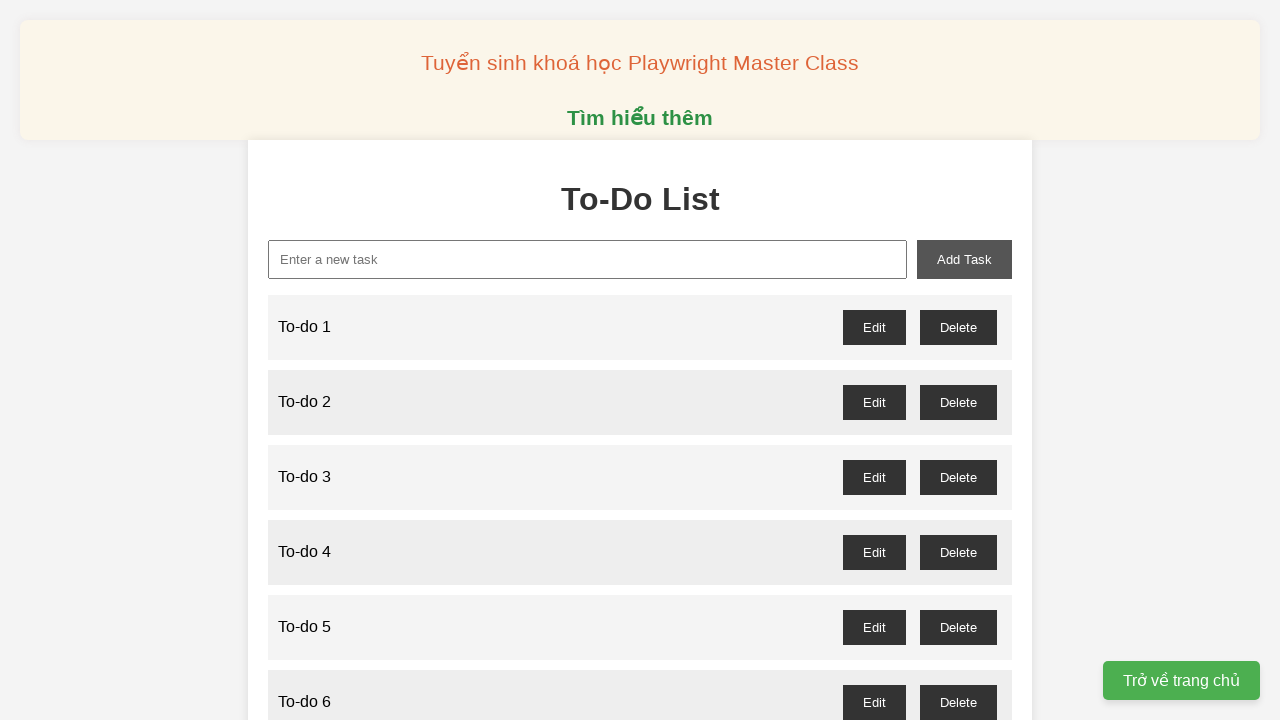

Filled new task input with 'To-do 39' on xpath=//input[@id='new-task']
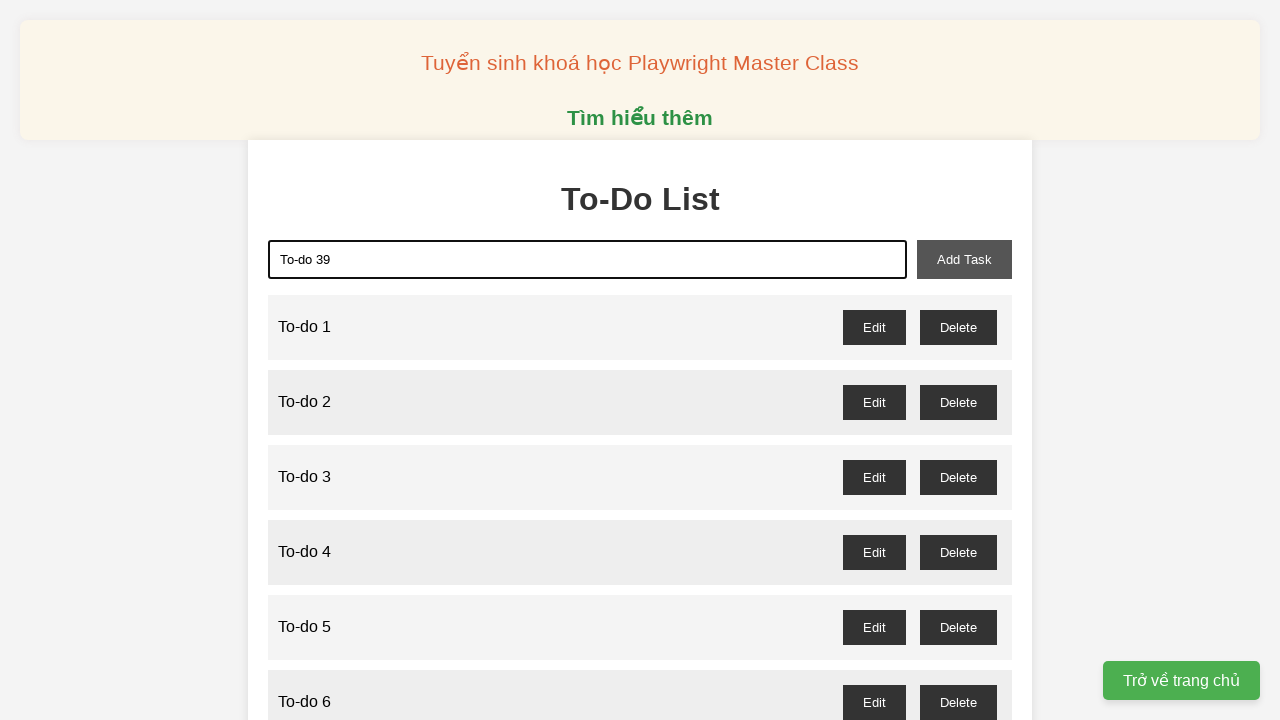

Clicked add task button to add 'To-do 39' to the list at (964, 259) on xpath=//button[@id='add-task']
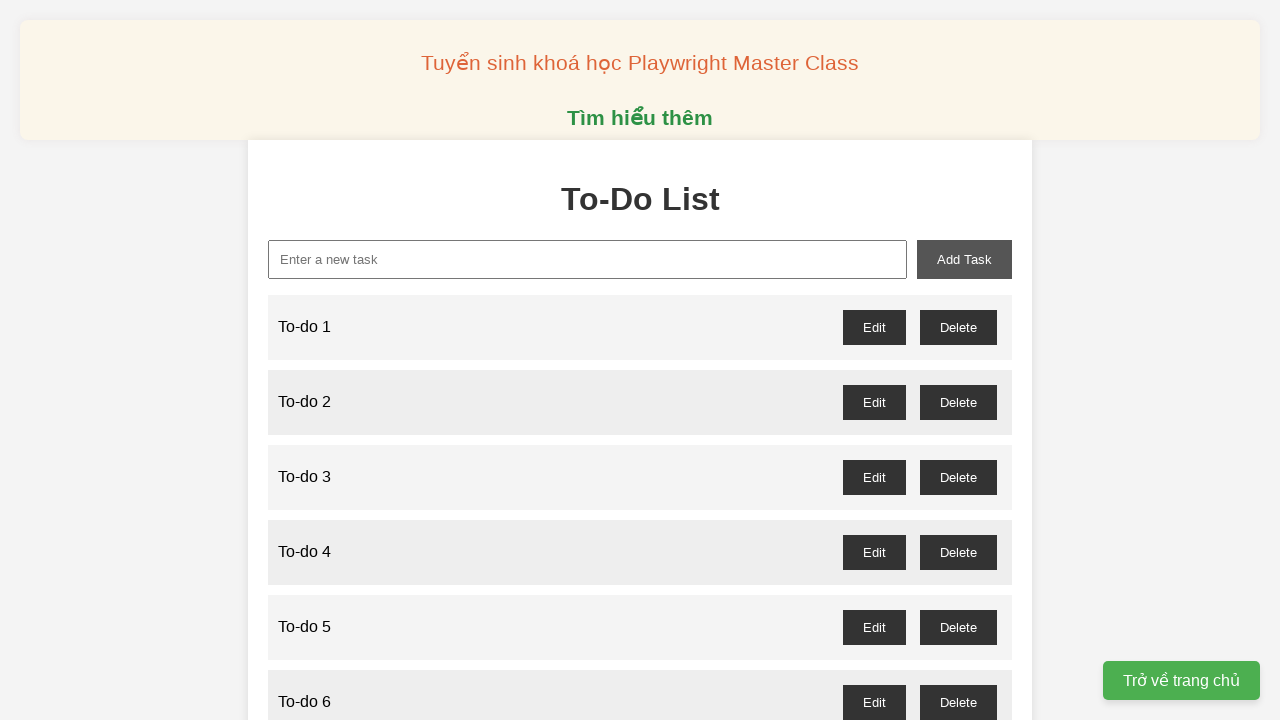

Filled new task input with 'To-do 40' on xpath=//input[@id='new-task']
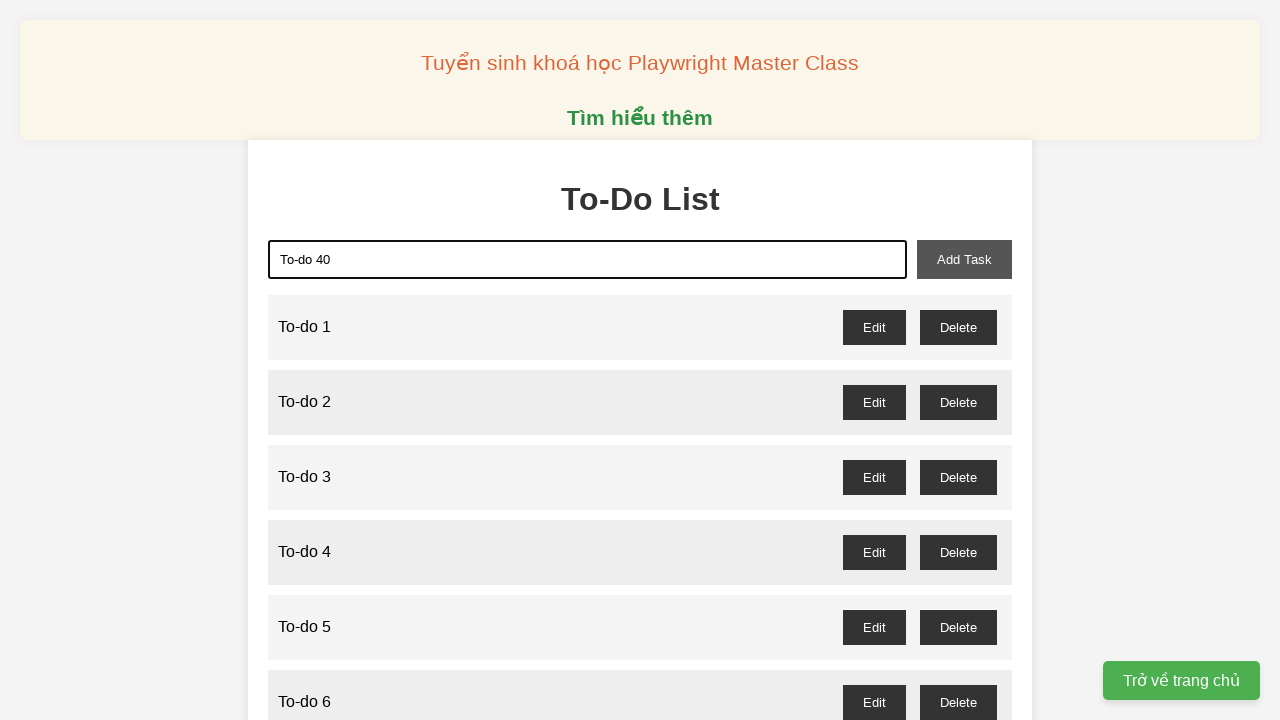

Clicked add task button to add 'To-do 40' to the list at (964, 259) on xpath=//button[@id='add-task']
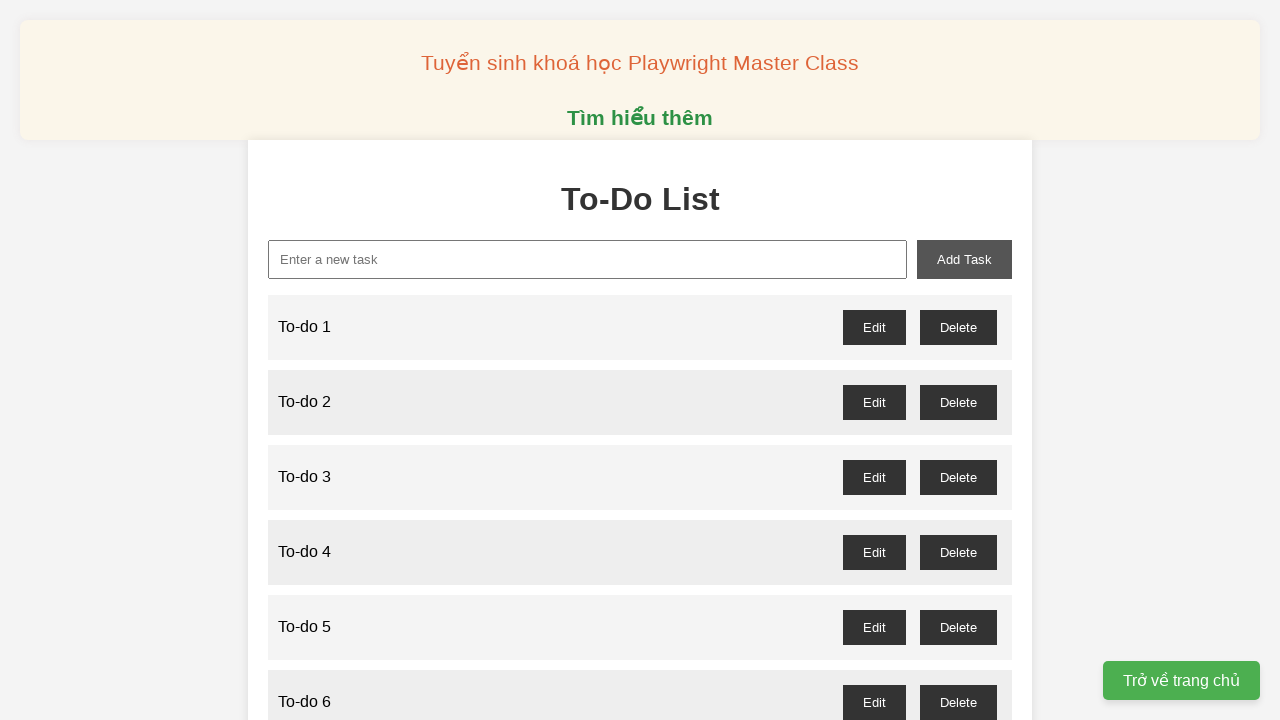

Filled new task input with 'To-do 41' on xpath=//input[@id='new-task']
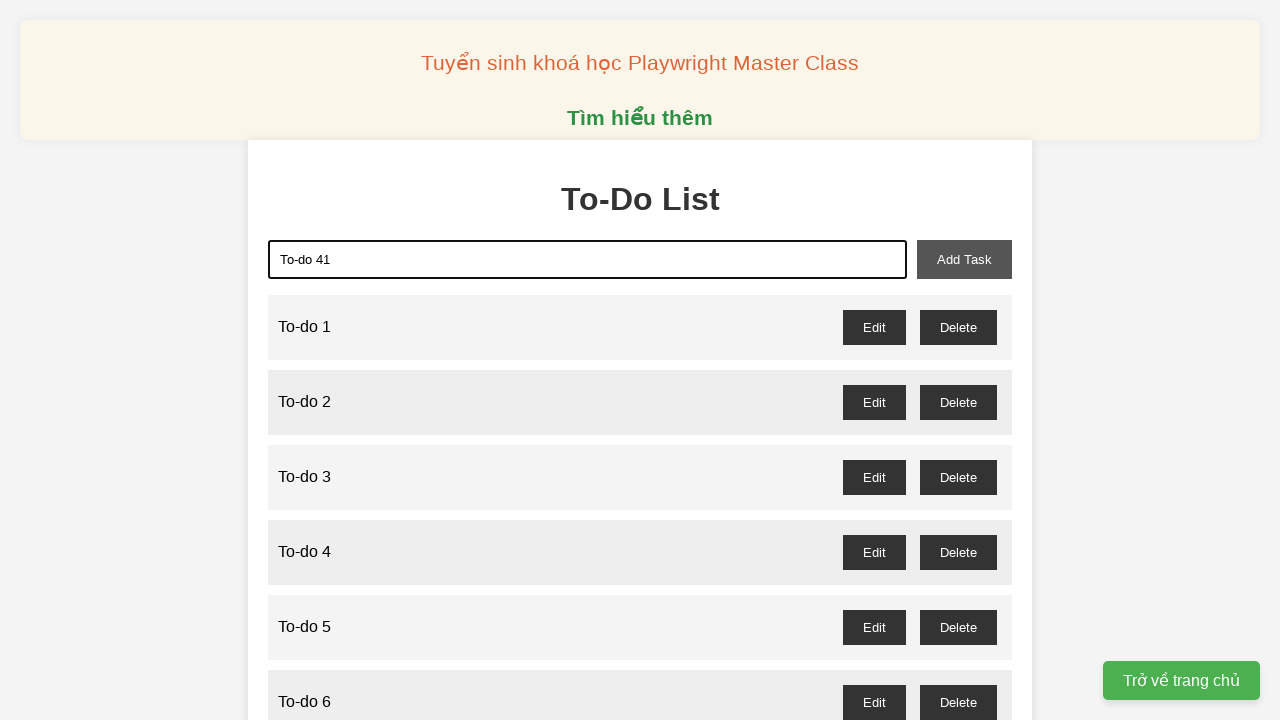

Clicked add task button to add 'To-do 41' to the list at (964, 259) on xpath=//button[@id='add-task']
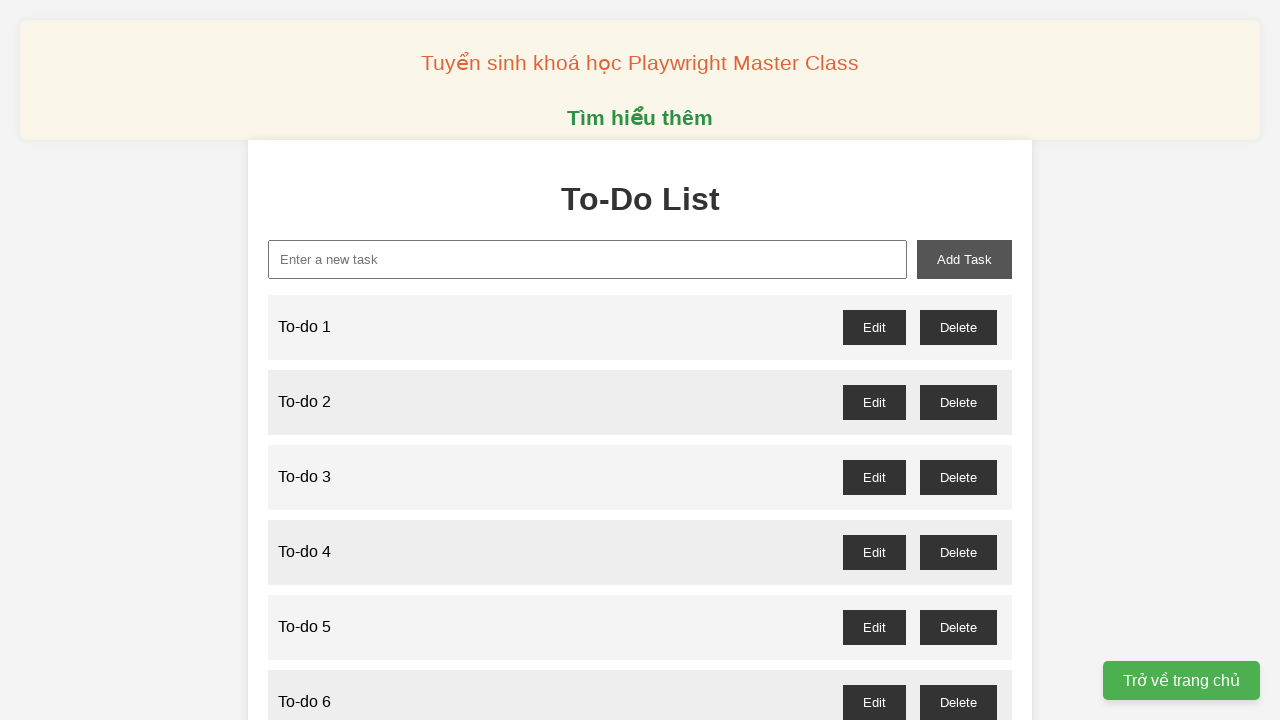

Filled new task input with 'To-do 42' on xpath=//input[@id='new-task']
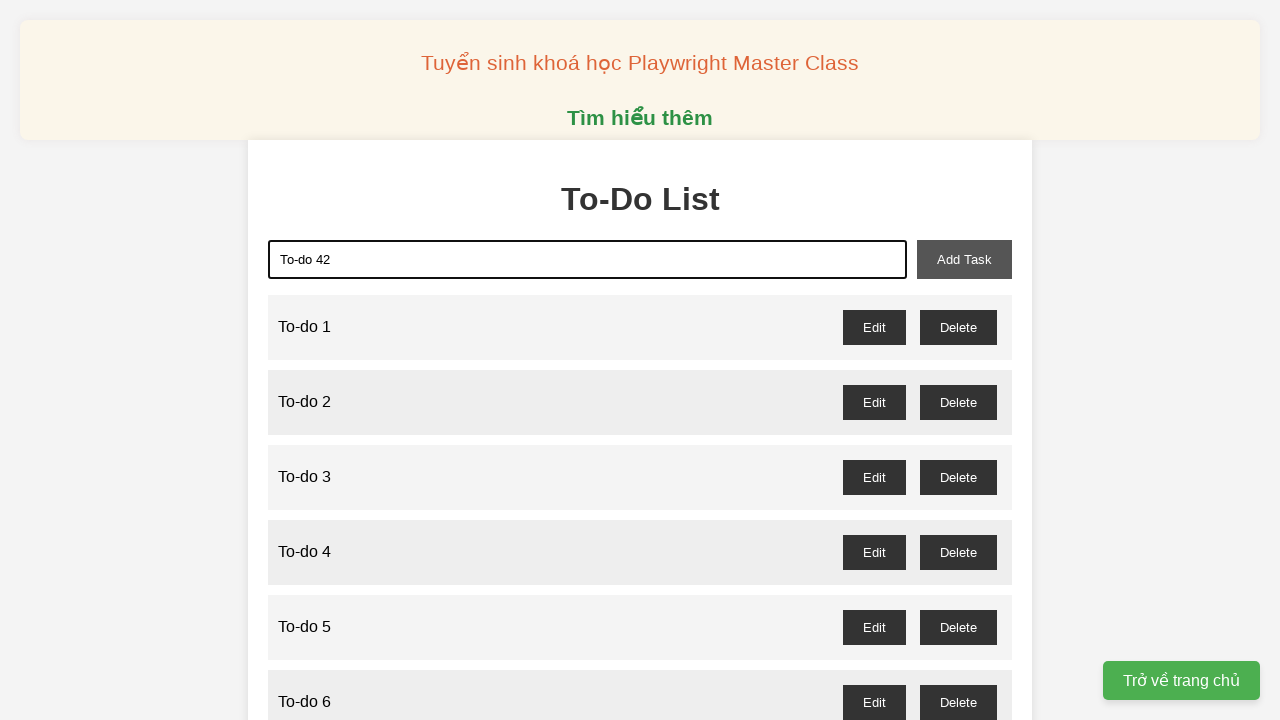

Clicked add task button to add 'To-do 42' to the list at (964, 259) on xpath=//button[@id='add-task']
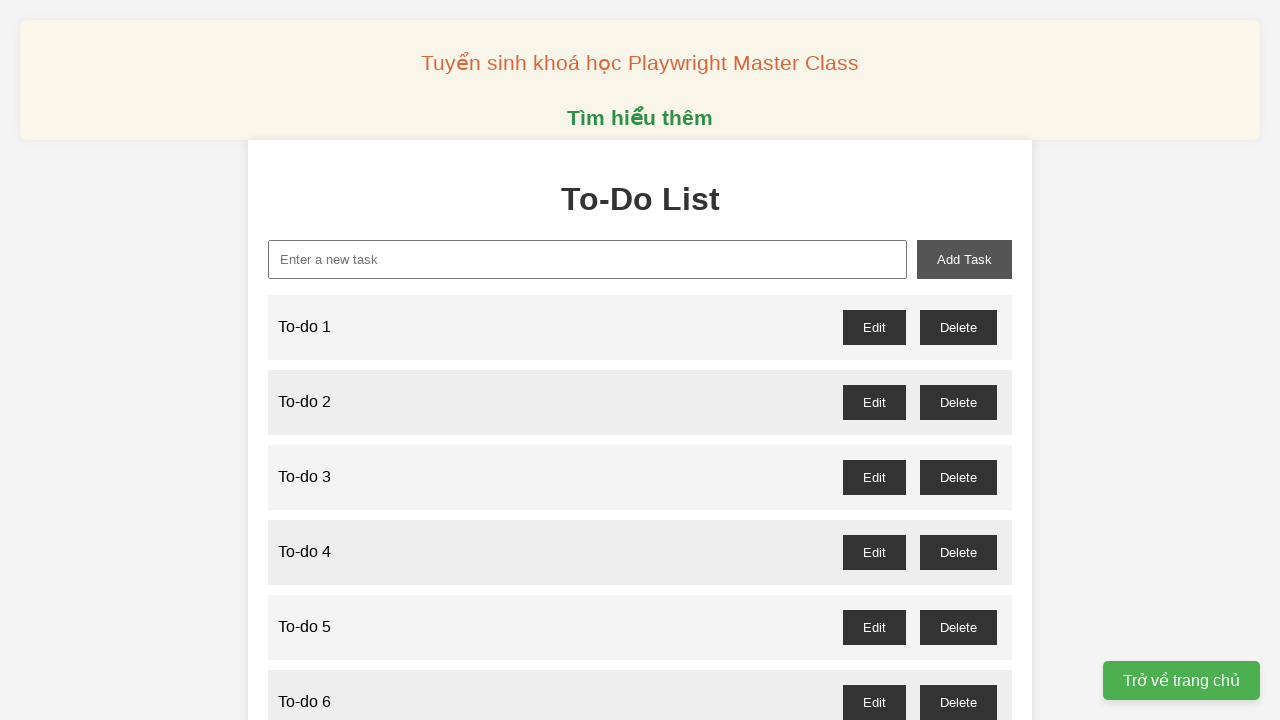

Filled new task input with 'To-do 43' on xpath=//input[@id='new-task']
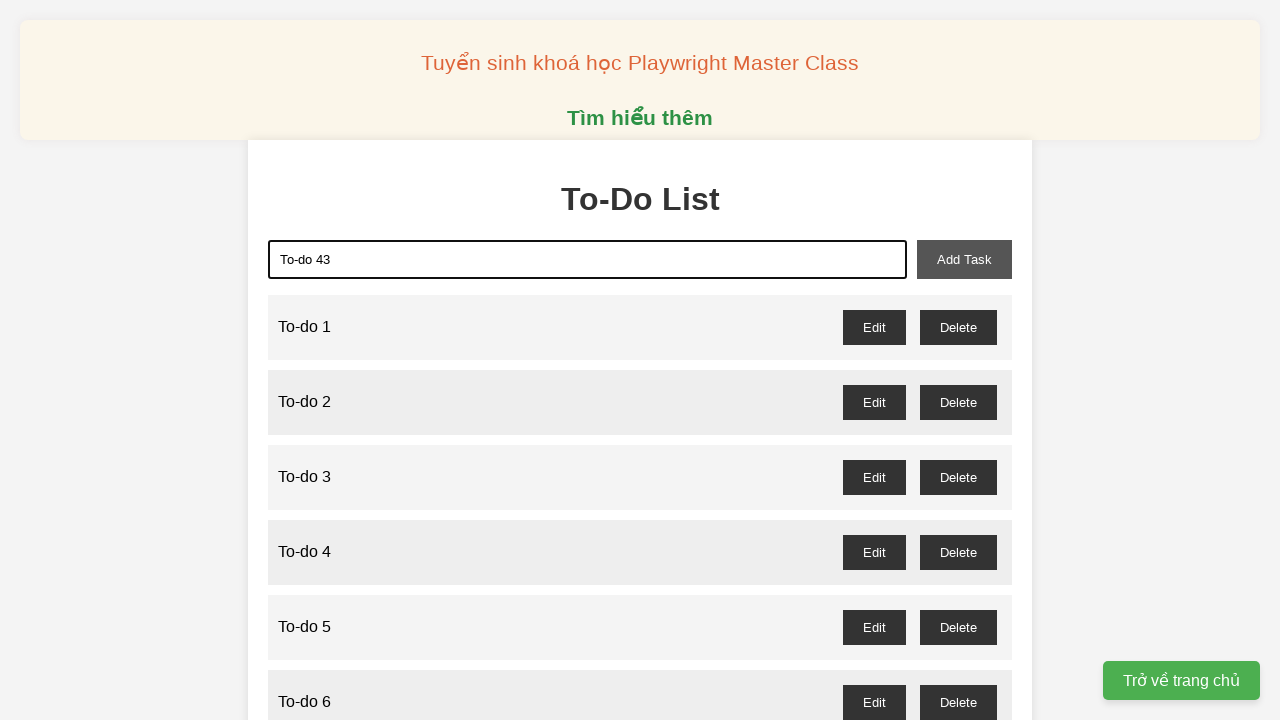

Clicked add task button to add 'To-do 43' to the list at (964, 259) on xpath=//button[@id='add-task']
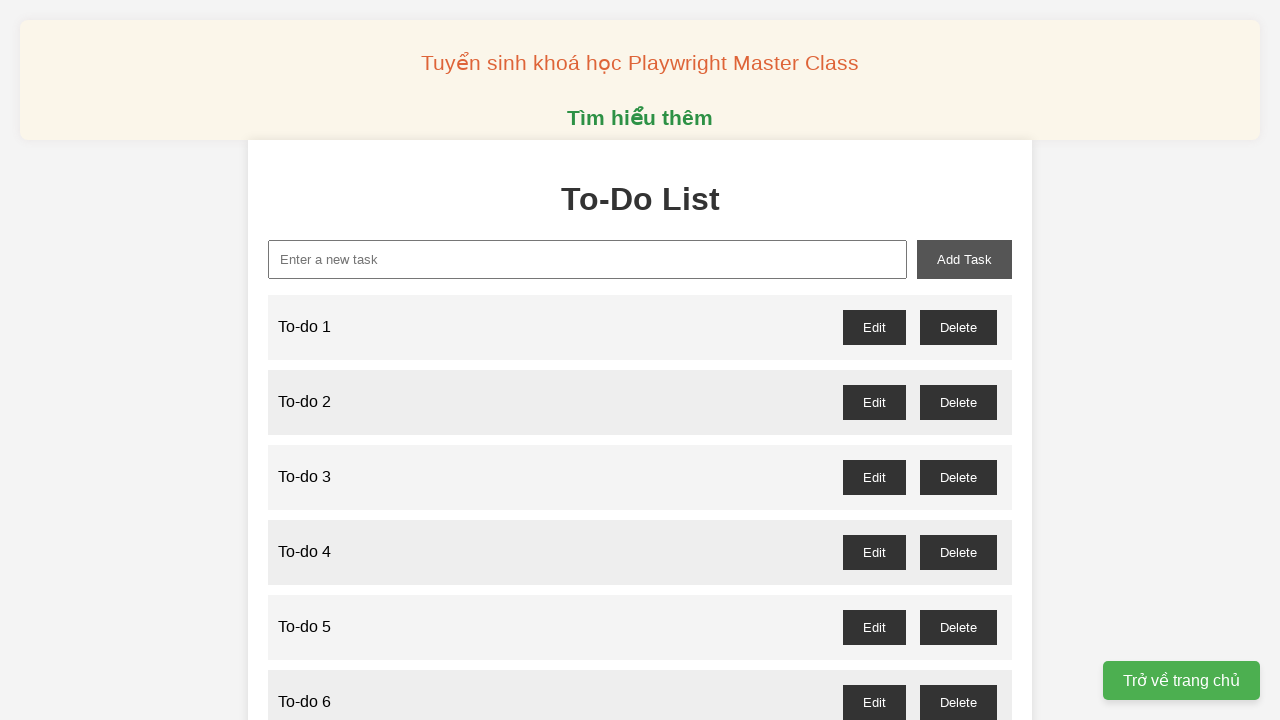

Filled new task input with 'To-do 44' on xpath=//input[@id='new-task']
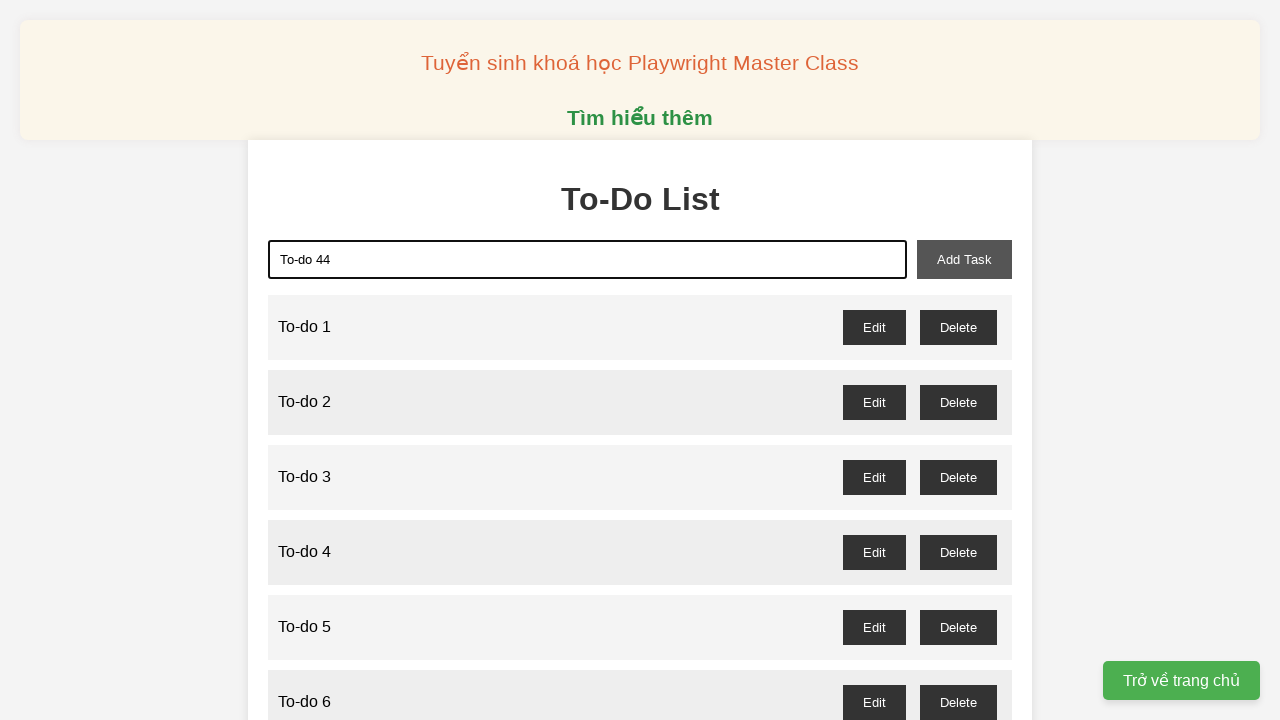

Clicked add task button to add 'To-do 44' to the list at (964, 259) on xpath=//button[@id='add-task']
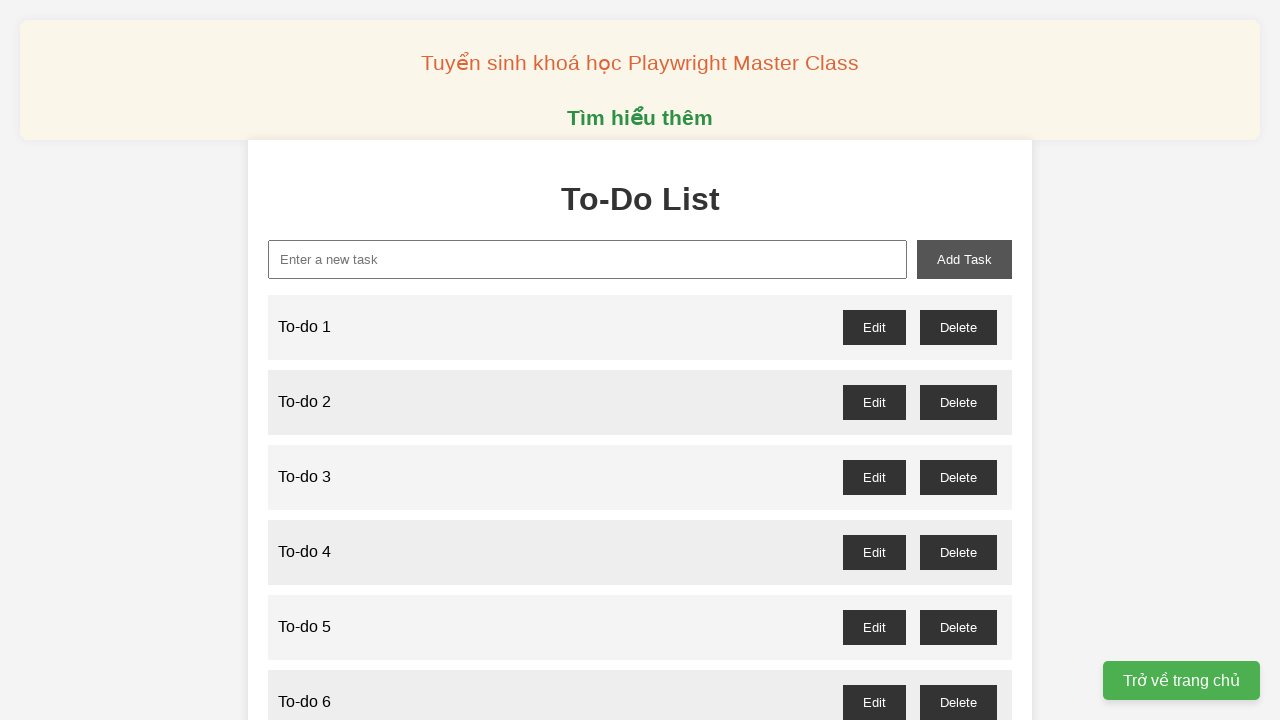

Filled new task input with 'To-do 45' on xpath=//input[@id='new-task']
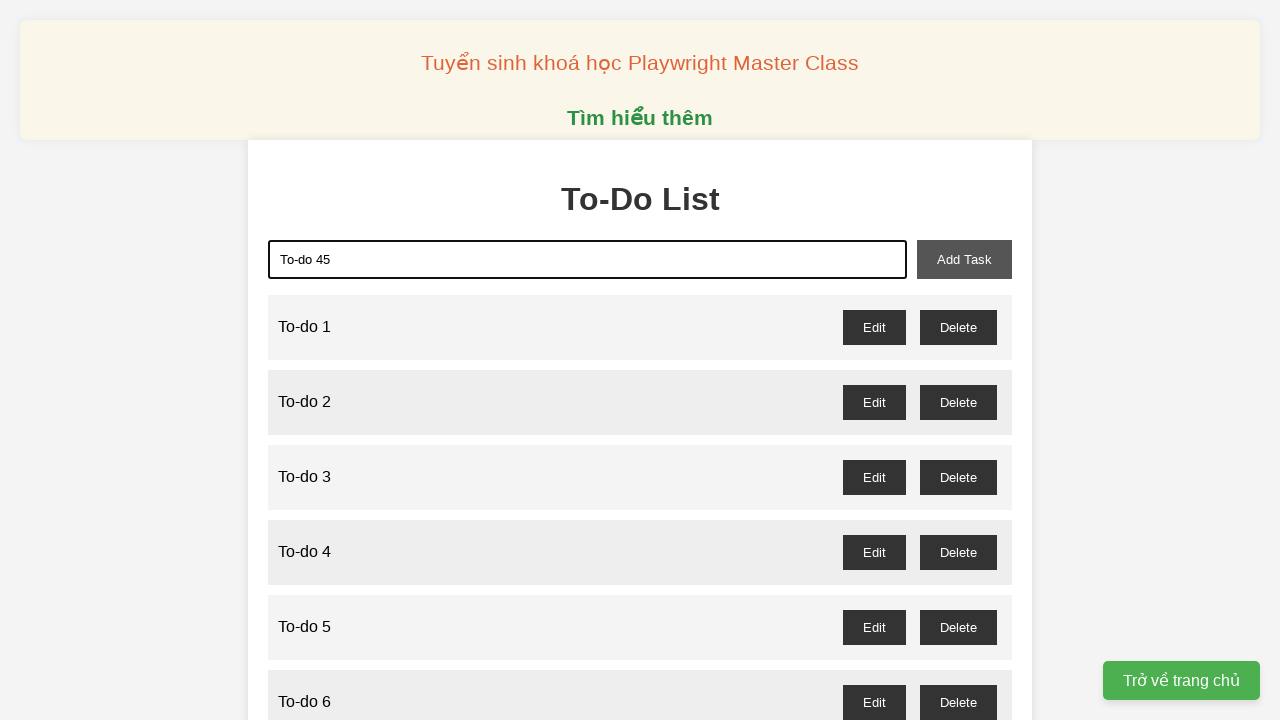

Clicked add task button to add 'To-do 45' to the list at (964, 259) on xpath=//button[@id='add-task']
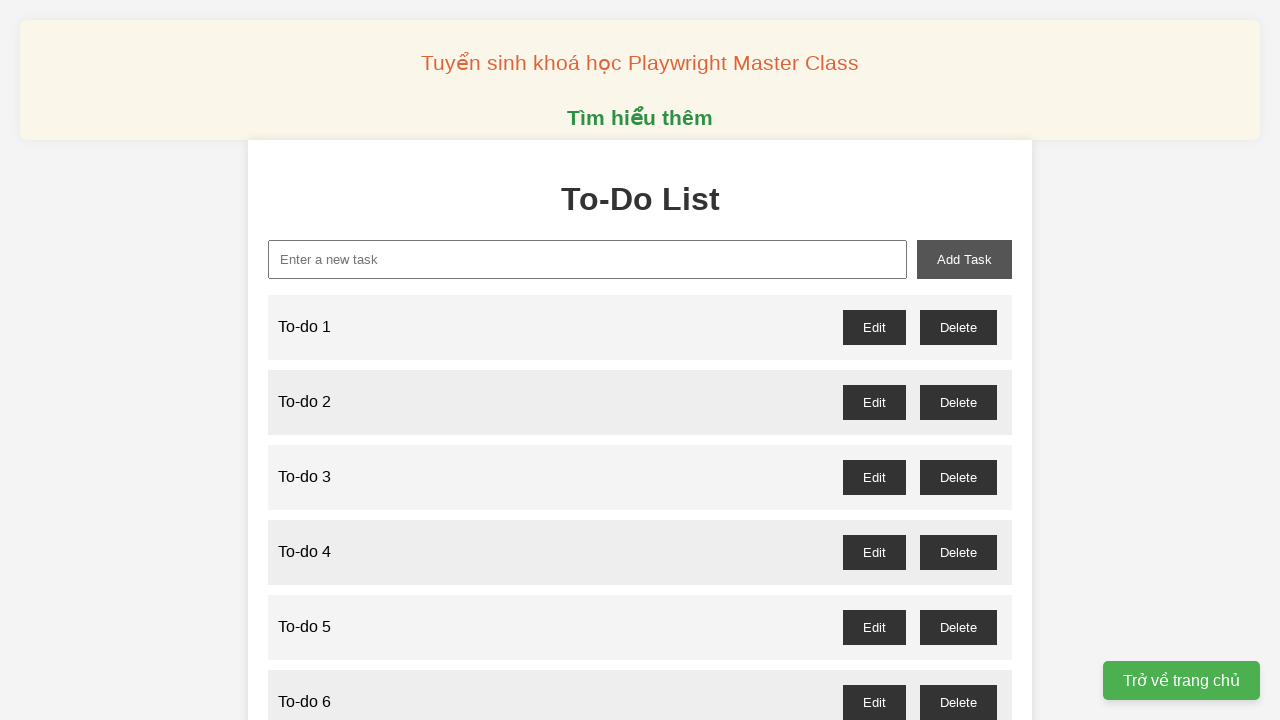

Filled new task input with 'To-do 46' on xpath=//input[@id='new-task']
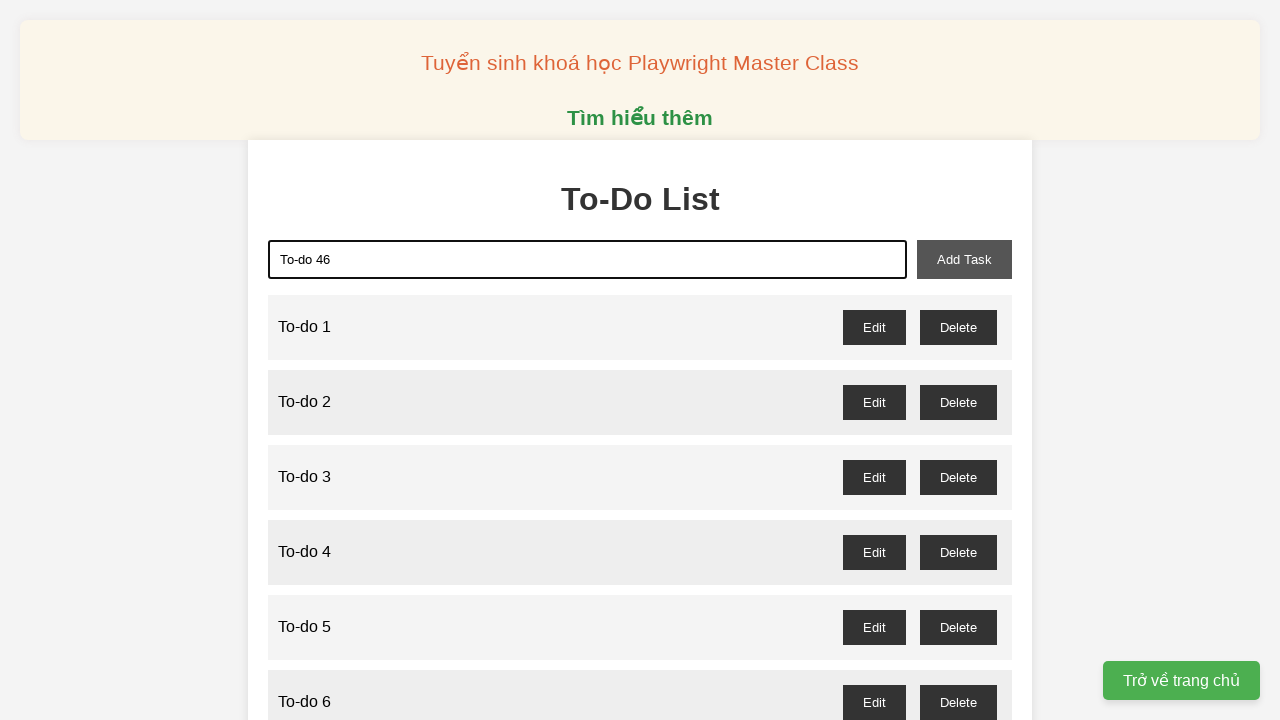

Clicked add task button to add 'To-do 46' to the list at (964, 259) on xpath=//button[@id='add-task']
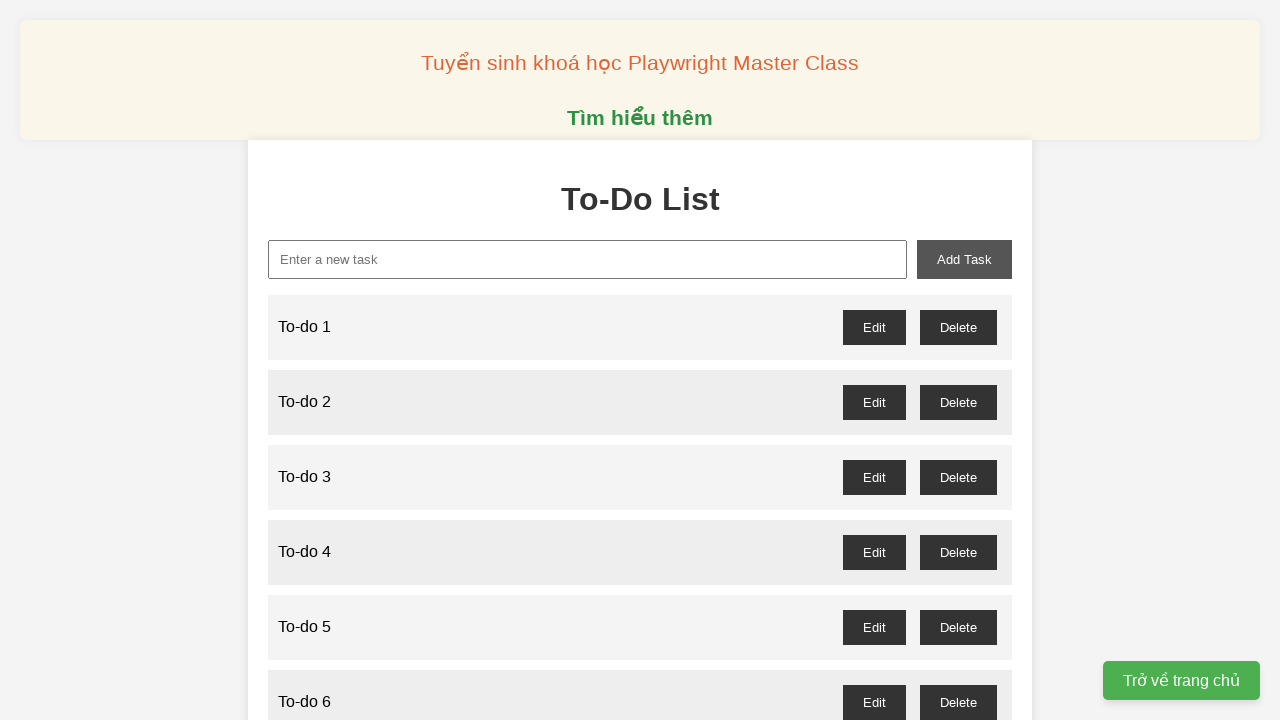

Filled new task input with 'To-do 47' on xpath=//input[@id='new-task']
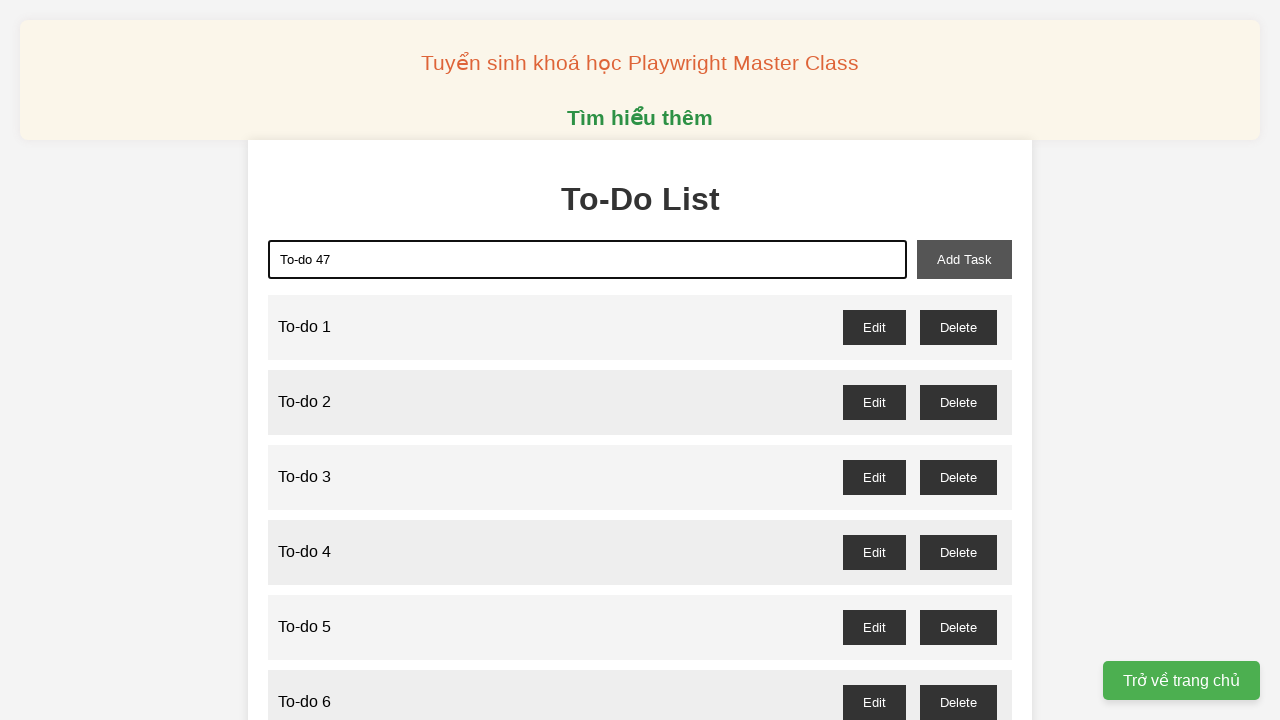

Clicked add task button to add 'To-do 47' to the list at (964, 259) on xpath=//button[@id='add-task']
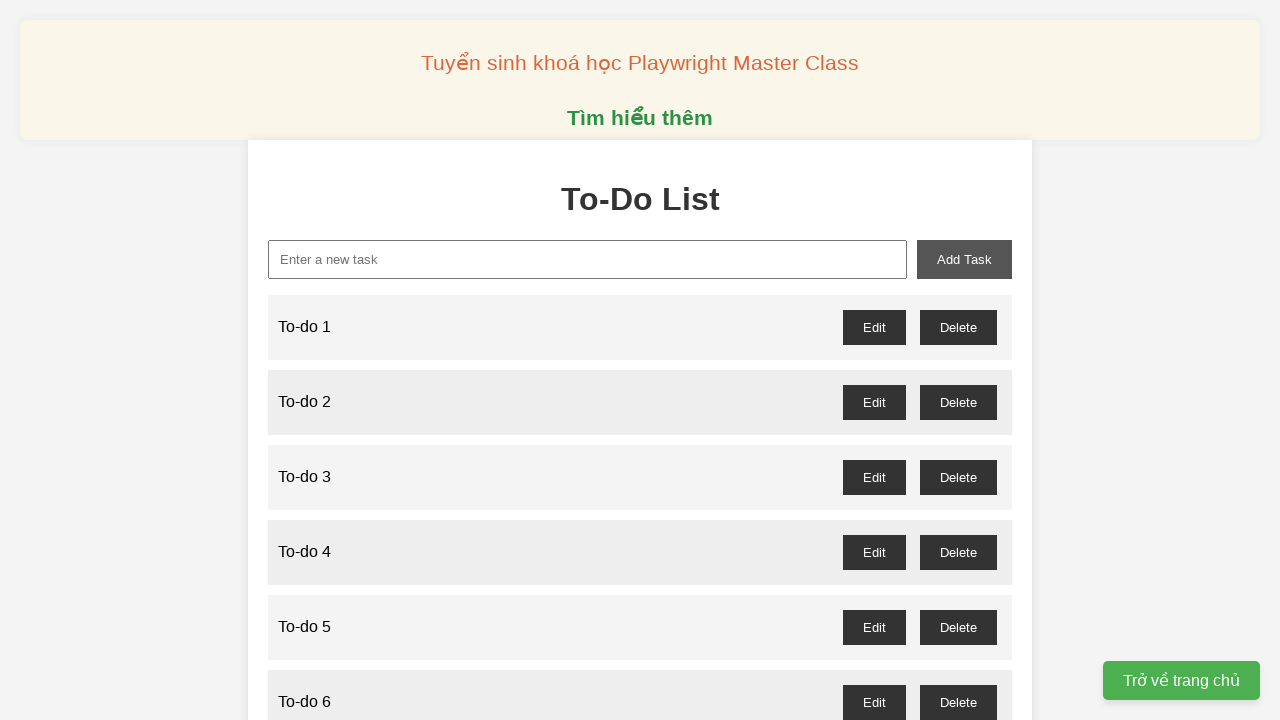

Filled new task input with 'To-do 48' on xpath=//input[@id='new-task']
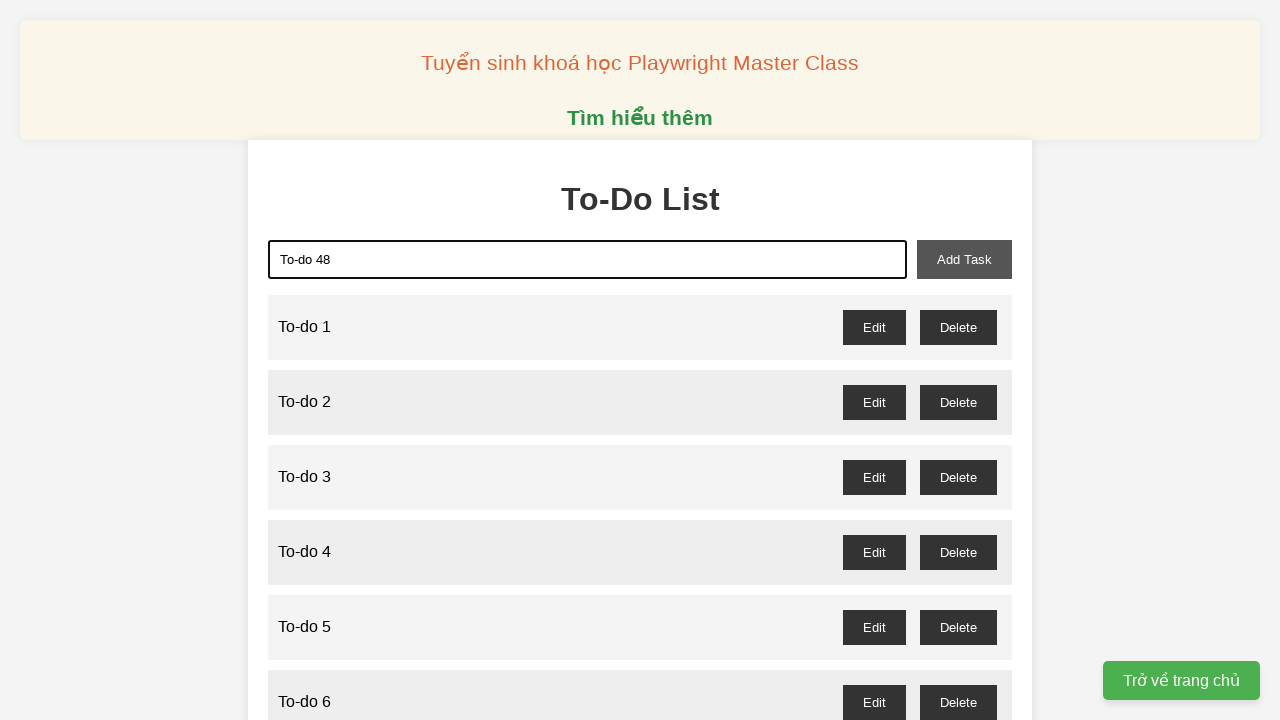

Clicked add task button to add 'To-do 48' to the list at (964, 259) on xpath=//button[@id='add-task']
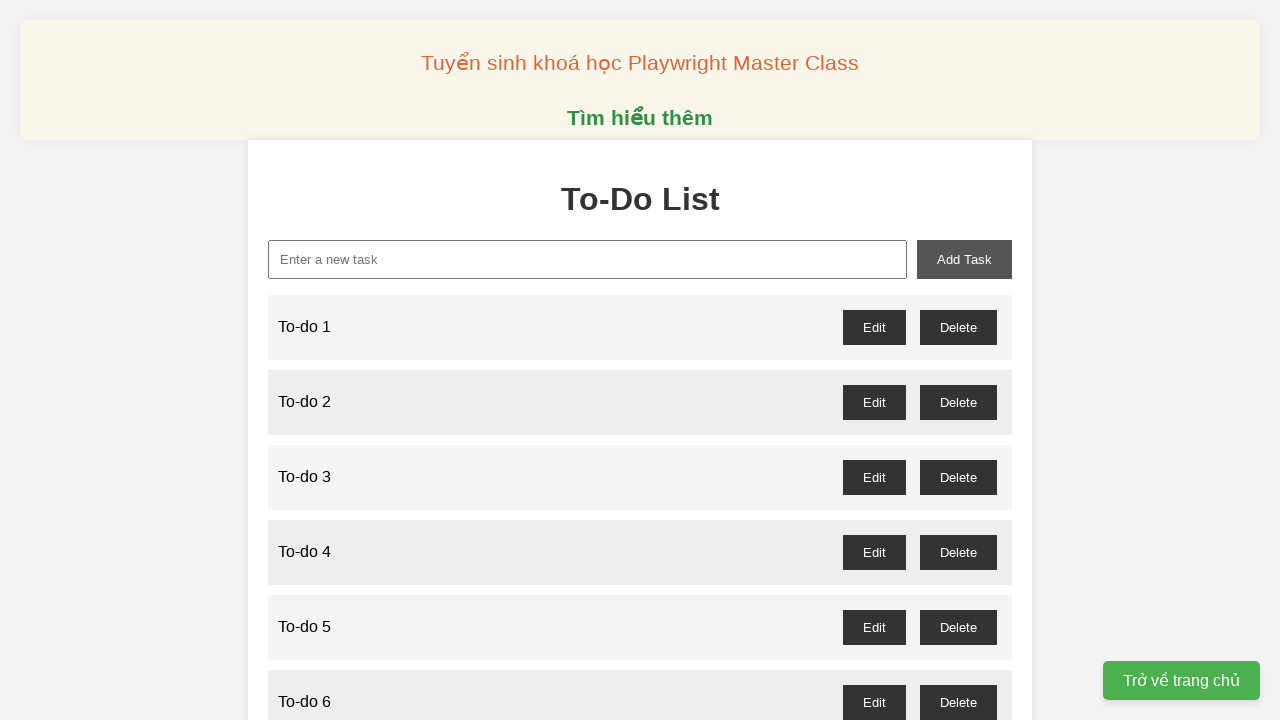

Filled new task input with 'To-do 49' on xpath=//input[@id='new-task']
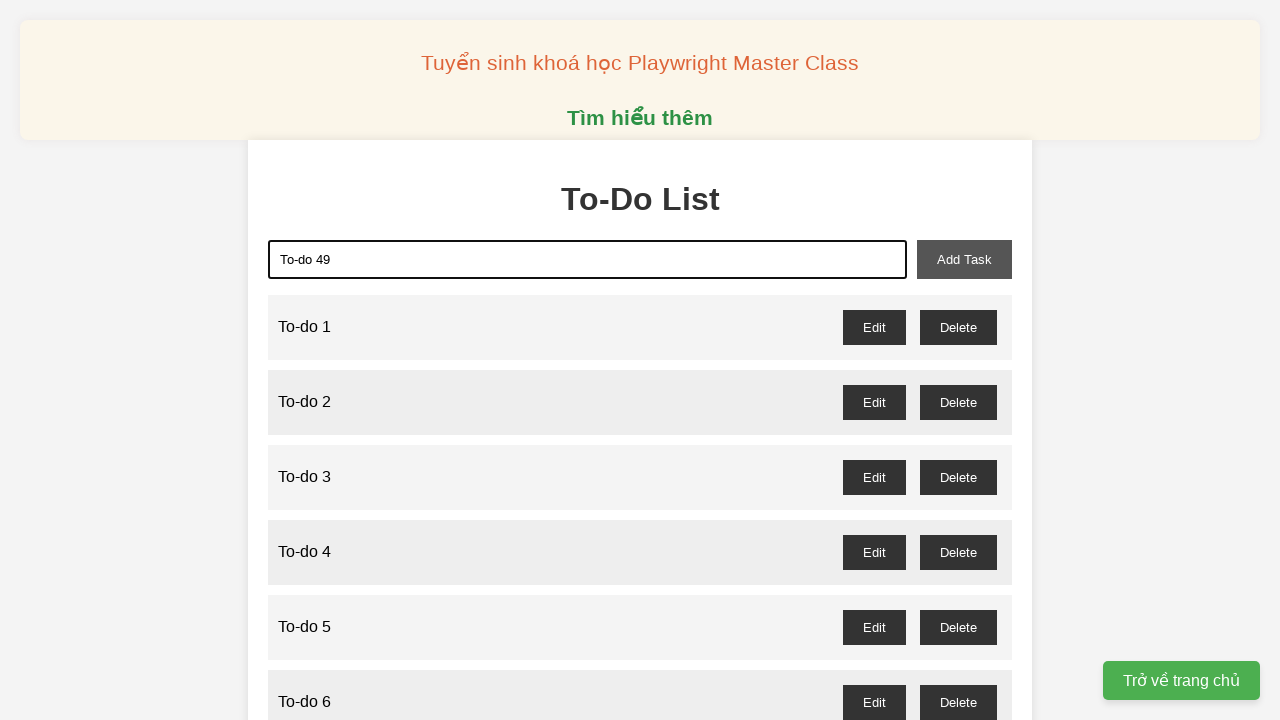

Clicked add task button to add 'To-do 49' to the list at (964, 259) on xpath=//button[@id='add-task']
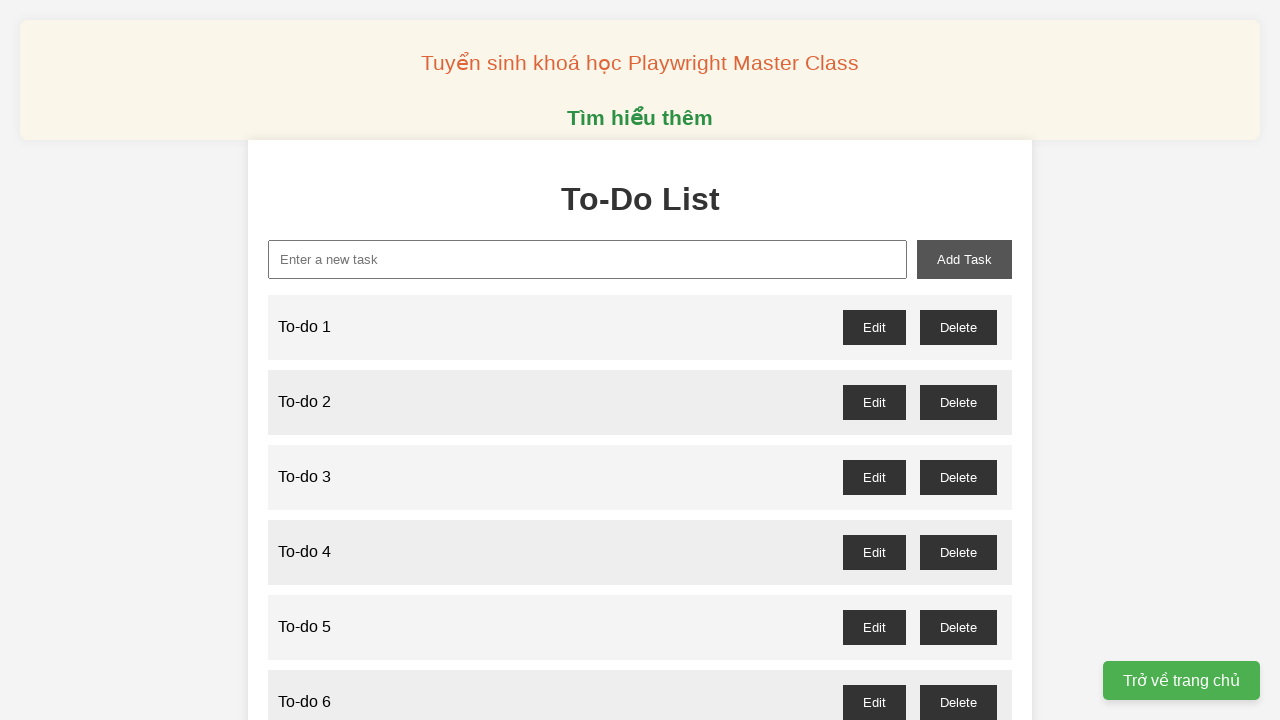

Filled new task input with 'To-do 50' on xpath=//input[@id='new-task']
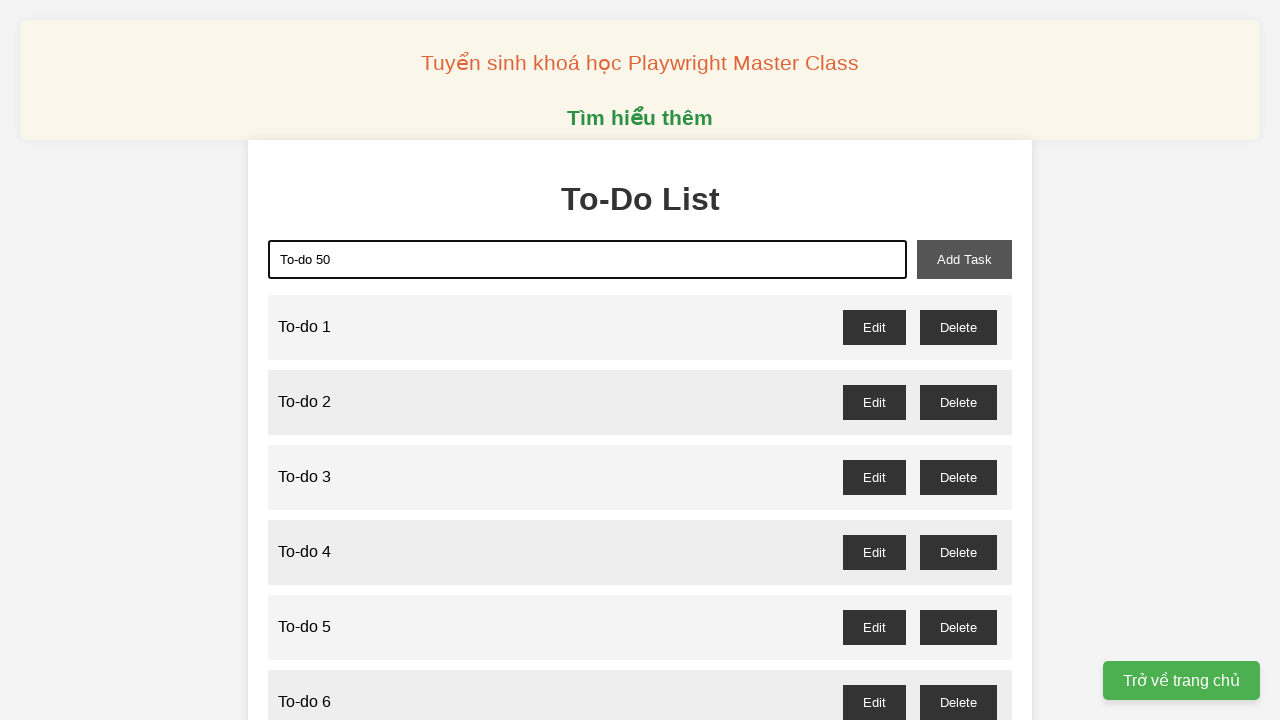

Clicked add task button to add 'To-do 50' to the list at (964, 259) on xpath=//button[@id='add-task']
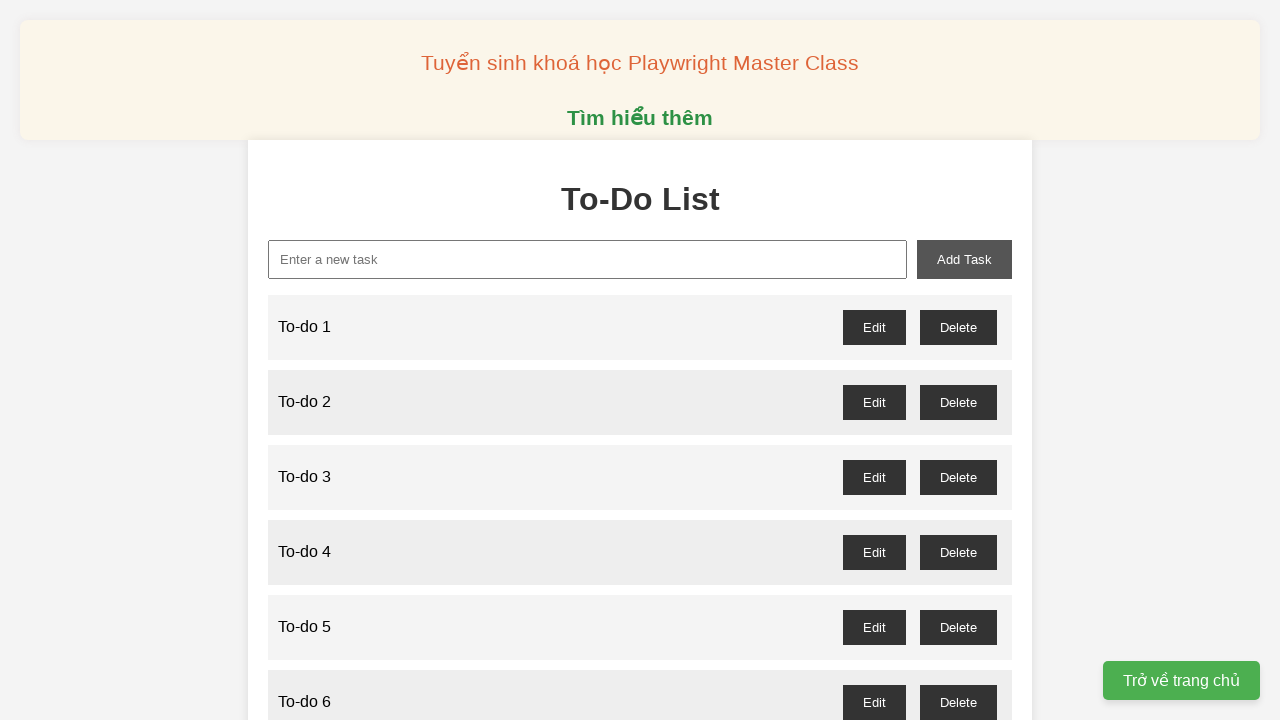

Filled new task input with 'To-do 51' on xpath=//input[@id='new-task']
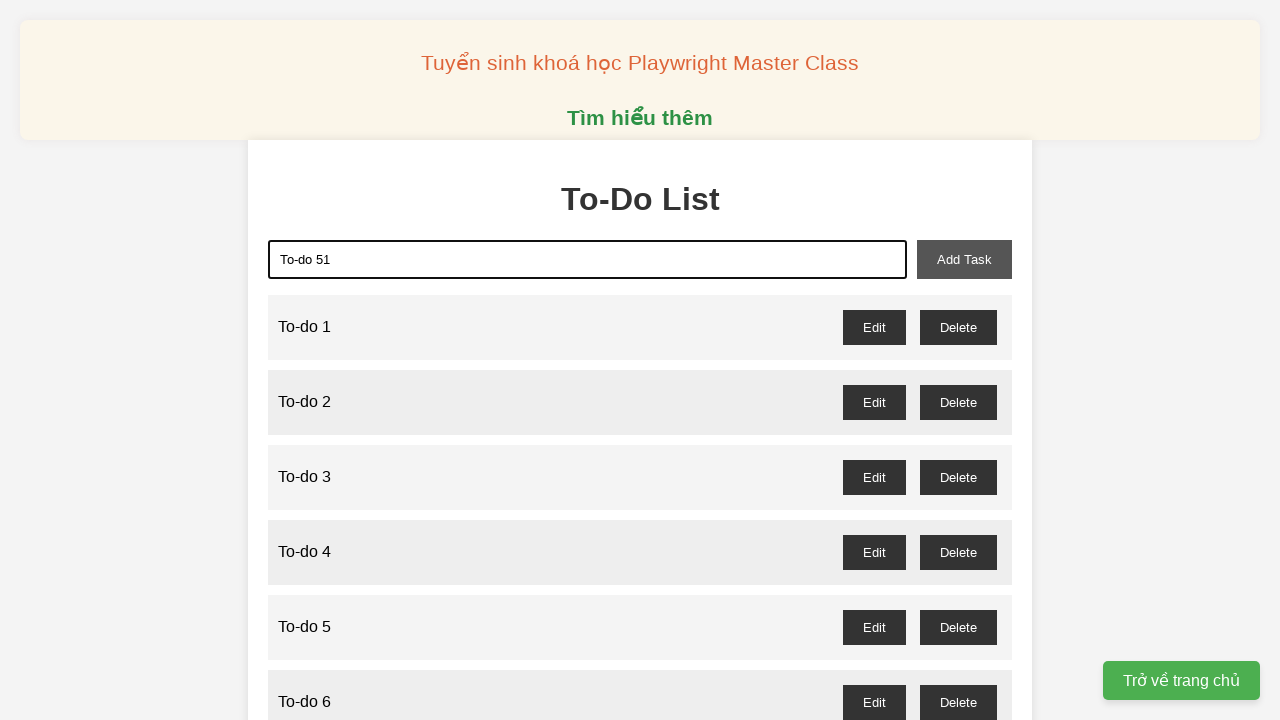

Clicked add task button to add 'To-do 51' to the list at (964, 259) on xpath=//button[@id='add-task']
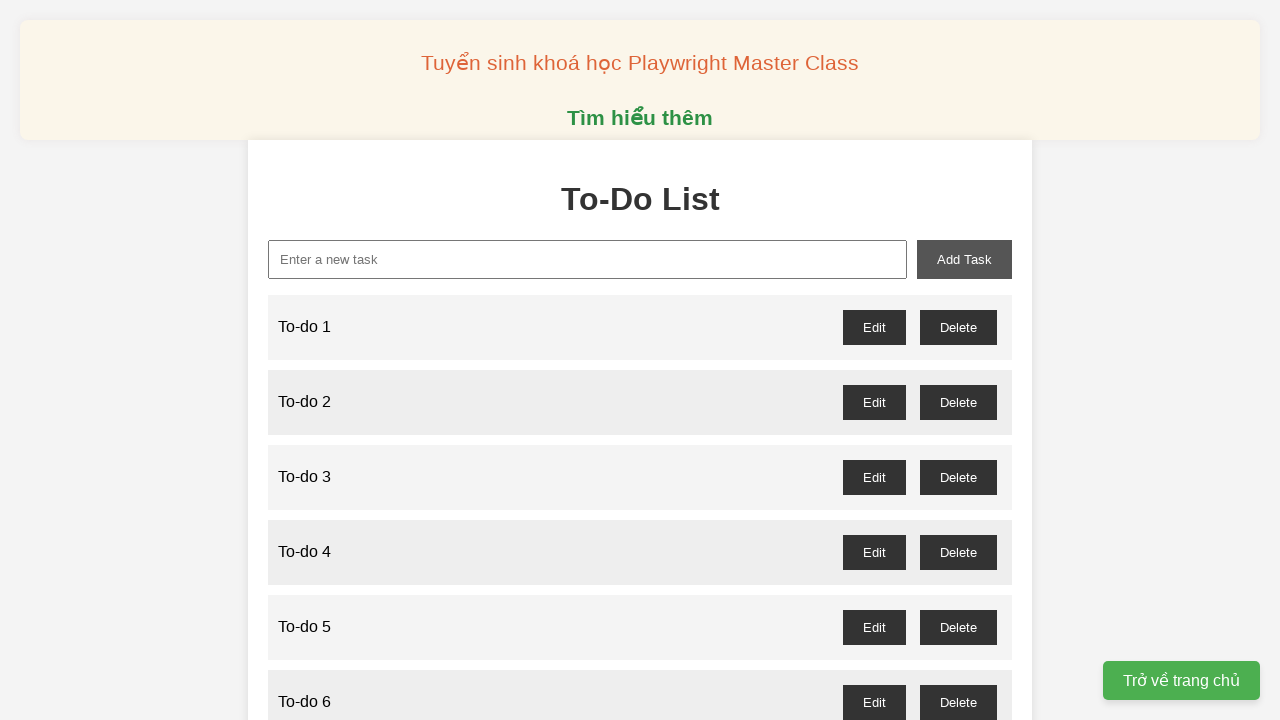

Filled new task input with 'To-do 52' on xpath=//input[@id='new-task']
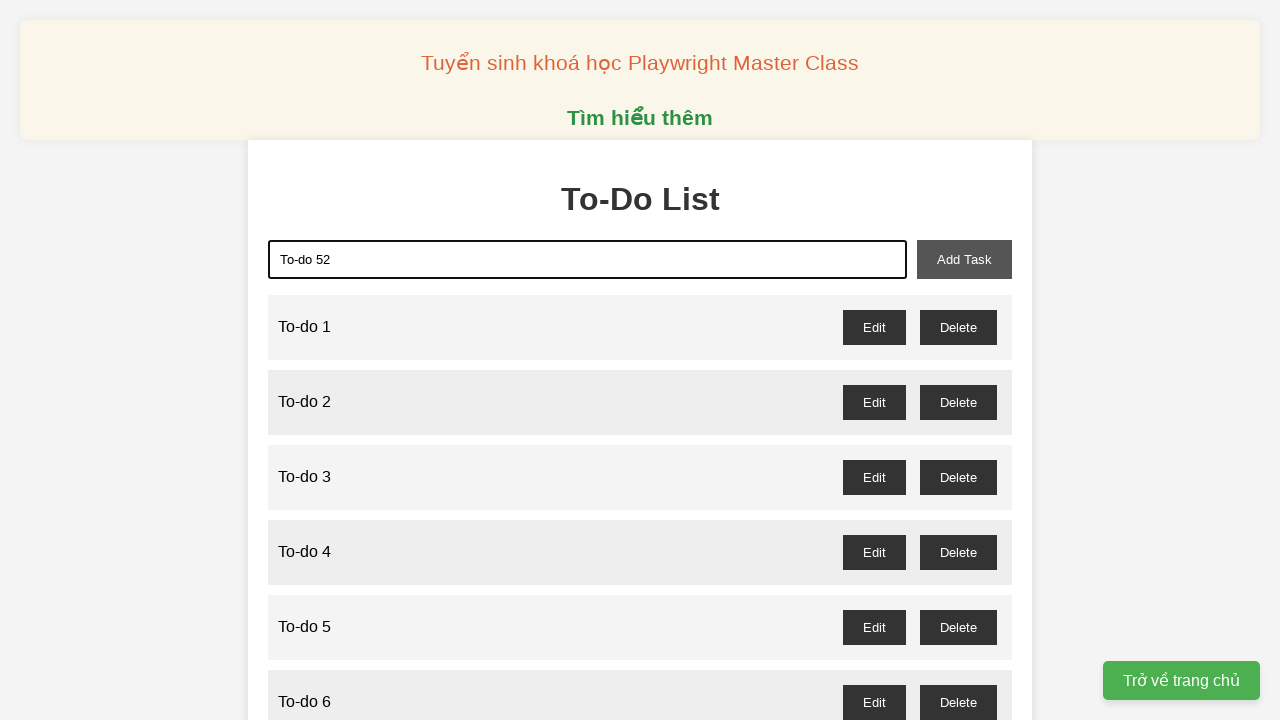

Clicked add task button to add 'To-do 52' to the list at (964, 259) on xpath=//button[@id='add-task']
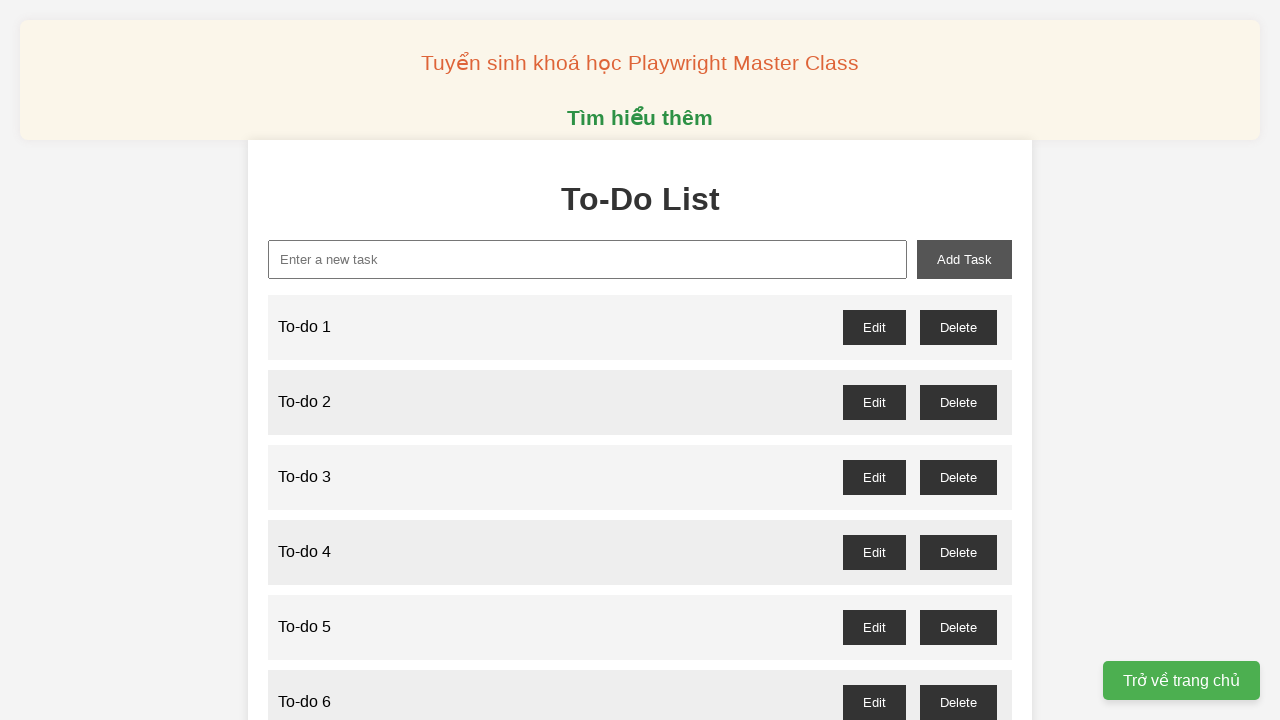

Filled new task input with 'To-do 53' on xpath=//input[@id='new-task']
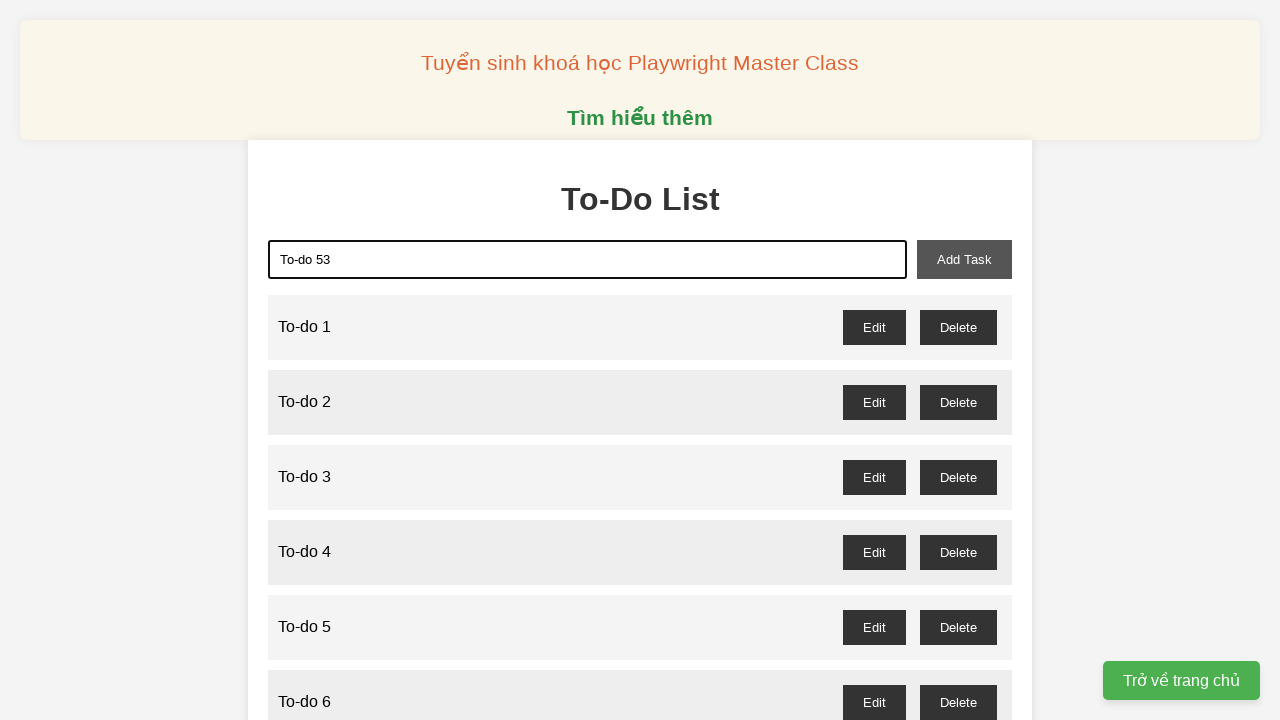

Clicked add task button to add 'To-do 53' to the list at (964, 259) on xpath=//button[@id='add-task']
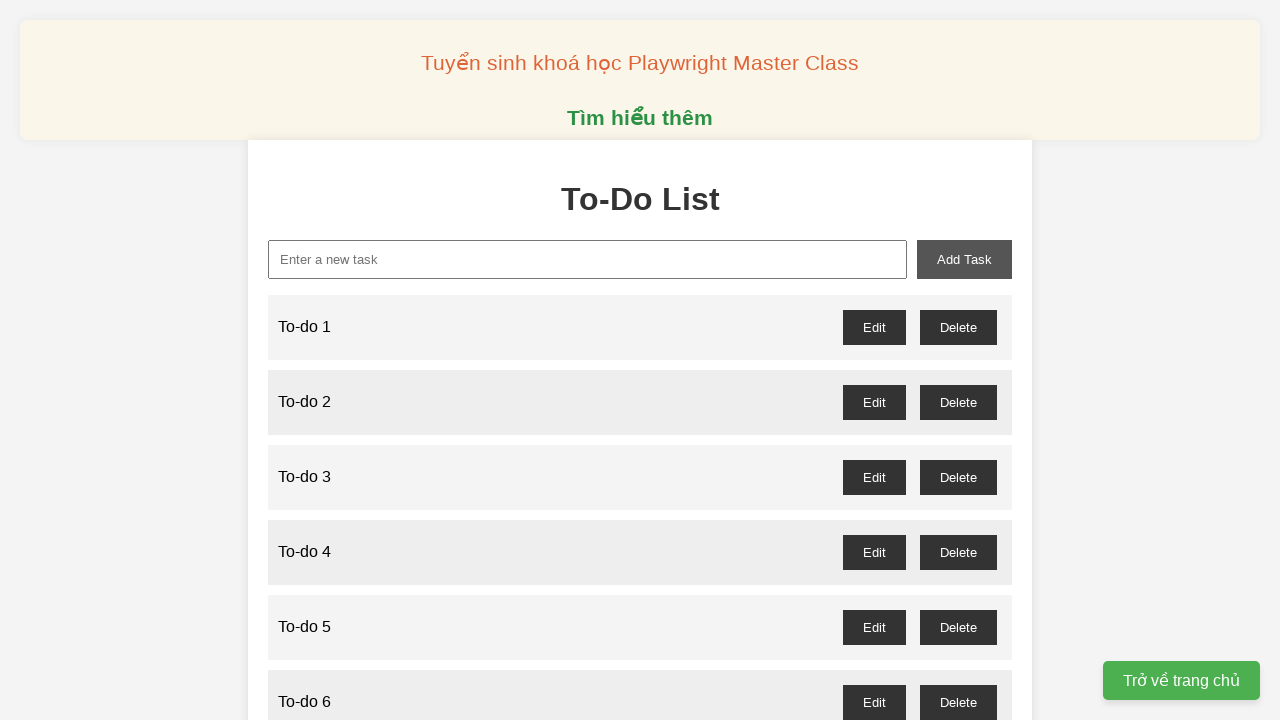

Filled new task input with 'To-do 54' on xpath=//input[@id='new-task']
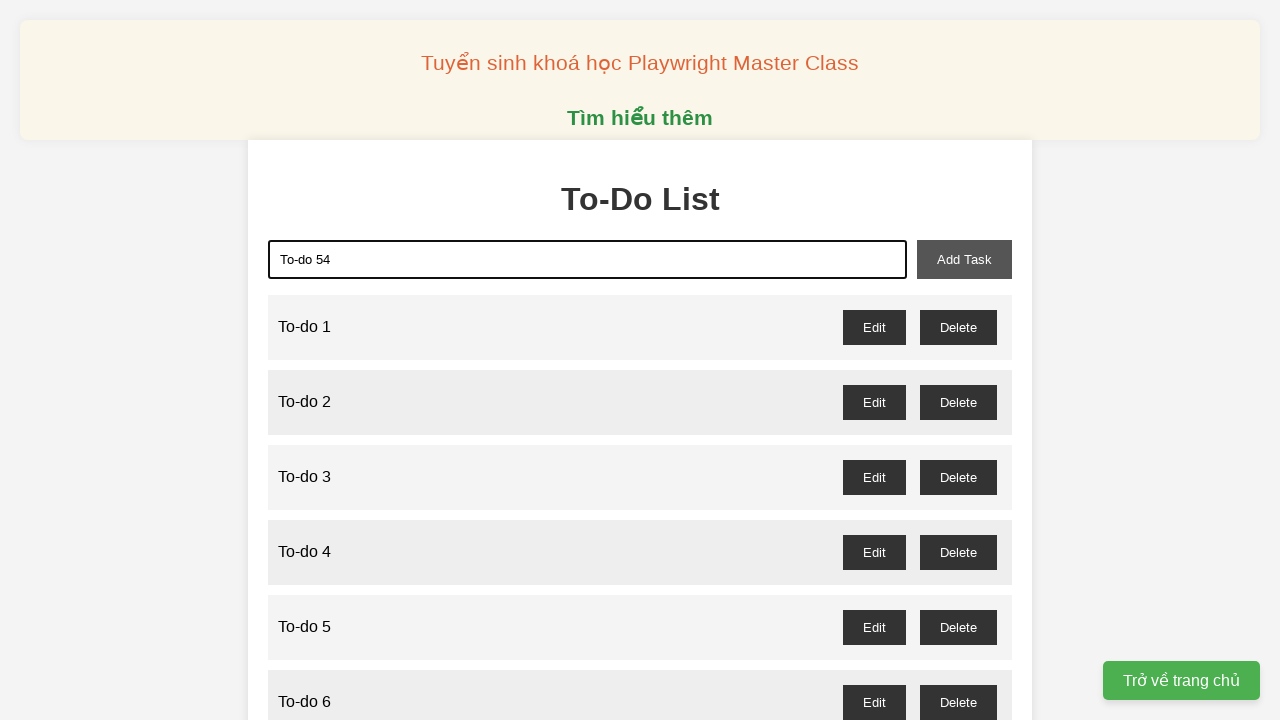

Clicked add task button to add 'To-do 54' to the list at (964, 259) on xpath=//button[@id='add-task']
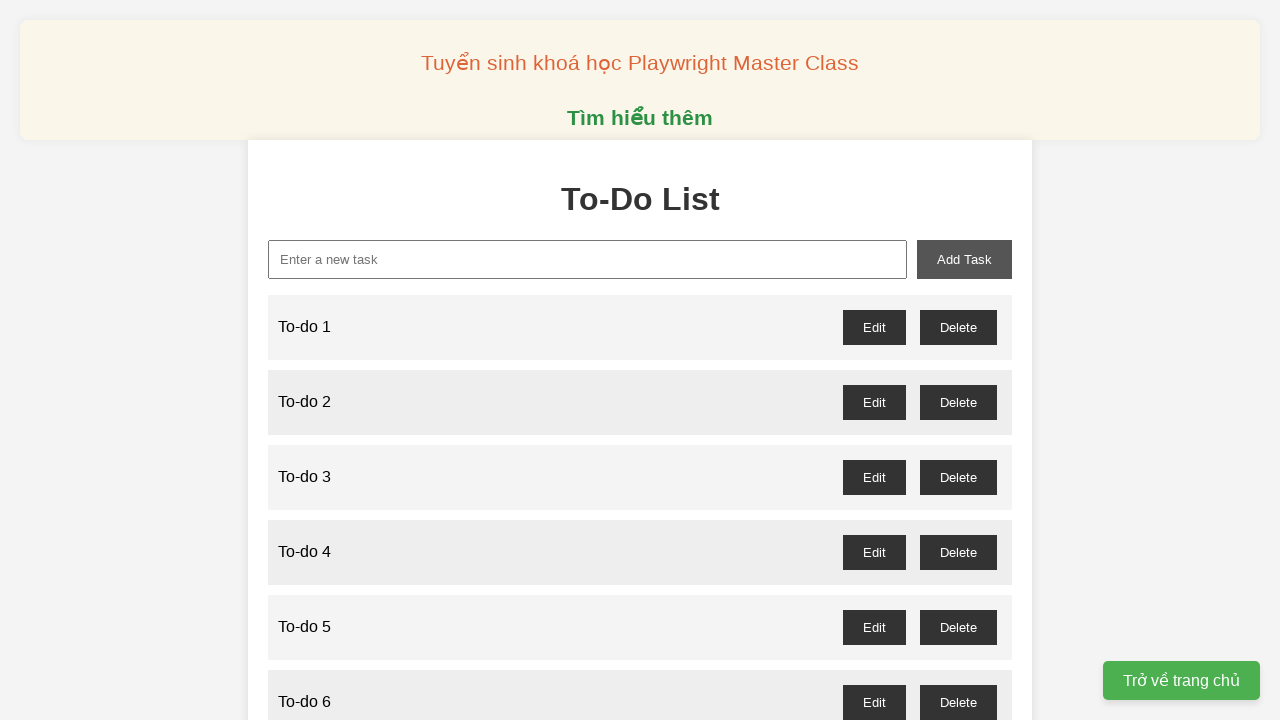

Filled new task input with 'To-do 55' on xpath=//input[@id='new-task']
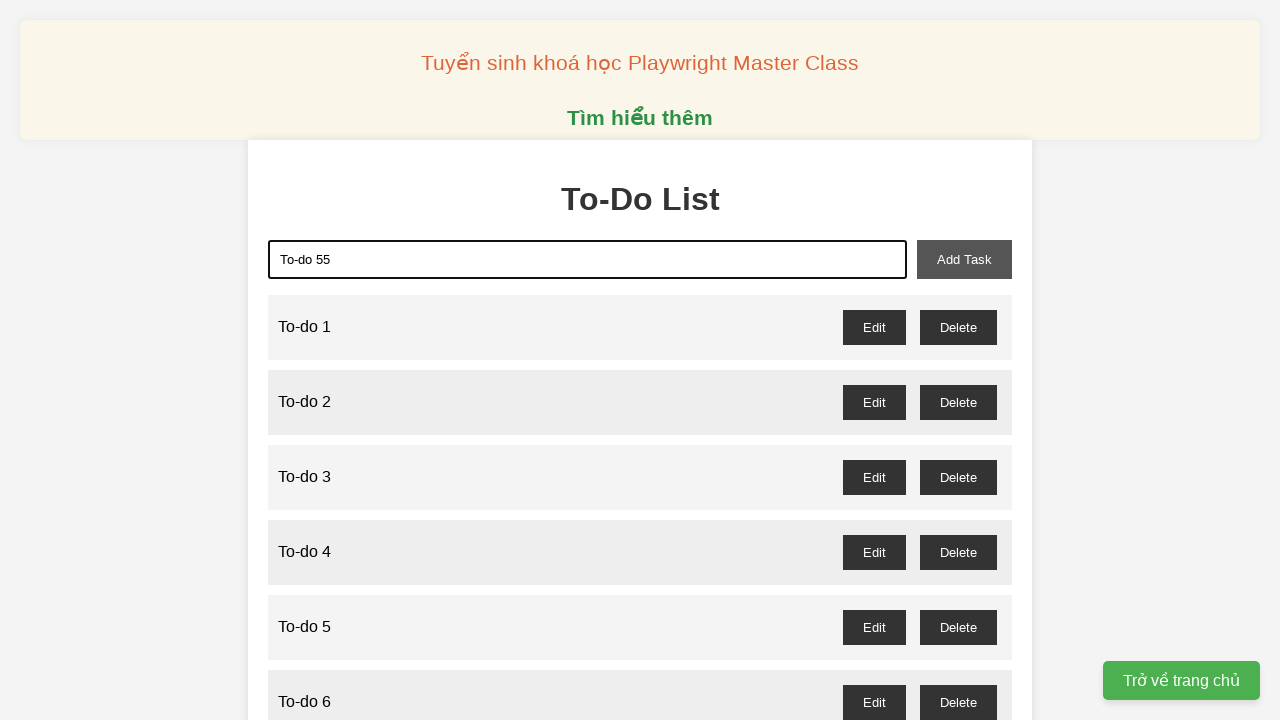

Clicked add task button to add 'To-do 55' to the list at (964, 259) on xpath=//button[@id='add-task']
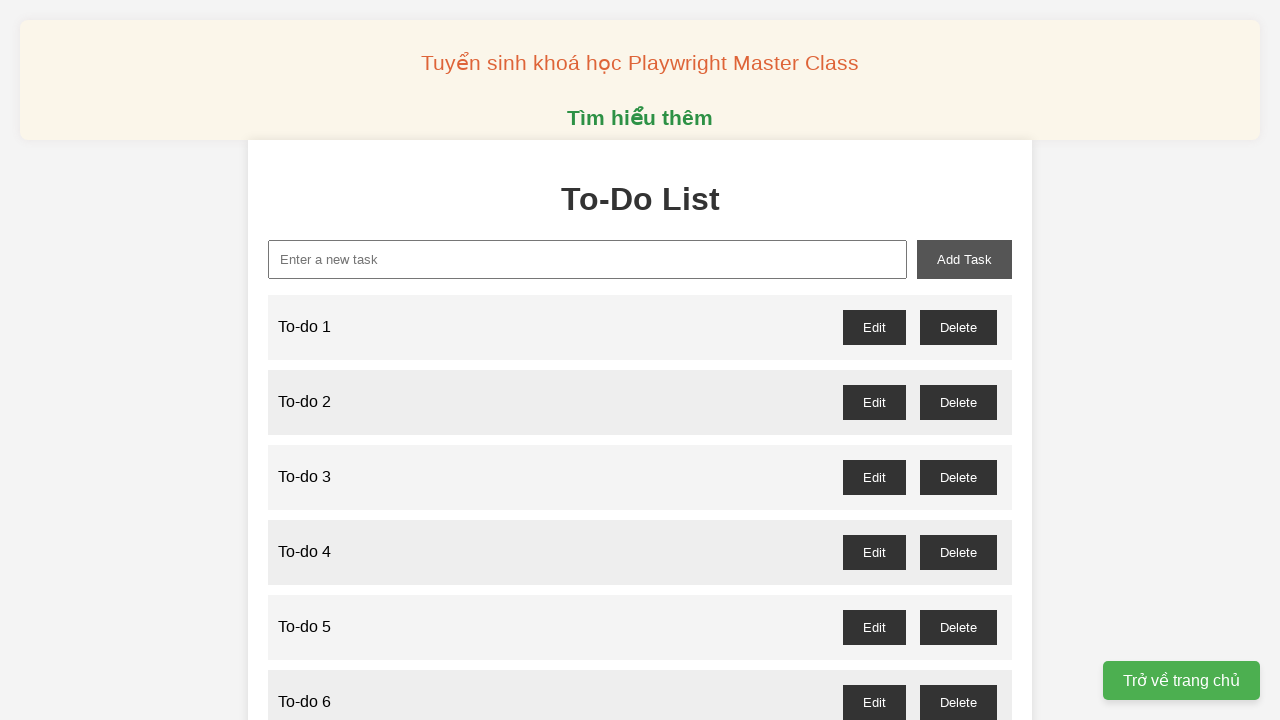

Filled new task input with 'To-do 56' on xpath=//input[@id='new-task']
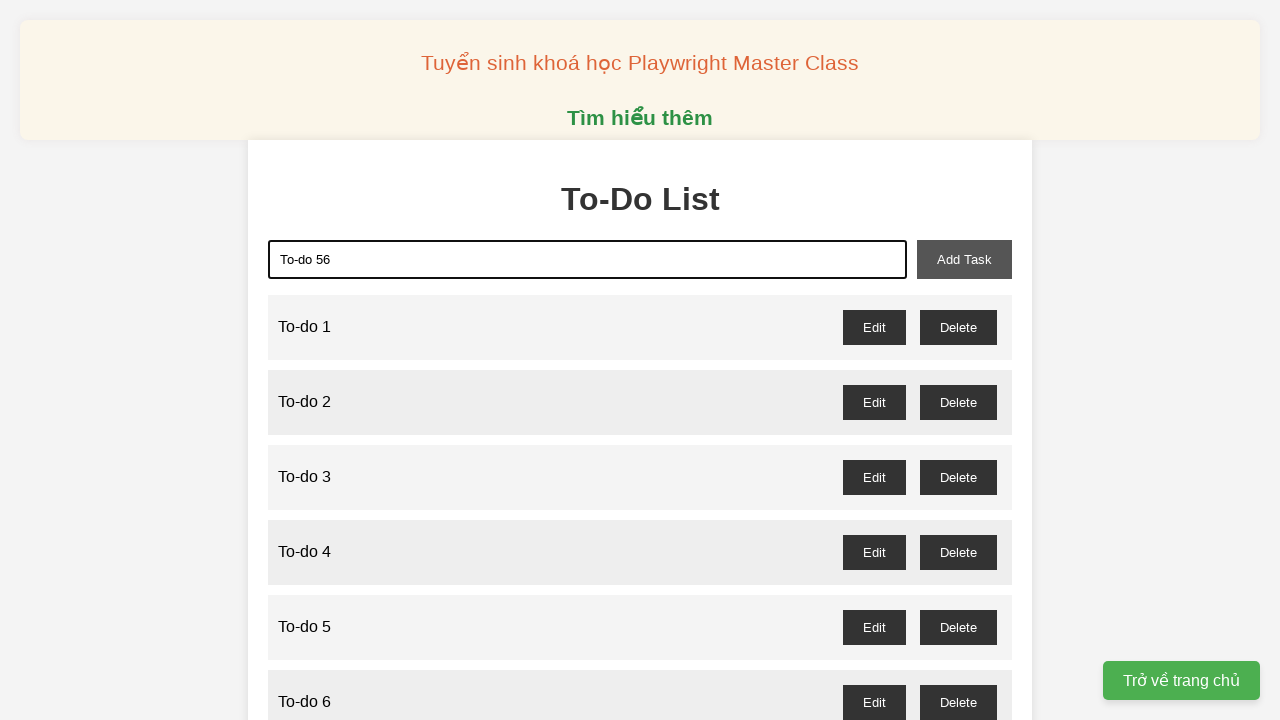

Clicked add task button to add 'To-do 56' to the list at (964, 259) on xpath=//button[@id='add-task']
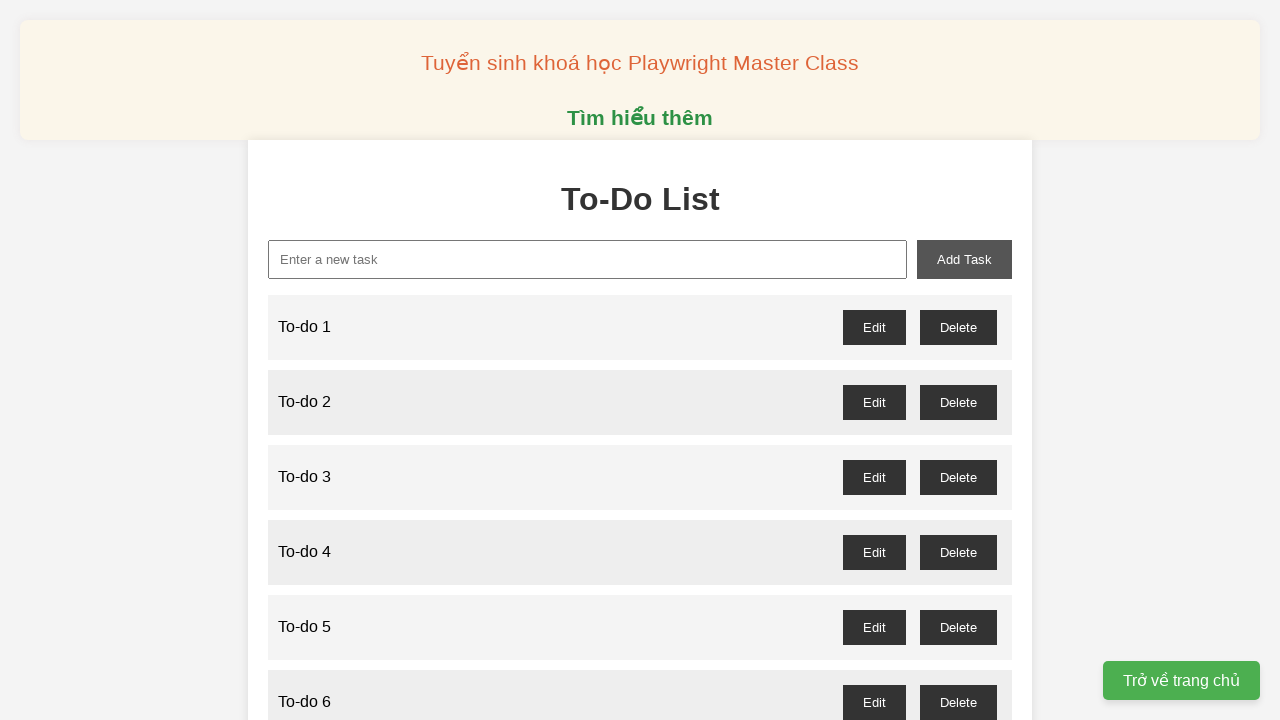

Filled new task input with 'To-do 57' on xpath=//input[@id='new-task']
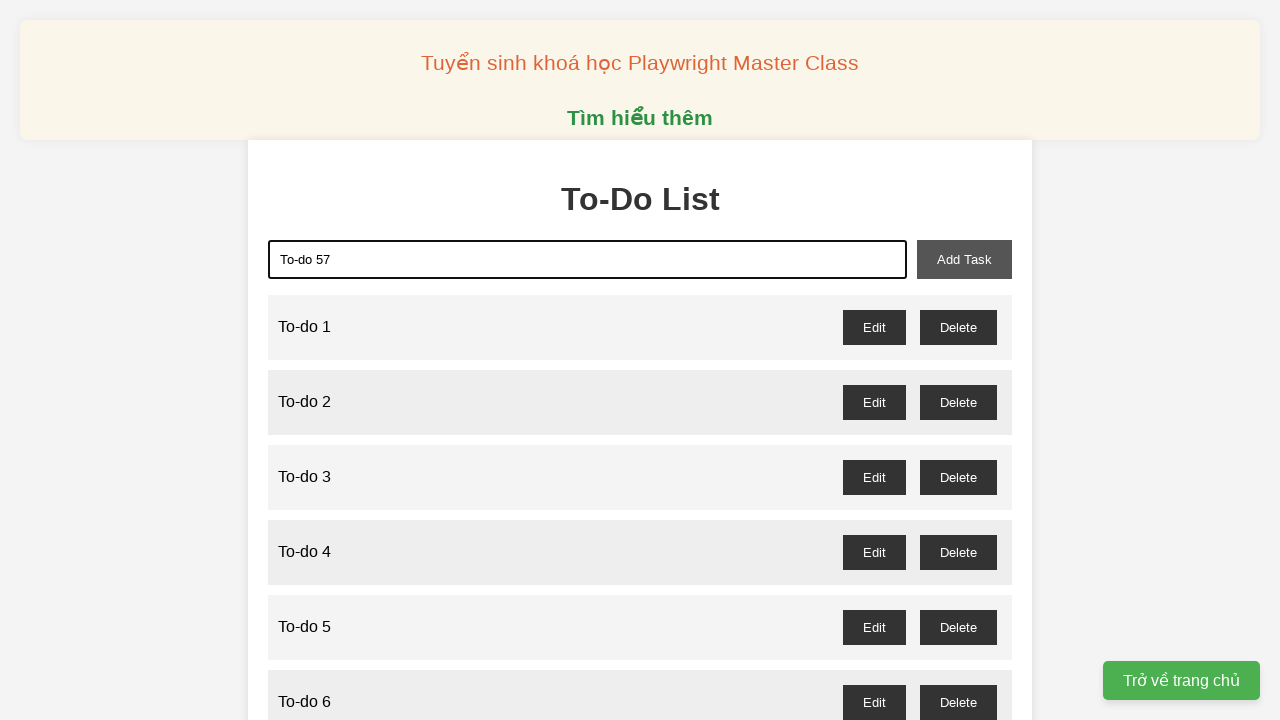

Clicked add task button to add 'To-do 57' to the list at (964, 259) on xpath=//button[@id='add-task']
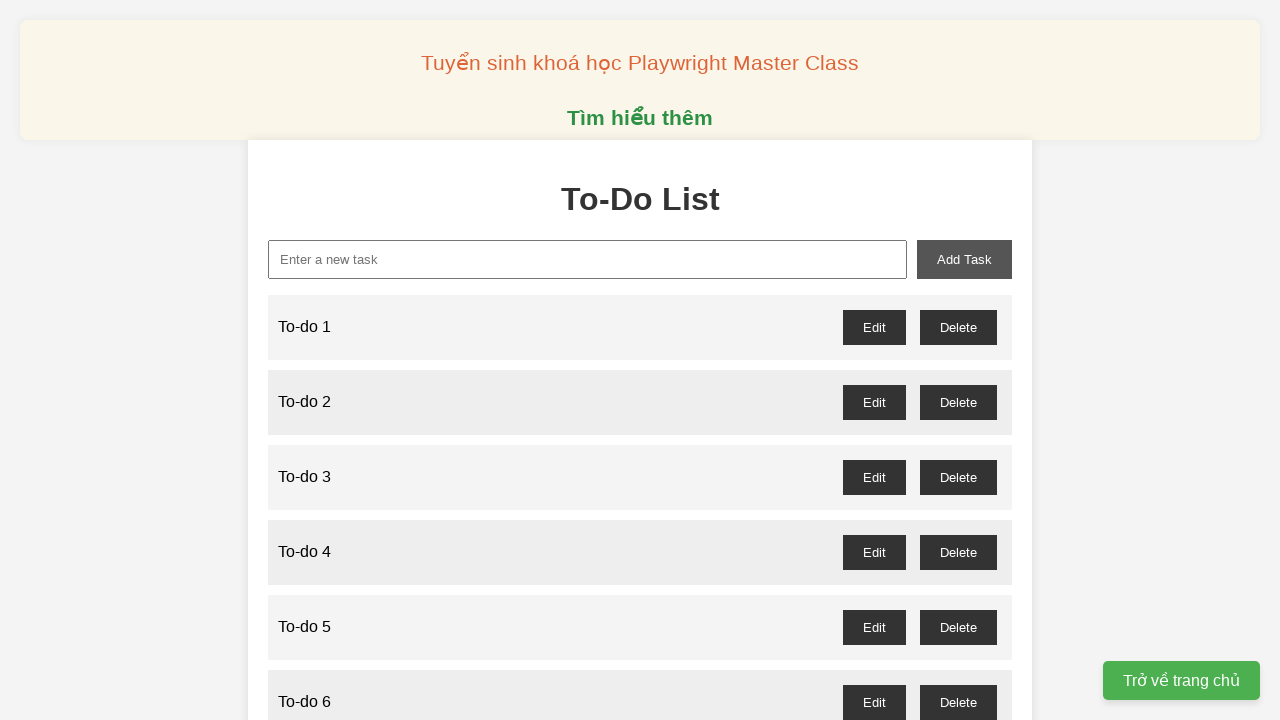

Filled new task input with 'To-do 58' on xpath=//input[@id='new-task']
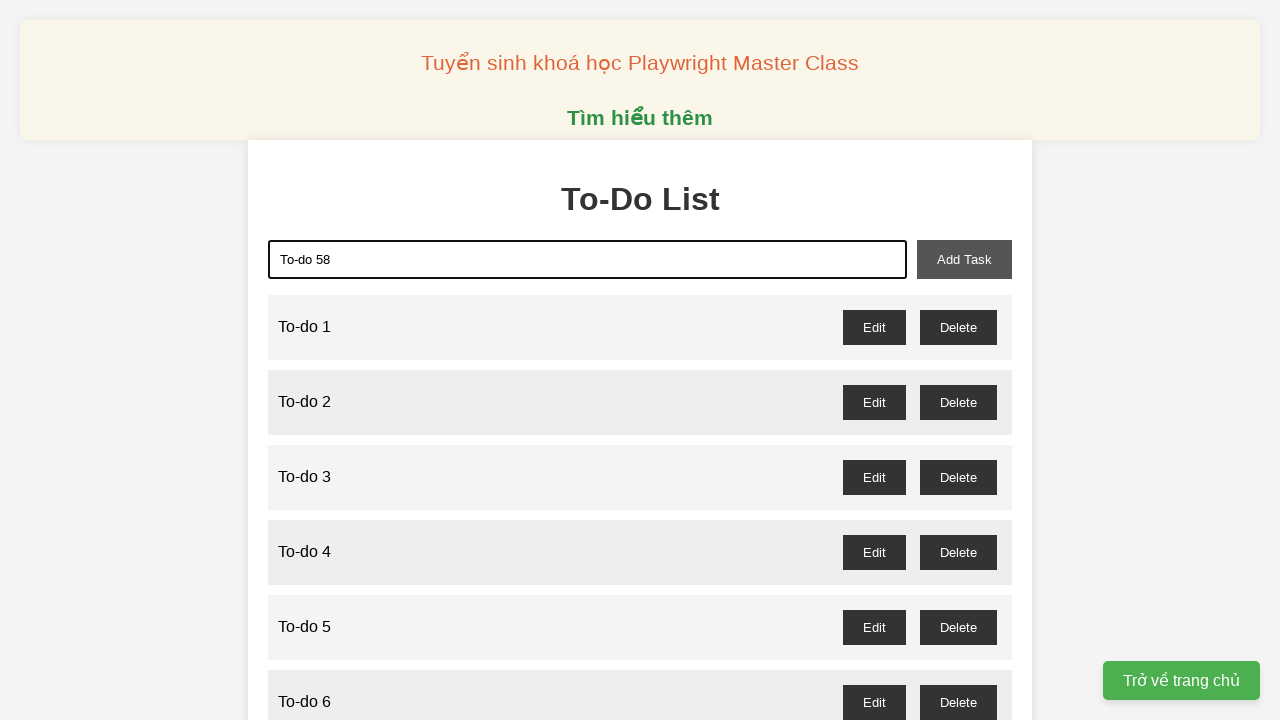

Clicked add task button to add 'To-do 58' to the list at (964, 259) on xpath=//button[@id='add-task']
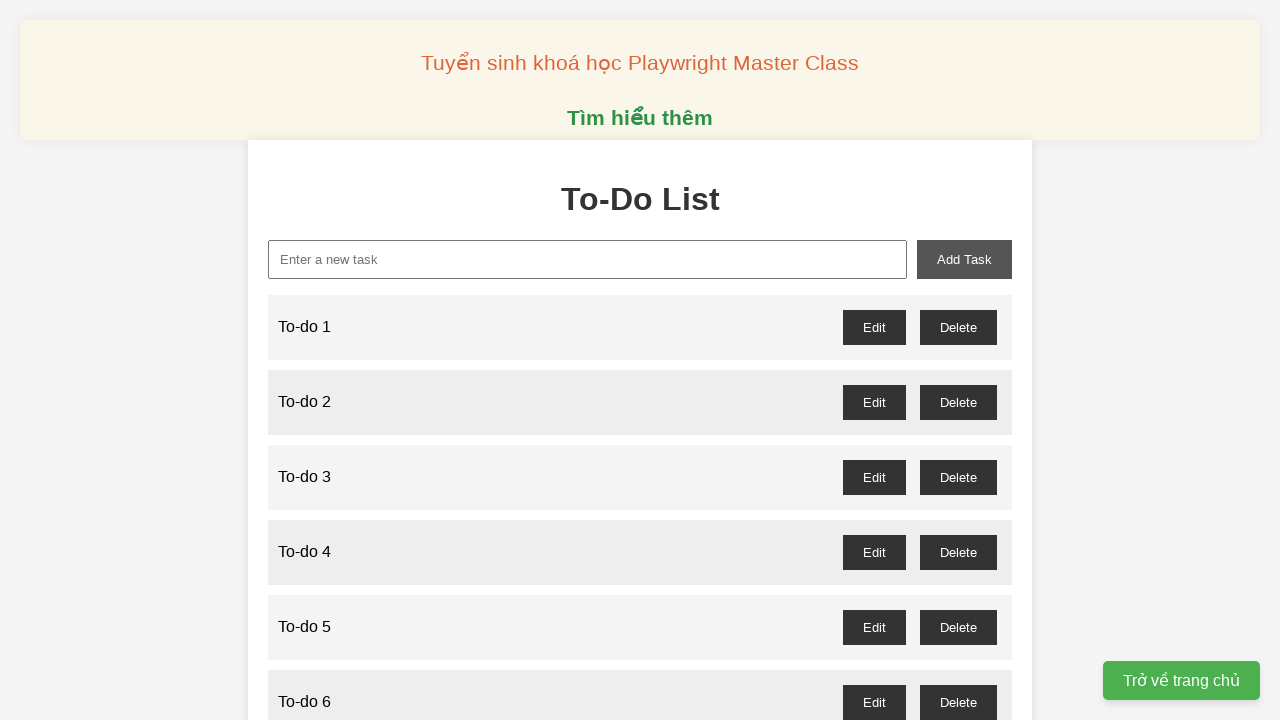

Filled new task input with 'To-do 59' on xpath=//input[@id='new-task']
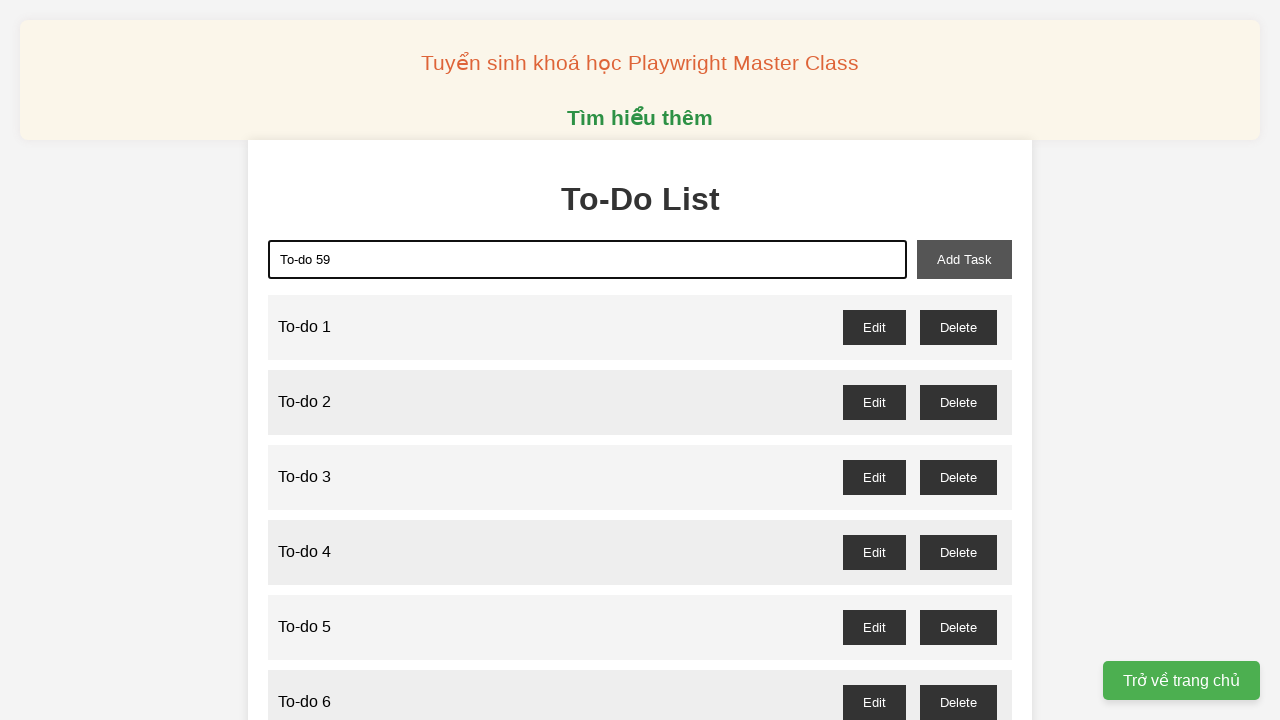

Clicked add task button to add 'To-do 59' to the list at (964, 259) on xpath=//button[@id='add-task']
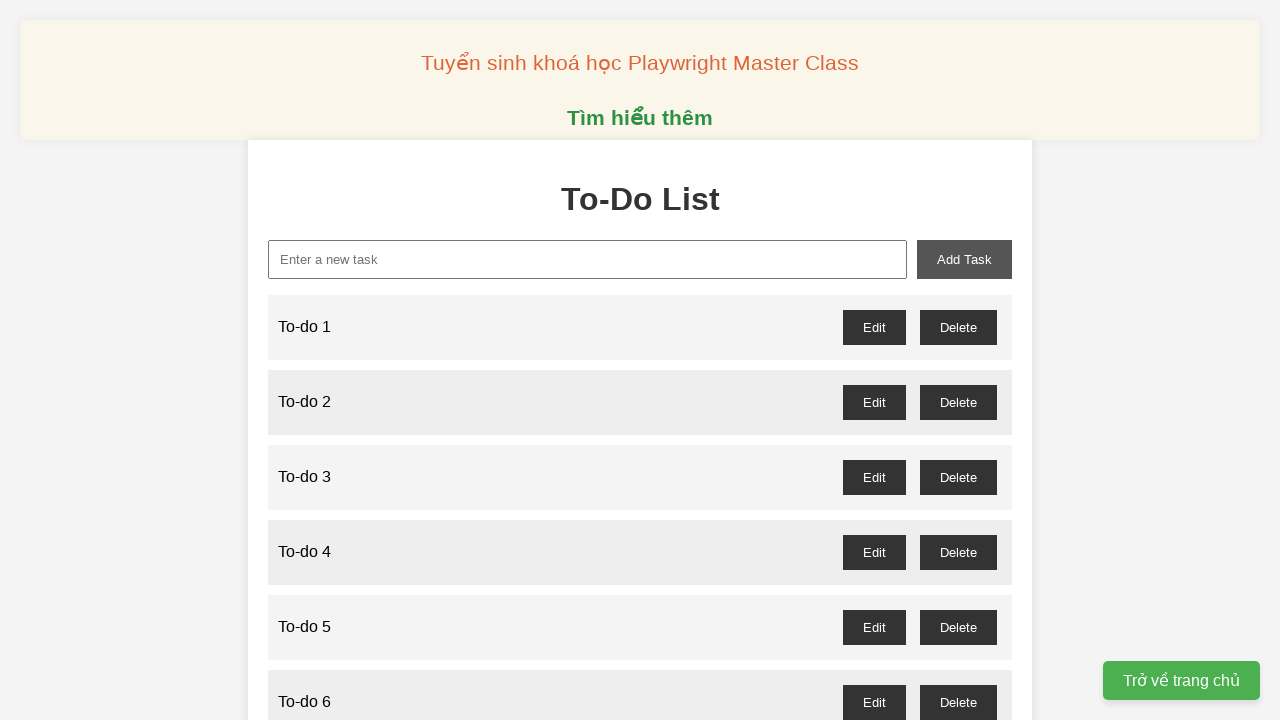

Filled new task input with 'To-do 60' on xpath=//input[@id='new-task']
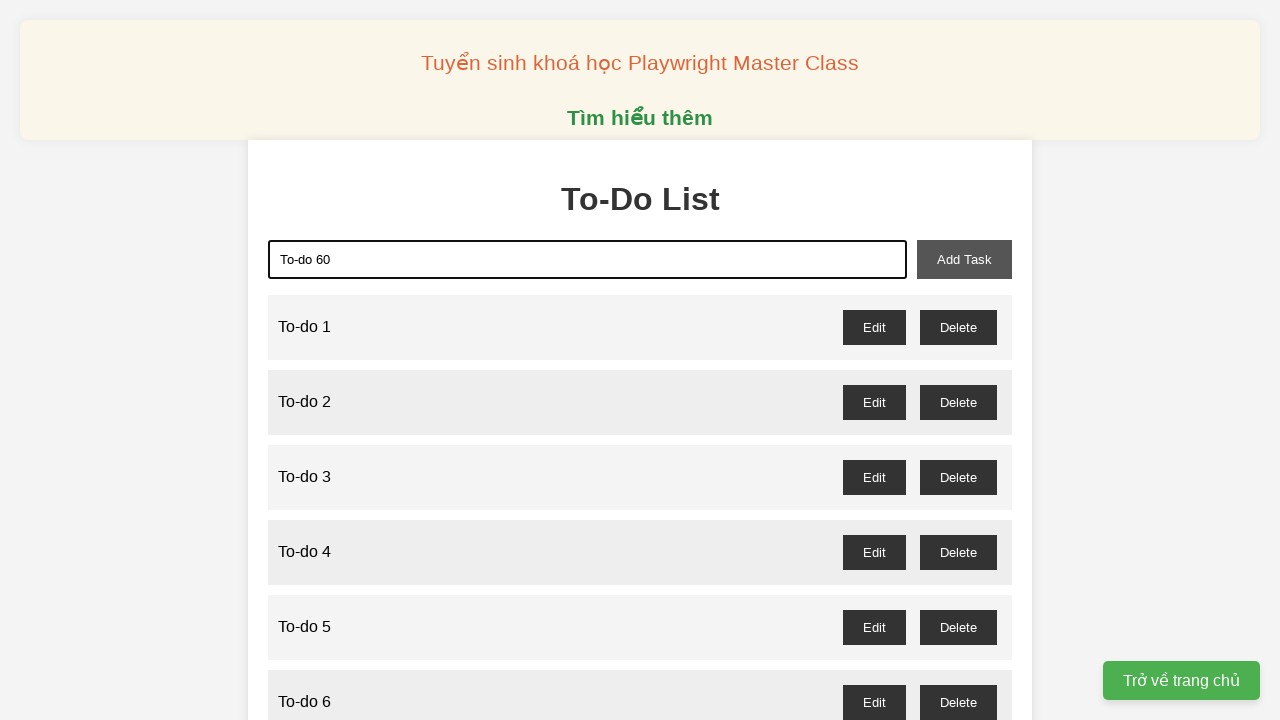

Clicked add task button to add 'To-do 60' to the list at (964, 259) on xpath=//button[@id='add-task']
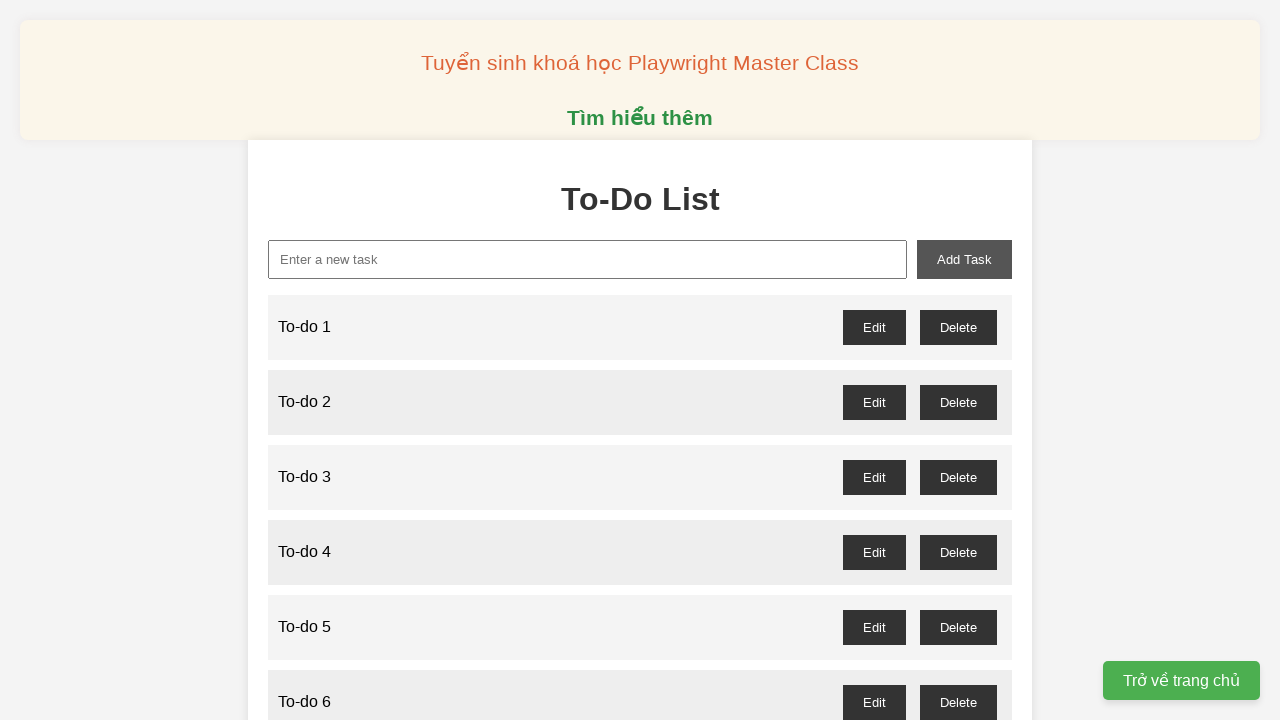

Filled new task input with 'To-do 61' on xpath=//input[@id='new-task']
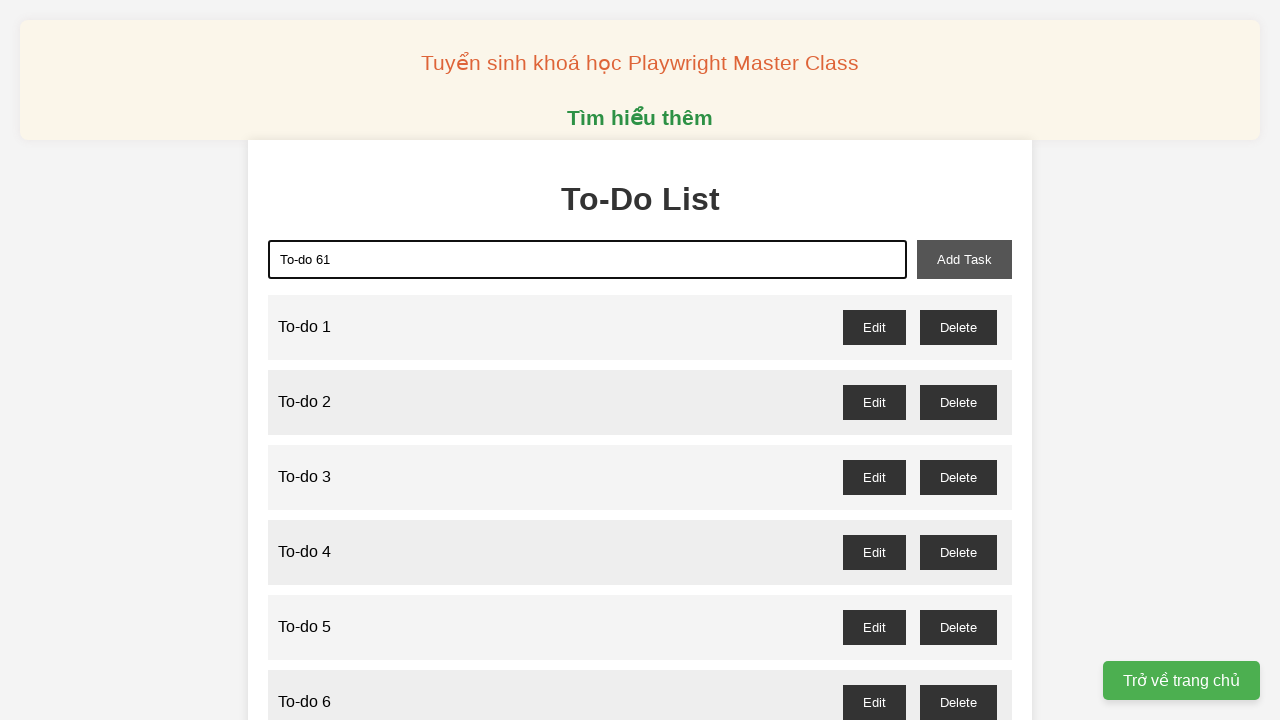

Clicked add task button to add 'To-do 61' to the list at (964, 259) on xpath=//button[@id='add-task']
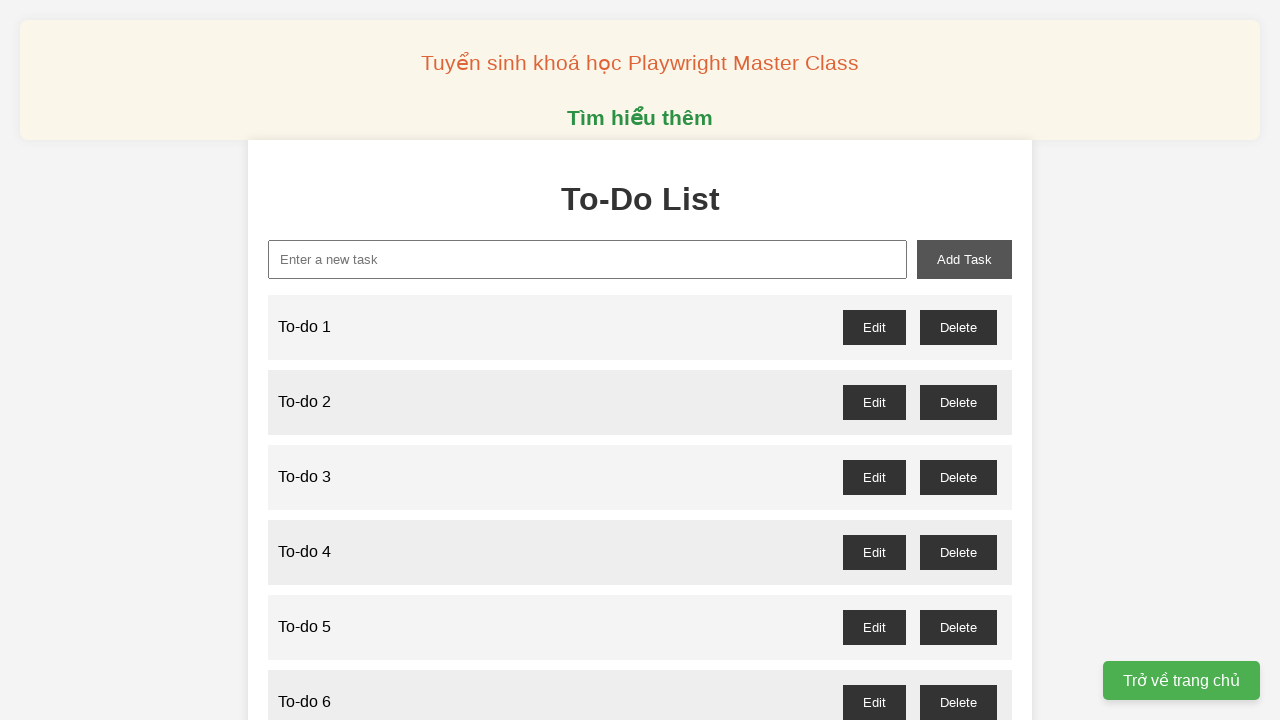

Filled new task input with 'To-do 62' on xpath=//input[@id='new-task']
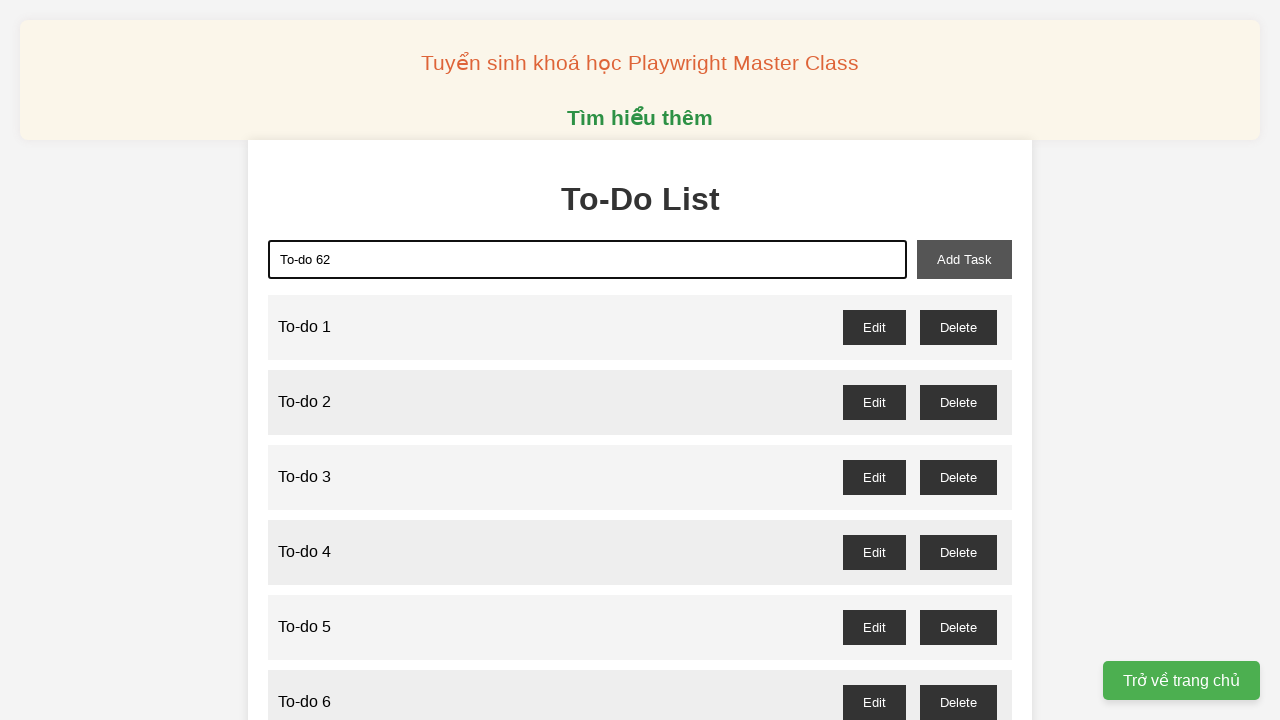

Clicked add task button to add 'To-do 62' to the list at (964, 259) on xpath=//button[@id='add-task']
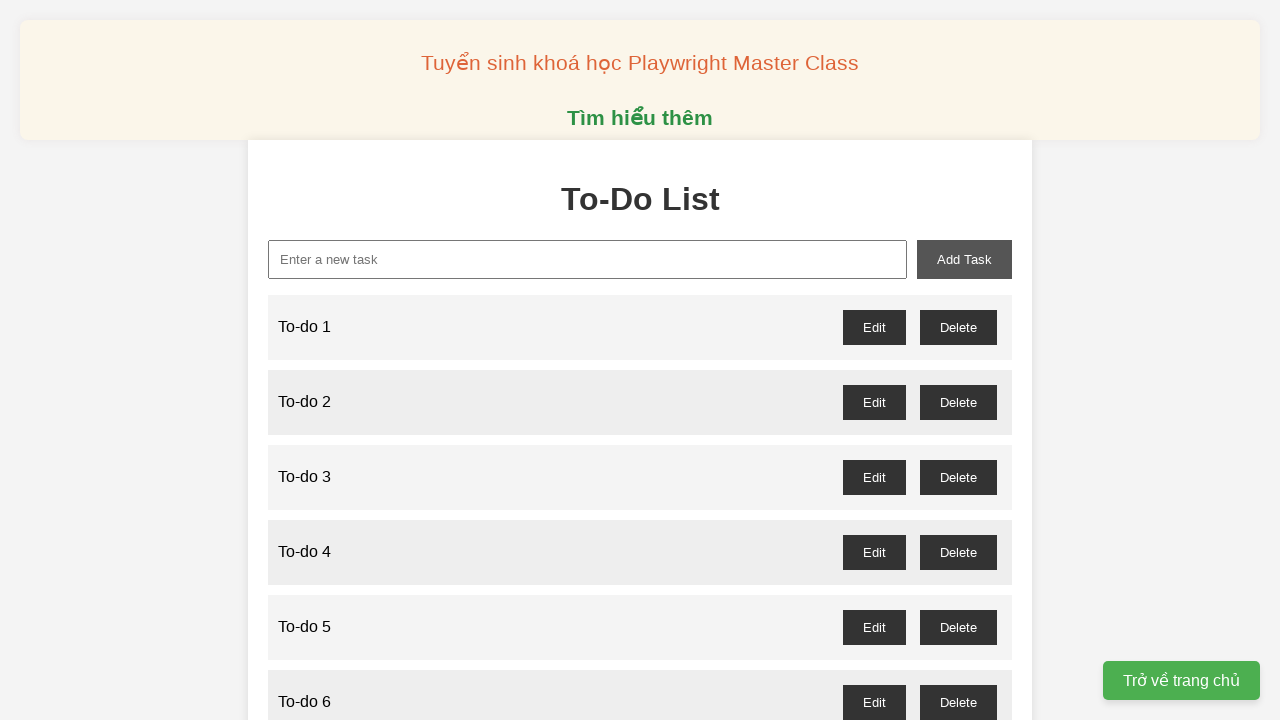

Filled new task input with 'To-do 63' on xpath=//input[@id='new-task']
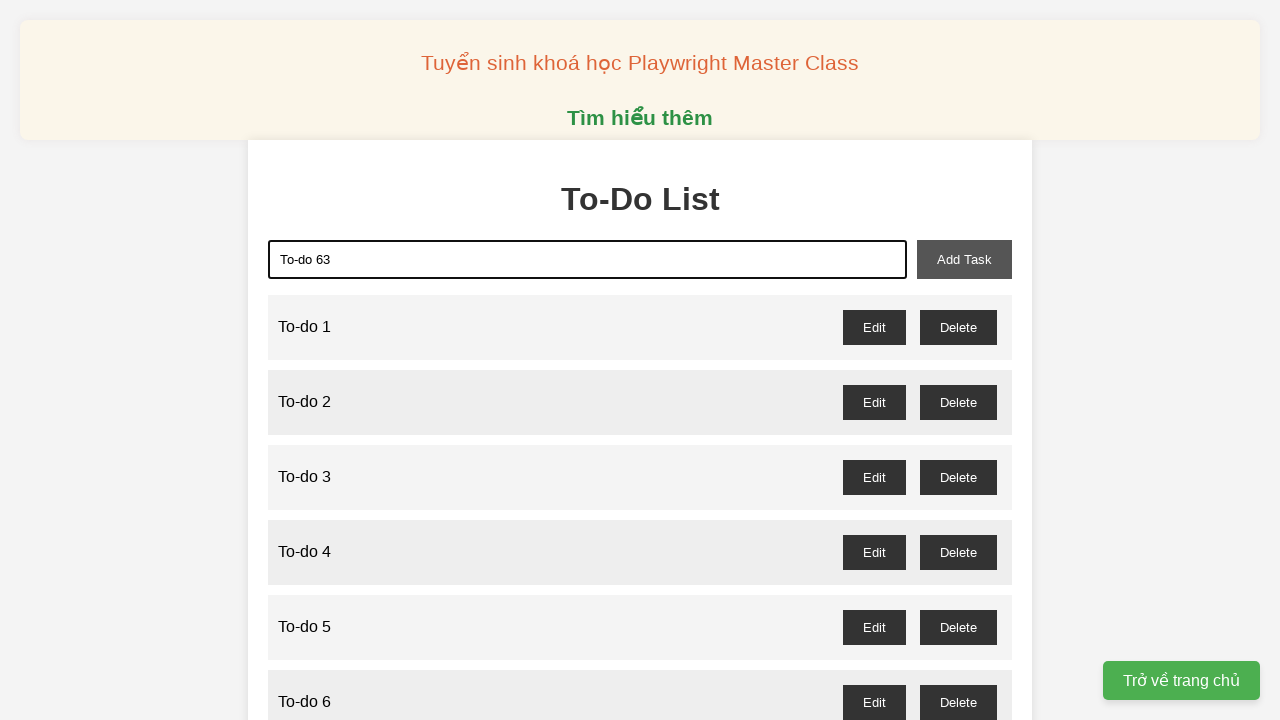

Clicked add task button to add 'To-do 63' to the list at (964, 259) on xpath=//button[@id='add-task']
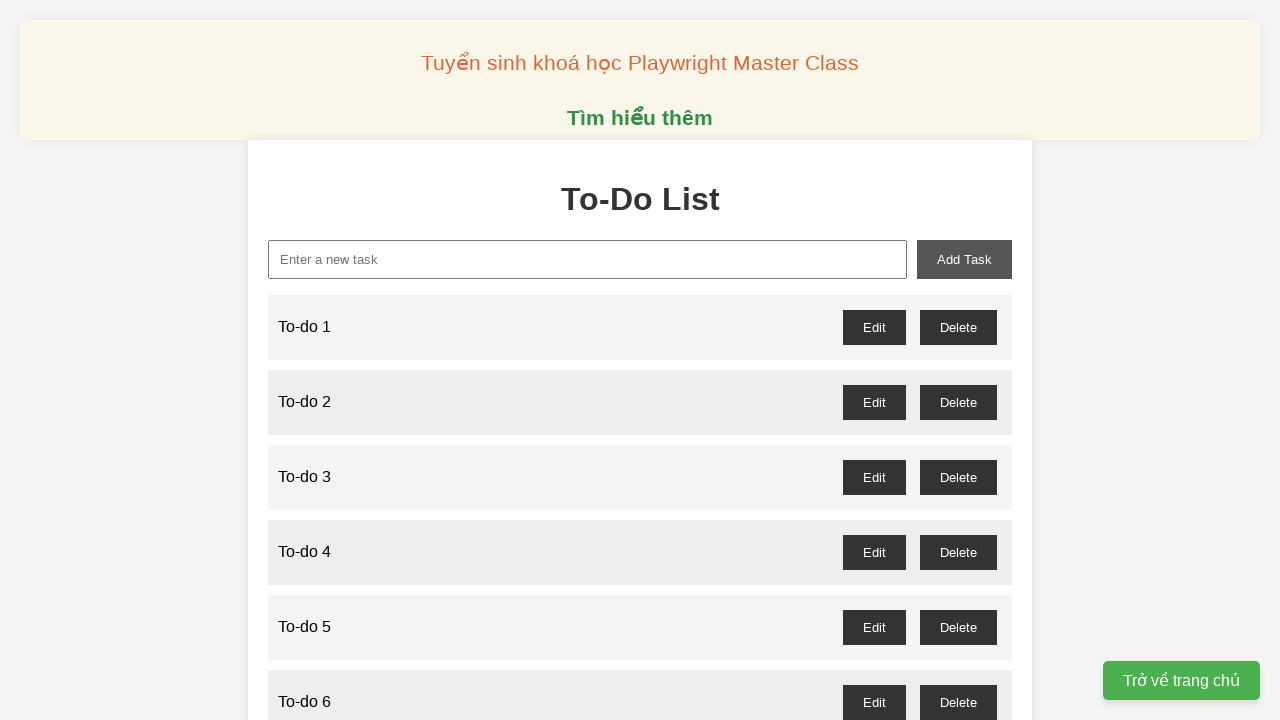

Filled new task input with 'To-do 64' on xpath=//input[@id='new-task']
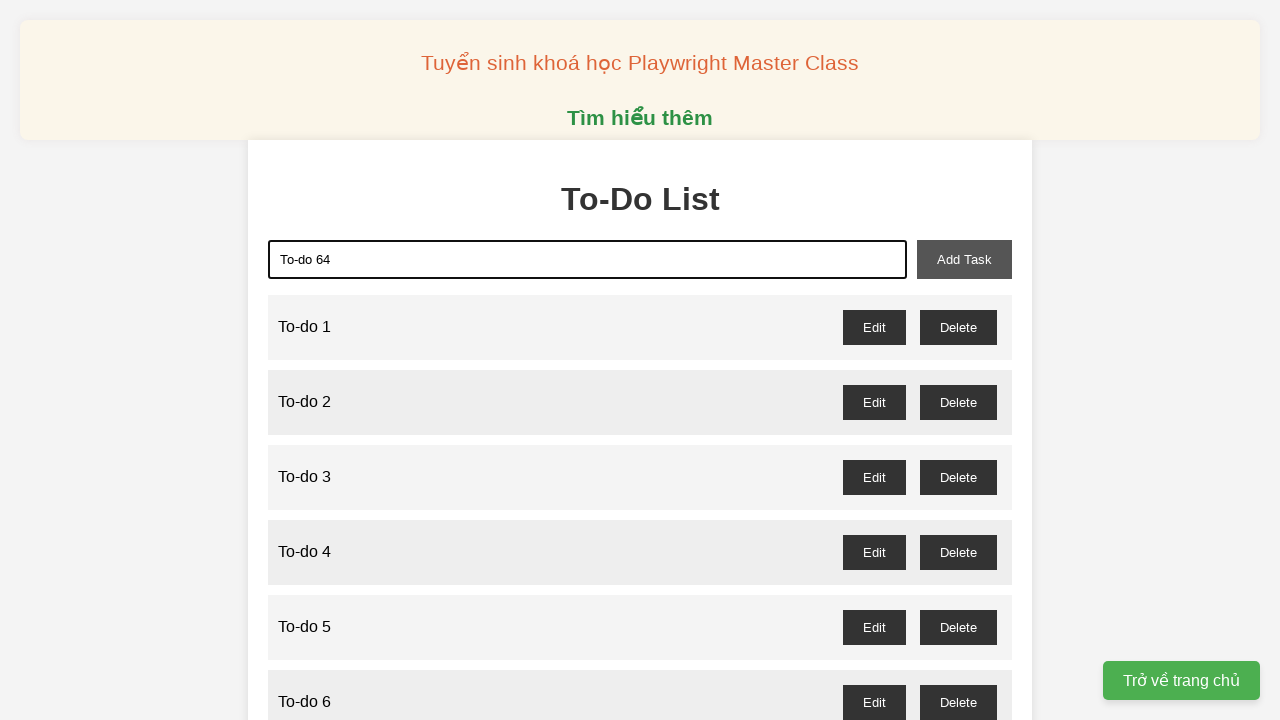

Clicked add task button to add 'To-do 64' to the list at (964, 259) on xpath=//button[@id='add-task']
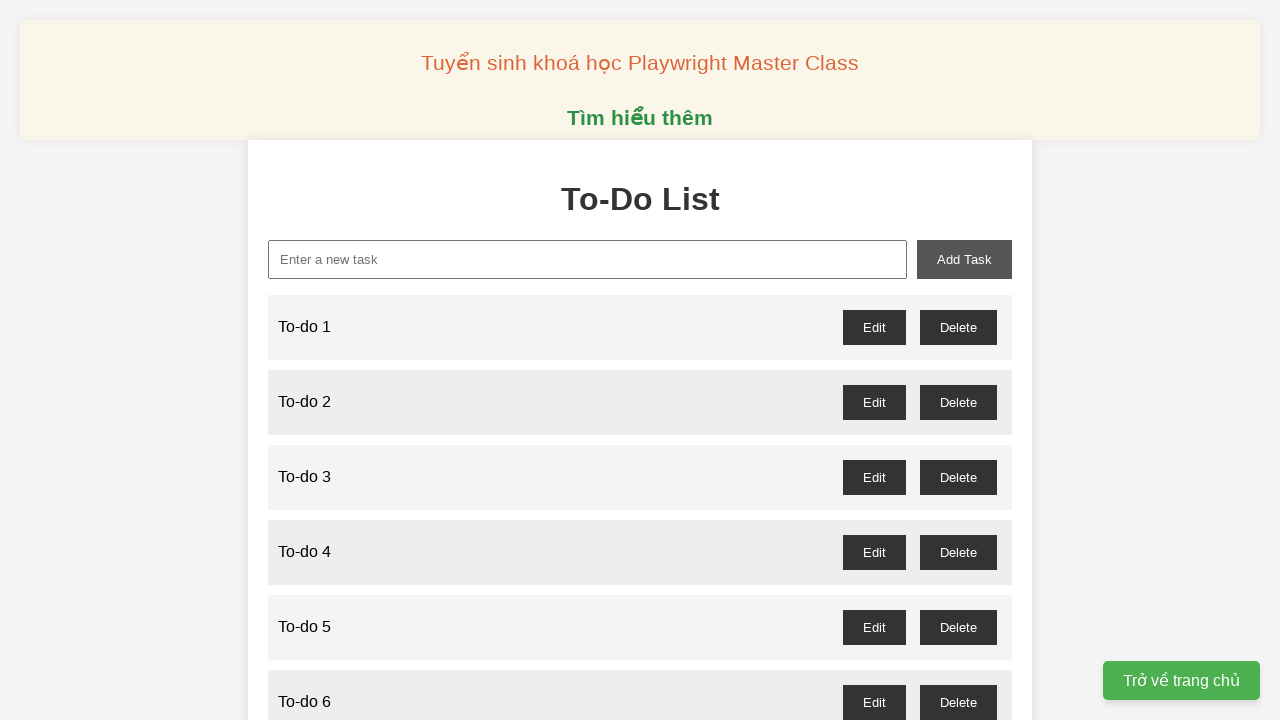

Filled new task input with 'To-do 65' on xpath=//input[@id='new-task']
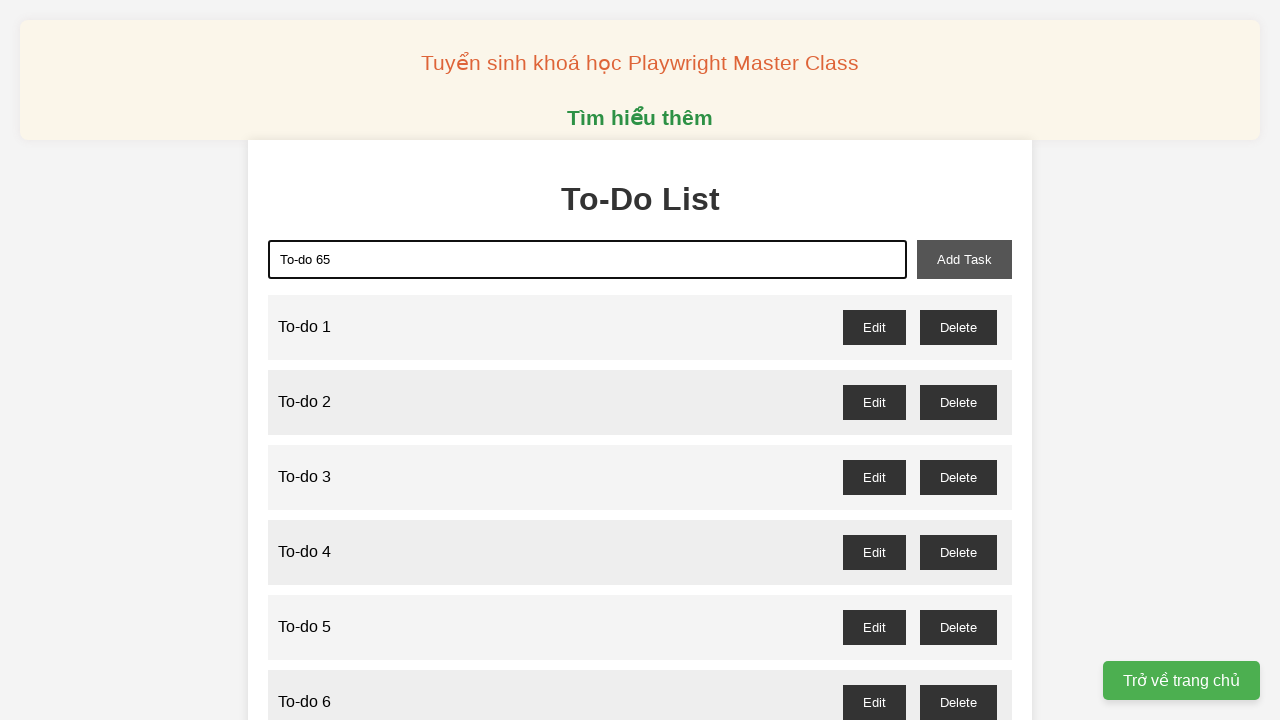

Clicked add task button to add 'To-do 65' to the list at (964, 259) on xpath=//button[@id='add-task']
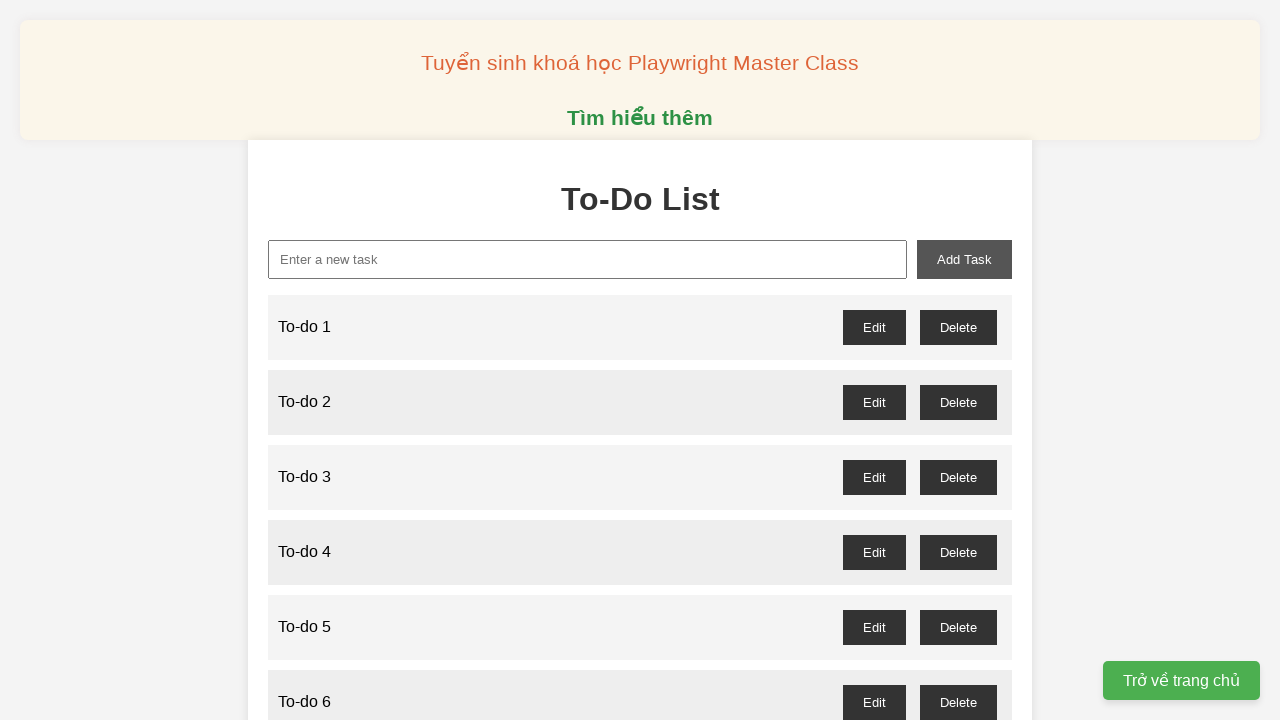

Filled new task input with 'To-do 66' on xpath=//input[@id='new-task']
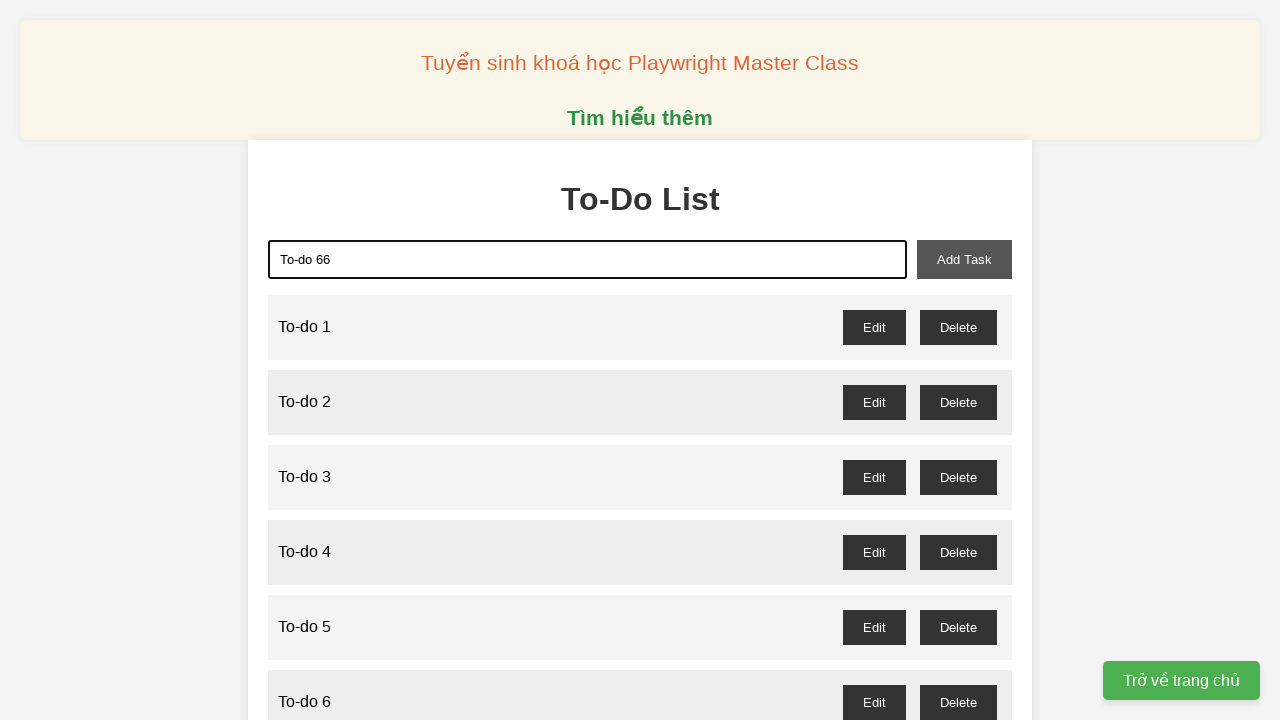

Clicked add task button to add 'To-do 66' to the list at (964, 259) on xpath=//button[@id='add-task']
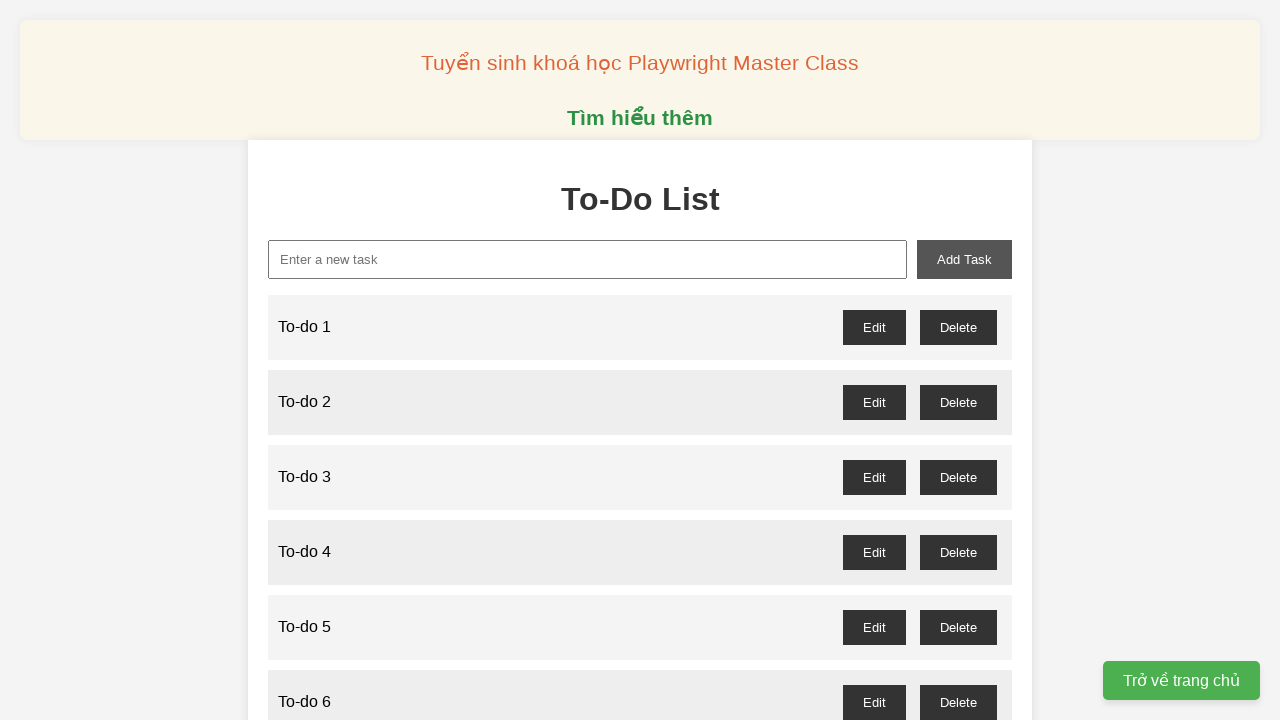

Filled new task input with 'To-do 67' on xpath=//input[@id='new-task']
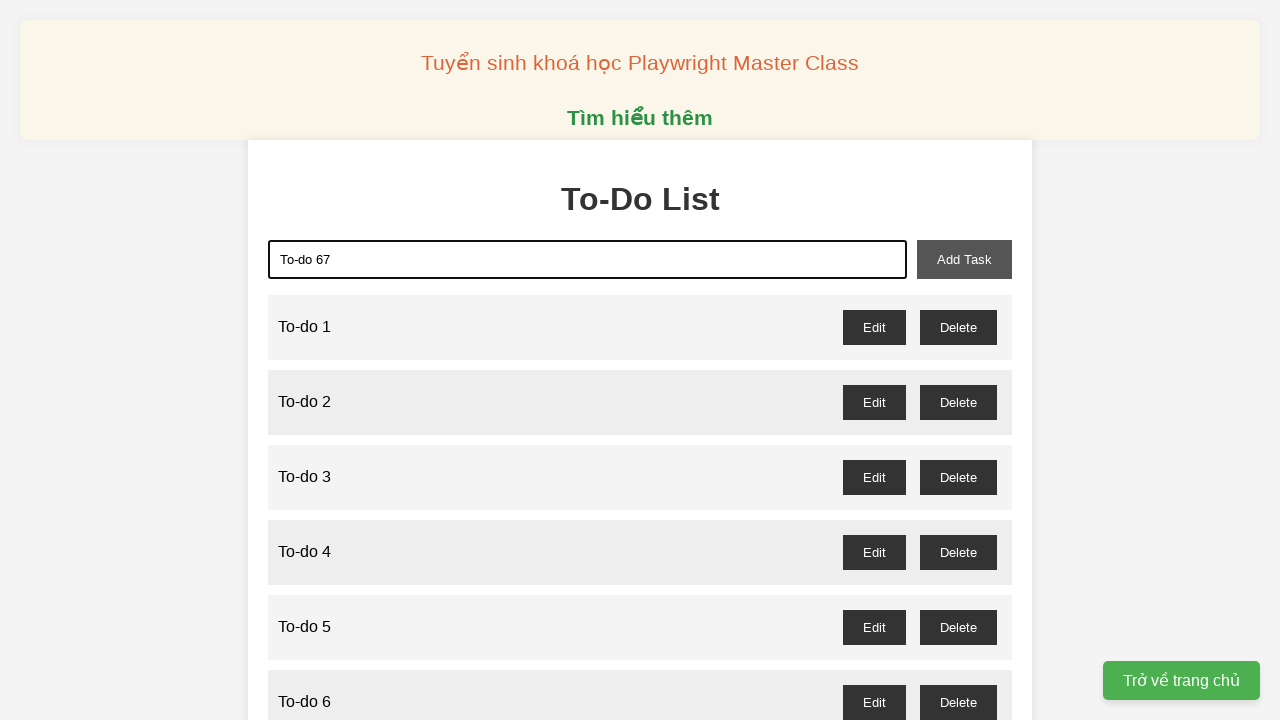

Clicked add task button to add 'To-do 67' to the list at (964, 259) on xpath=//button[@id='add-task']
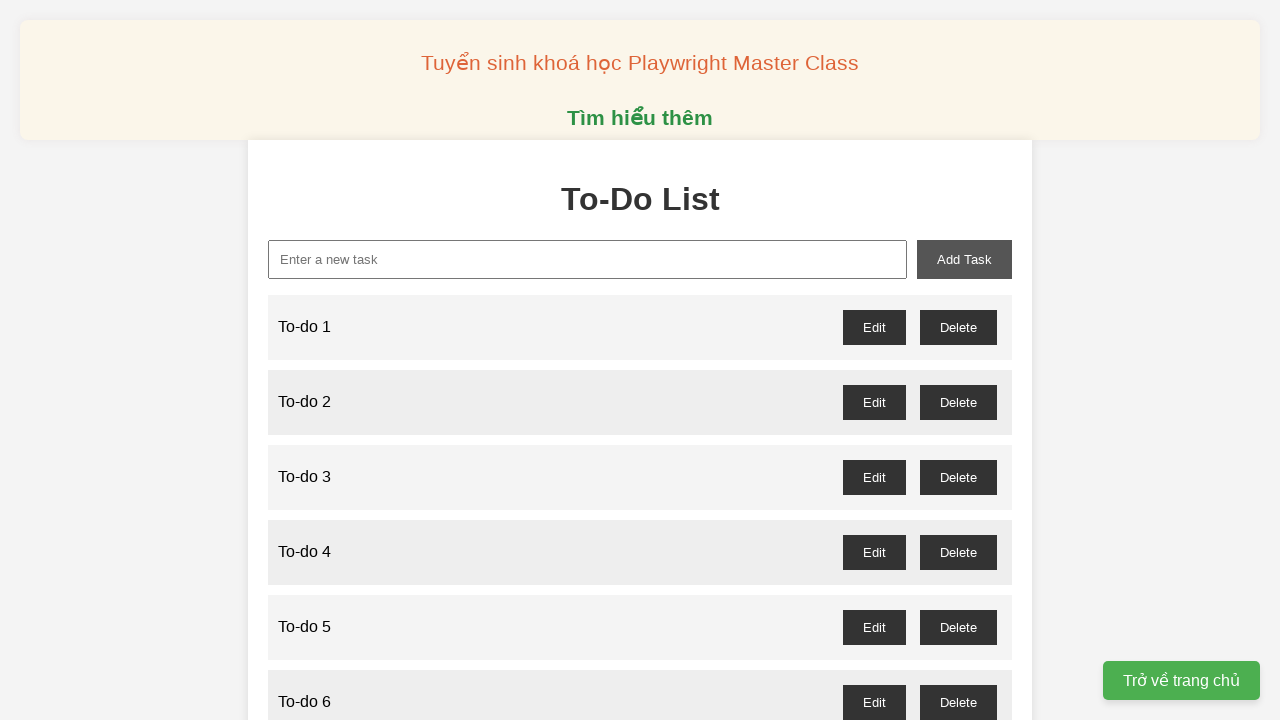

Filled new task input with 'To-do 68' on xpath=//input[@id='new-task']
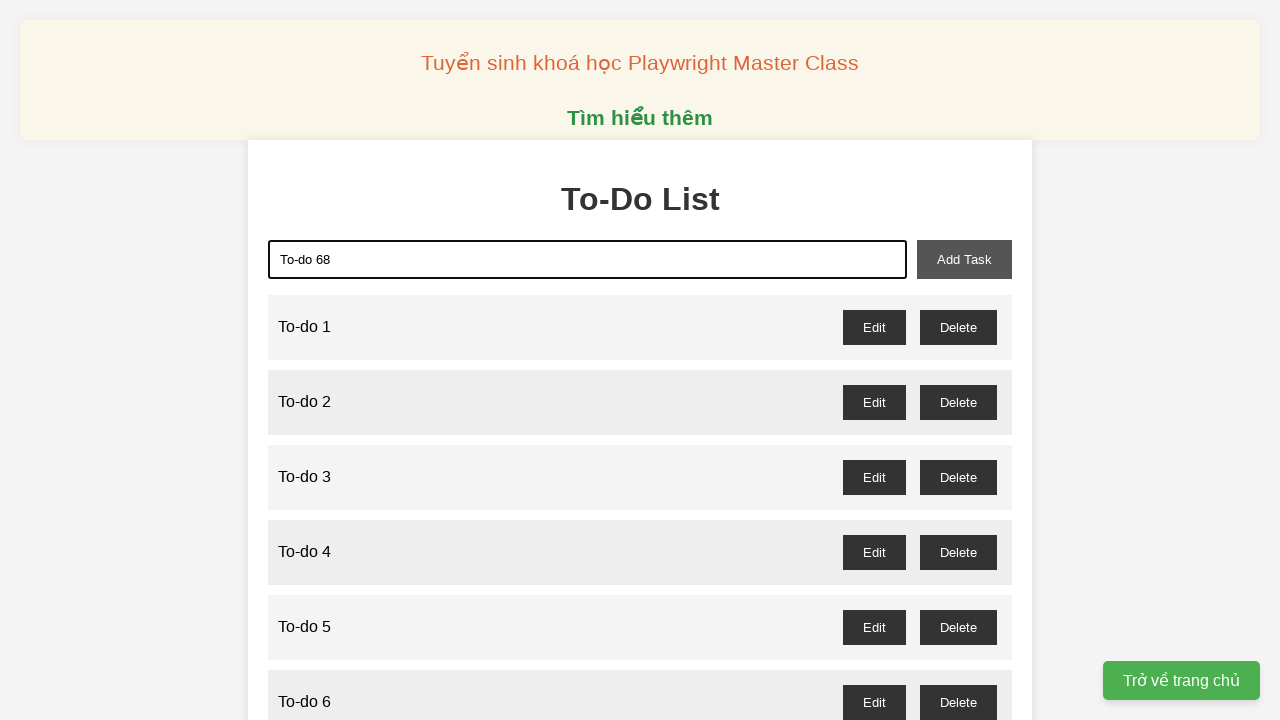

Clicked add task button to add 'To-do 68' to the list at (964, 259) on xpath=//button[@id='add-task']
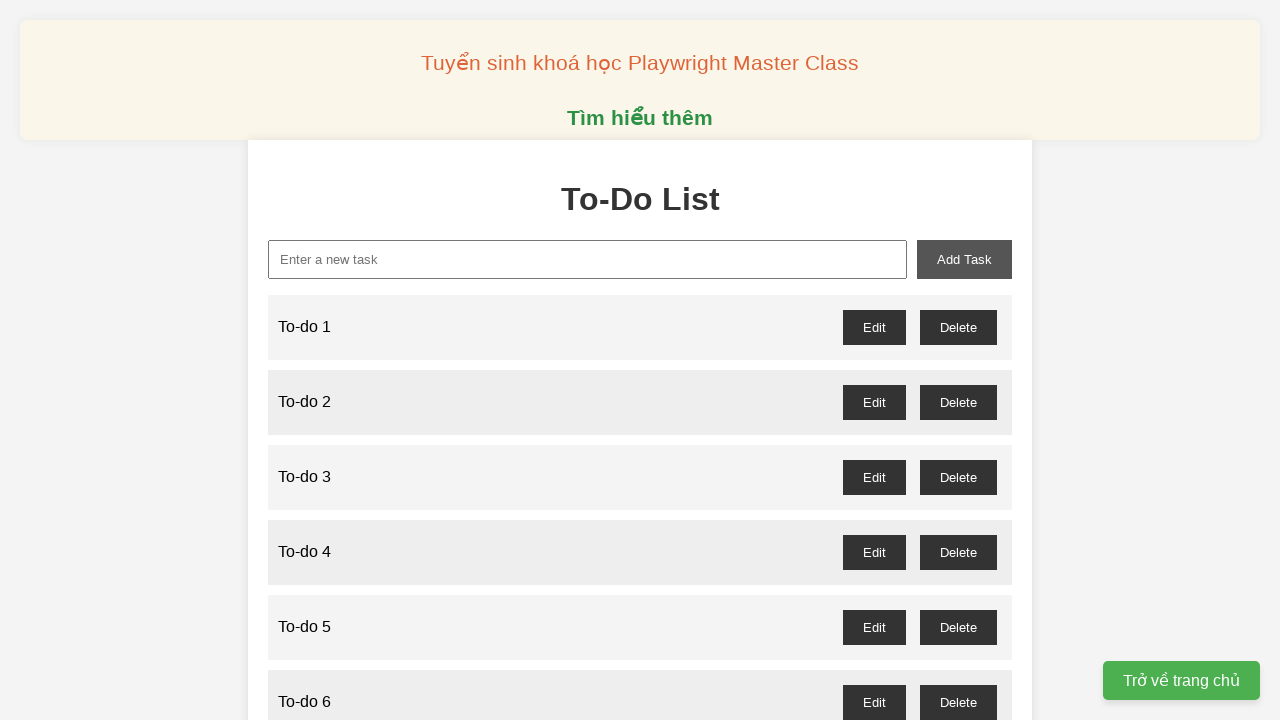

Filled new task input with 'To-do 69' on xpath=//input[@id='new-task']
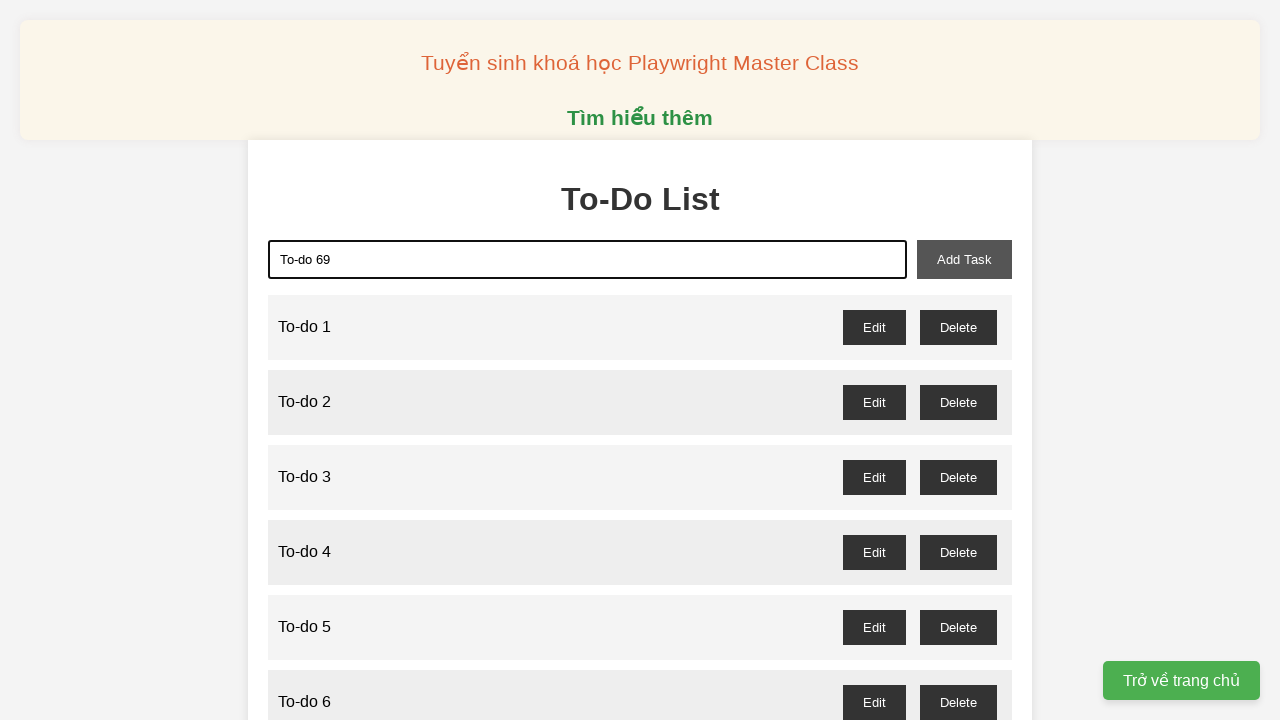

Clicked add task button to add 'To-do 69' to the list at (964, 259) on xpath=//button[@id='add-task']
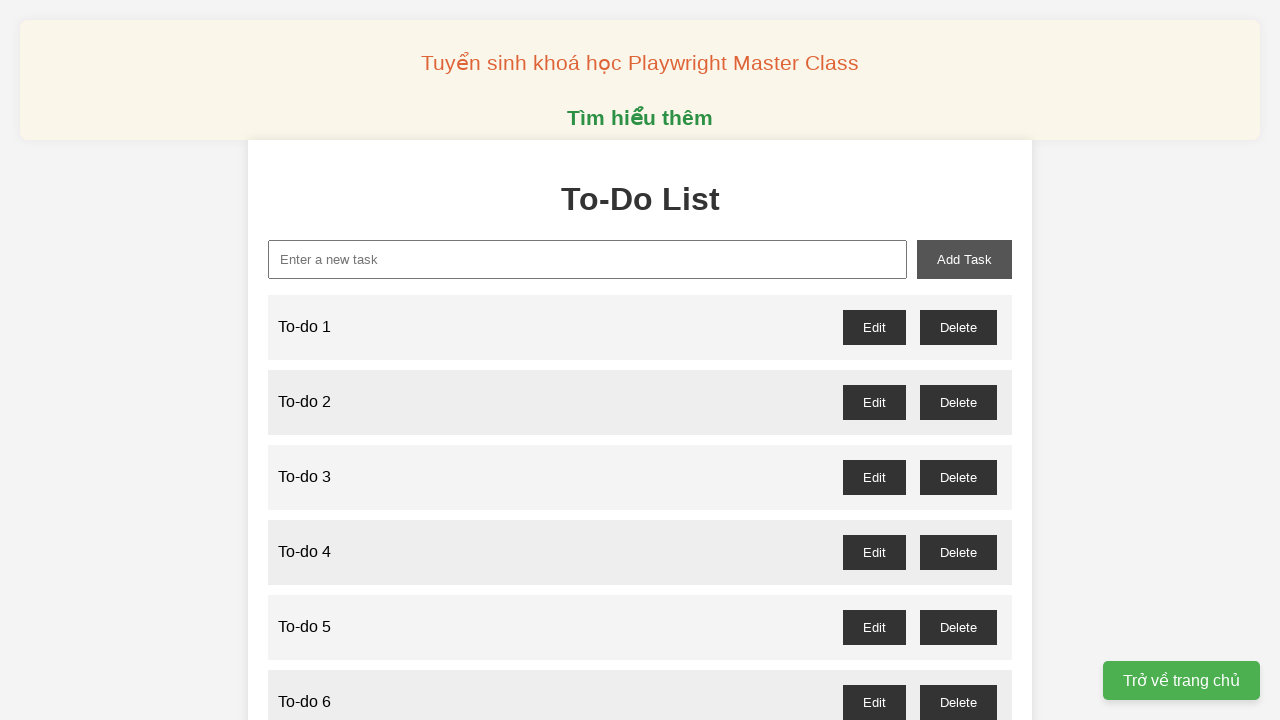

Filled new task input with 'To-do 70' on xpath=//input[@id='new-task']
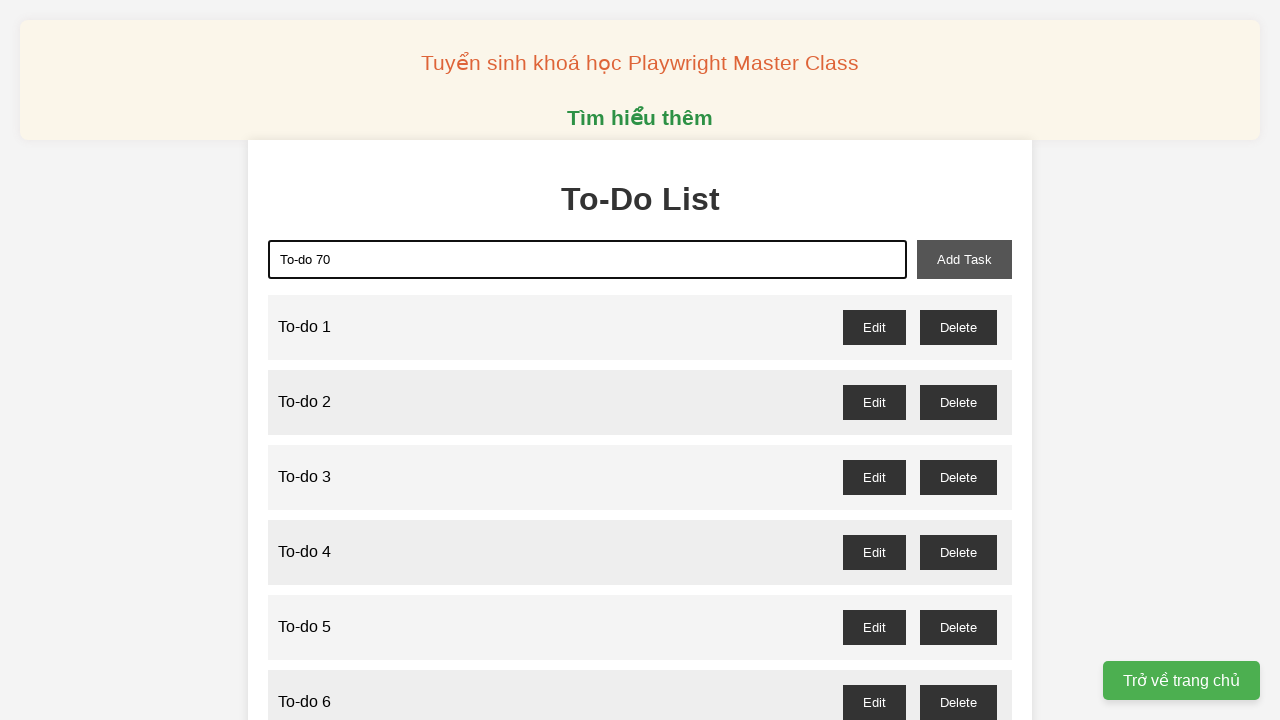

Clicked add task button to add 'To-do 70' to the list at (964, 259) on xpath=//button[@id='add-task']
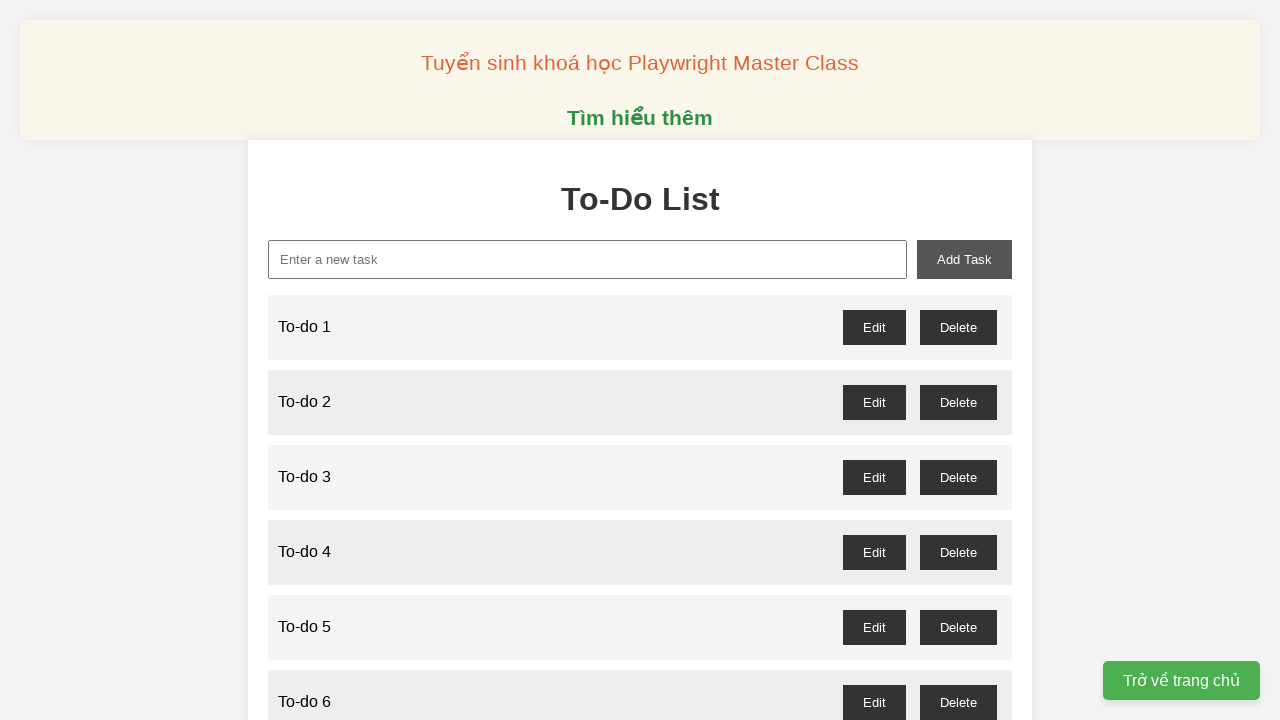

Filled new task input with 'To-do 71' on xpath=//input[@id='new-task']
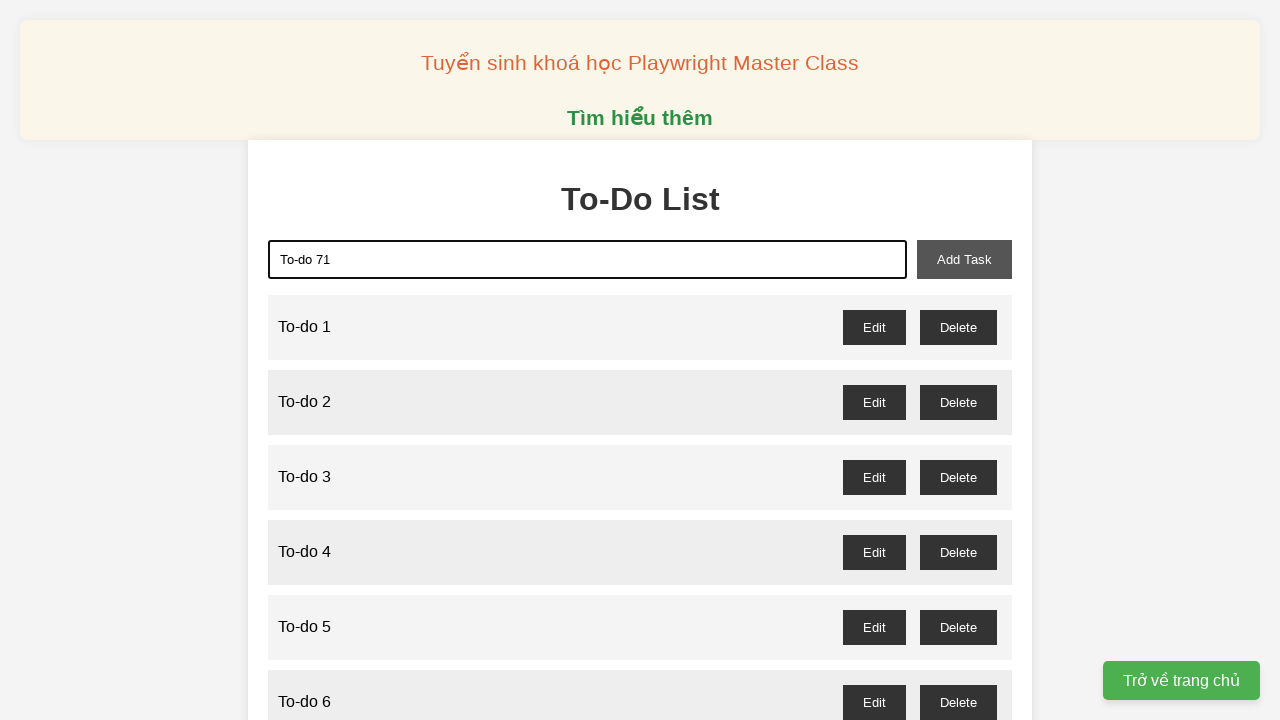

Clicked add task button to add 'To-do 71' to the list at (964, 259) on xpath=//button[@id='add-task']
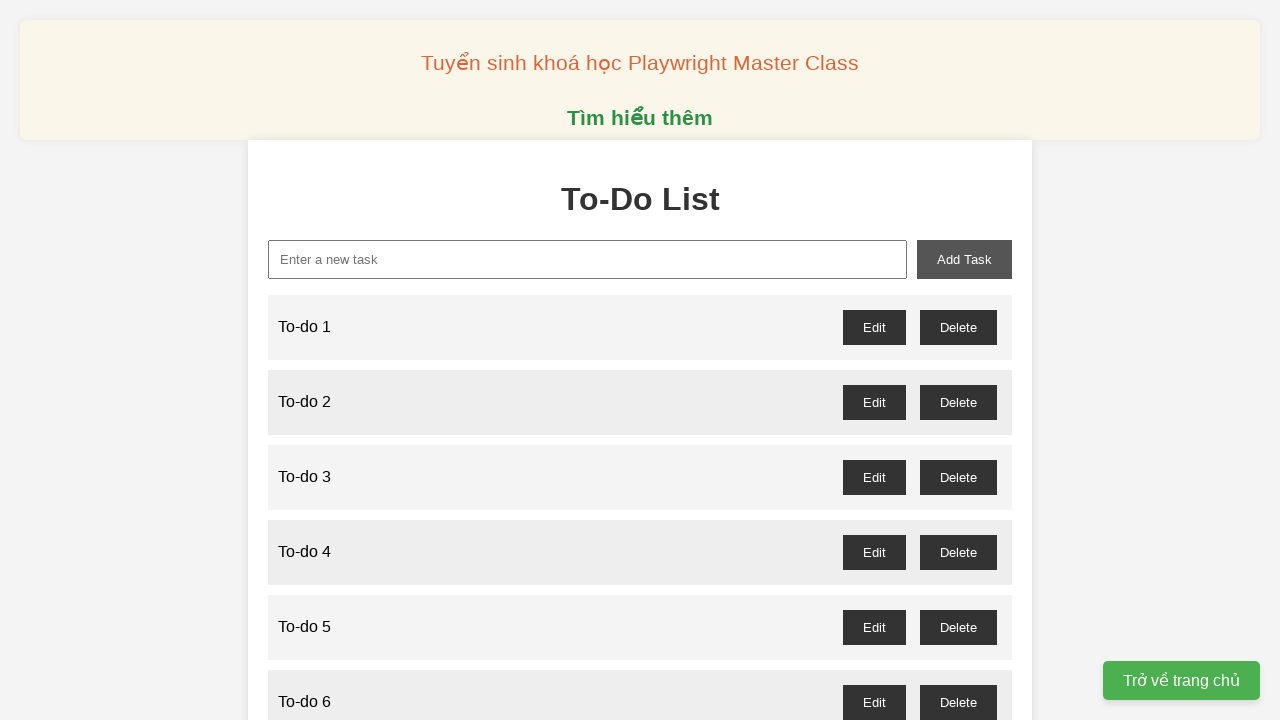

Filled new task input with 'To-do 72' on xpath=//input[@id='new-task']
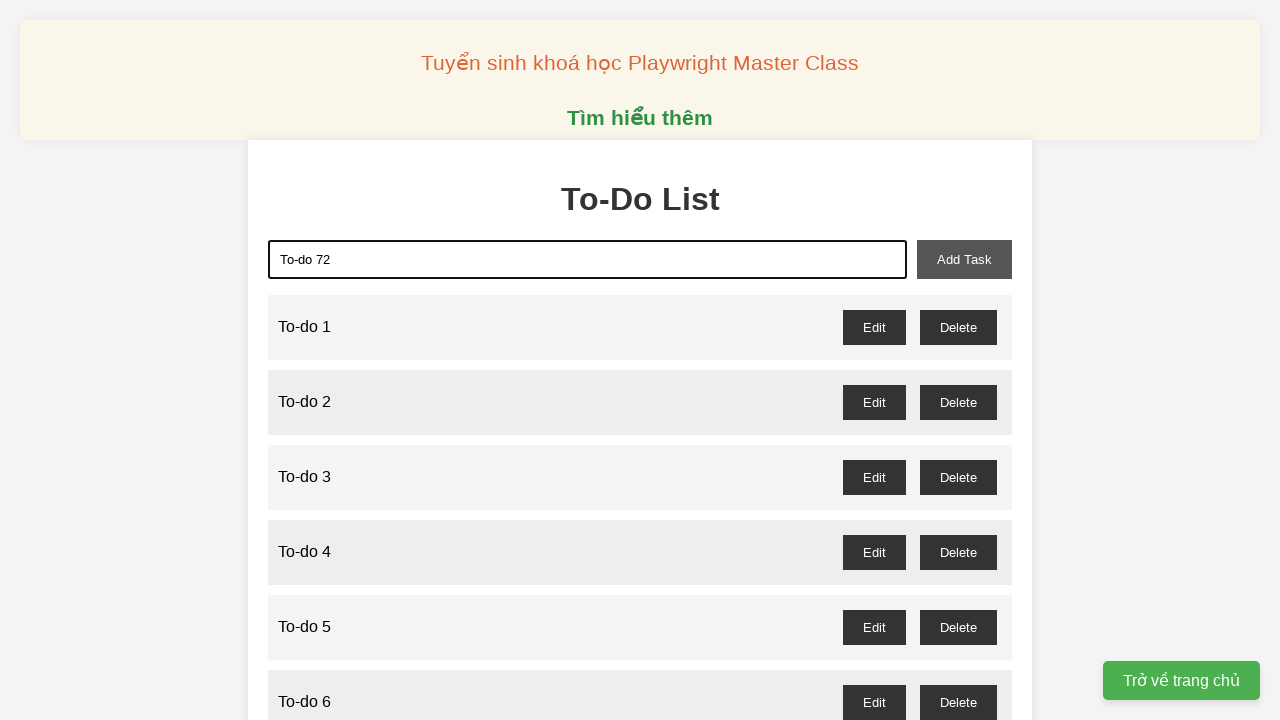

Clicked add task button to add 'To-do 72' to the list at (964, 259) on xpath=//button[@id='add-task']
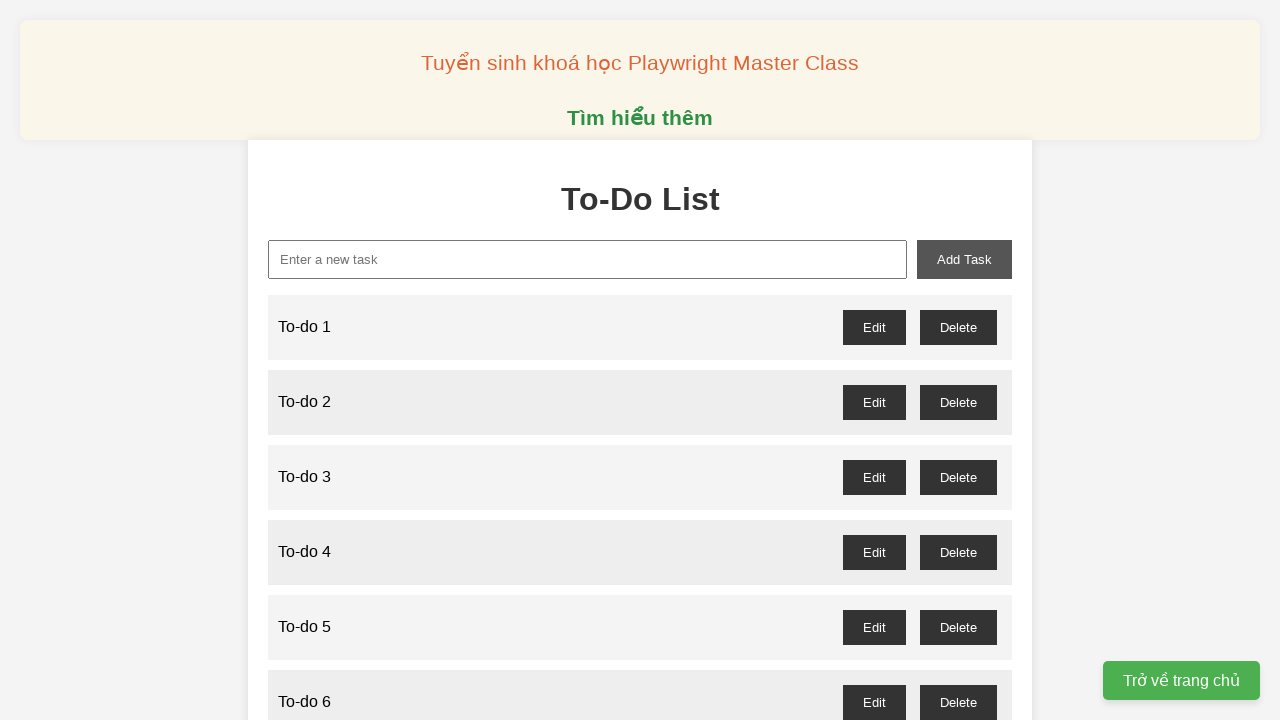

Filled new task input with 'To-do 73' on xpath=//input[@id='new-task']
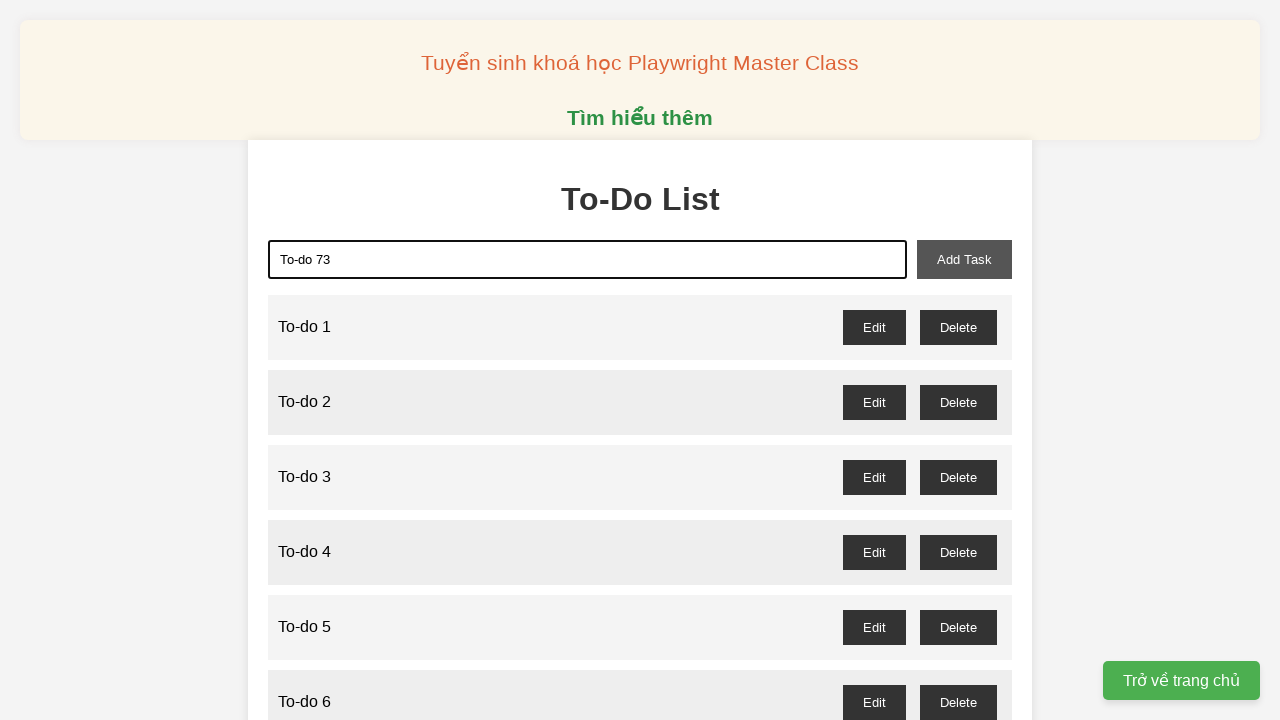

Clicked add task button to add 'To-do 73' to the list at (964, 259) on xpath=//button[@id='add-task']
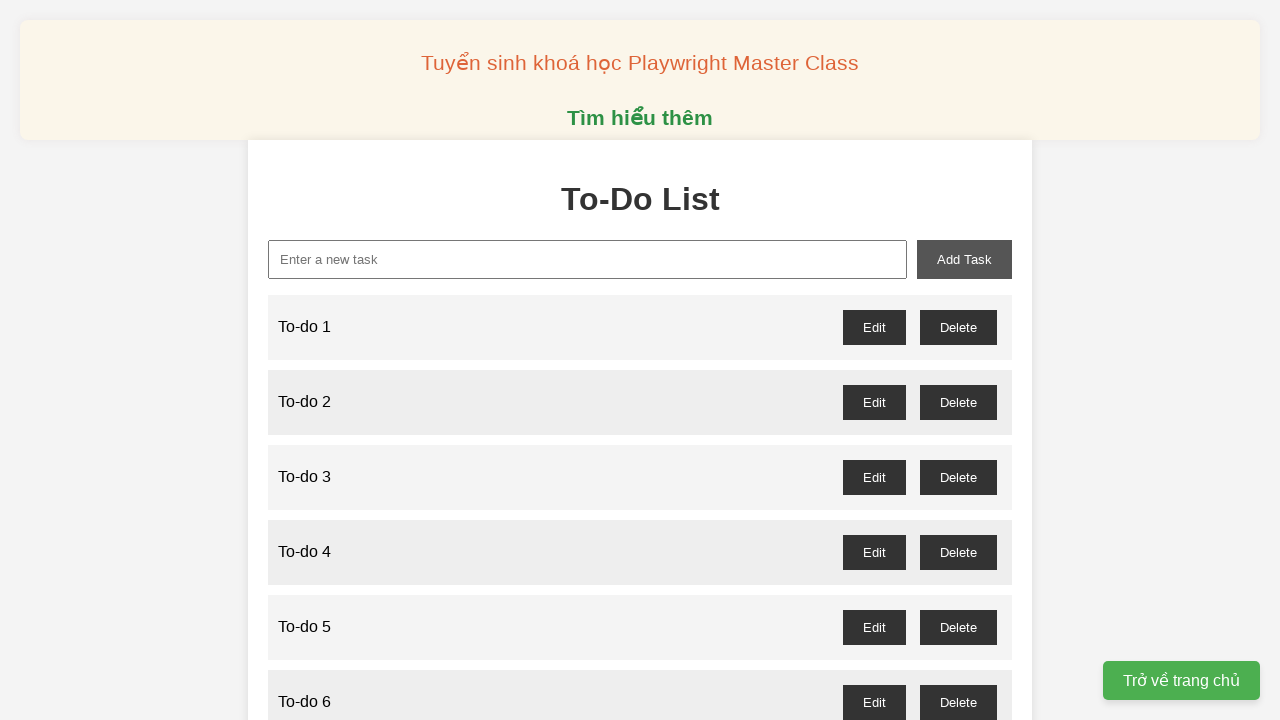

Filled new task input with 'To-do 74' on xpath=//input[@id='new-task']
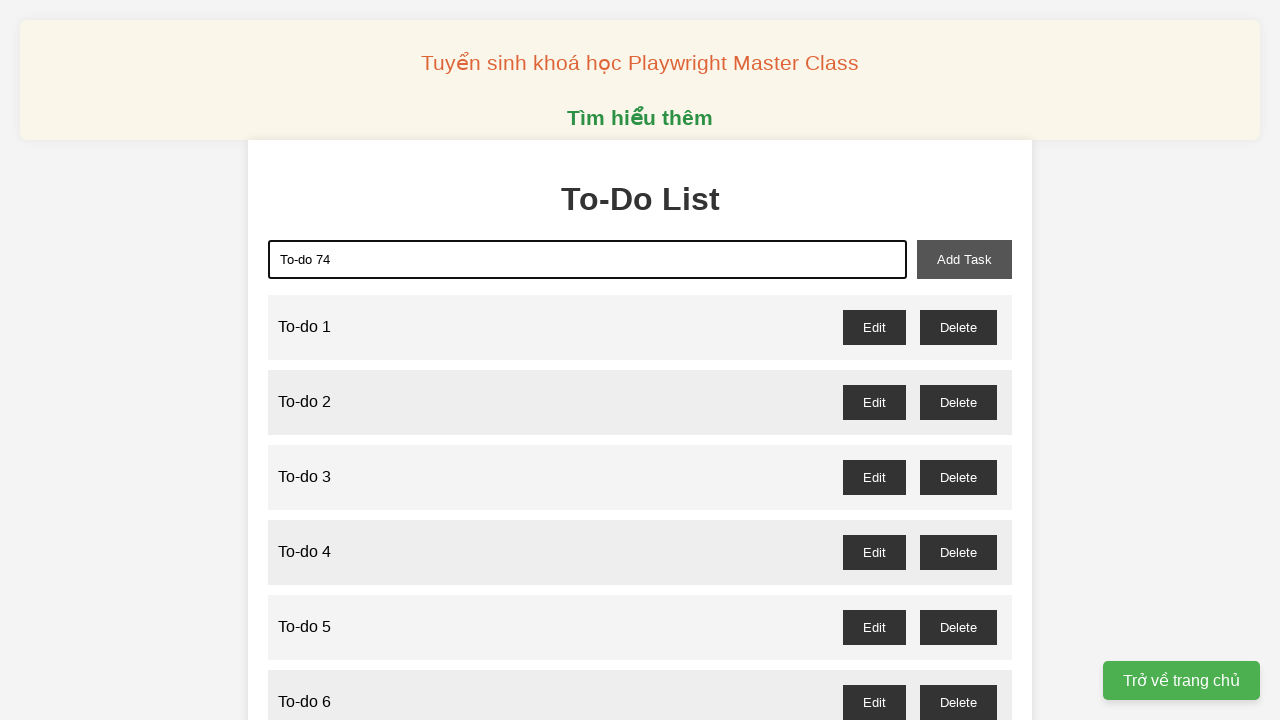

Clicked add task button to add 'To-do 74' to the list at (964, 259) on xpath=//button[@id='add-task']
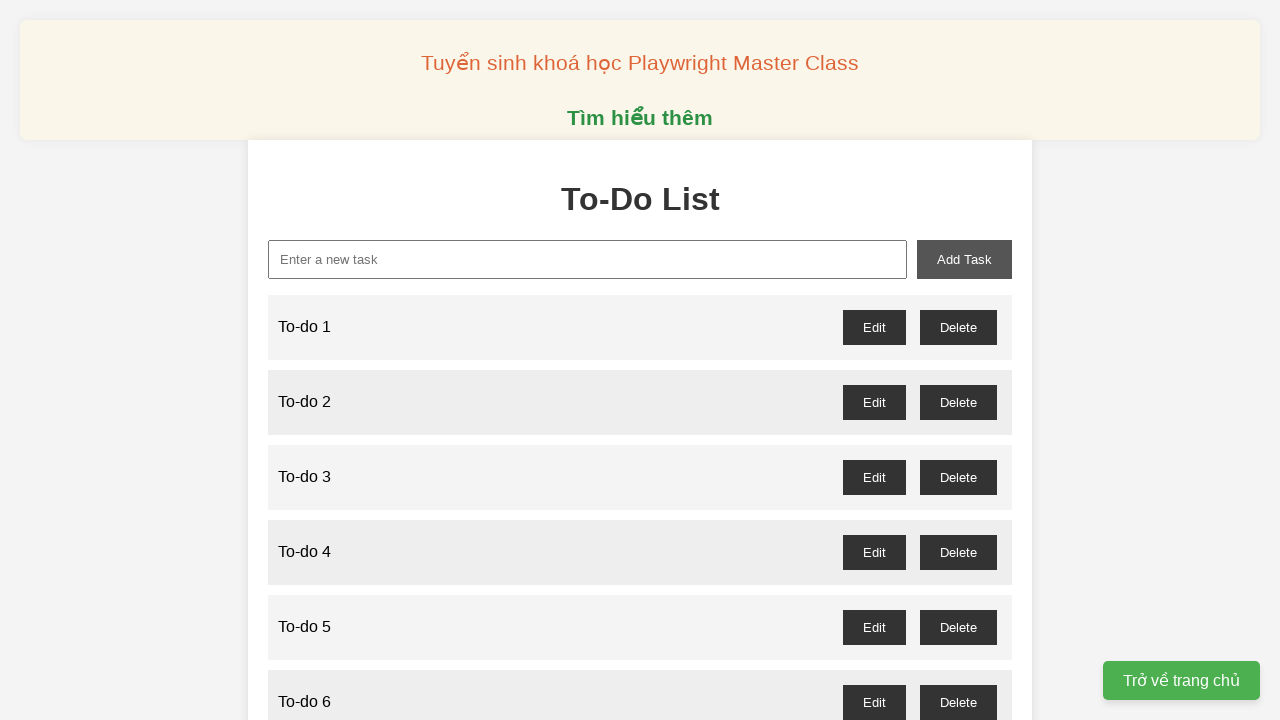

Filled new task input with 'To-do 75' on xpath=//input[@id='new-task']
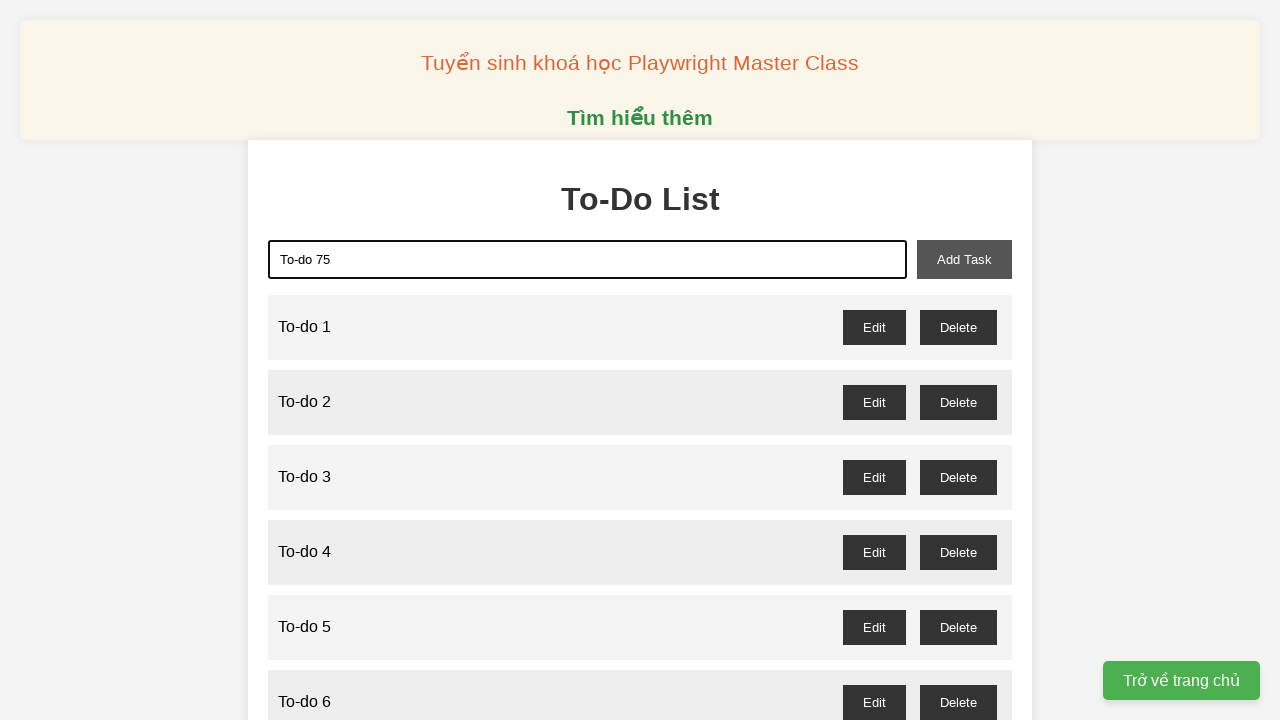

Clicked add task button to add 'To-do 75' to the list at (964, 259) on xpath=//button[@id='add-task']
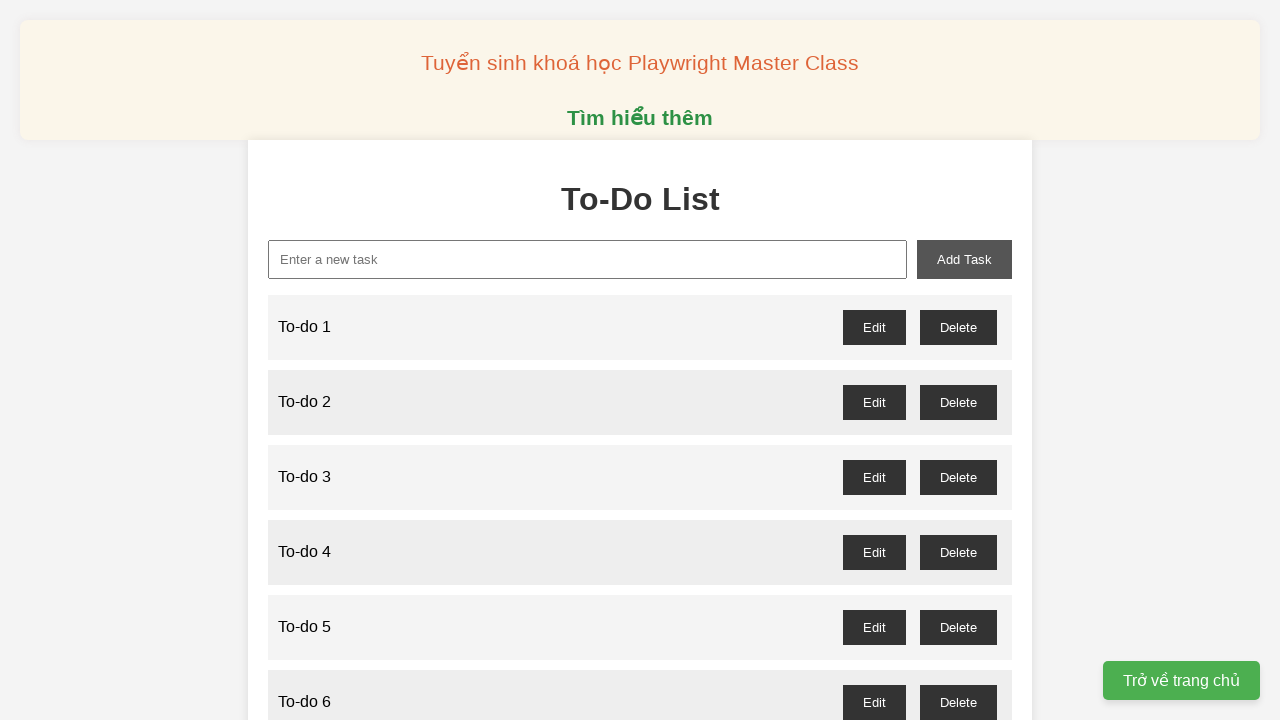

Filled new task input with 'To-do 76' on xpath=//input[@id='new-task']
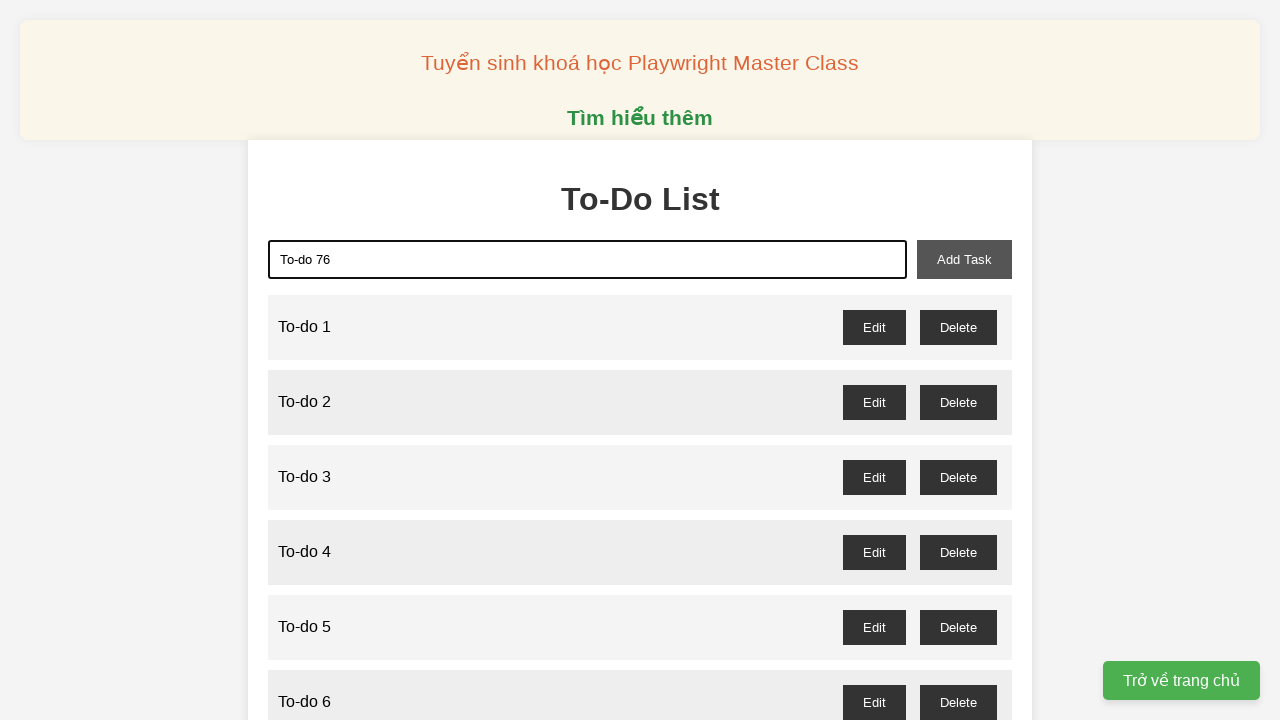

Clicked add task button to add 'To-do 76' to the list at (964, 259) on xpath=//button[@id='add-task']
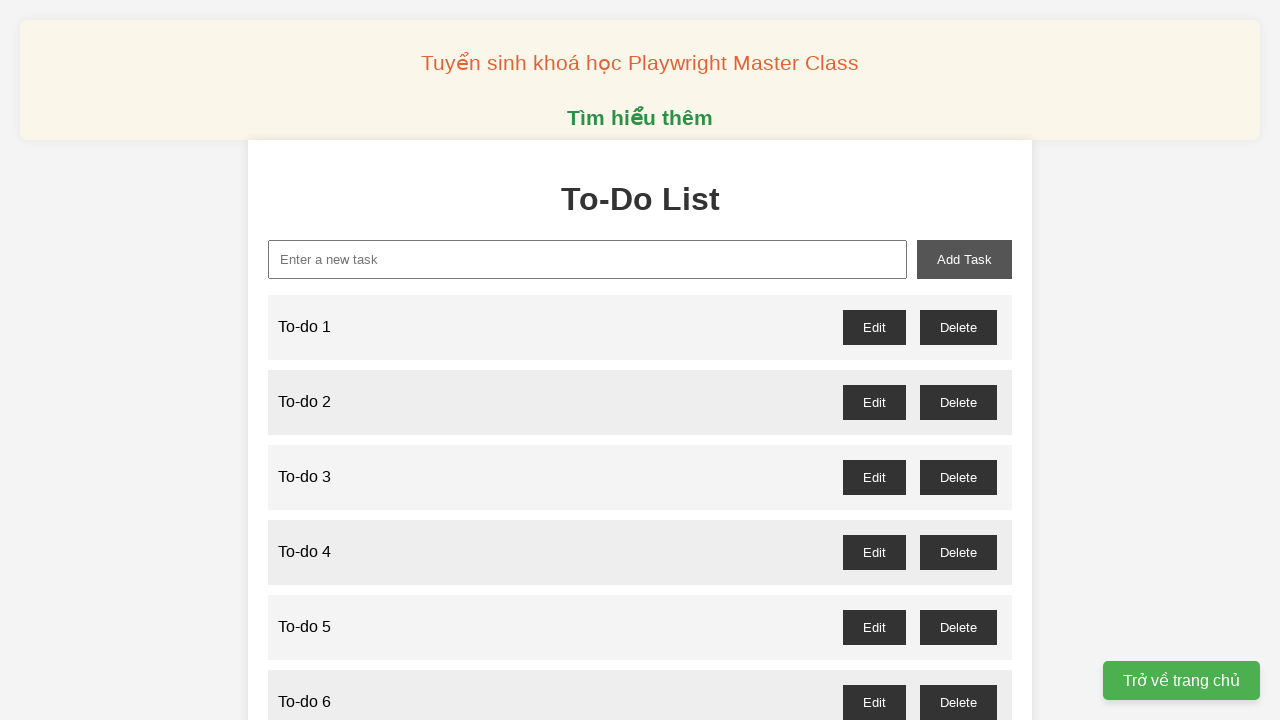

Filled new task input with 'To-do 77' on xpath=//input[@id='new-task']
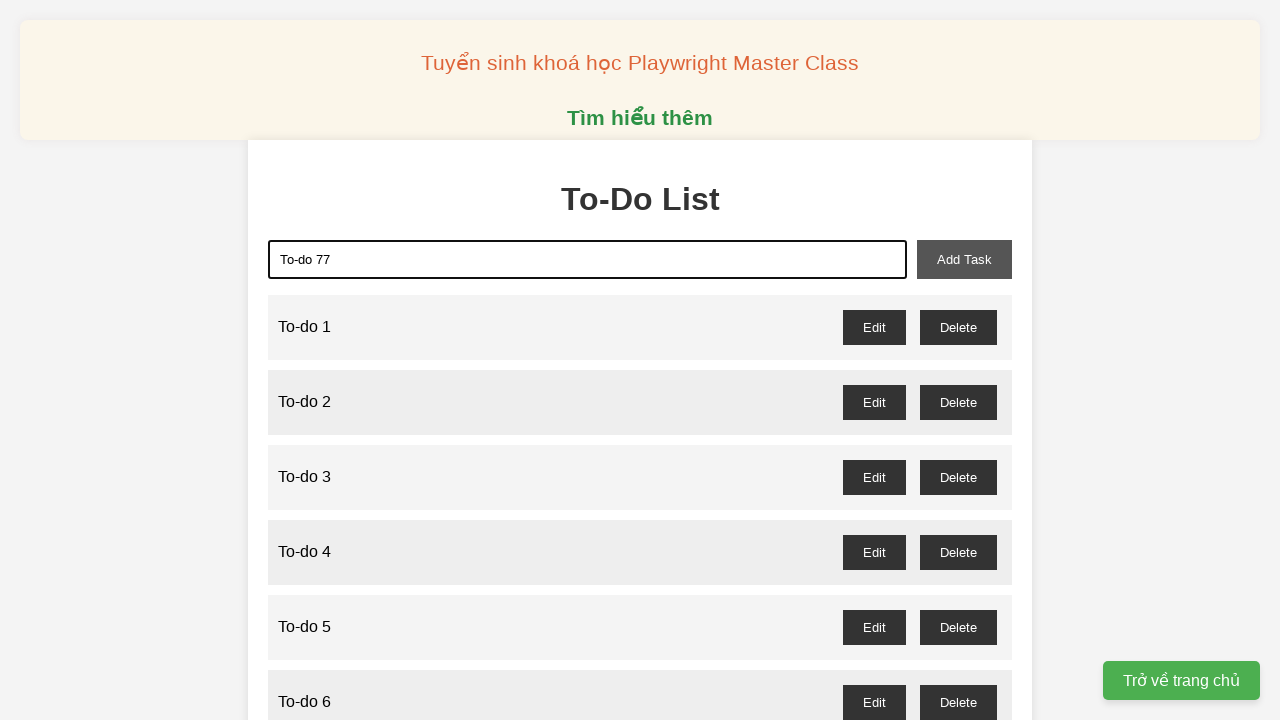

Clicked add task button to add 'To-do 77' to the list at (964, 259) on xpath=//button[@id='add-task']
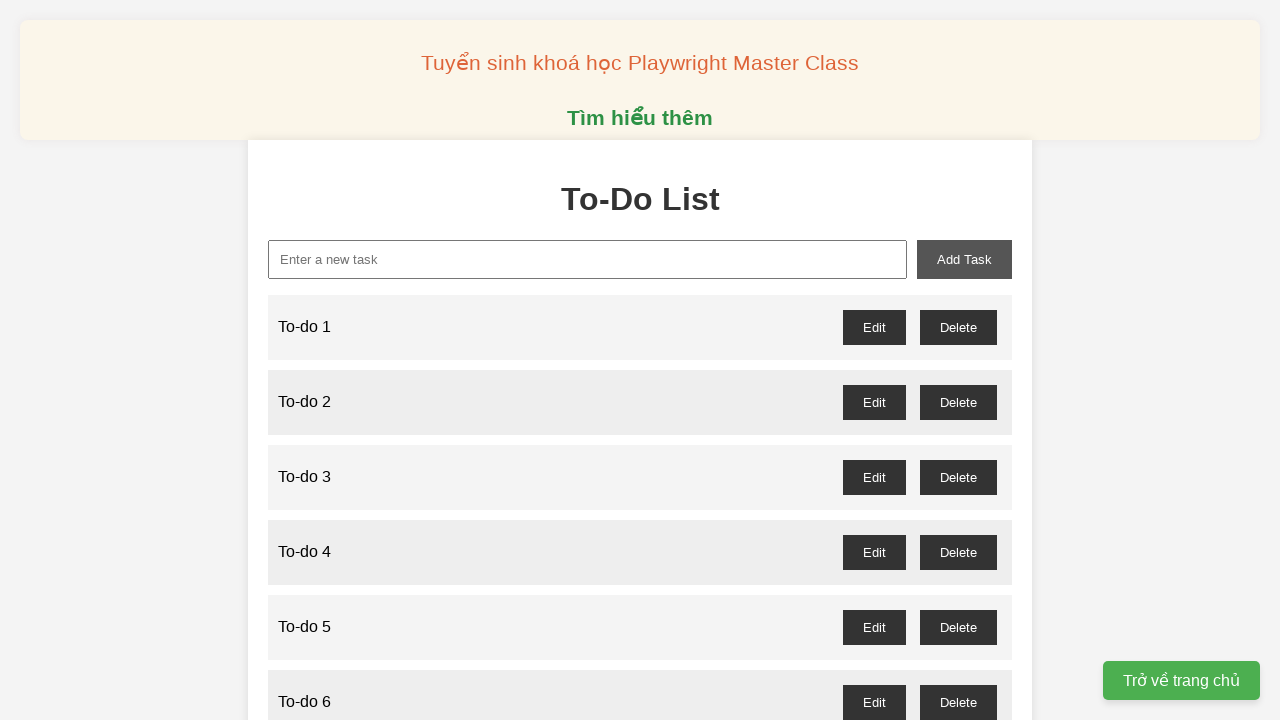

Filled new task input with 'To-do 78' on xpath=//input[@id='new-task']
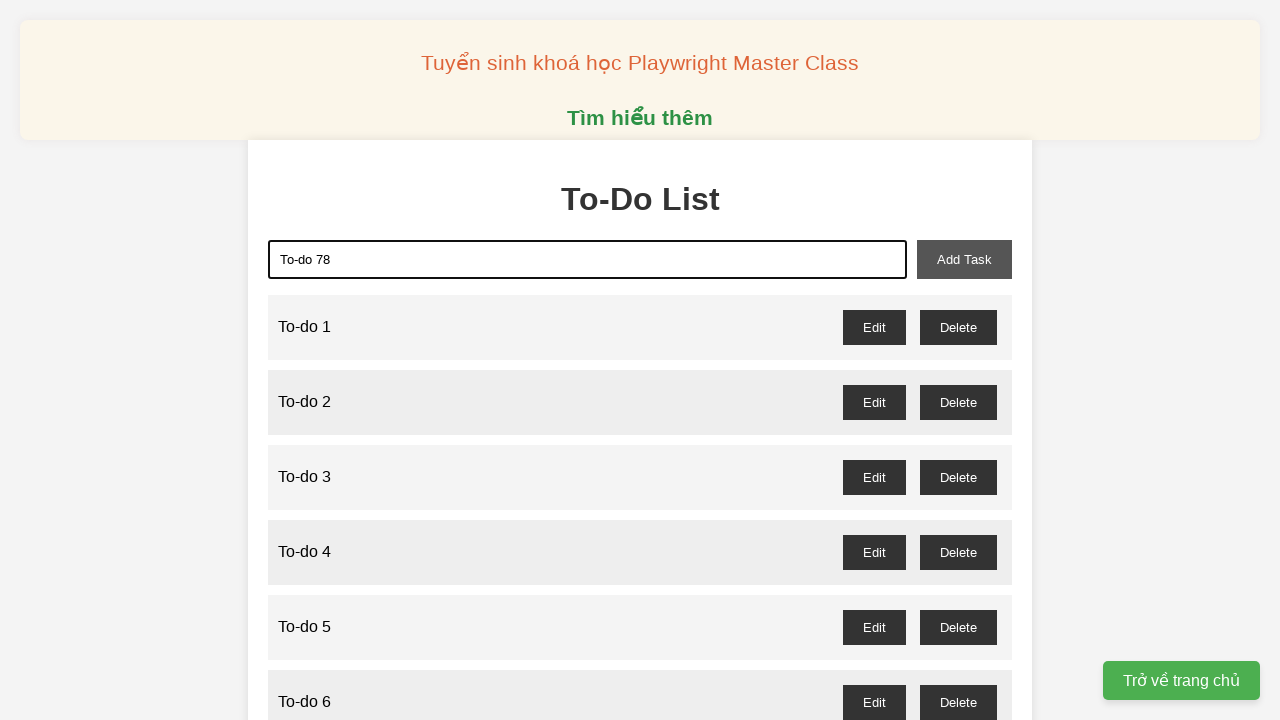

Clicked add task button to add 'To-do 78' to the list at (964, 259) on xpath=//button[@id='add-task']
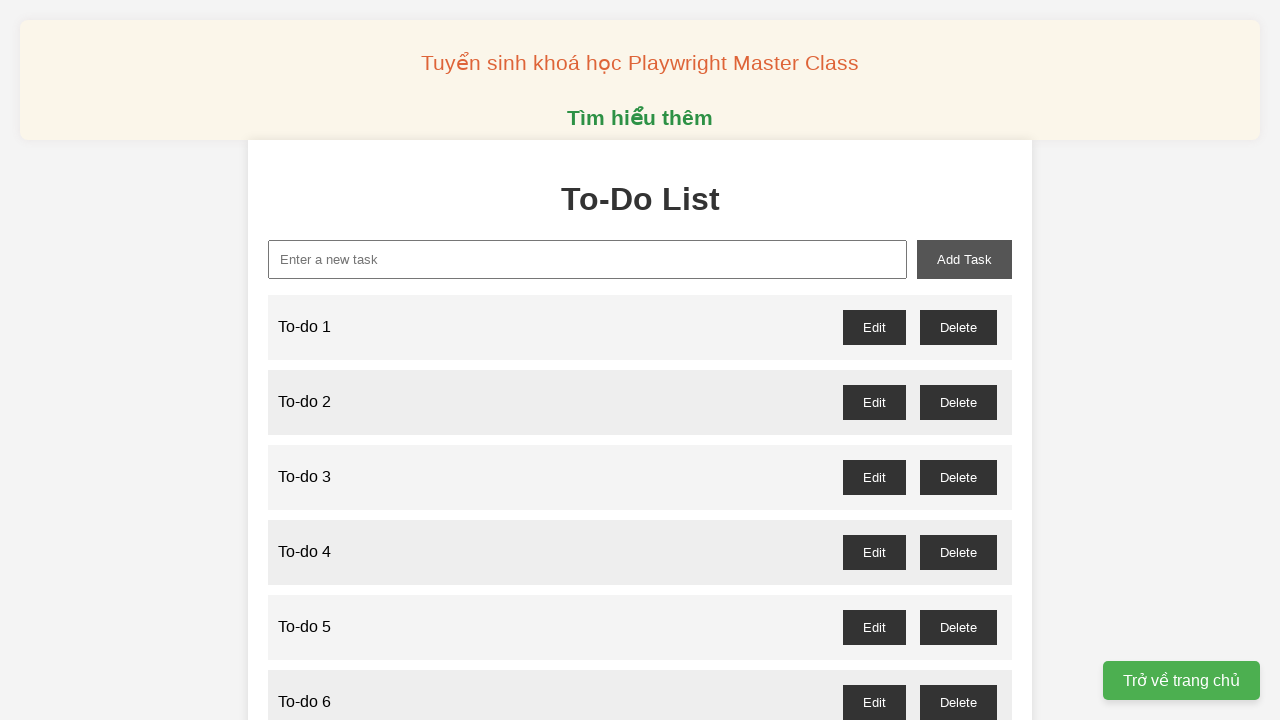

Filled new task input with 'To-do 79' on xpath=//input[@id='new-task']
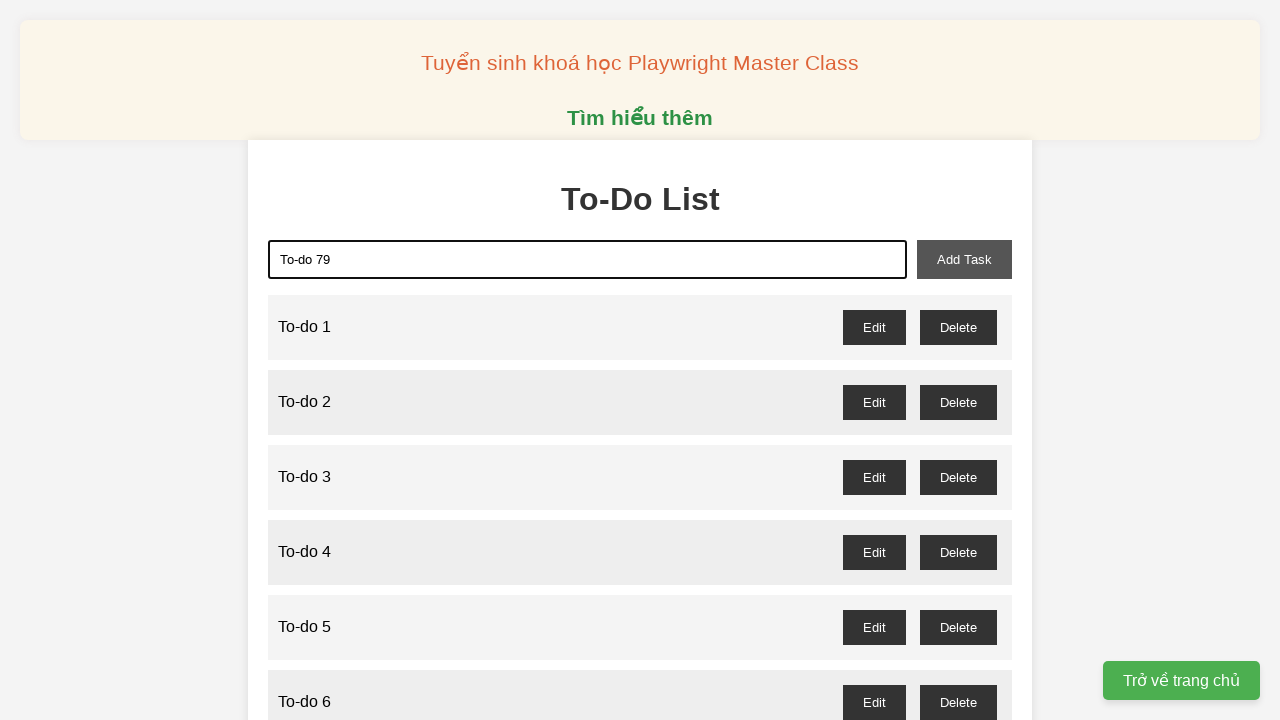

Clicked add task button to add 'To-do 79' to the list at (964, 259) on xpath=//button[@id='add-task']
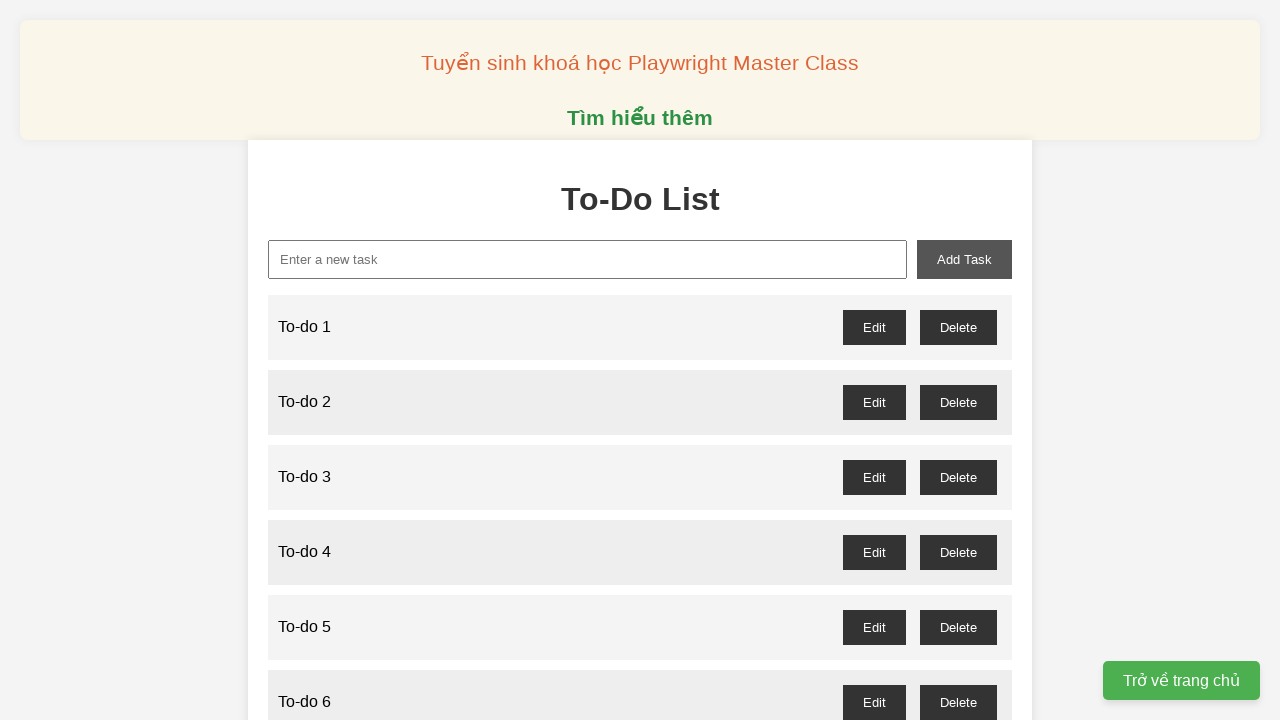

Filled new task input with 'To-do 80' on xpath=//input[@id='new-task']
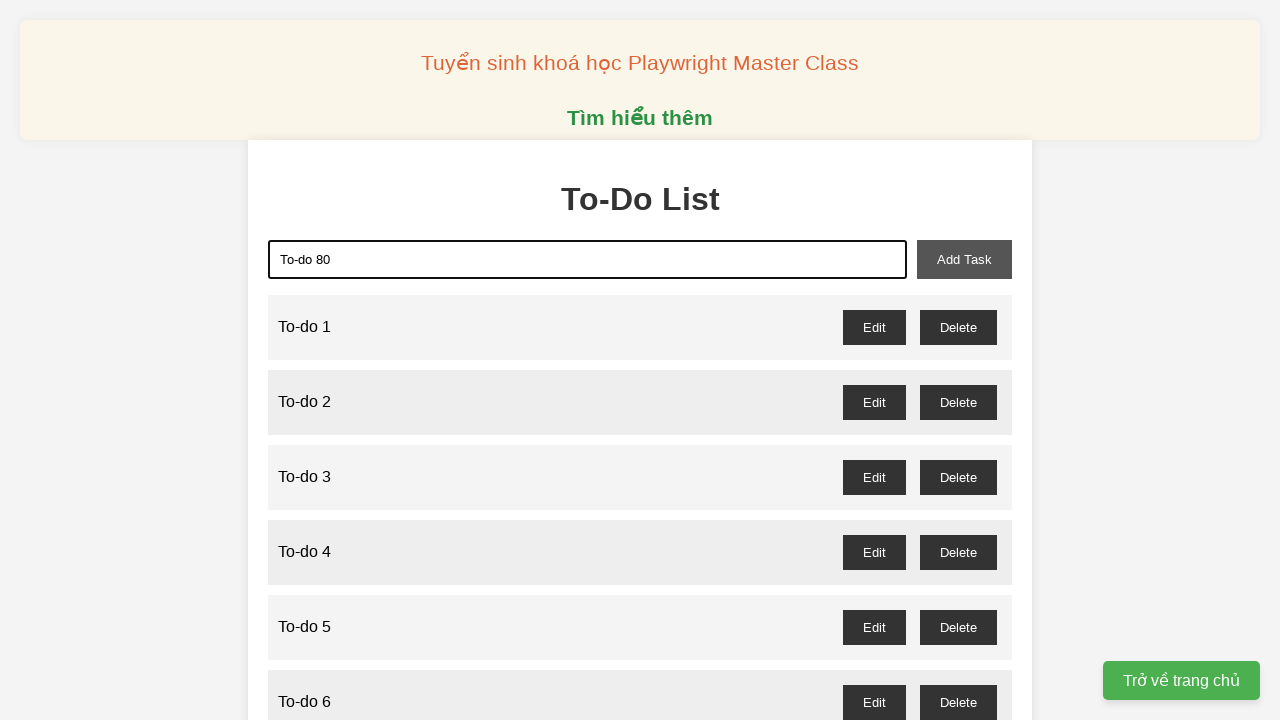

Clicked add task button to add 'To-do 80' to the list at (964, 259) on xpath=//button[@id='add-task']
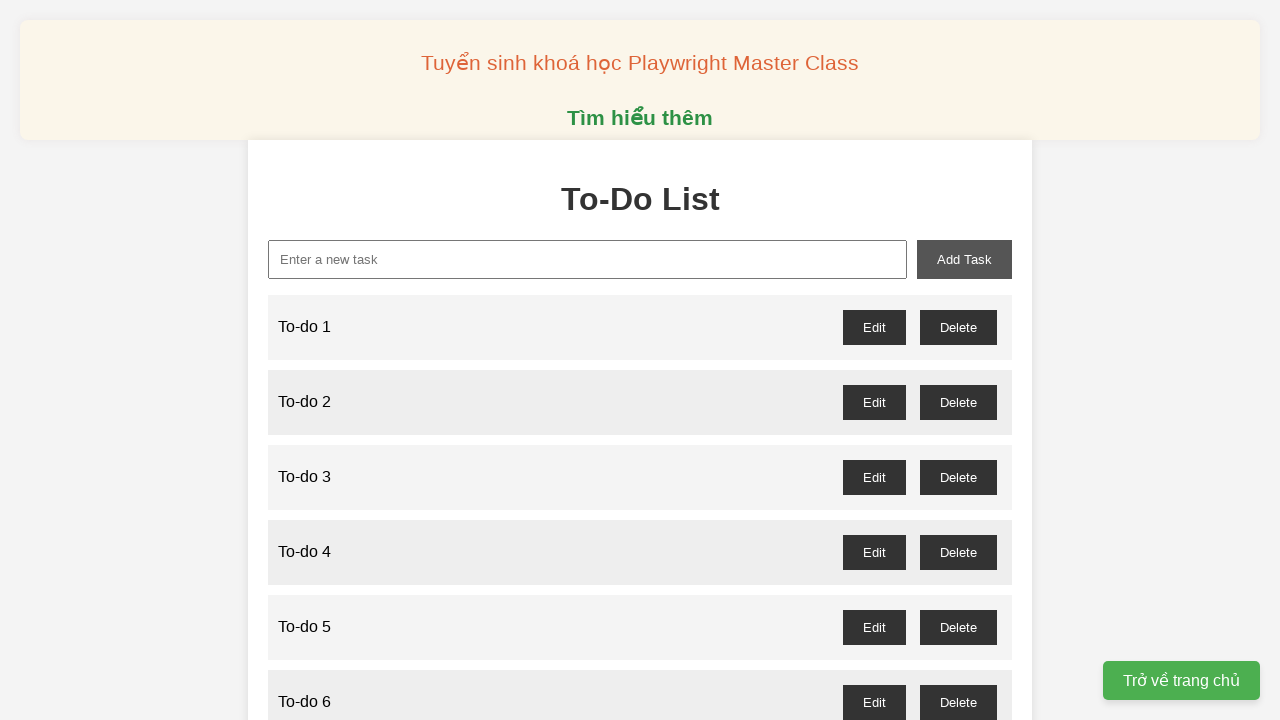

Filled new task input with 'To-do 81' on xpath=//input[@id='new-task']
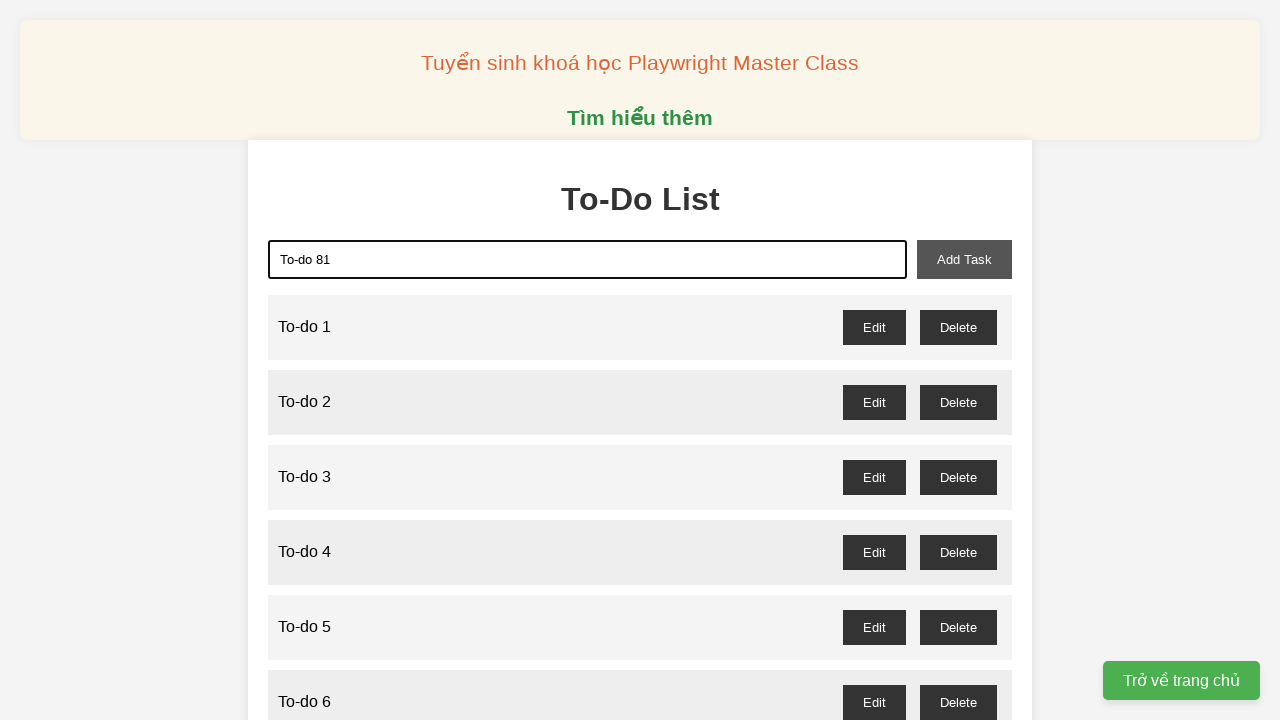

Clicked add task button to add 'To-do 81' to the list at (964, 259) on xpath=//button[@id='add-task']
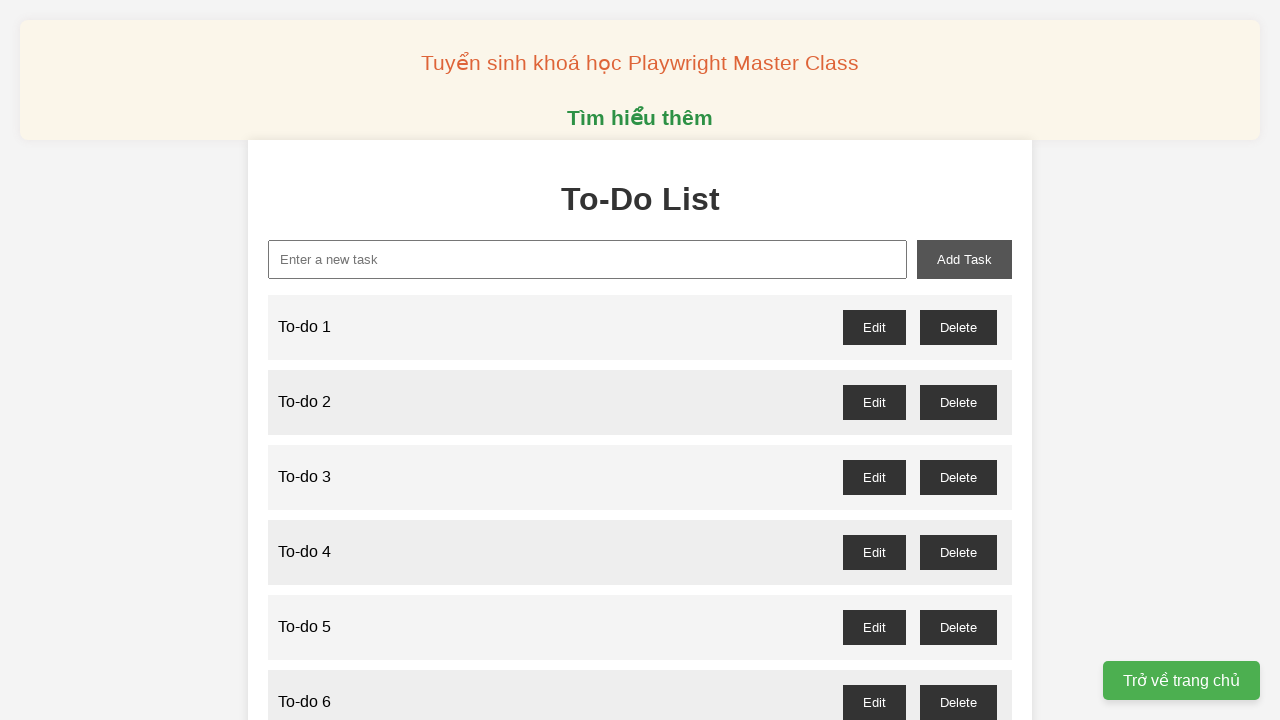

Filled new task input with 'To-do 82' on xpath=//input[@id='new-task']
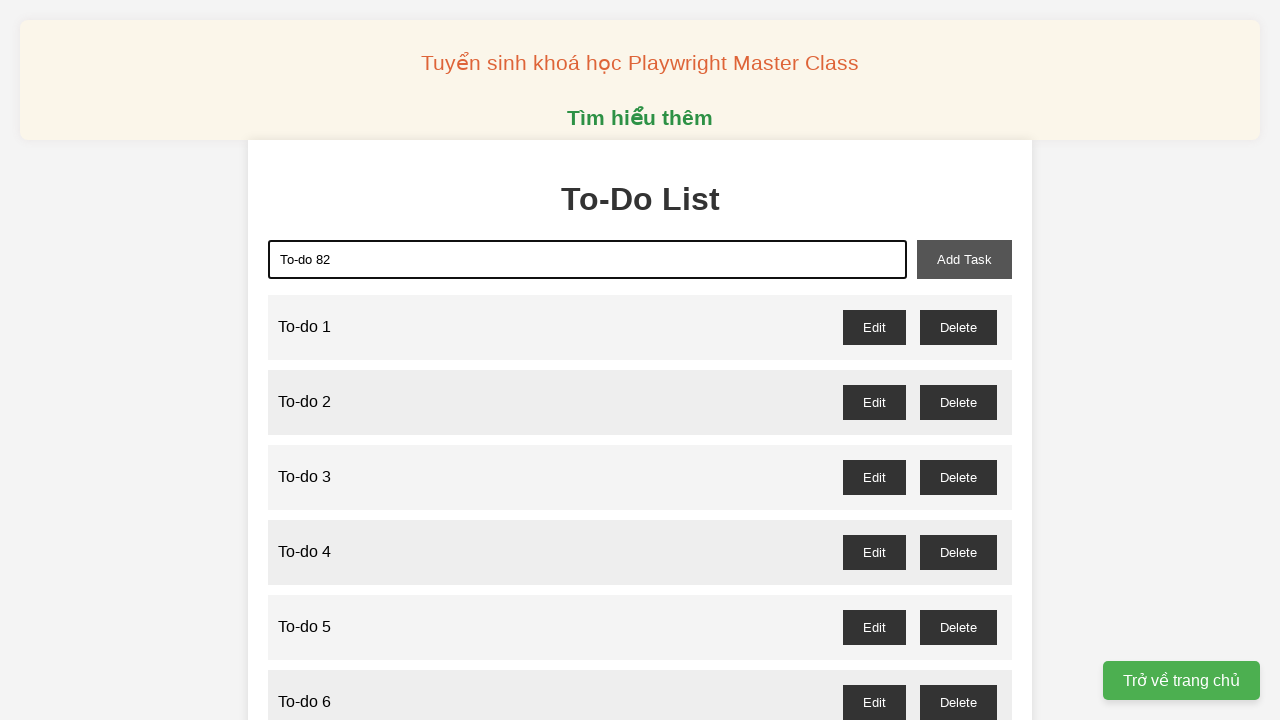

Clicked add task button to add 'To-do 82' to the list at (964, 259) on xpath=//button[@id='add-task']
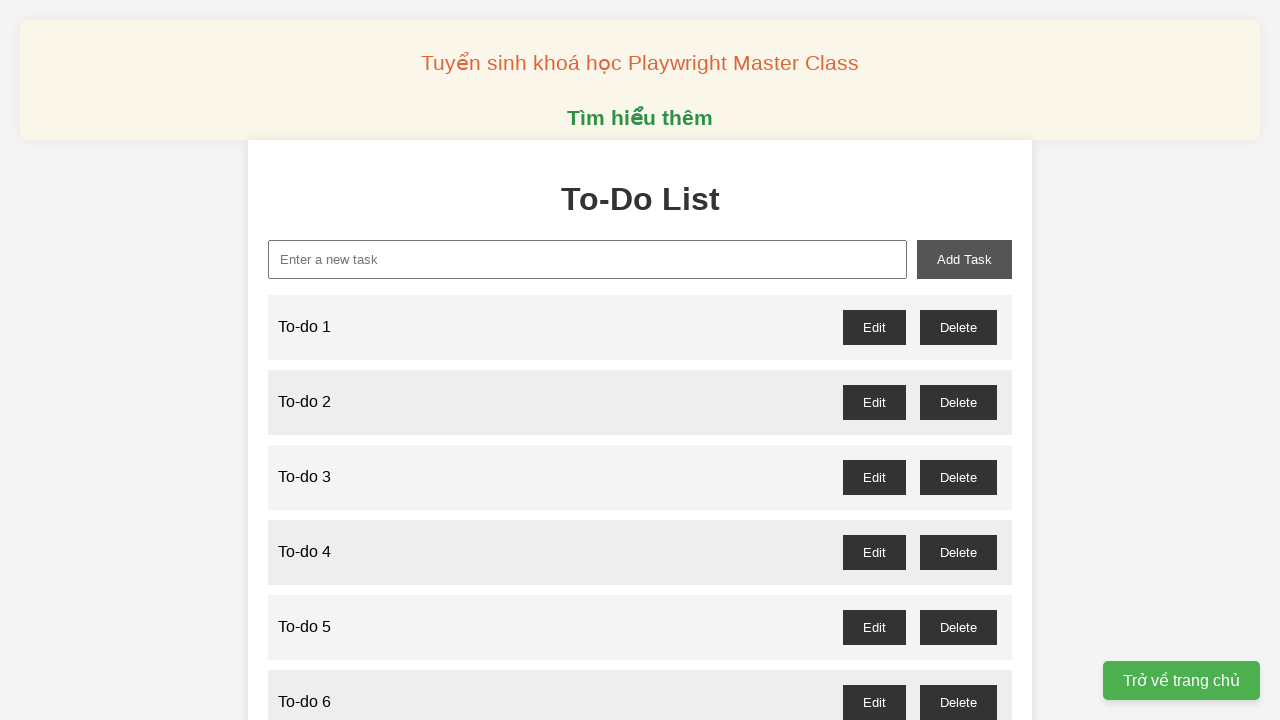

Filled new task input with 'To-do 83' on xpath=//input[@id='new-task']
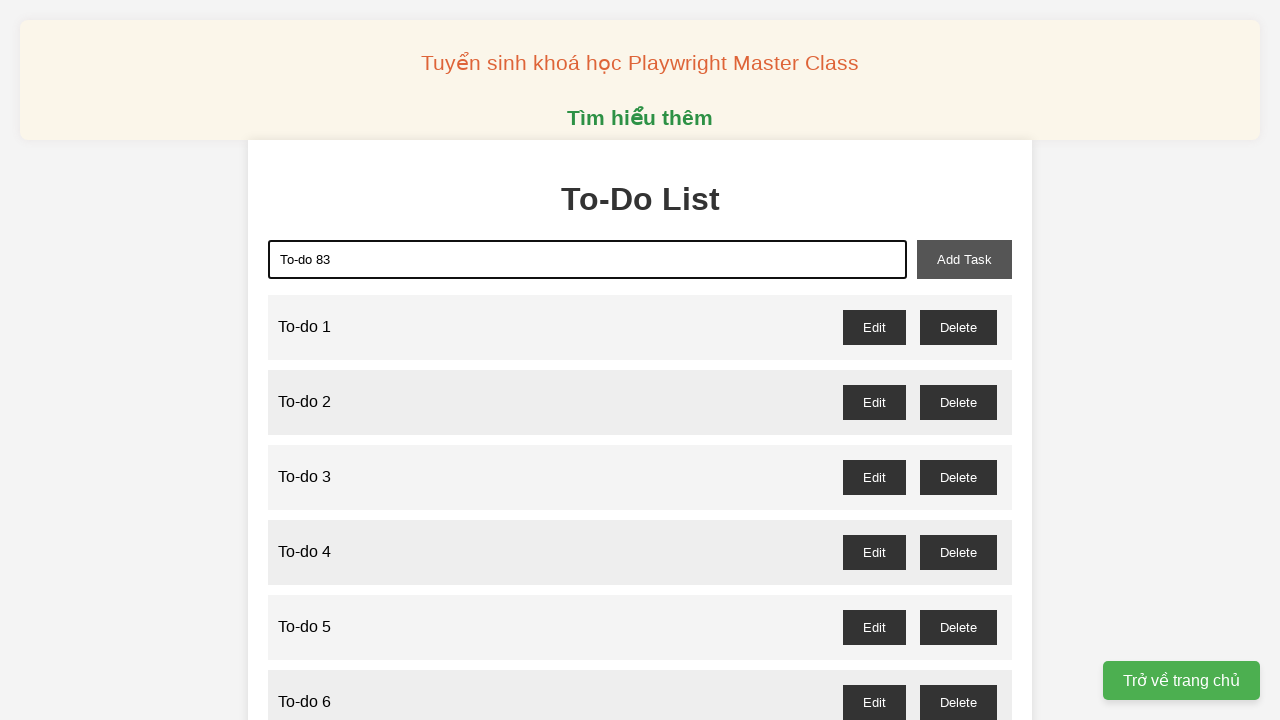

Clicked add task button to add 'To-do 83' to the list at (964, 259) on xpath=//button[@id='add-task']
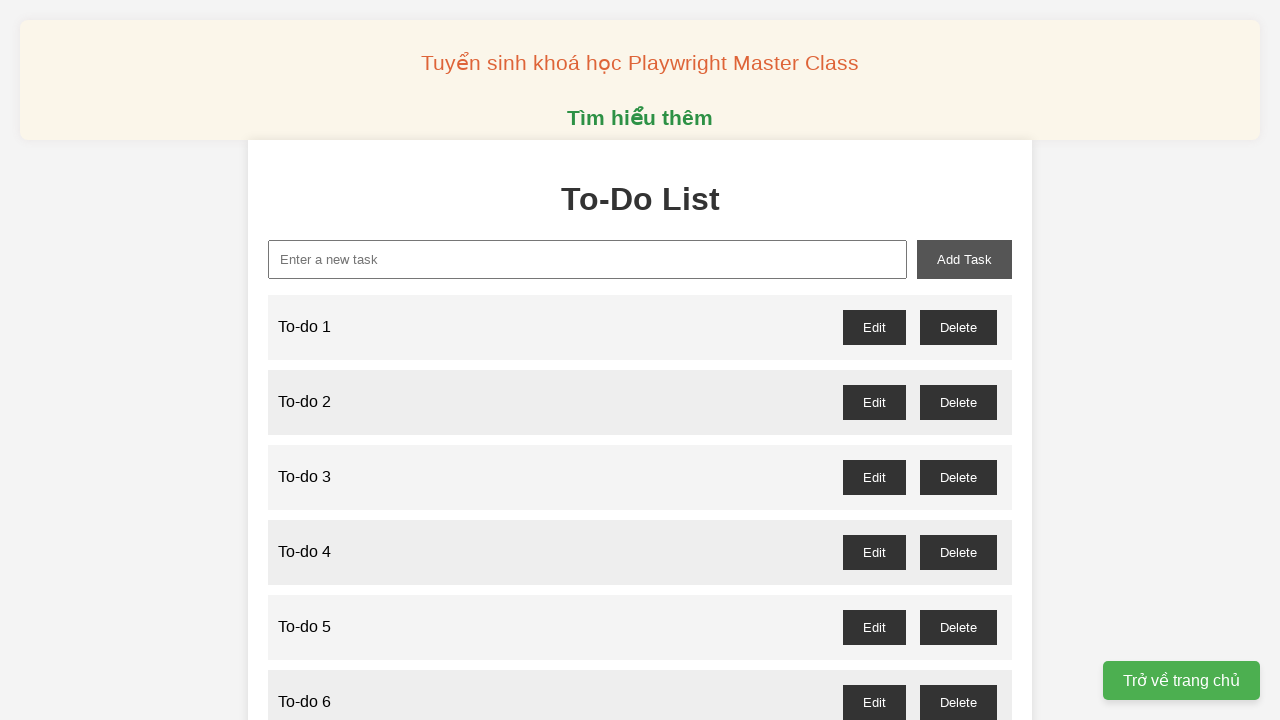

Filled new task input with 'To-do 84' on xpath=//input[@id='new-task']
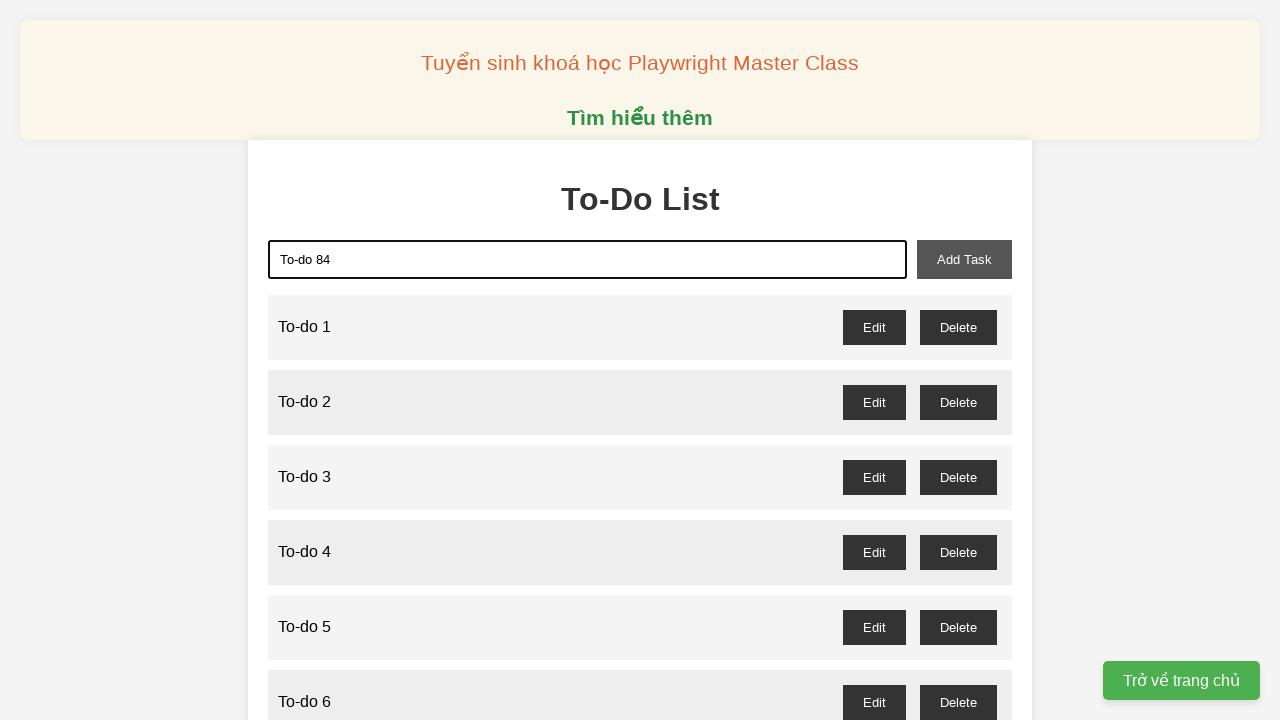

Clicked add task button to add 'To-do 84' to the list at (964, 259) on xpath=//button[@id='add-task']
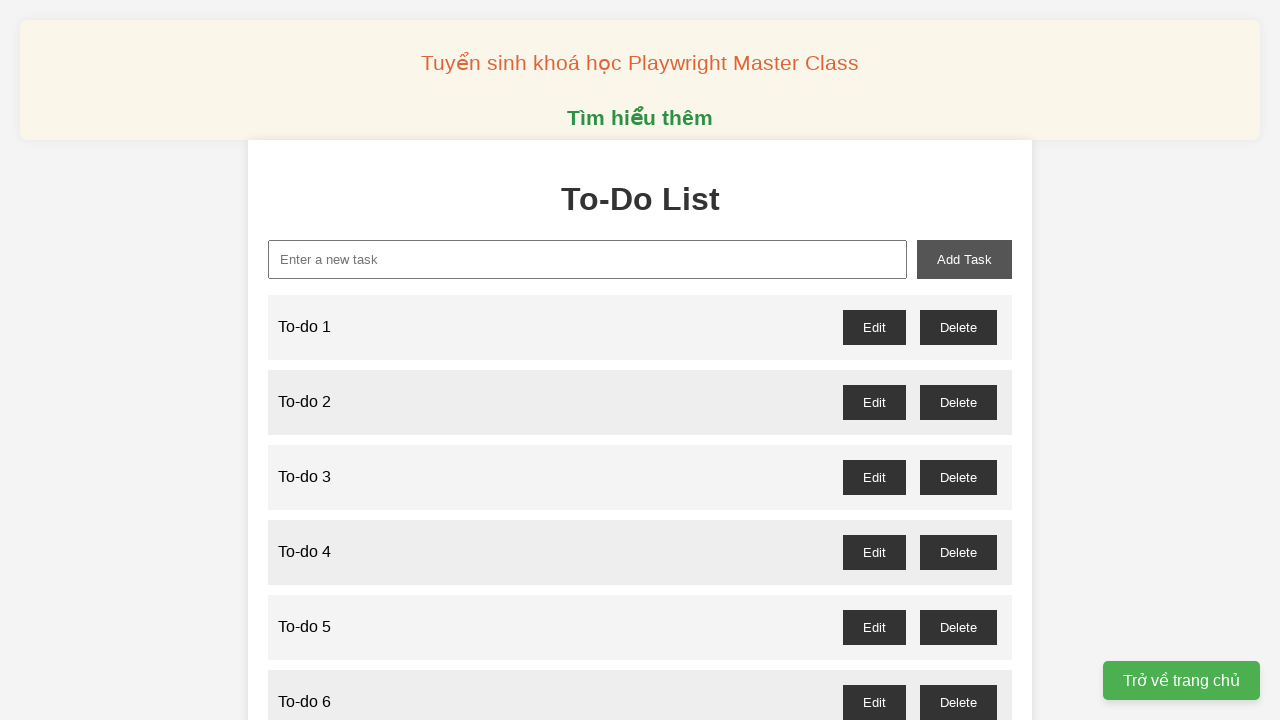

Filled new task input with 'To-do 85' on xpath=//input[@id='new-task']
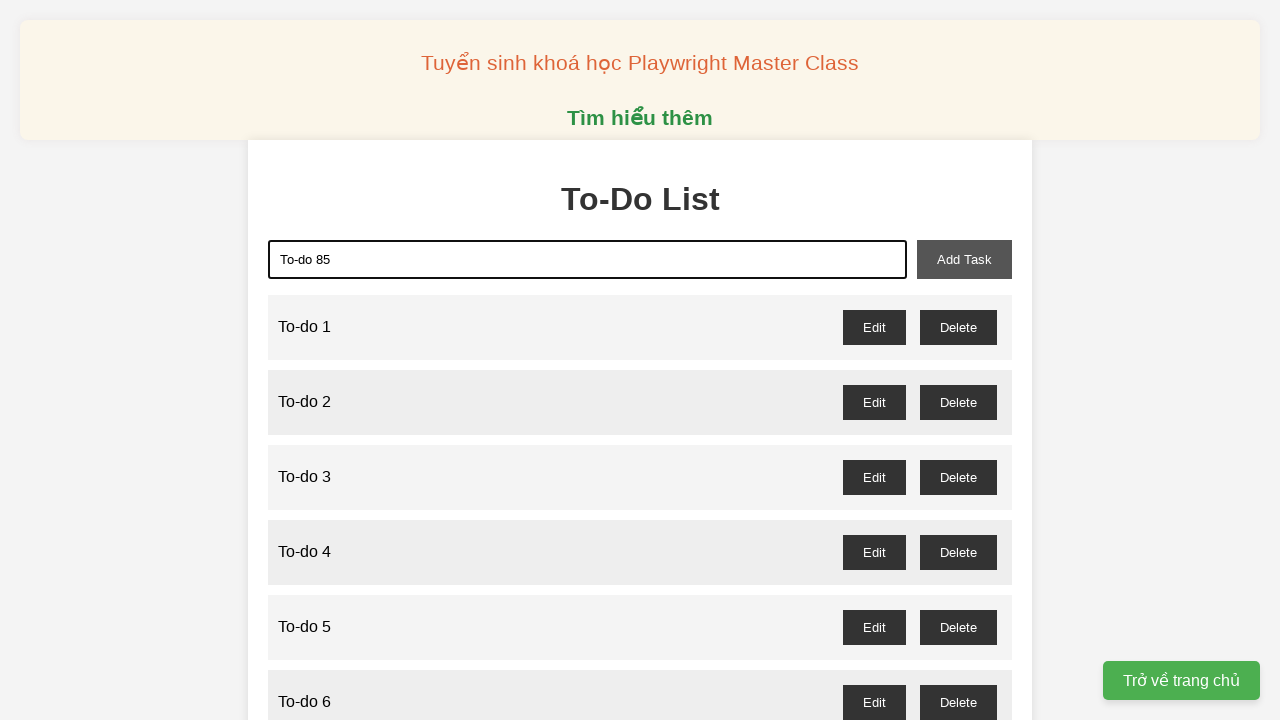

Clicked add task button to add 'To-do 85' to the list at (964, 259) on xpath=//button[@id='add-task']
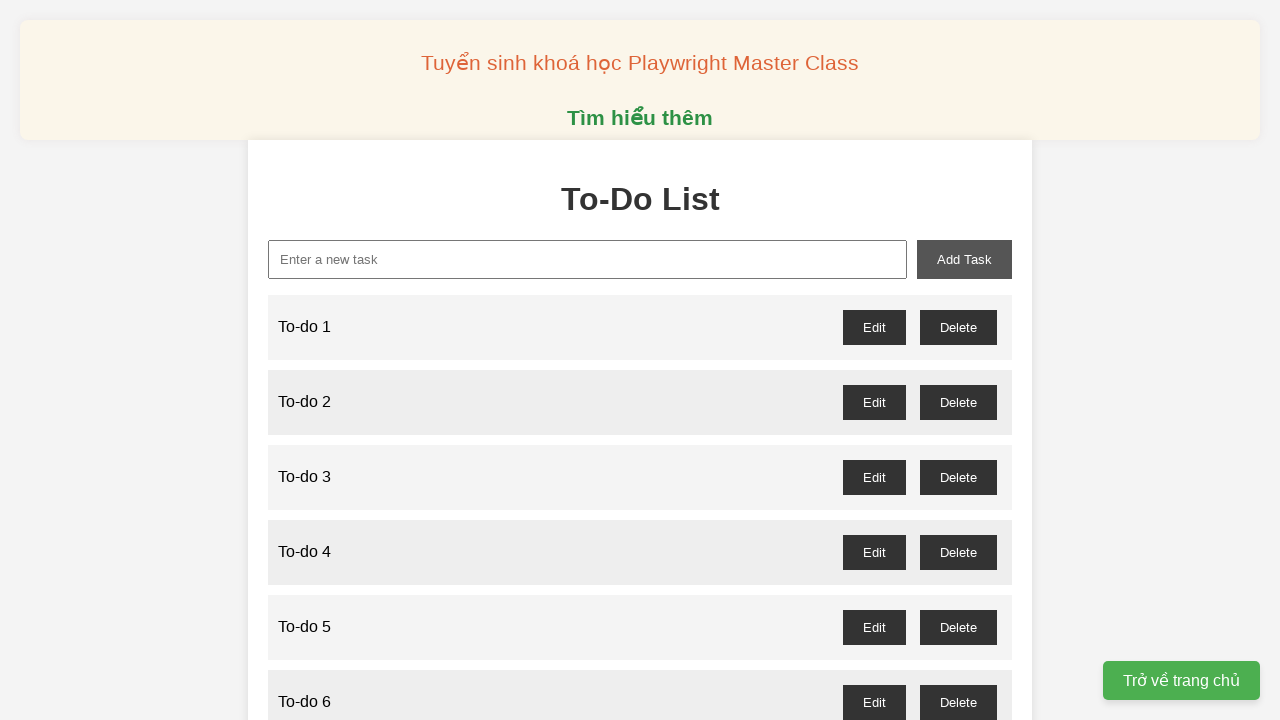

Filled new task input with 'To-do 86' on xpath=//input[@id='new-task']
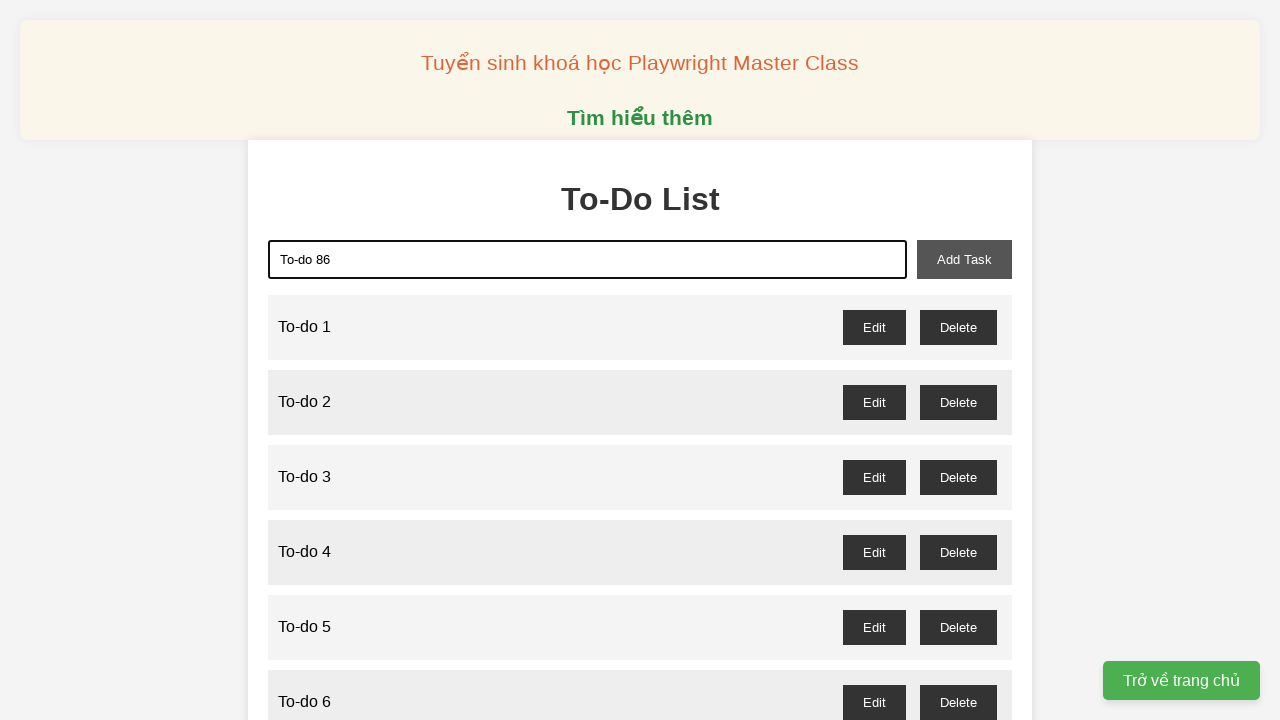

Clicked add task button to add 'To-do 86' to the list at (964, 259) on xpath=//button[@id='add-task']
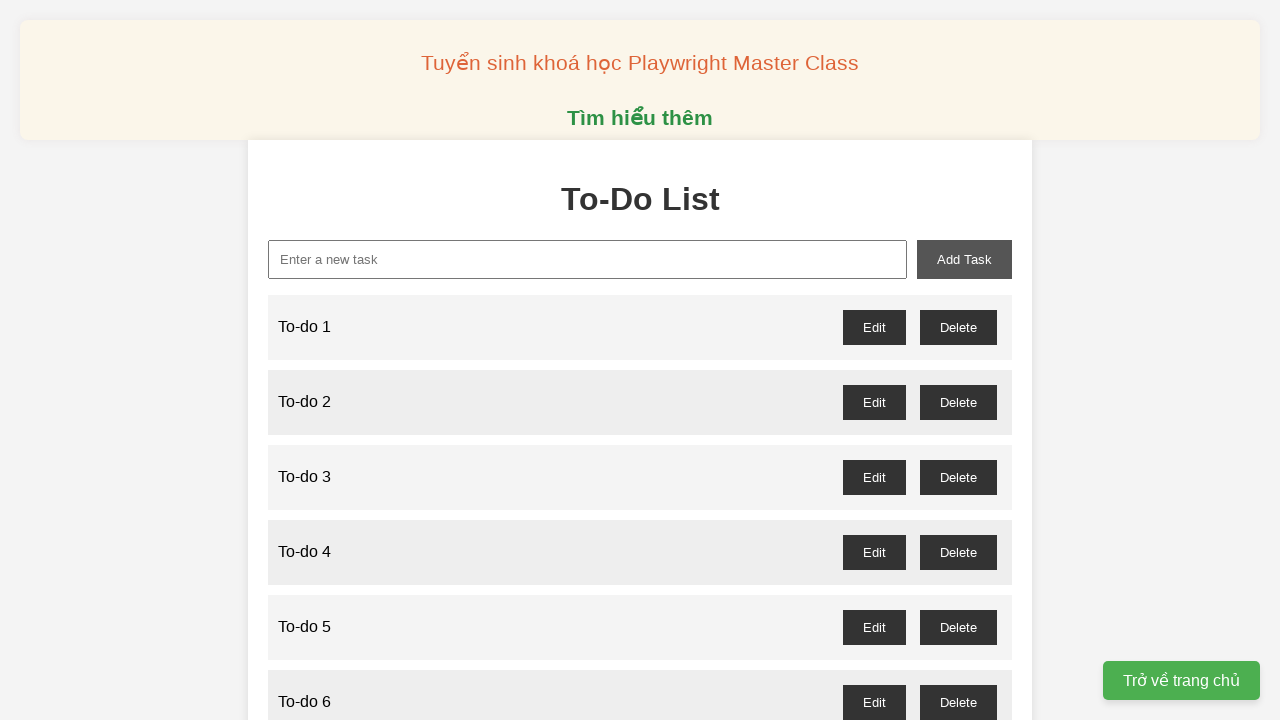

Filled new task input with 'To-do 87' on xpath=//input[@id='new-task']
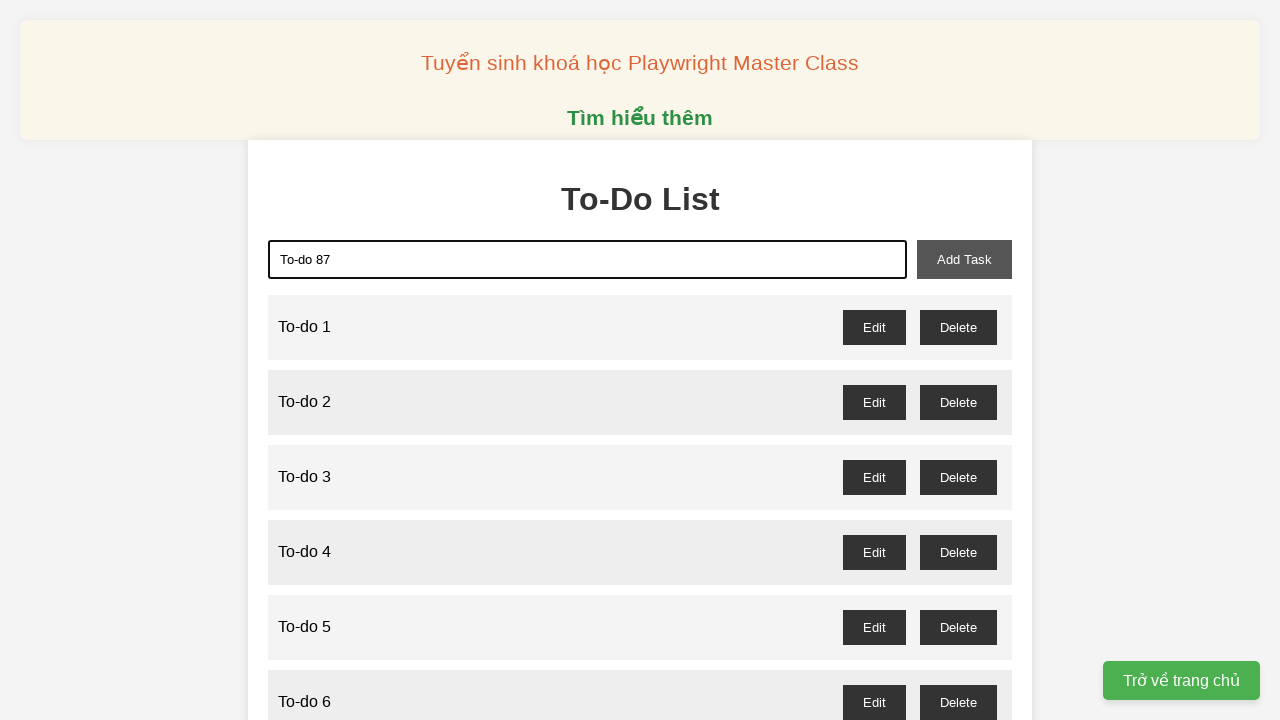

Clicked add task button to add 'To-do 87' to the list at (964, 259) on xpath=//button[@id='add-task']
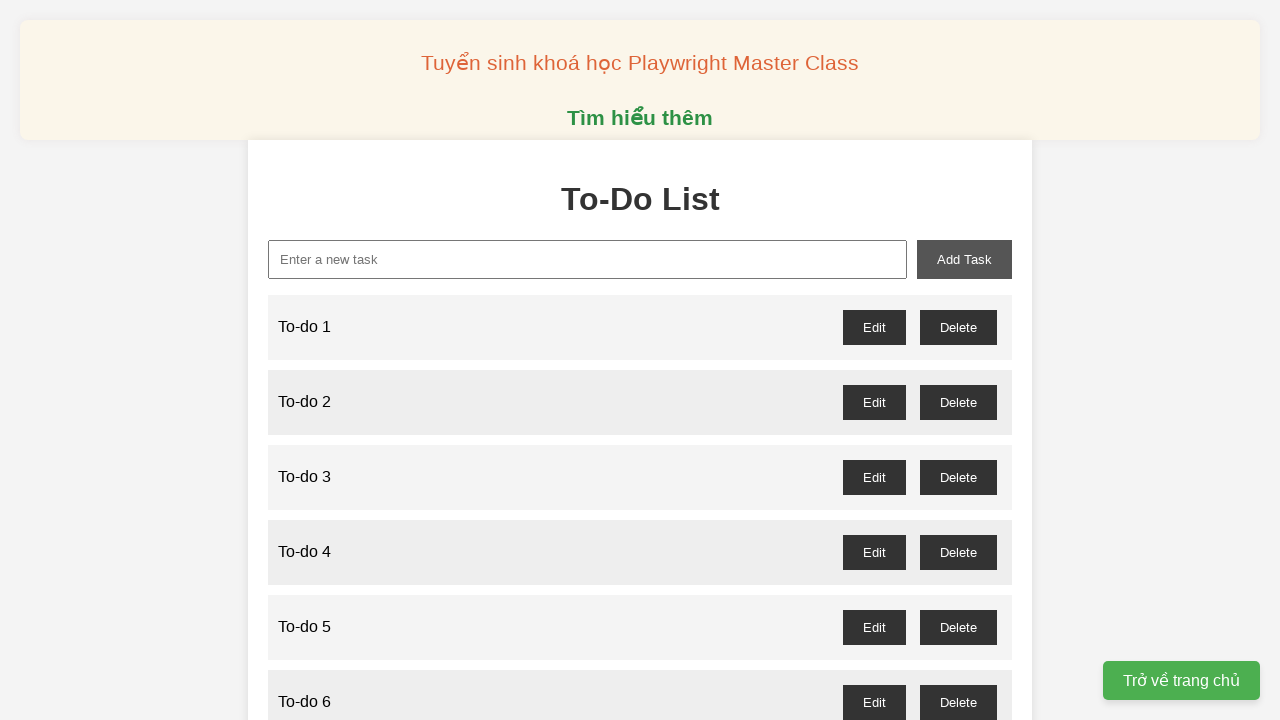

Filled new task input with 'To-do 88' on xpath=//input[@id='new-task']
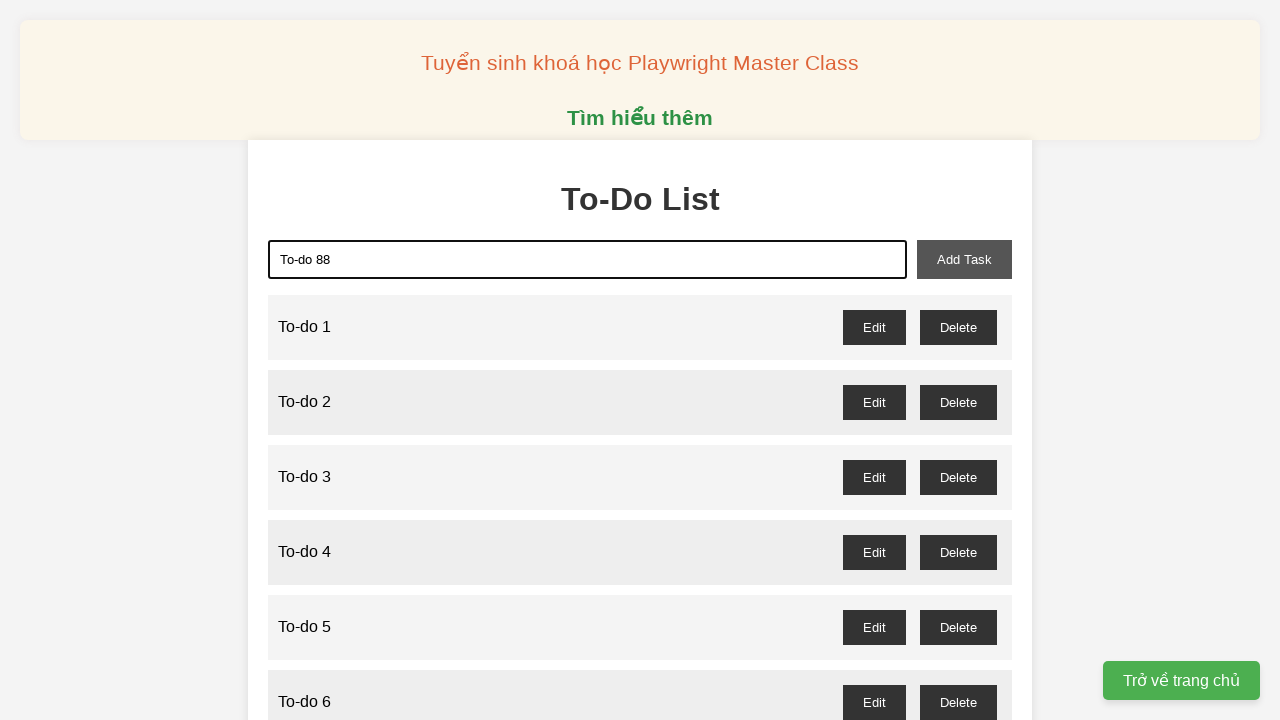

Clicked add task button to add 'To-do 88' to the list at (964, 259) on xpath=//button[@id='add-task']
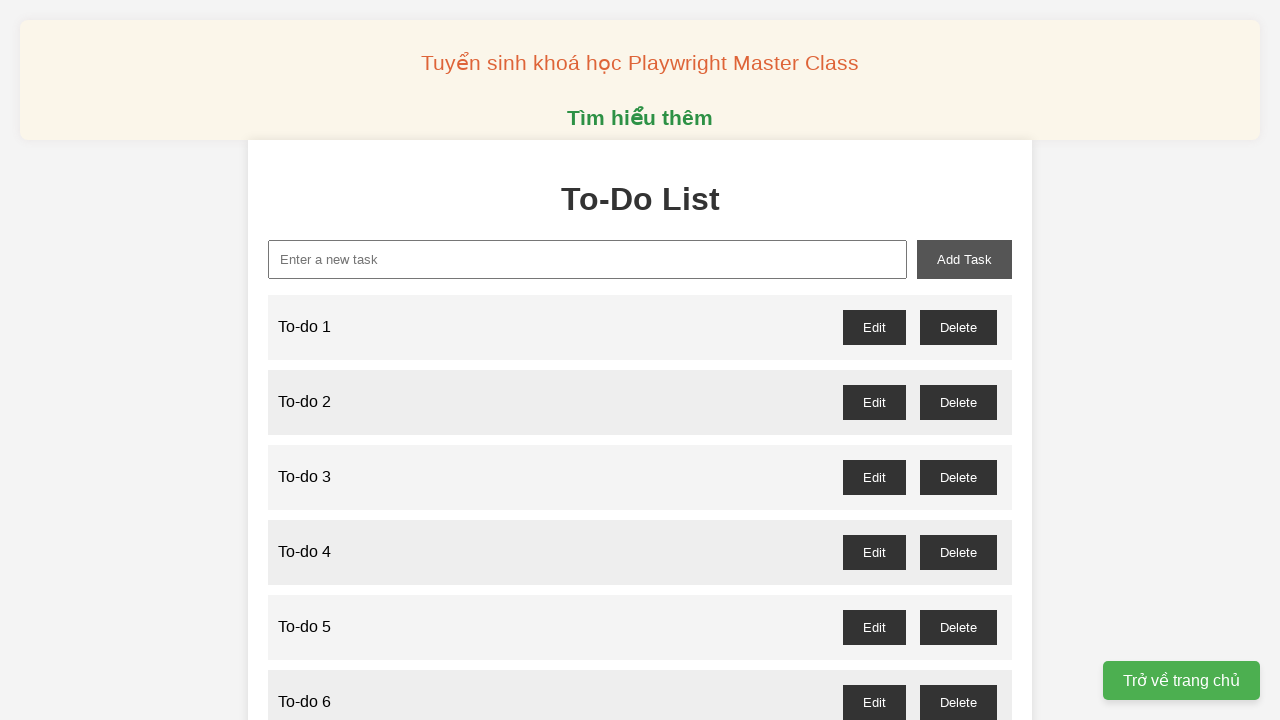

Filled new task input with 'To-do 89' on xpath=//input[@id='new-task']
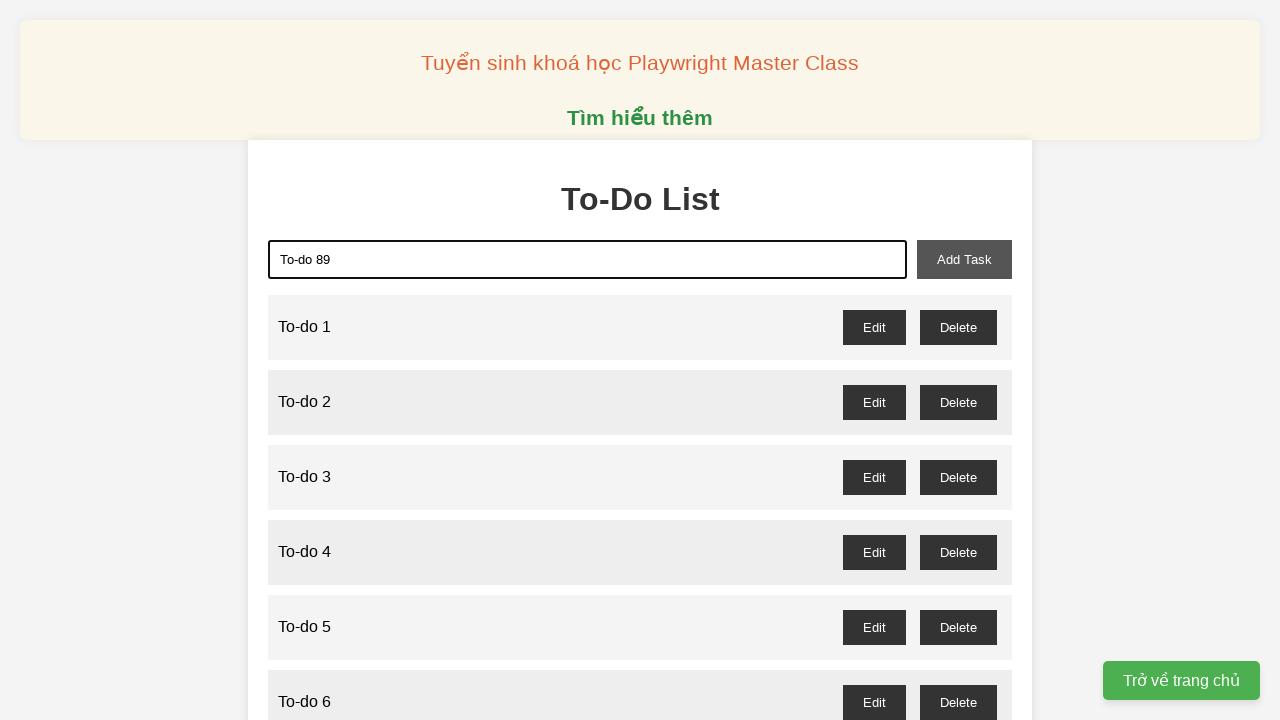

Clicked add task button to add 'To-do 89' to the list at (964, 259) on xpath=//button[@id='add-task']
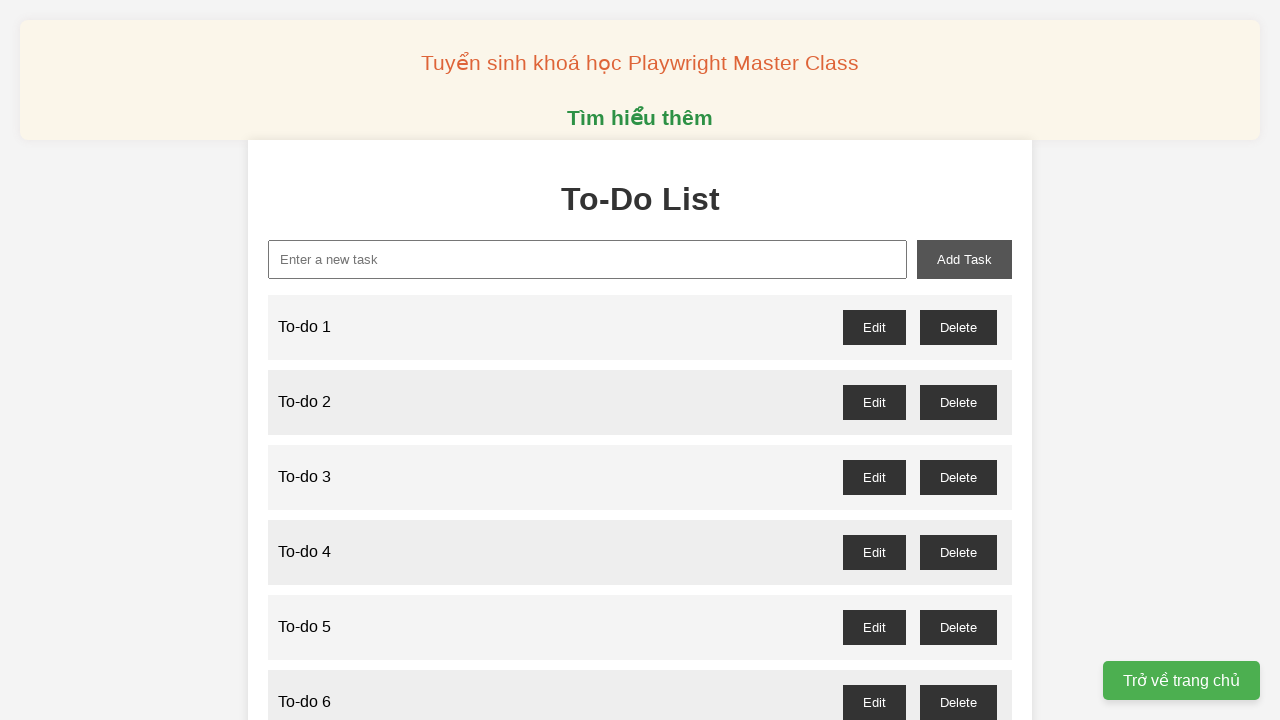

Filled new task input with 'To-do 90' on xpath=//input[@id='new-task']
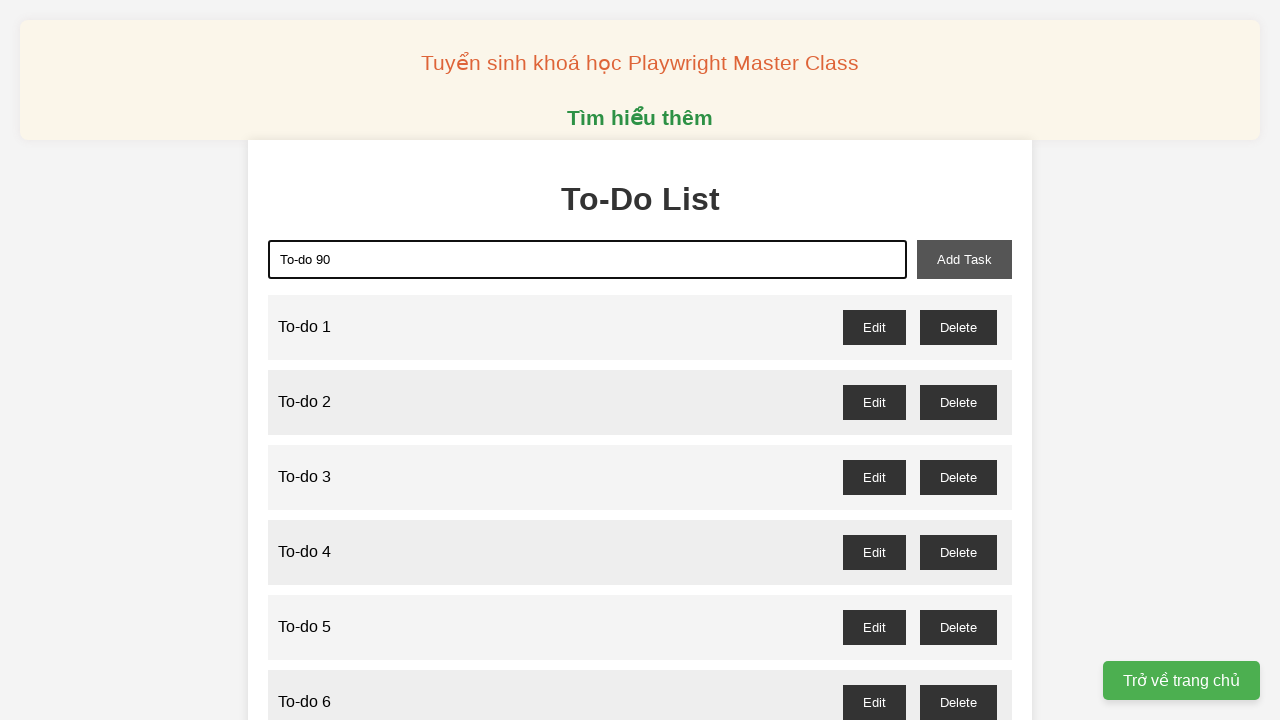

Clicked add task button to add 'To-do 90' to the list at (964, 259) on xpath=//button[@id='add-task']
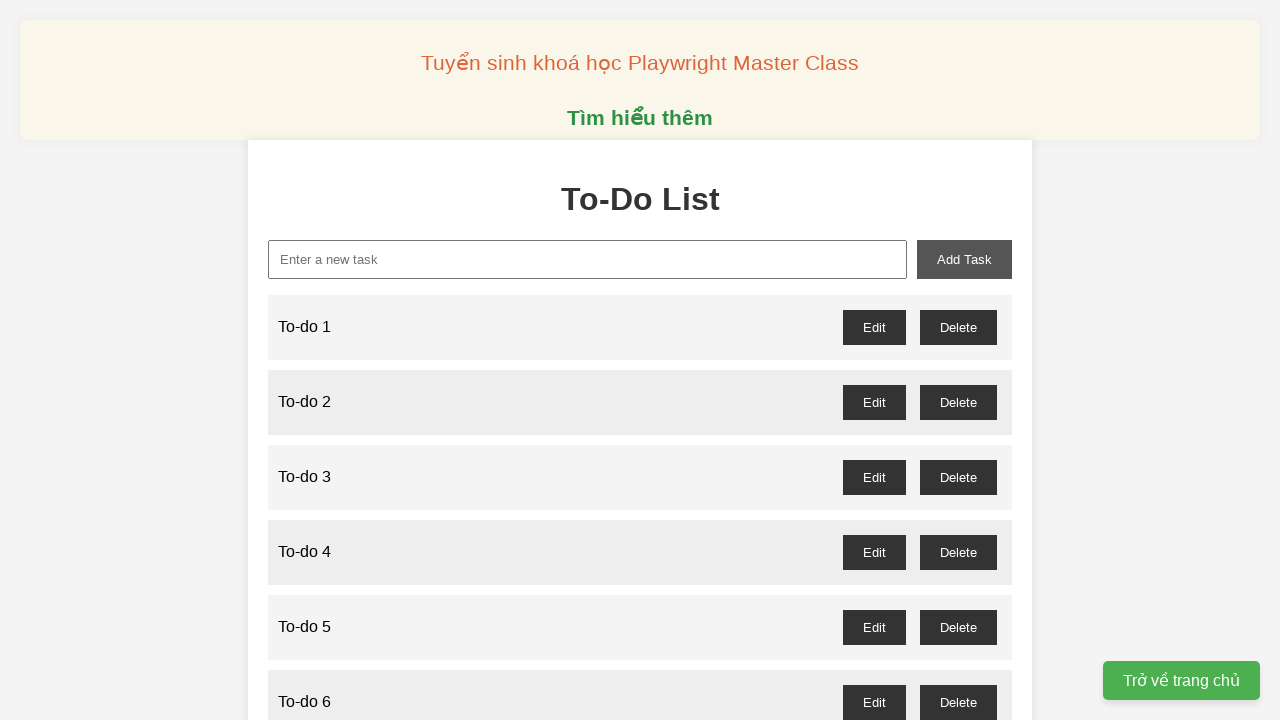

Filled new task input with 'To-do 91' on xpath=//input[@id='new-task']
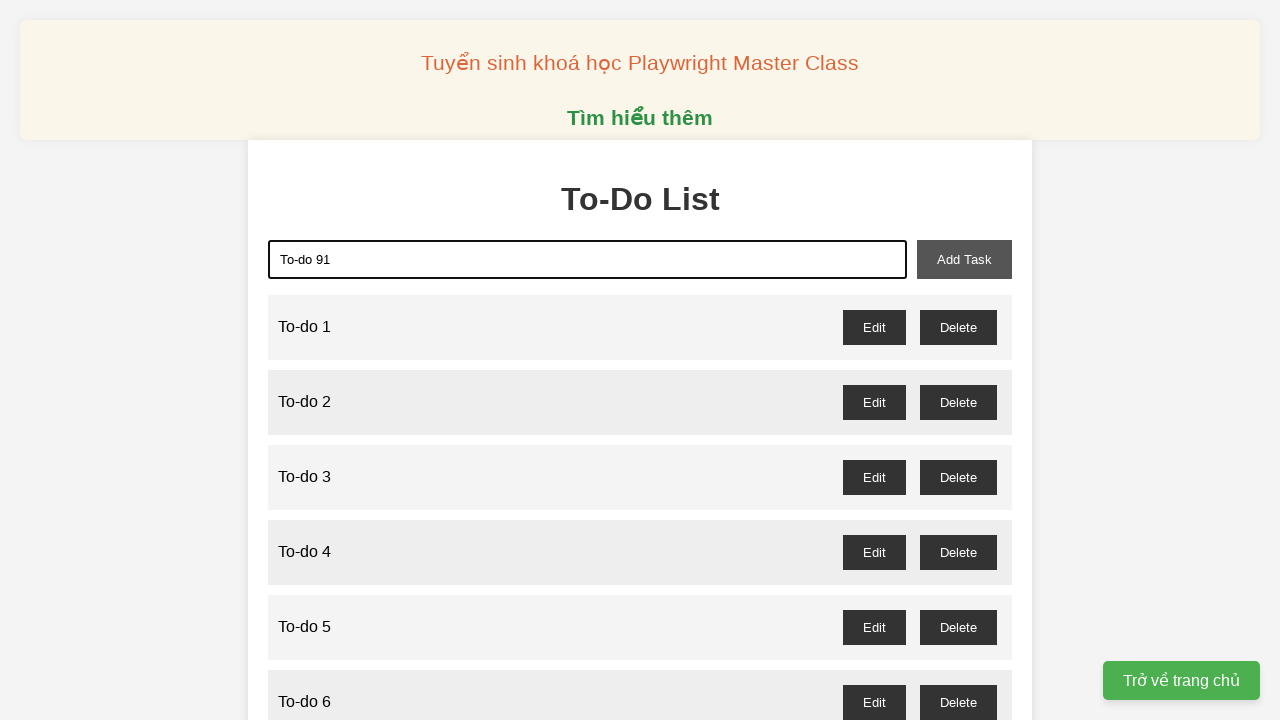

Clicked add task button to add 'To-do 91' to the list at (964, 259) on xpath=//button[@id='add-task']
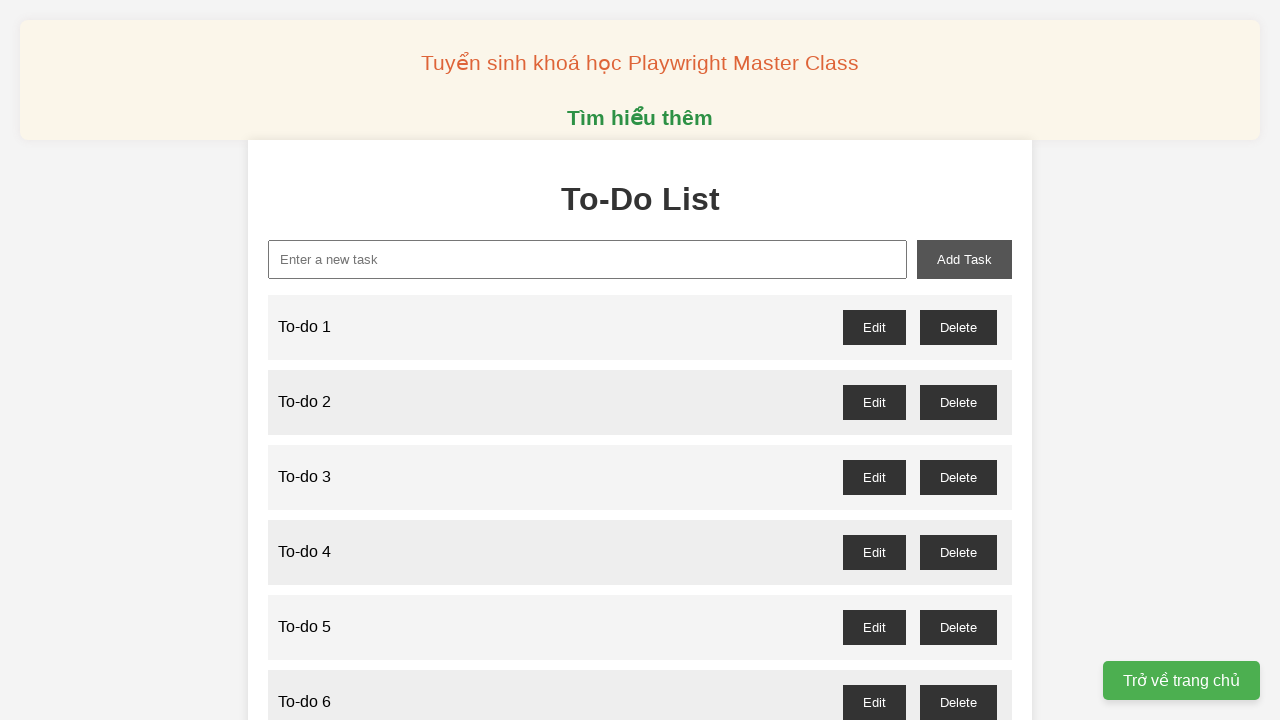

Filled new task input with 'To-do 92' on xpath=//input[@id='new-task']
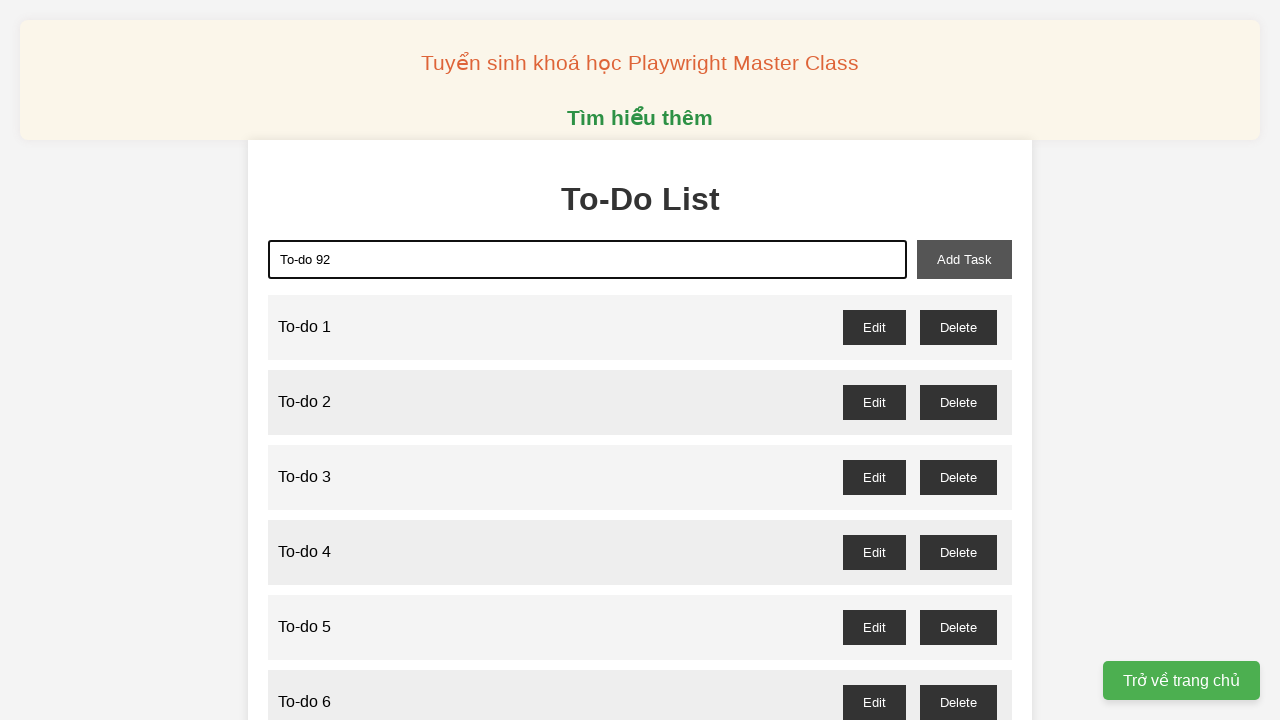

Clicked add task button to add 'To-do 92' to the list at (964, 259) on xpath=//button[@id='add-task']
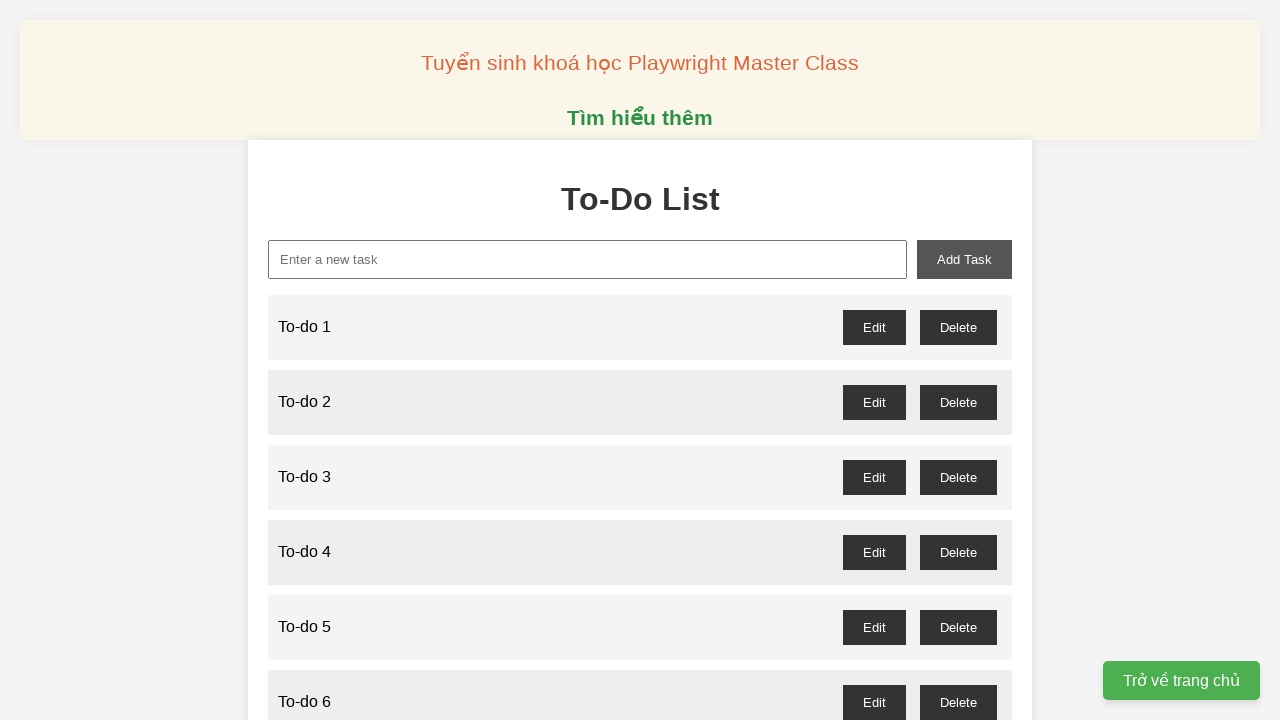

Filled new task input with 'To-do 93' on xpath=//input[@id='new-task']
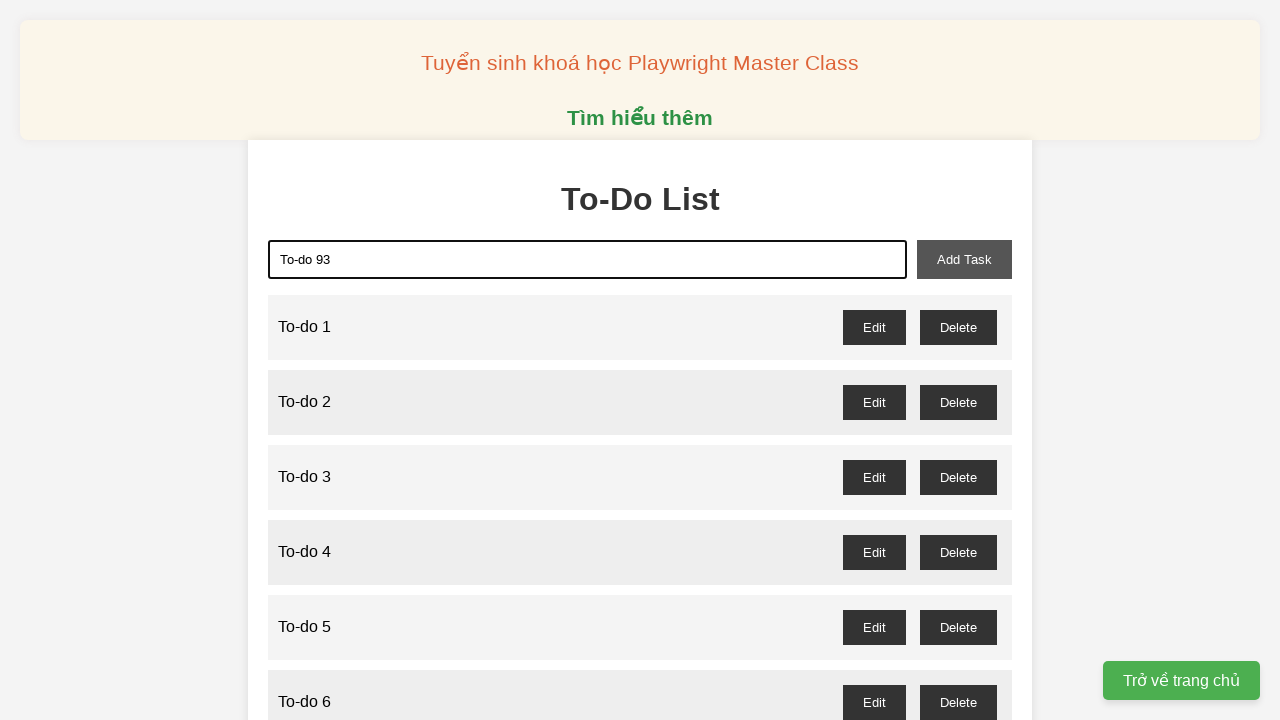

Clicked add task button to add 'To-do 93' to the list at (964, 259) on xpath=//button[@id='add-task']
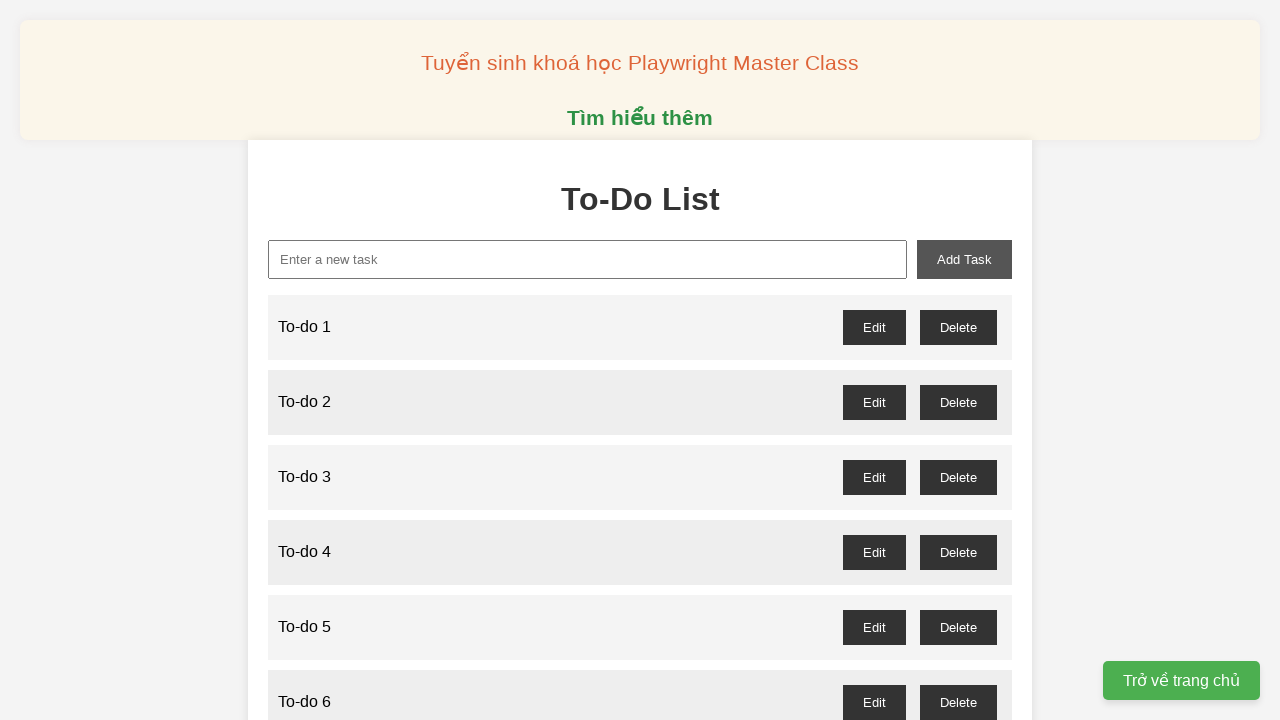

Filled new task input with 'To-do 94' on xpath=//input[@id='new-task']
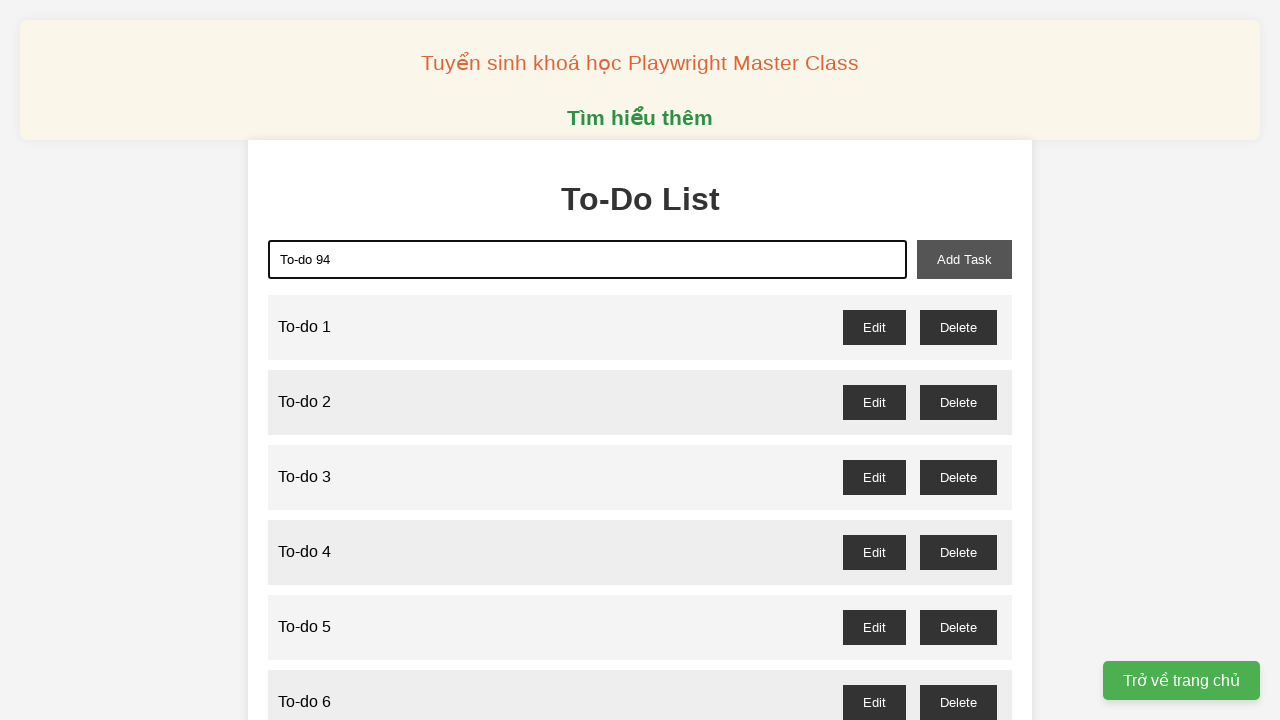

Clicked add task button to add 'To-do 94' to the list at (964, 259) on xpath=//button[@id='add-task']
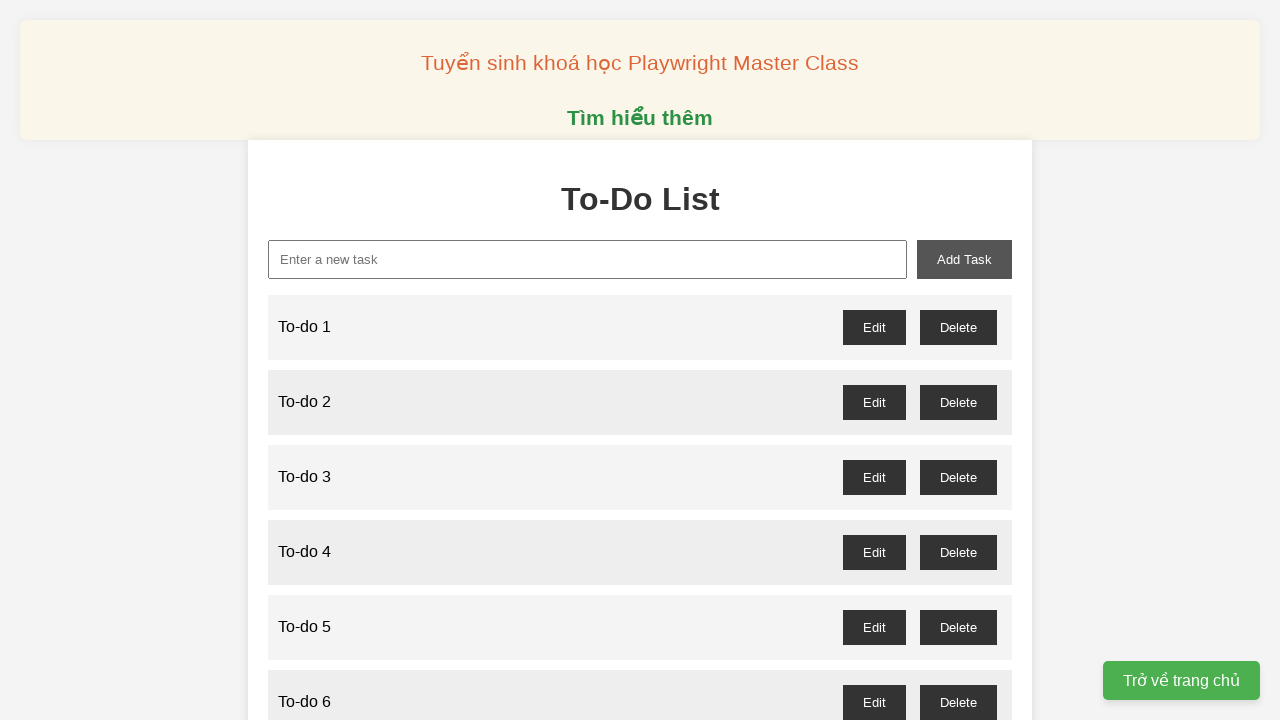

Filled new task input with 'To-do 95' on xpath=//input[@id='new-task']
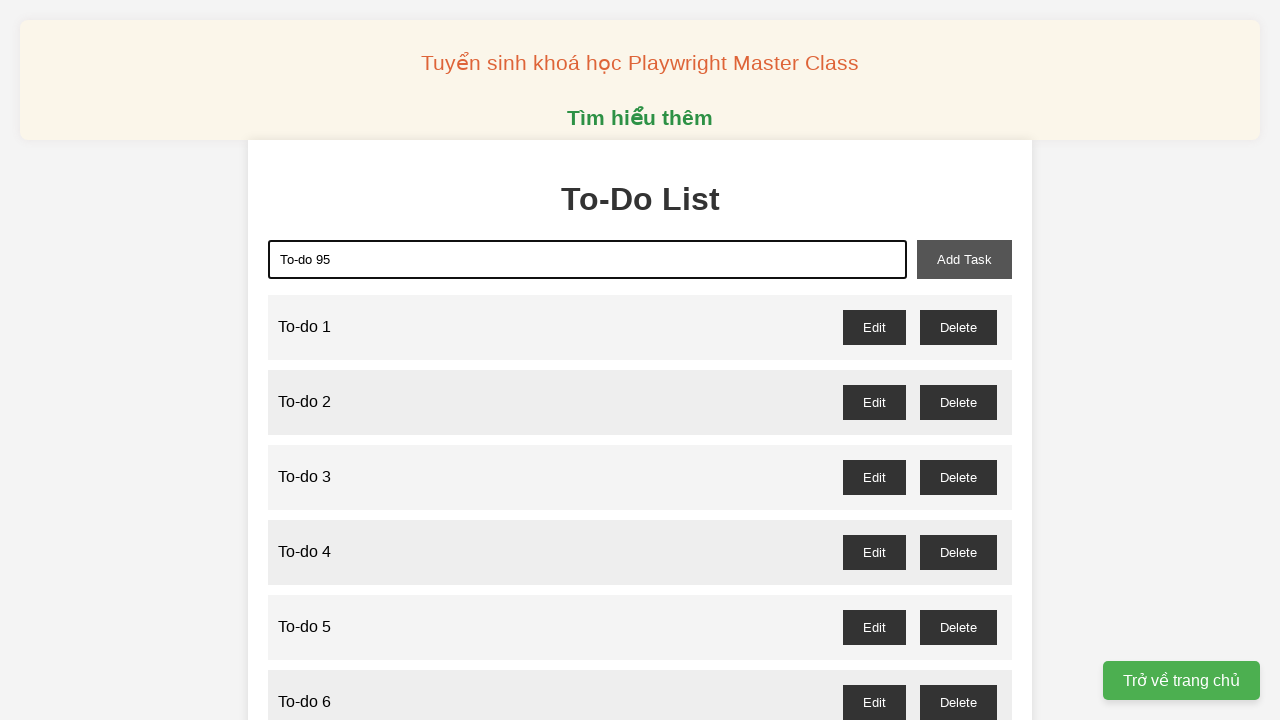

Clicked add task button to add 'To-do 95' to the list at (964, 259) on xpath=//button[@id='add-task']
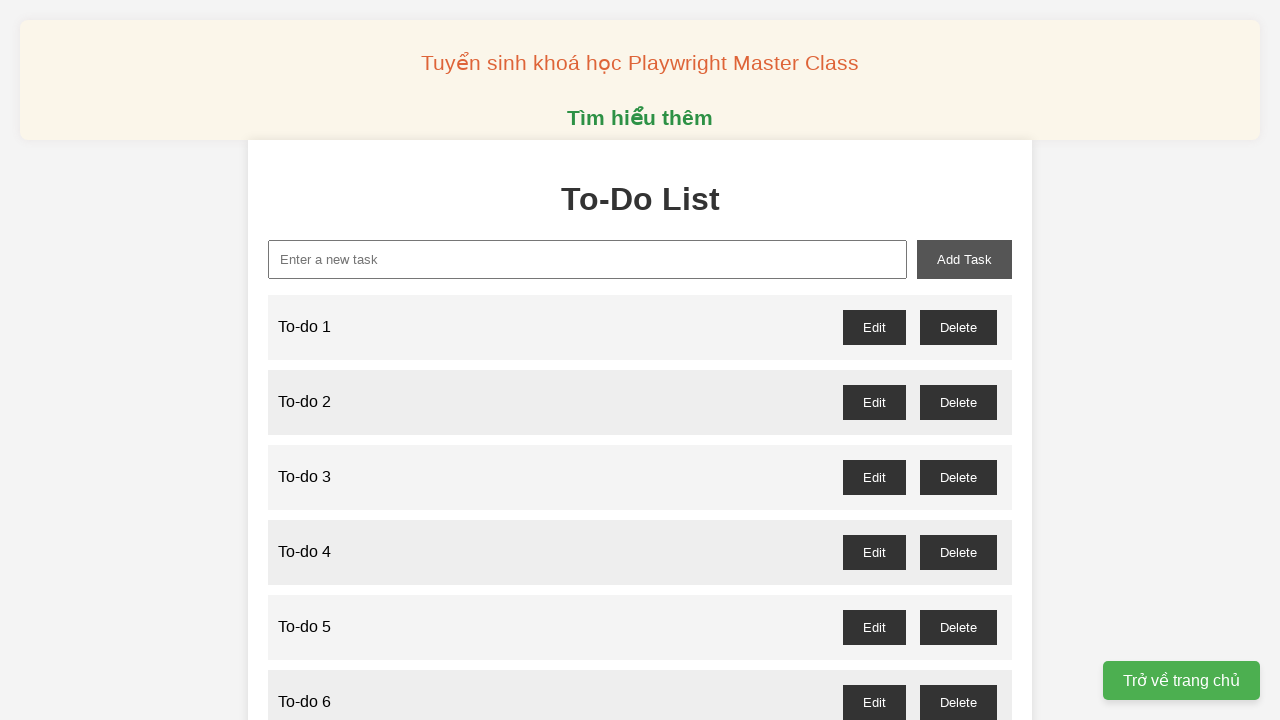

Filled new task input with 'To-do 96' on xpath=//input[@id='new-task']
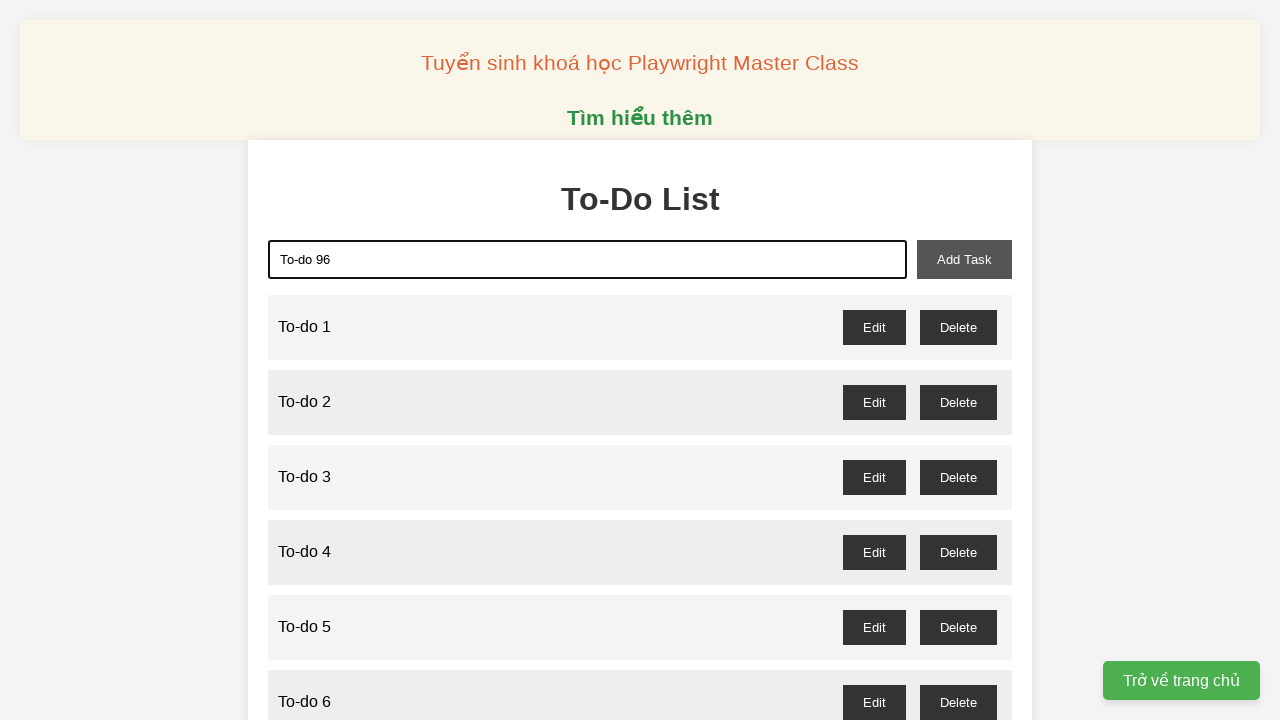

Clicked add task button to add 'To-do 96' to the list at (964, 259) on xpath=//button[@id='add-task']
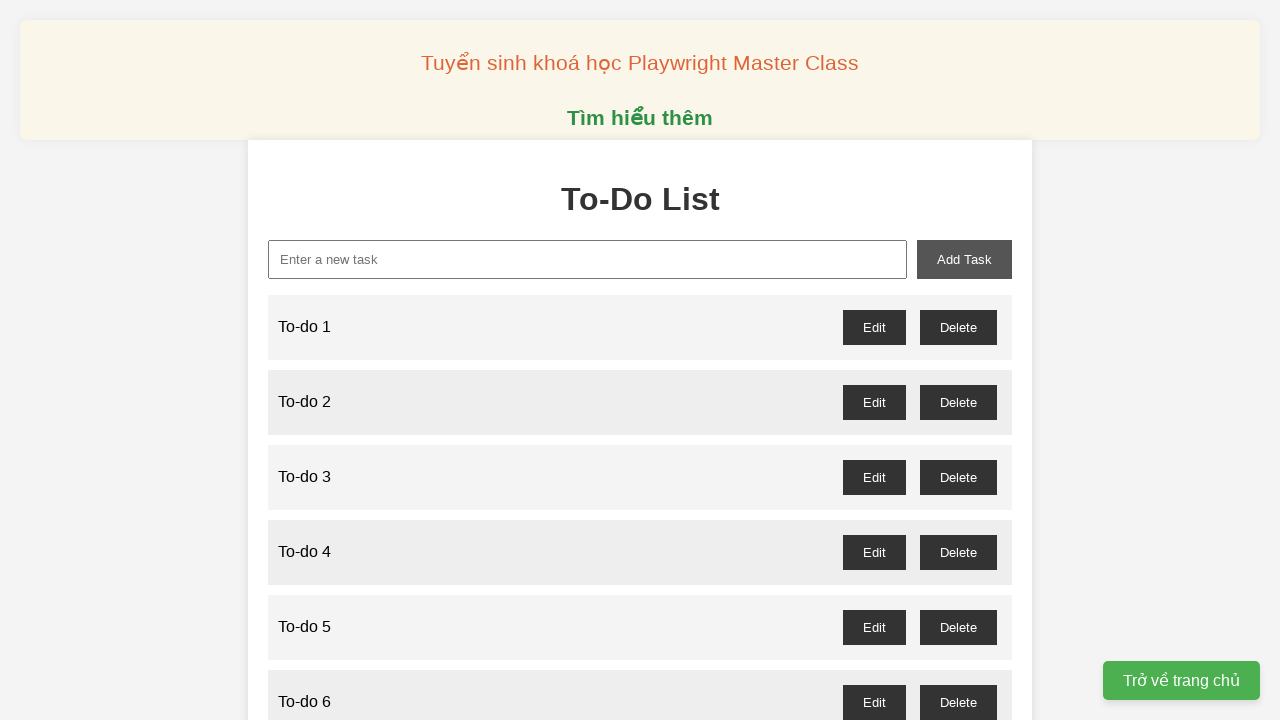

Filled new task input with 'To-do 97' on xpath=//input[@id='new-task']
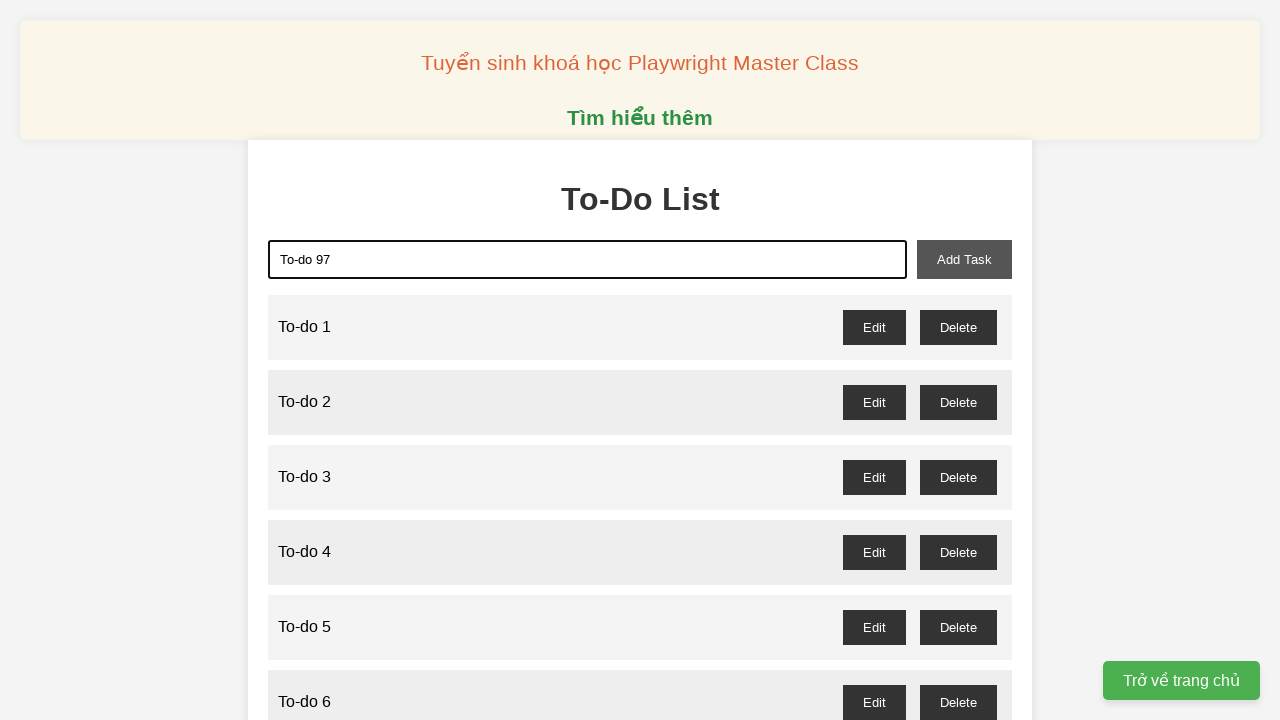

Clicked add task button to add 'To-do 97' to the list at (964, 259) on xpath=//button[@id='add-task']
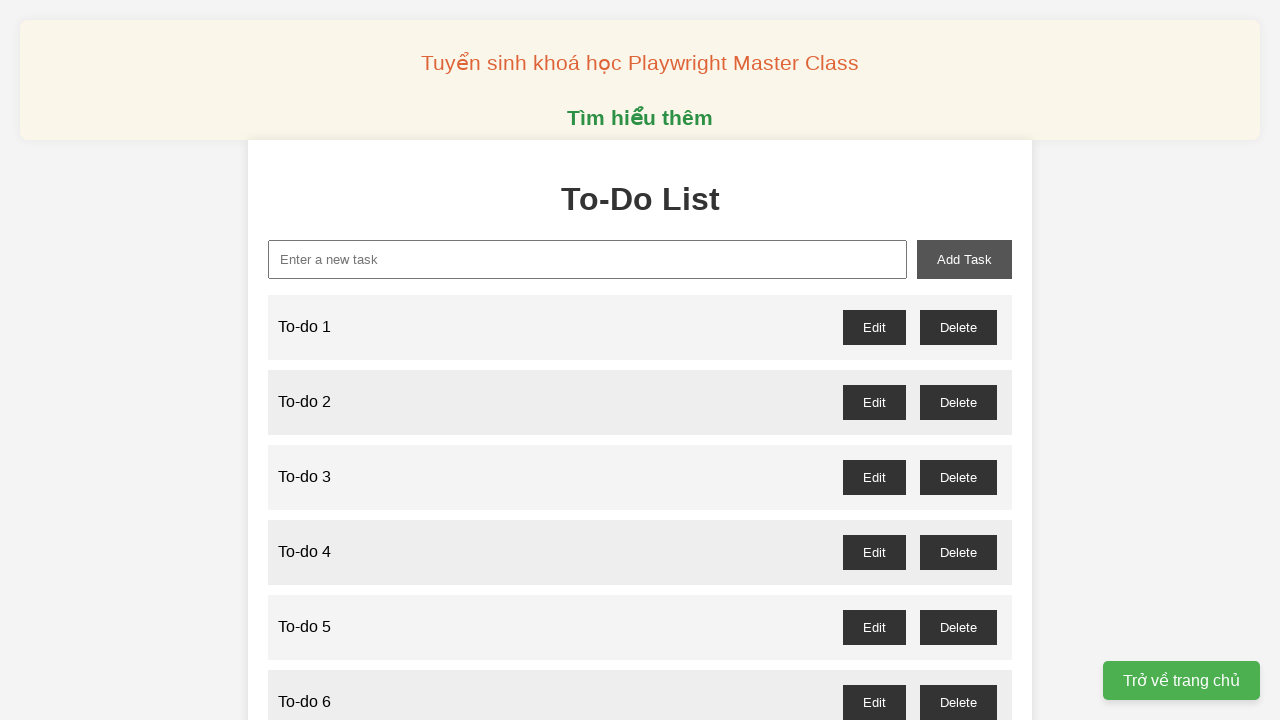

Filled new task input with 'To-do 98' on xpath=//input[@id='new-task']
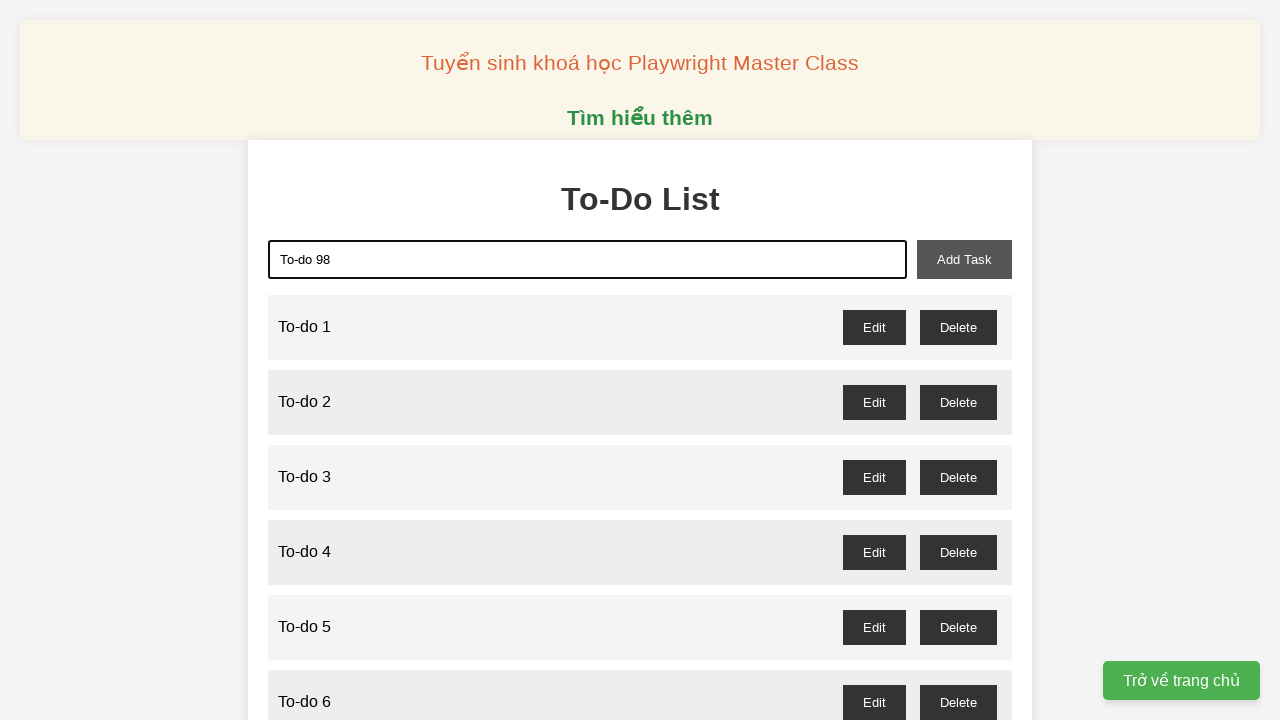

Clicked add task button to add 'To-do 98' to the list at (964, 259) on xpath=//button[@id='add-task']
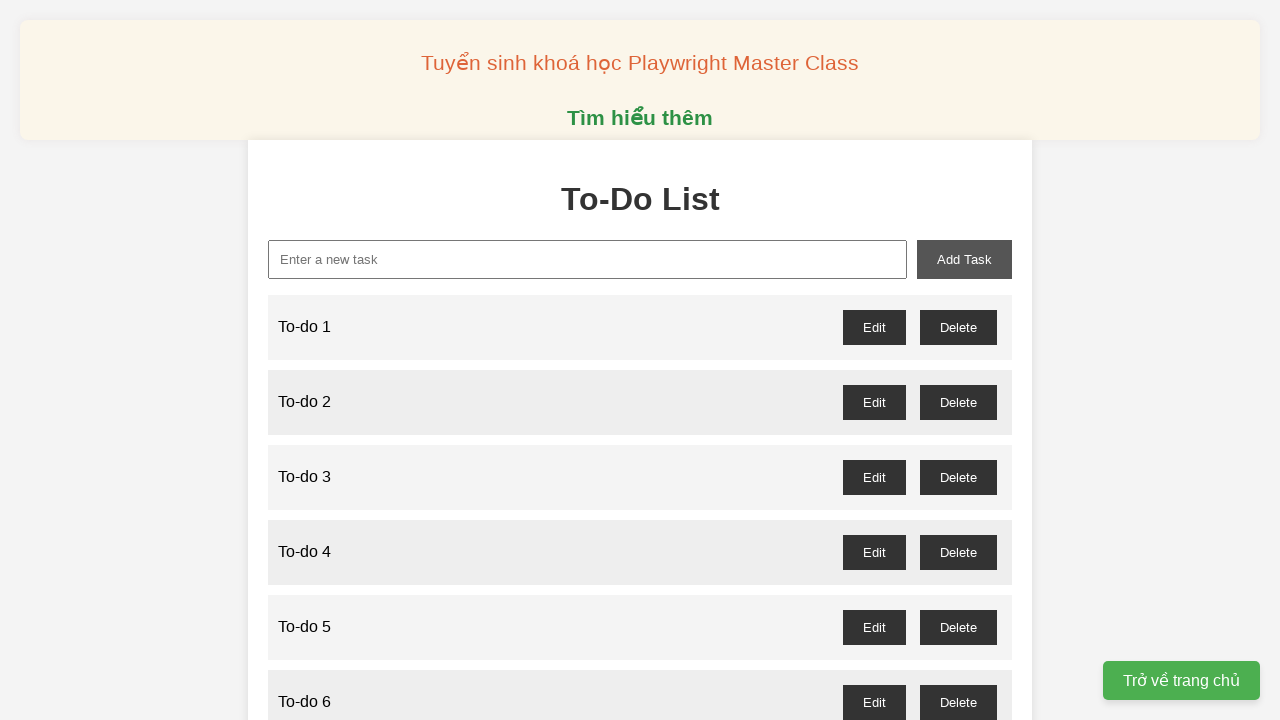

Filled new task input with 'To-do 99' on xpath=//input[@id='new-task']
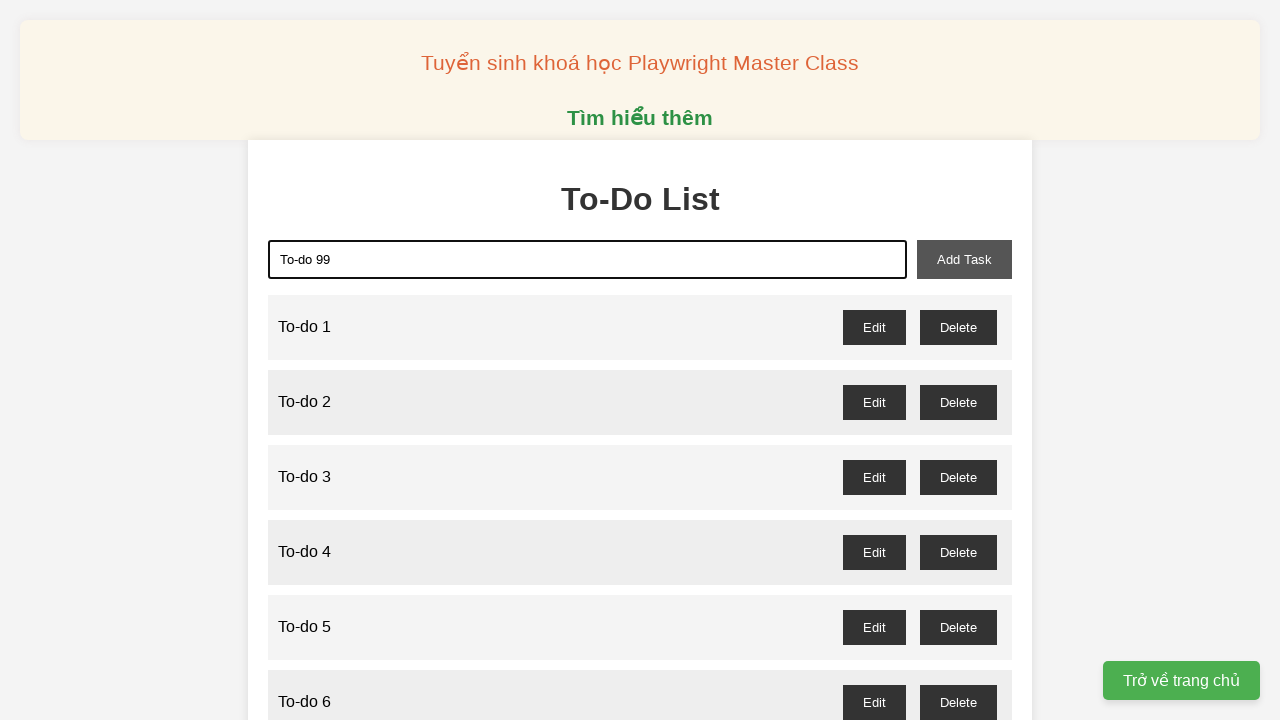

Clicked add task button to add 'To-do 99' to the list at (964, 259) on xpath=//button[@id='add-task']
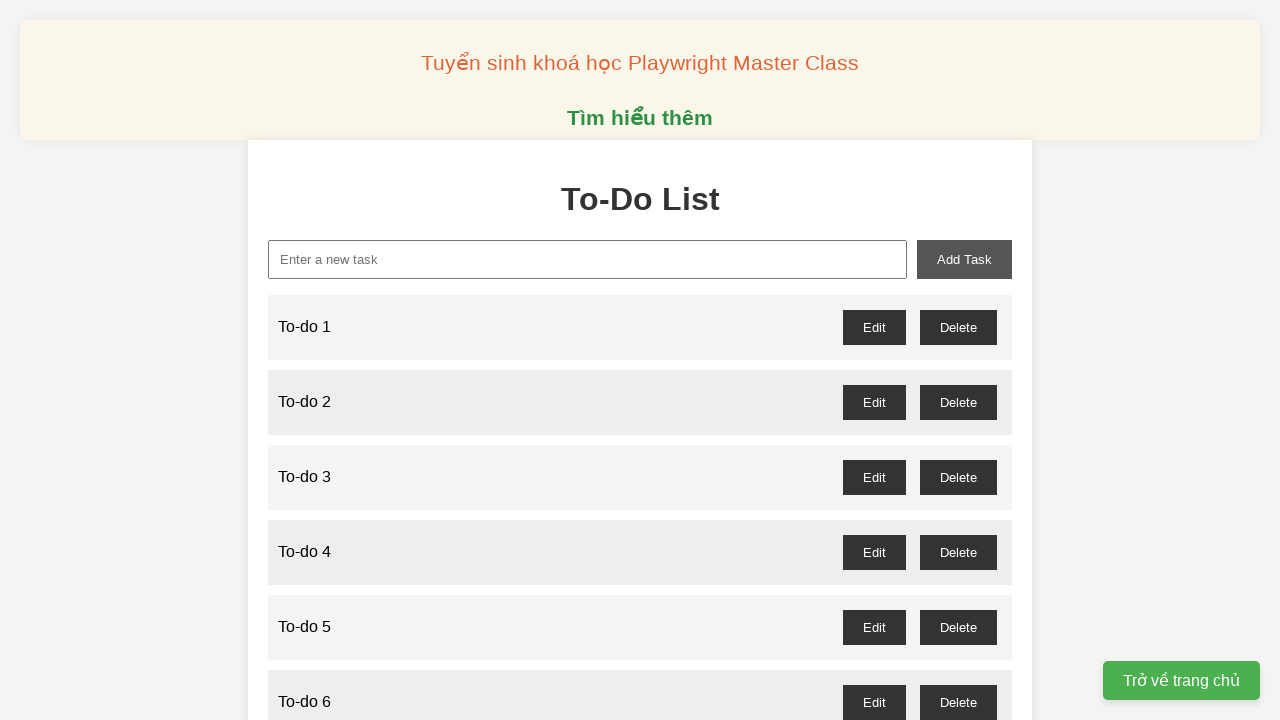

Filled new task input with 'To-do 100' on xpath=//input[@id='new-task']
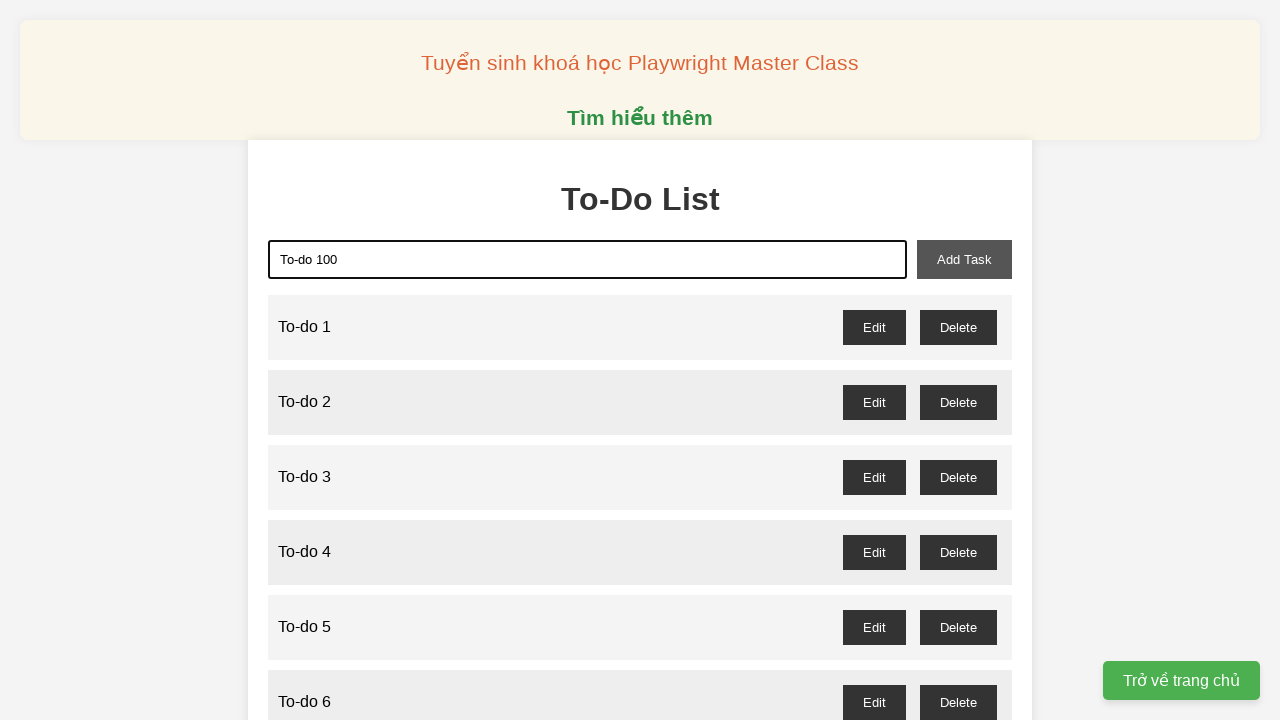

Clicked add task button to add 'To-do 100' to the list at (964, 259) on xpath=//button[@id='add-task']
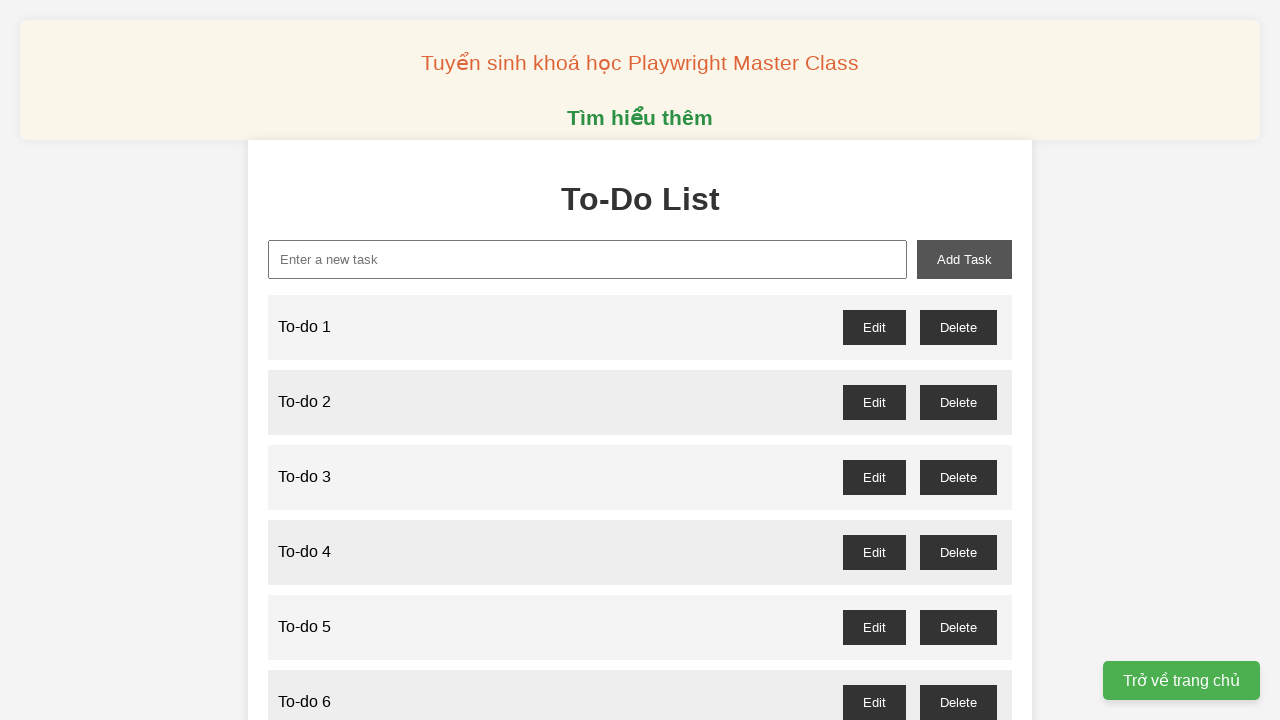

Set up dialog handler to automatically accept confirmation dialogs
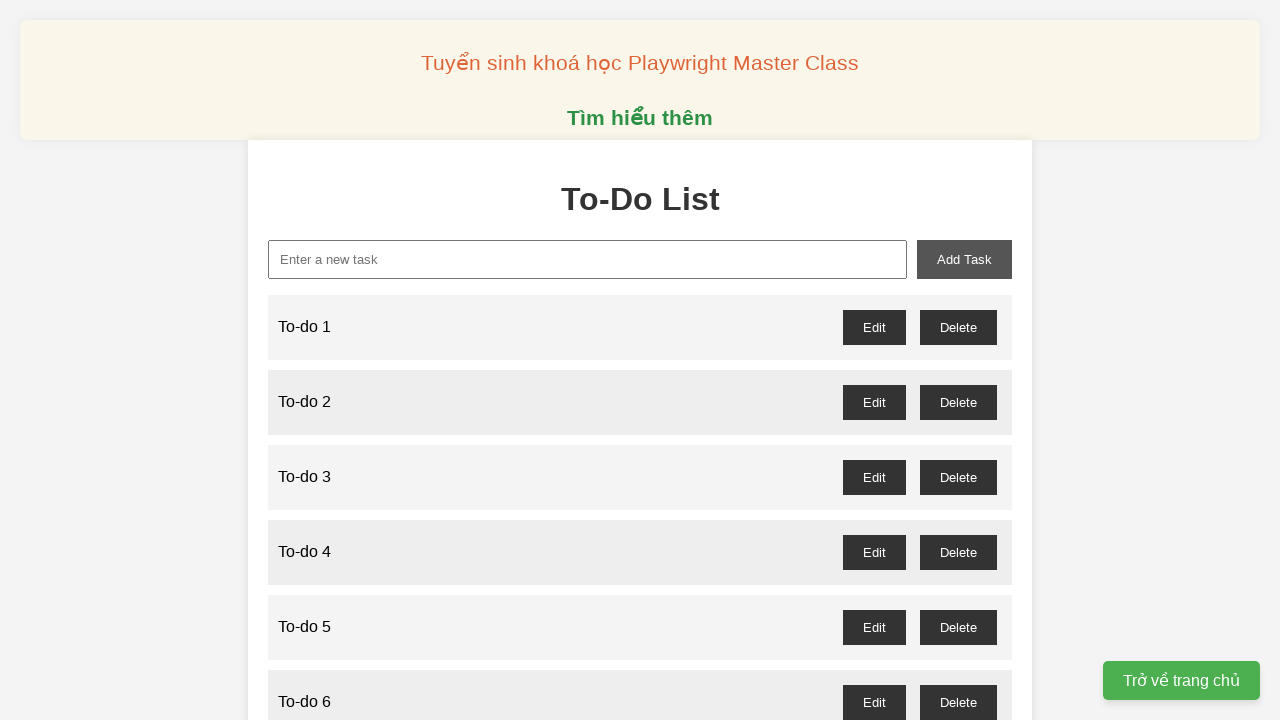

Clicked delete button for odd-numbered item 'To-do 1' at (958, 327) on //button[@id='to-do-1-delete']
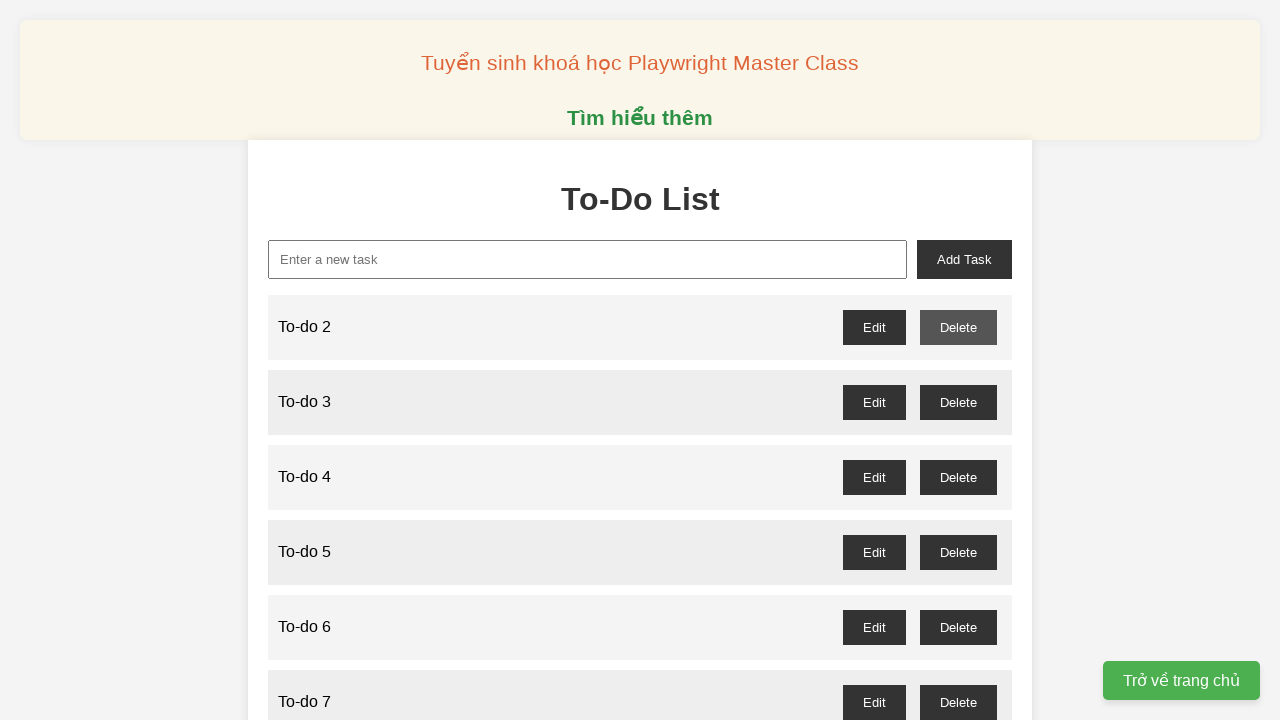

Clicked delete button for odd-numbered item 'To-do 3' at (958, 402) on //button[@id='to-do-3-delete']
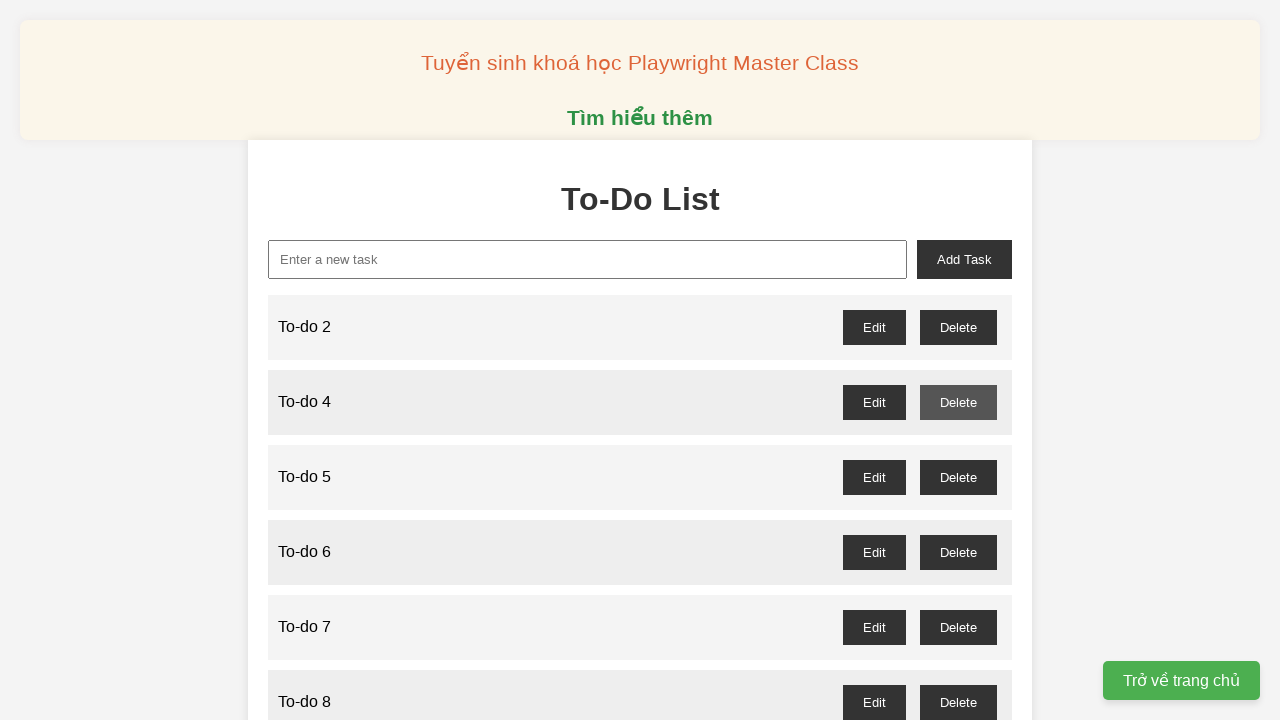

Clicked delete button for odd-numbered item 'To-do 5' at (958, 477) on //button[@id='to-do-5-delete']
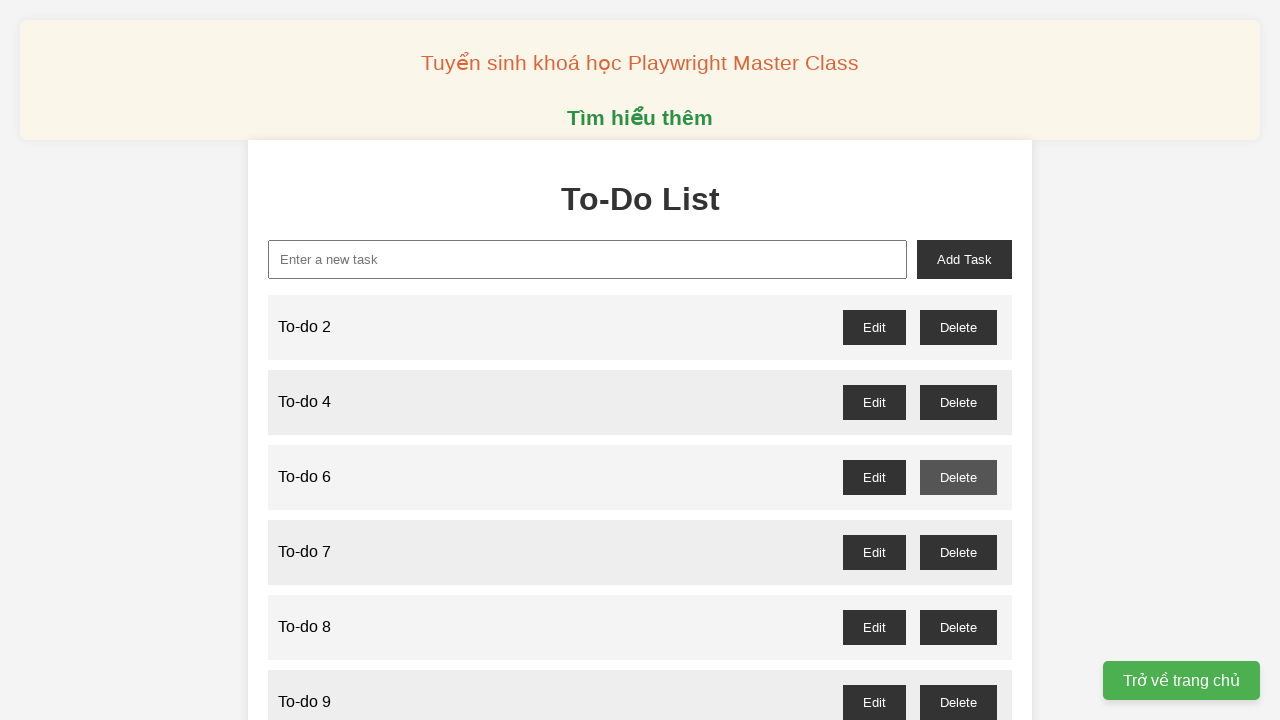

Clicked delete button for odd-numbered item 'To-do 7' at (958, 552) on //button[@id='to-do-7-delete']
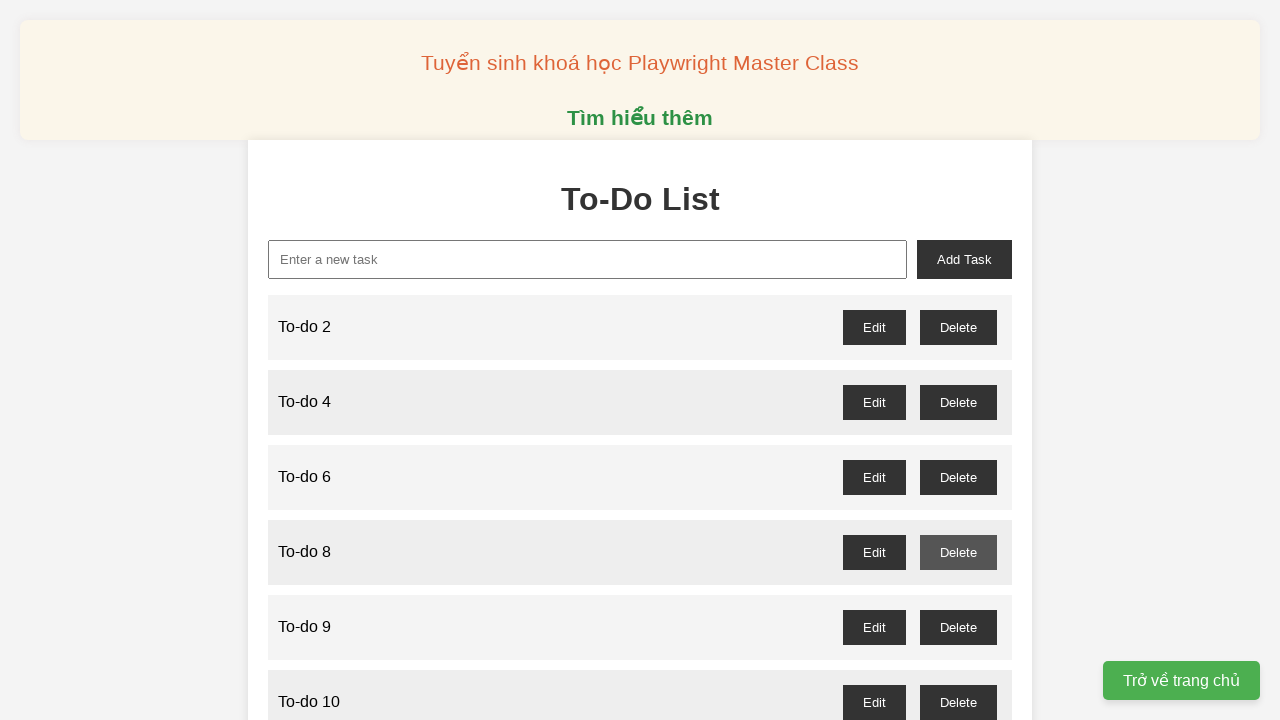

Clicked delete button for odd-numbered item 'To-do 9' at (958, 627) on //button[@id='to-do-9-delete']
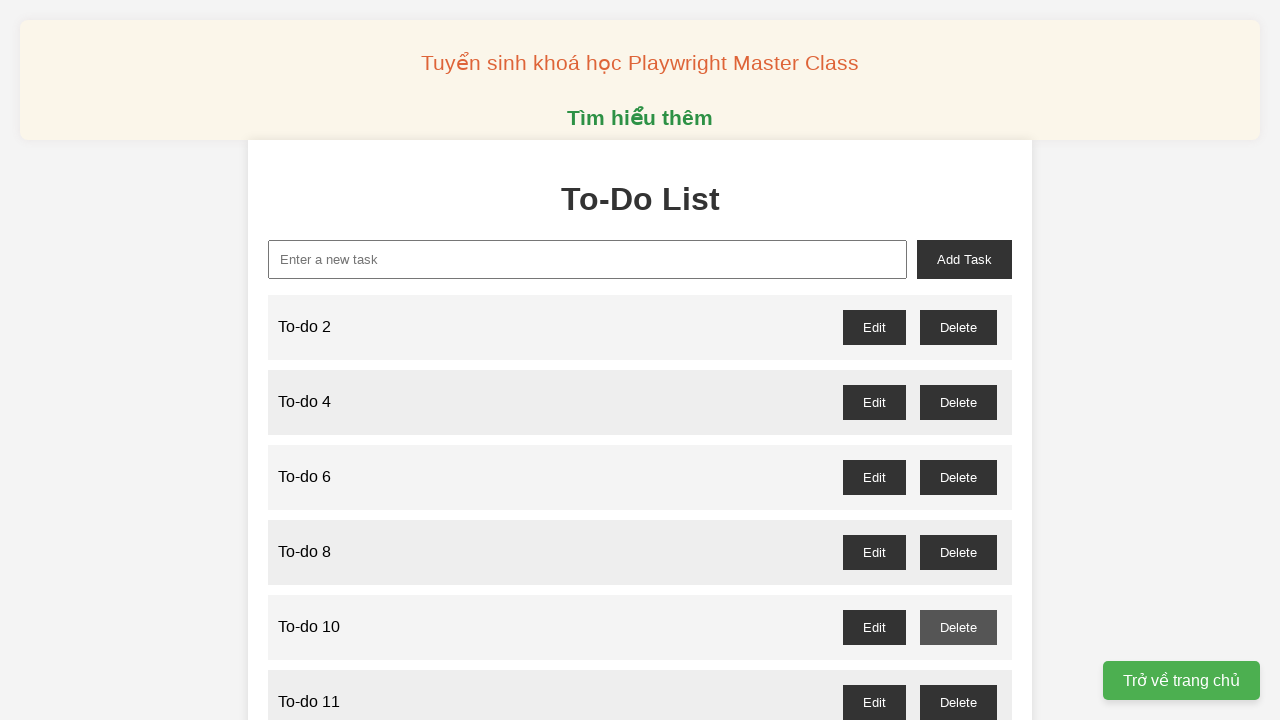

Clicked delete button for odd-numbered item 'To-do 11' at (958, 702) on //button[@id='to-do-11-delete']
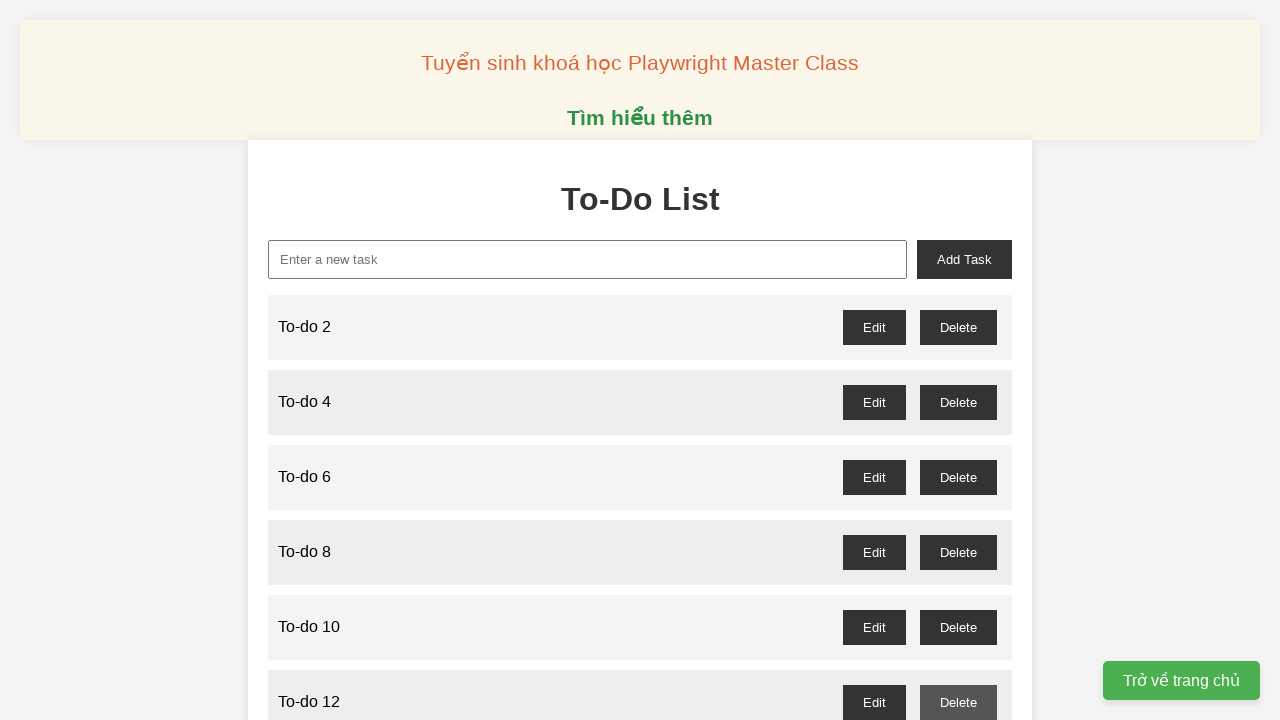

Clicked delete button for odd-numbered item 'To-do 13' at (958, 360) on //button[@id='to-do-13-delete']
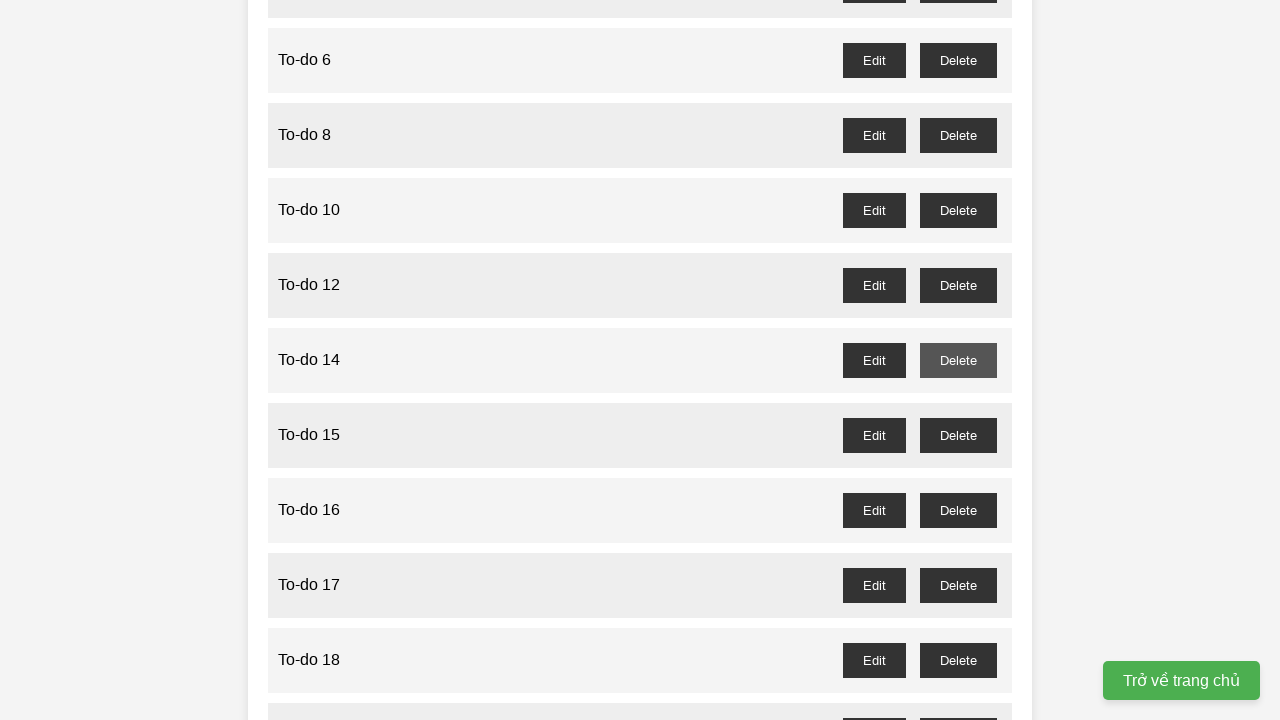

Clicked delete button for odd-numbered item 'To-do 15' at (958, 435) on //button[@id='to-do-15-delete']
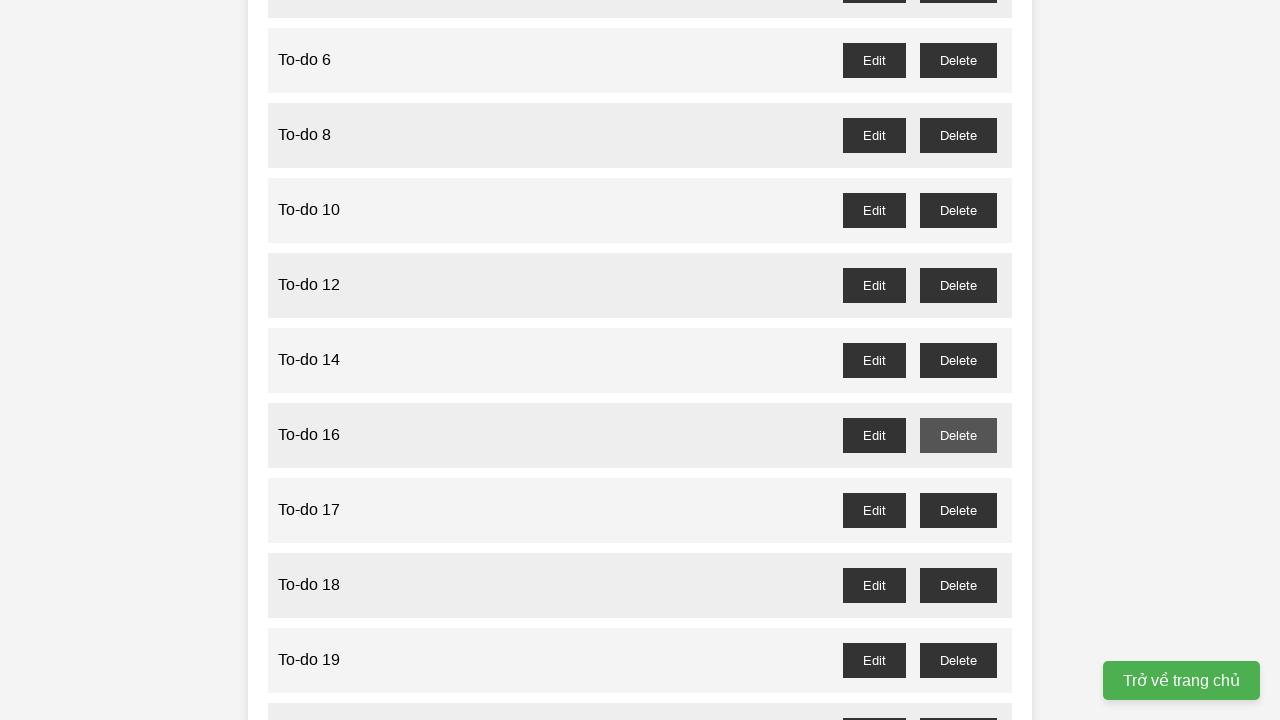

Clicked delete button for odd-numbered item 'To-do 17' at (958, 510) on //button[@id='to-do-17-delete']
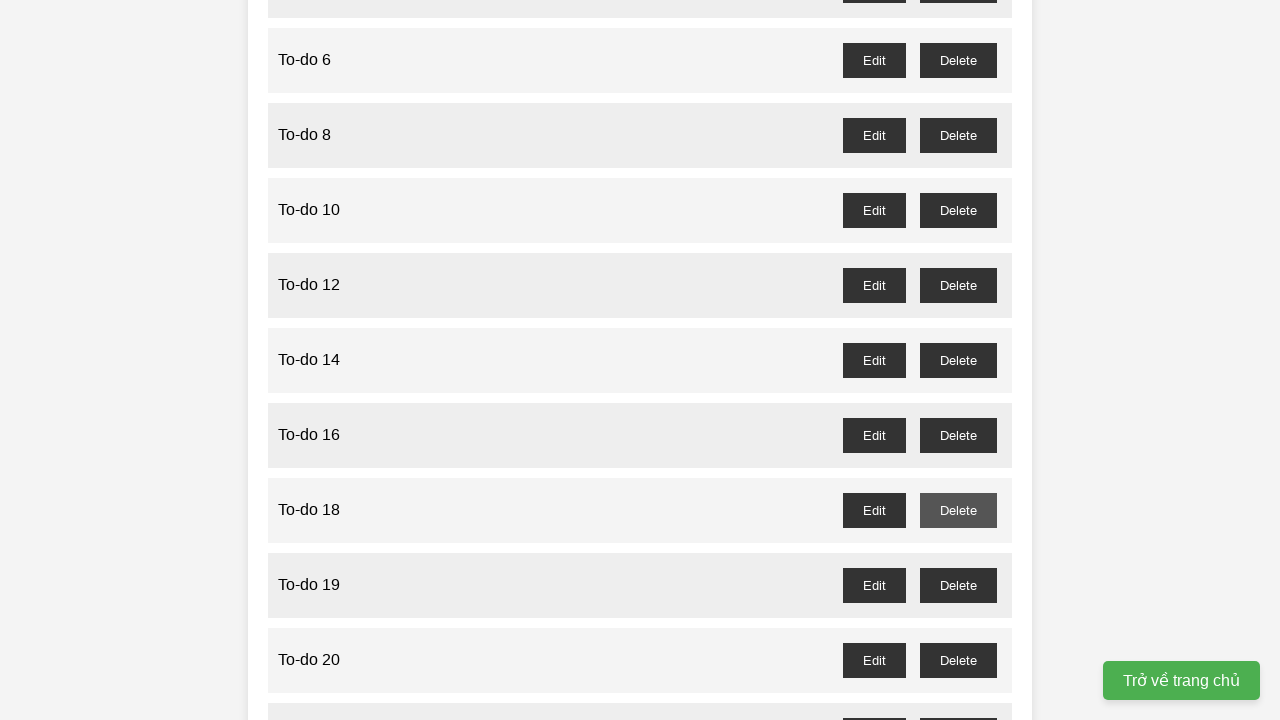

Clicked delete button for odd-numbered item 'To-do 19' at (958, 585) on //button[@id='to-do-19-delete']
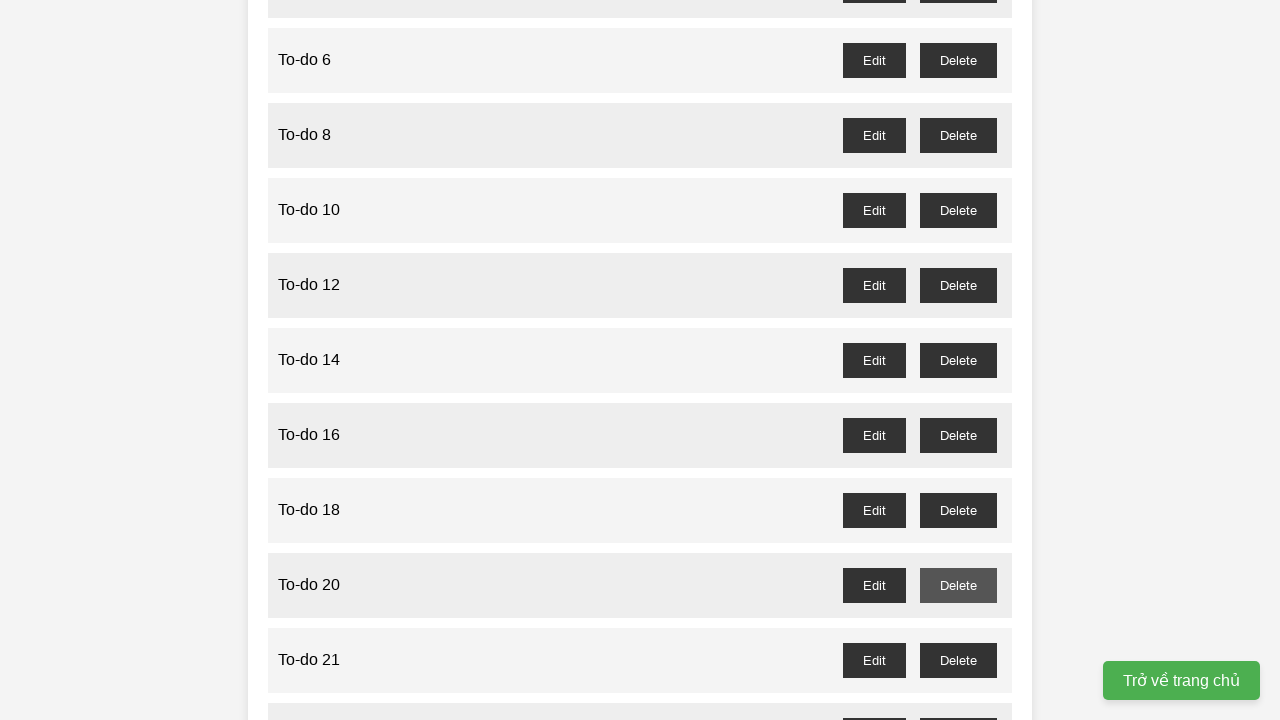

Clicked delete button for odd-numbered item 'To-do 21' at (958, 660) on //button[@id='to-do-21-delete']
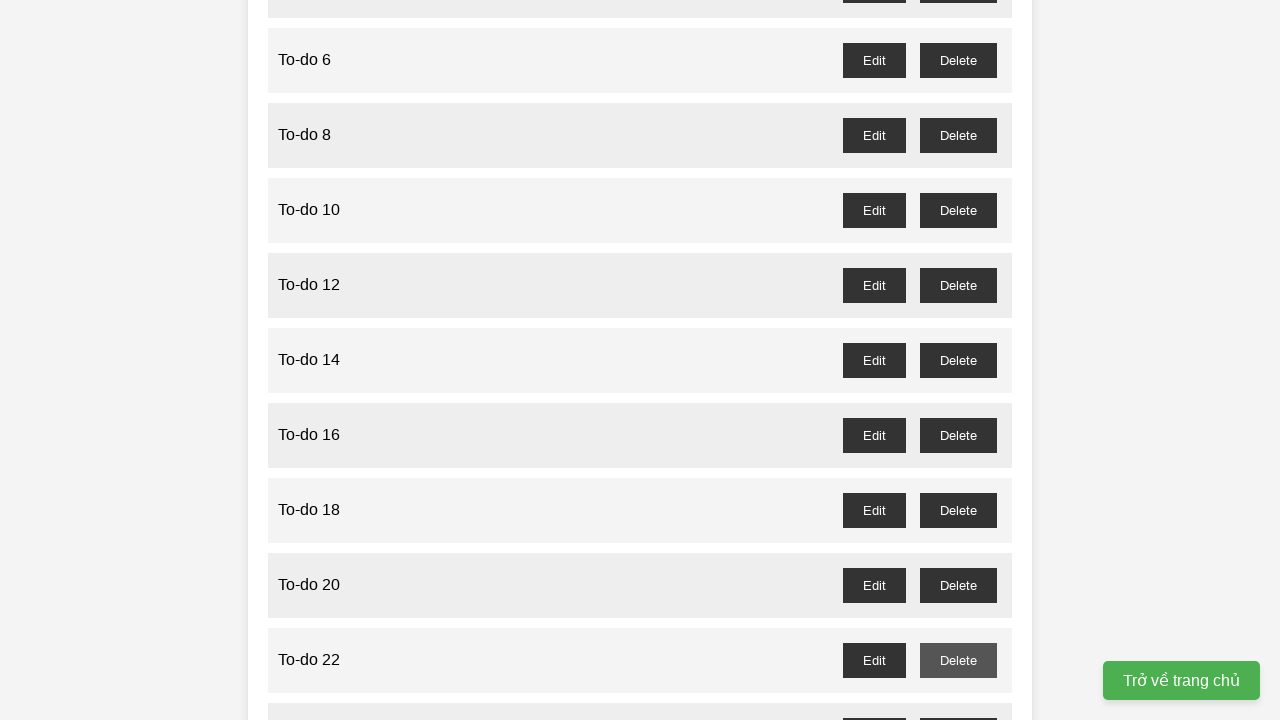

Clicked delete button for odd-numbered item 'To-do 23' at (958, 703) on //button[@id='to-do-23-delete']
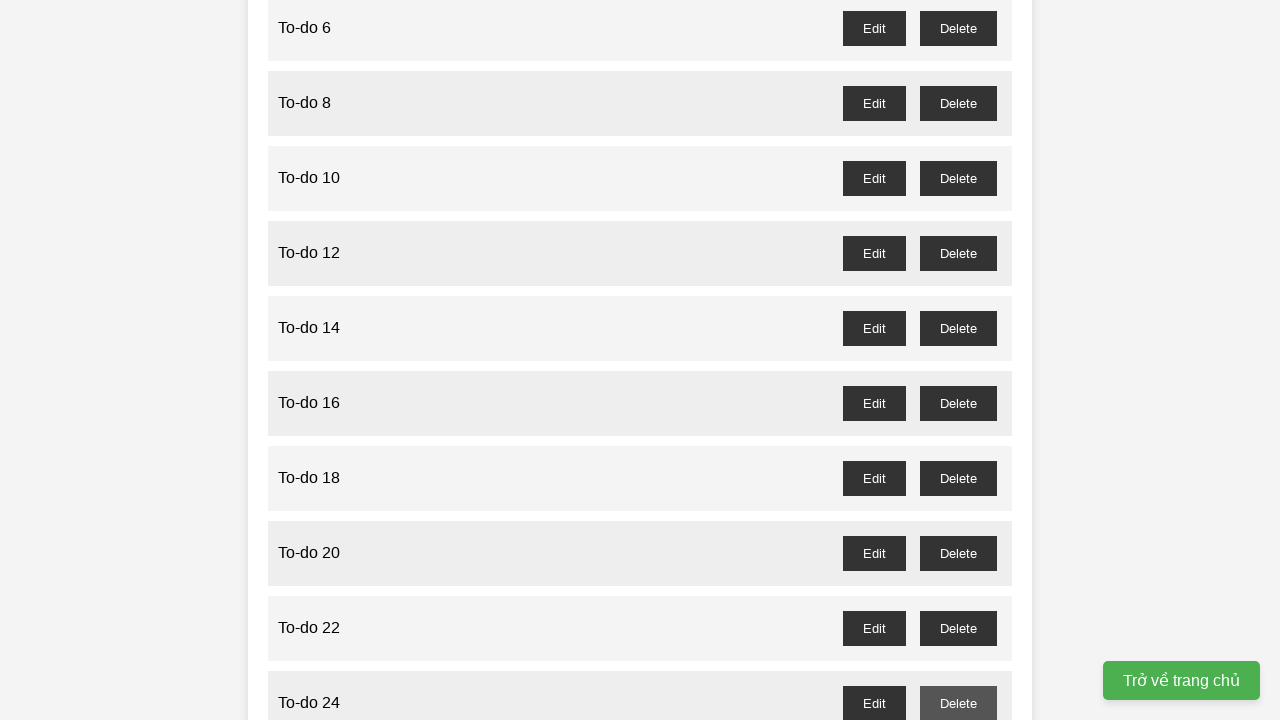

Clicked delete button for odd-numbered item 'To-do 25' at (958, 360) on //button[@id='to-do-25-delete']
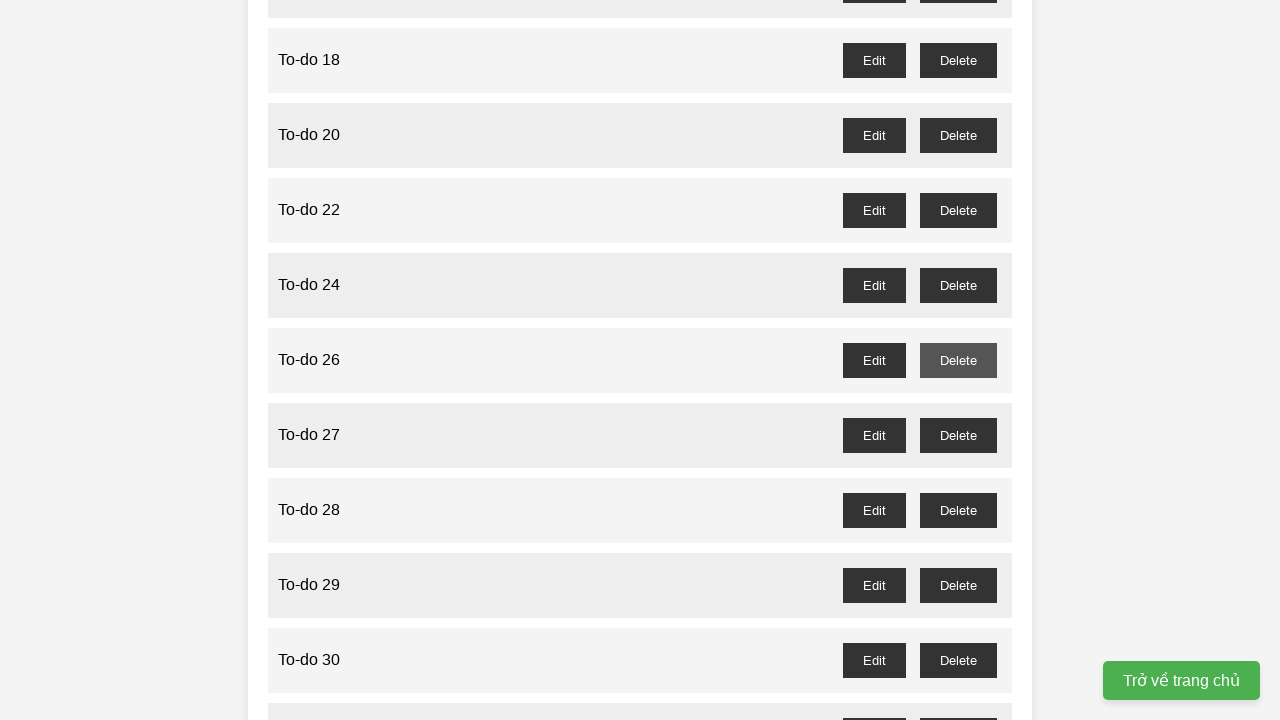

Clicked delete button for odd-numbered item 'To-do 27' at (958, 435) on //button[@id='to-do-27-delete']
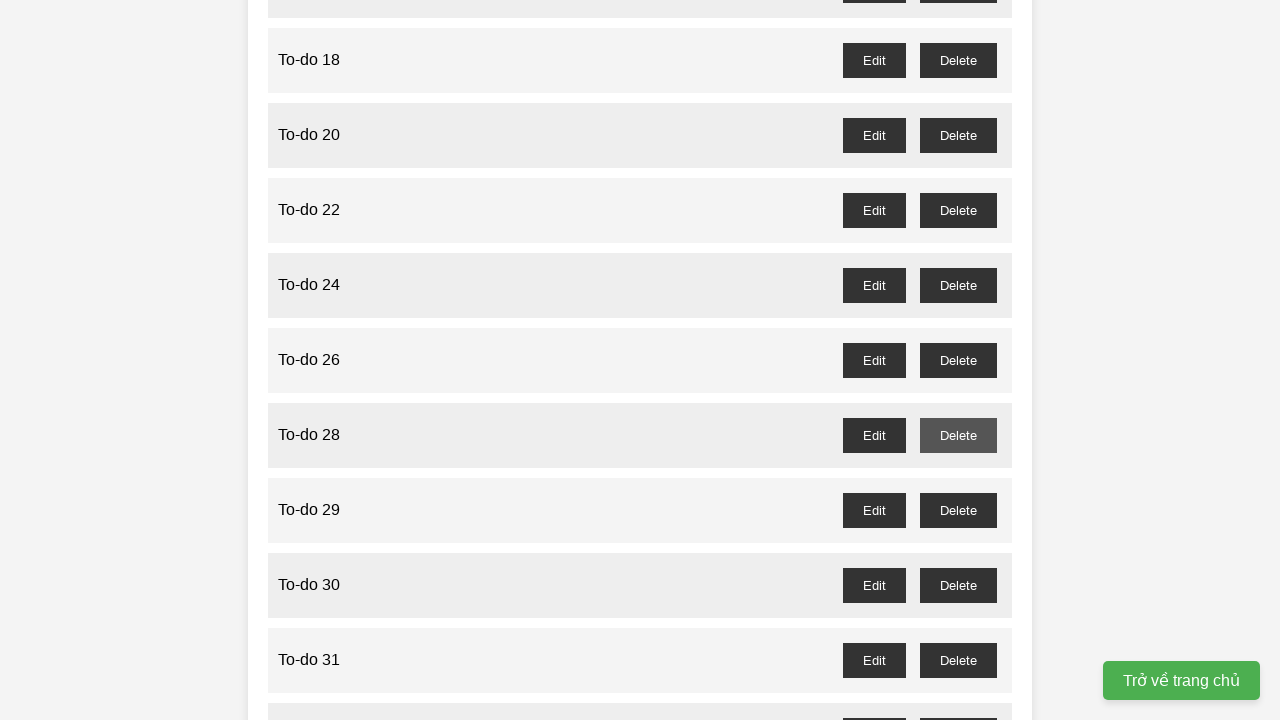

Clicked delete button for odd-numbered item 'To-do 29' at (958, 510) on //button[@id='to-do-29-delete']
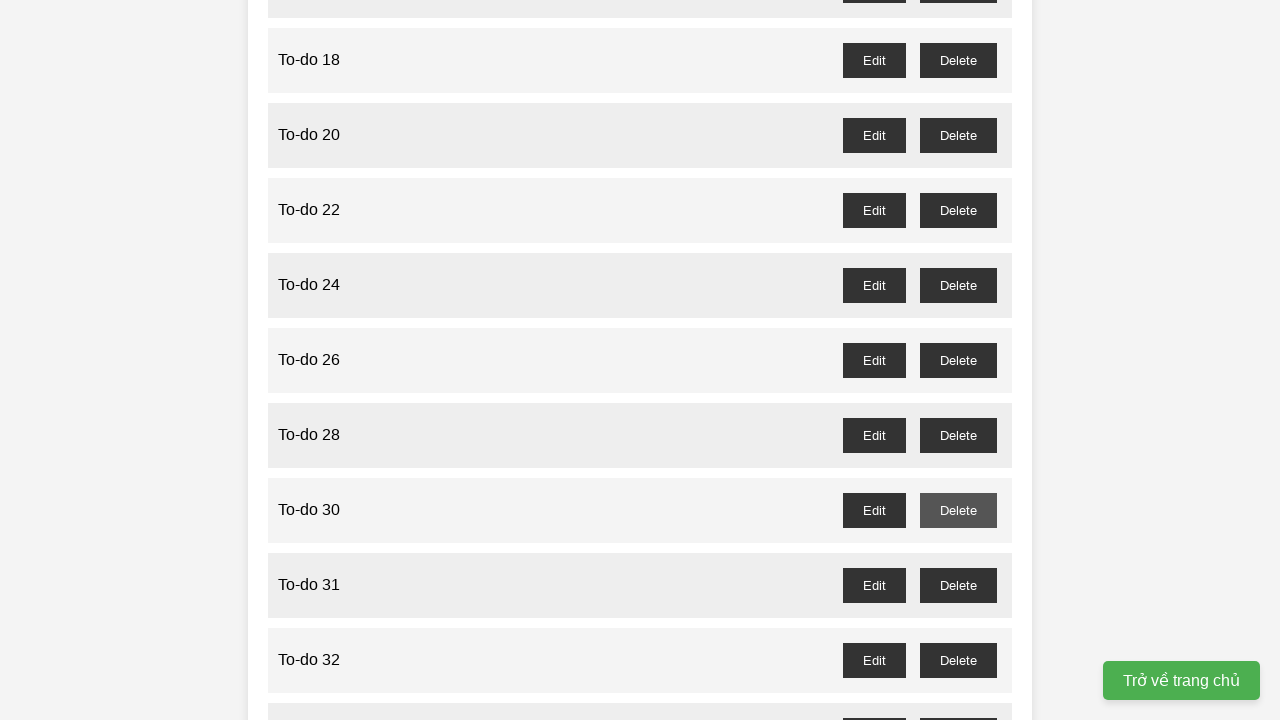

Clicked delete button for odd-numbered item 'To-do 31' at (958, 585) on //button[@id='to-do-31-delete']
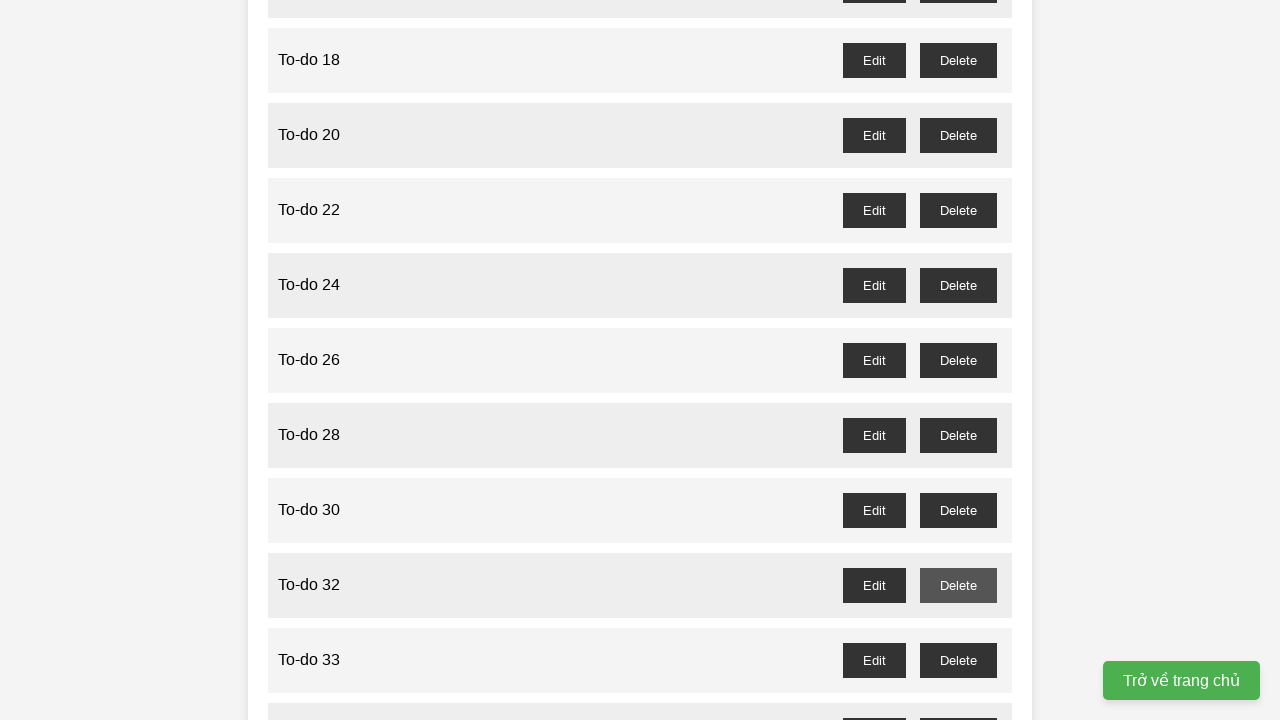

Clicked delete button for odd-numbered item 'To-do 33' at (958, 660) on //button[@id='to-do-33-delete']
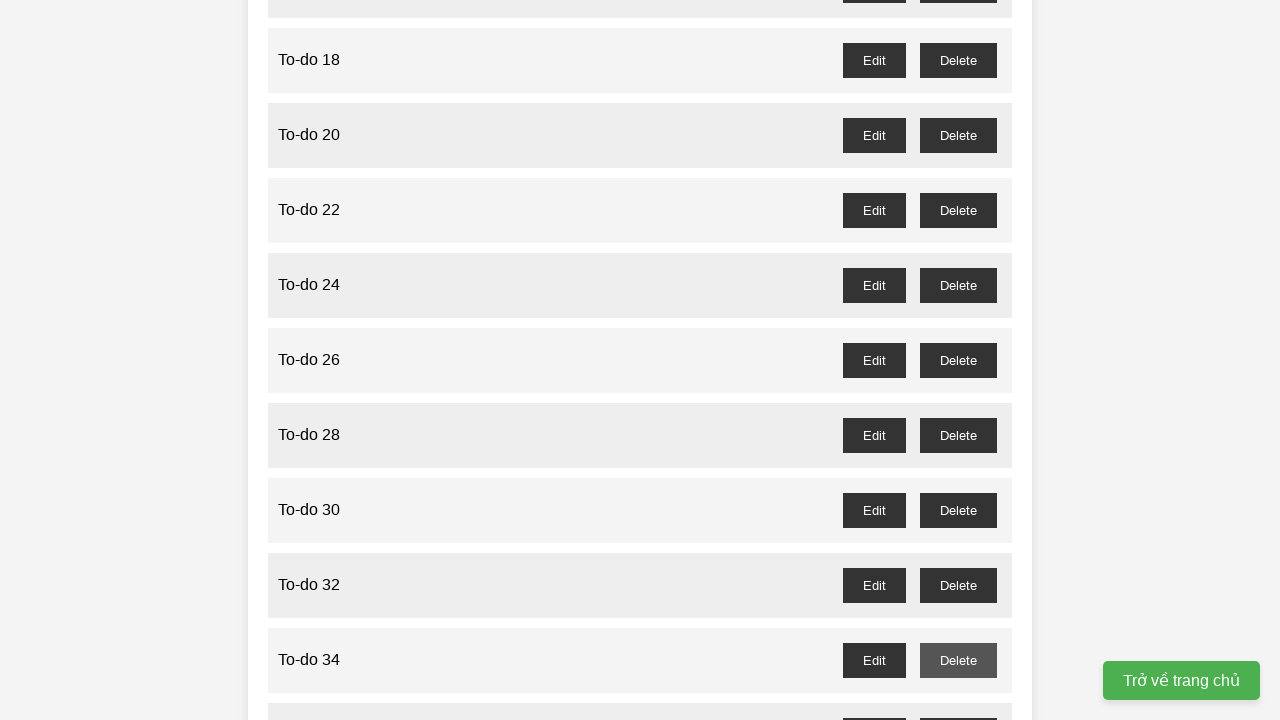

Clicked delete button for odd-numbered item 'To-do 35' at (958, 703) on //button[@id='to-do-35-delete']
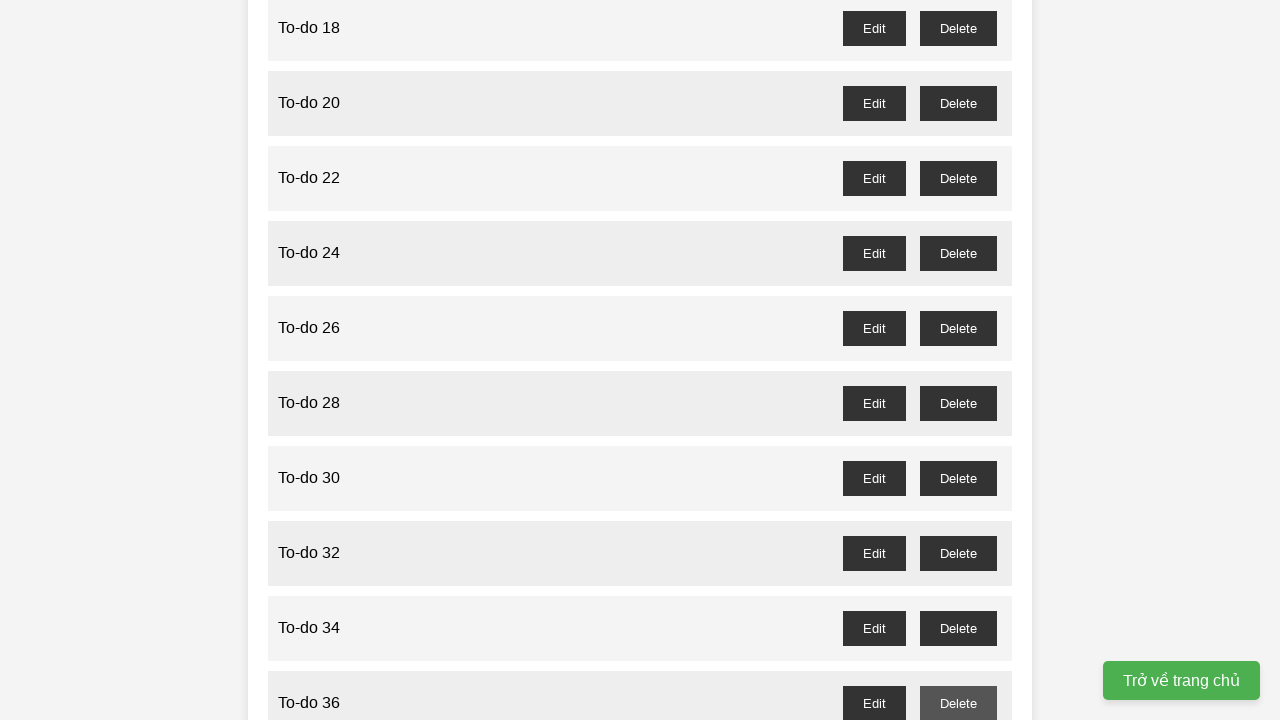

Clicked delete button for odd-numbered item 'To-do 37' at (958, 360) on //button[@id='to-do-37-delete']
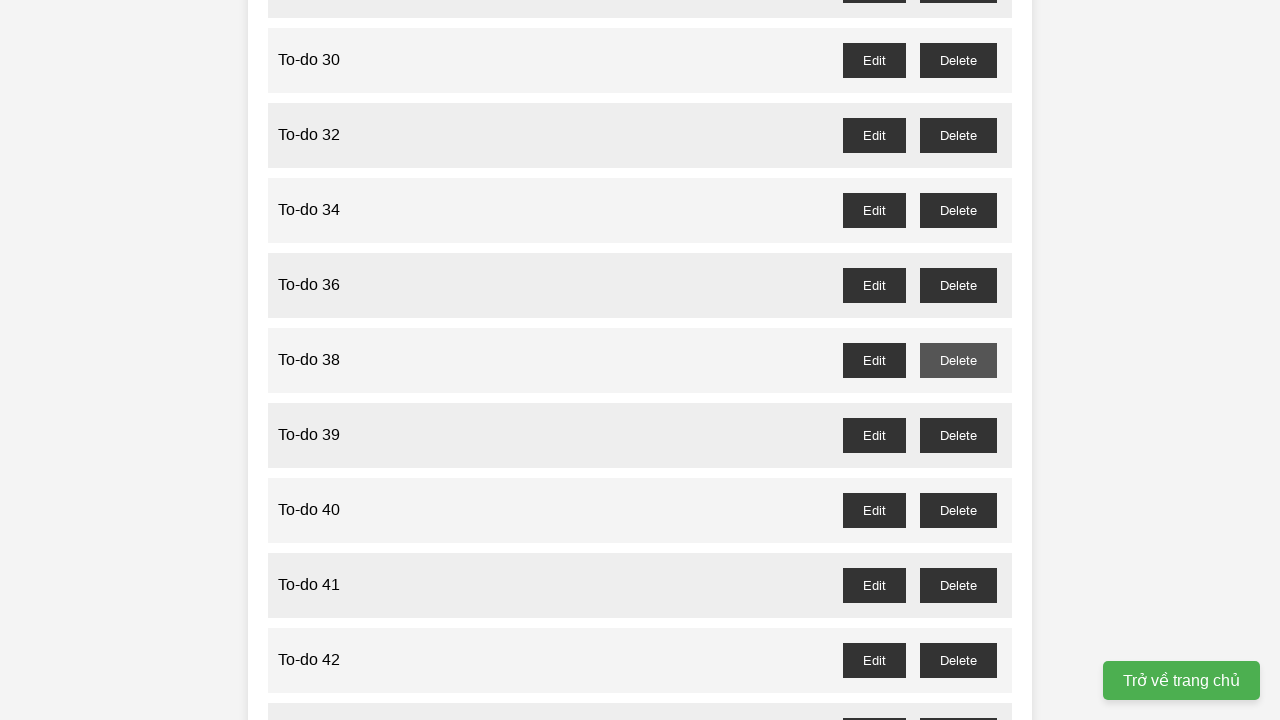

Clicked delete button for odd-numbered item 'To-do 39' at (958, 435) on //button[@id='to-do-39-delete']
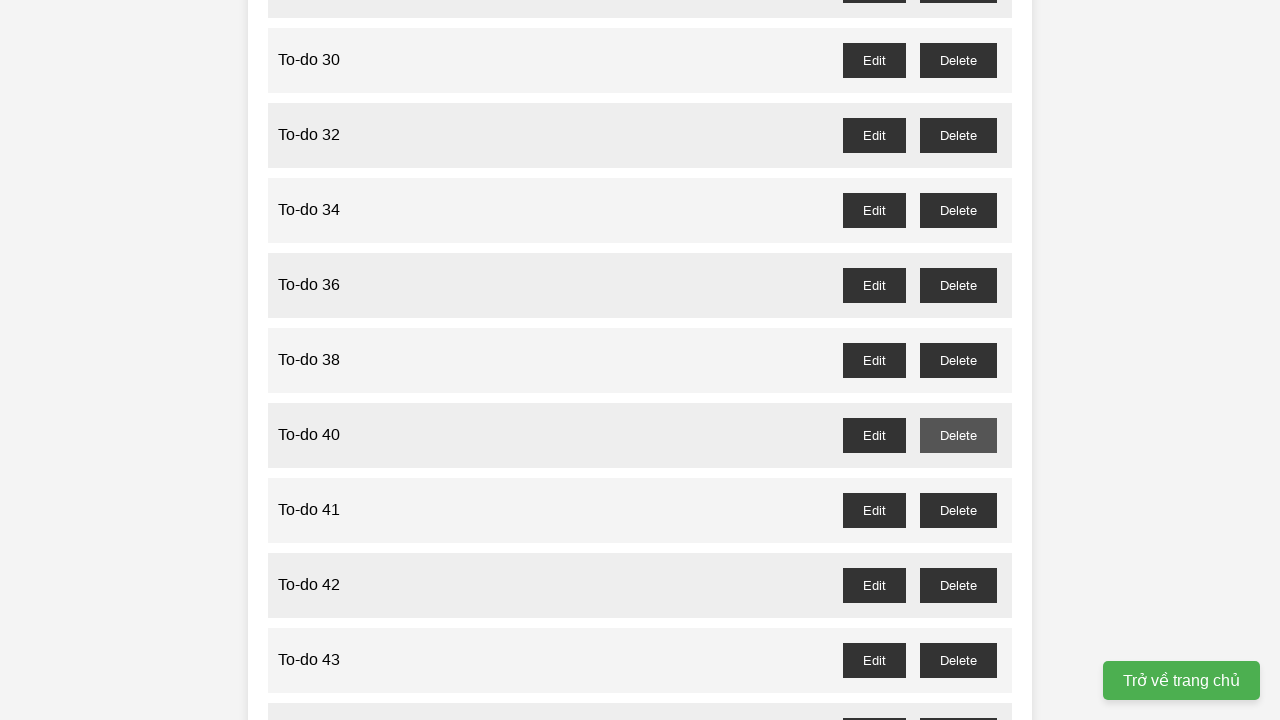

Clicked delete button for odd-numbered item 'To-do 41' at (958, 510) on //button[@id='to-do-41-delete']
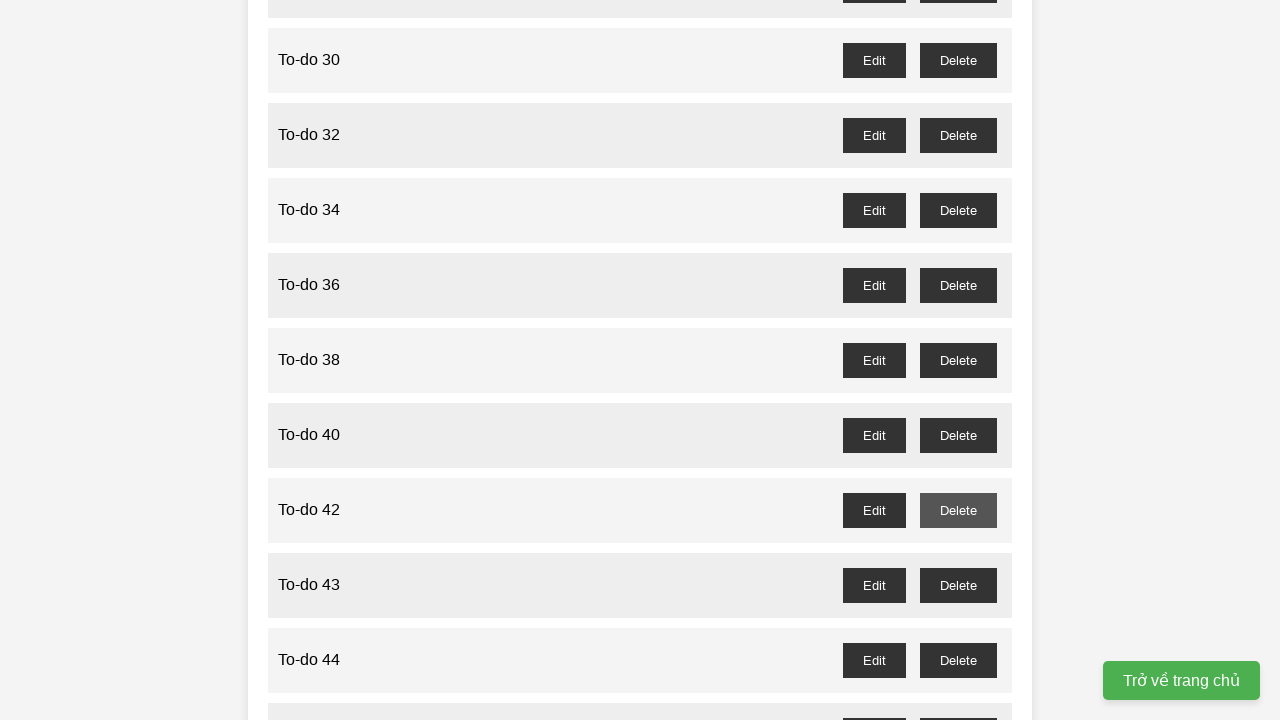

Clicked delete button for odd-numbered item 'To-do 43' at (958, 585) on //button[@id='to-do-43-delete']
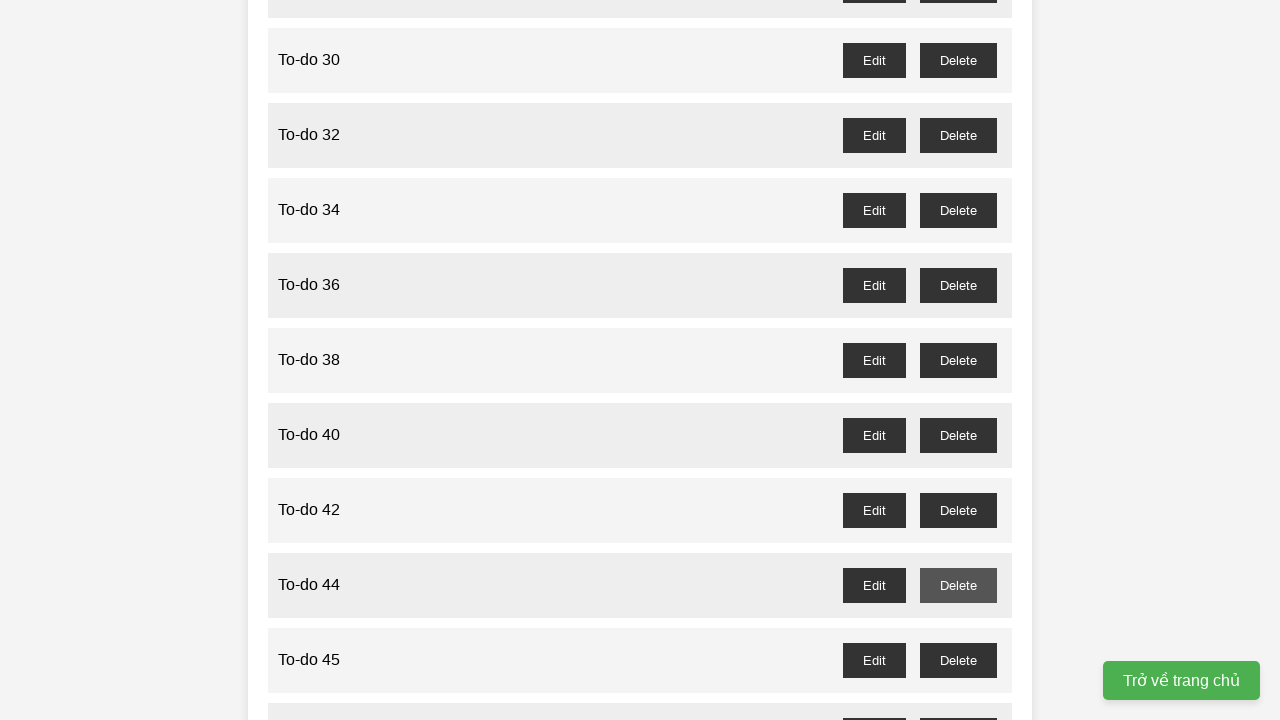

Clicked delete button for odd-numbered item 'To-do 45' at (958, 660) on //button[@id='to-do-45-delete']
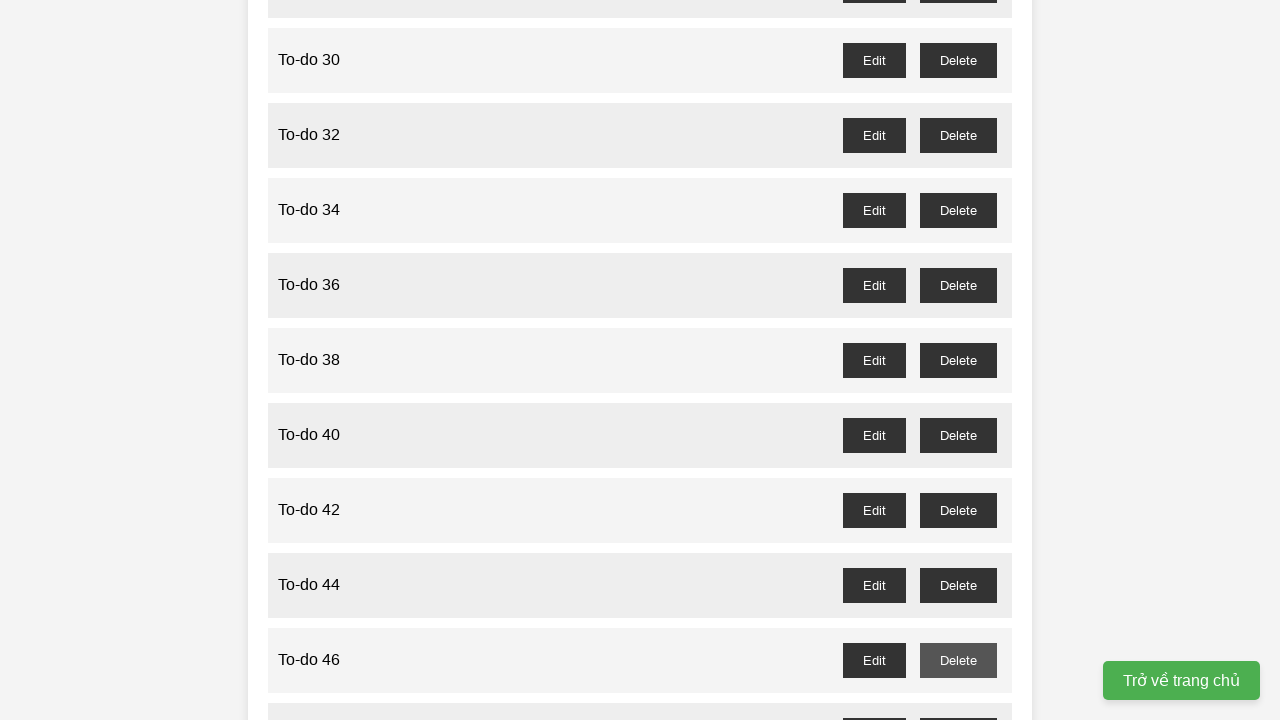

Clicked delete button for odd-numbered item 'To-do 47' at (958, 703) on //button[@id='to-do-47-delete']
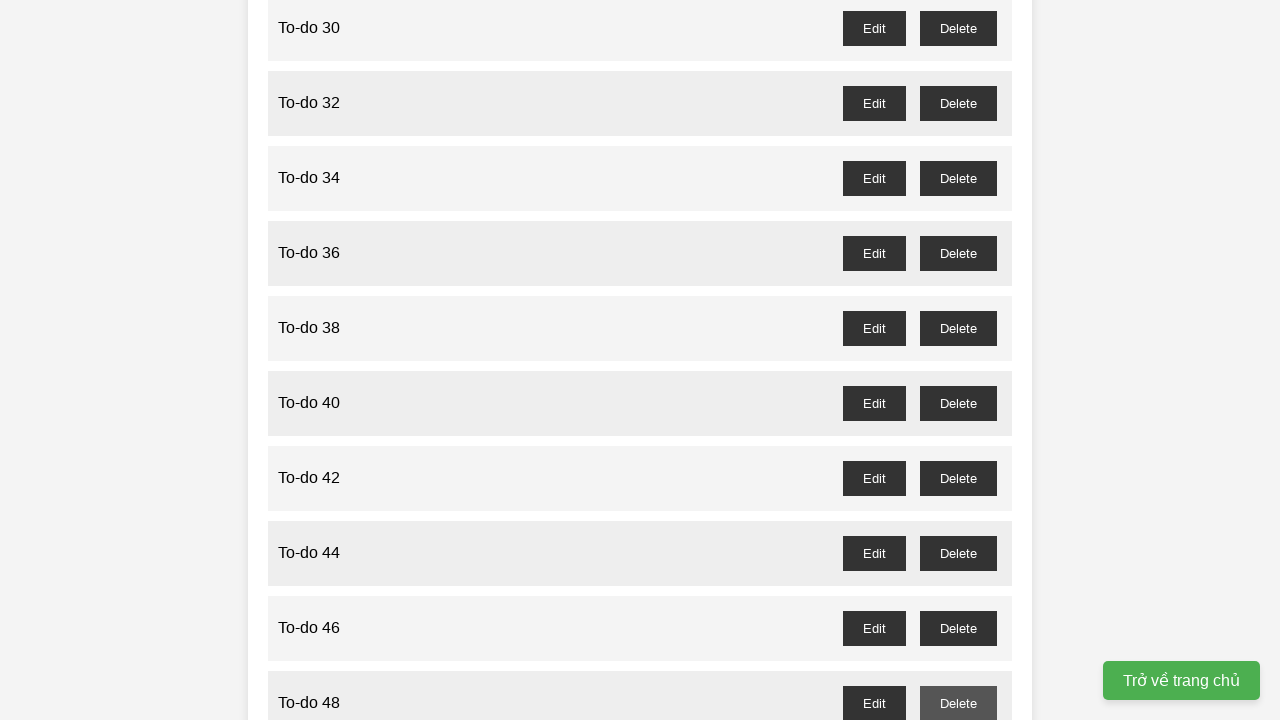

Clicked delete button for odd-numbered item 'To-do 49' at (958, 360) on //button[@id='to-do-49-delete']
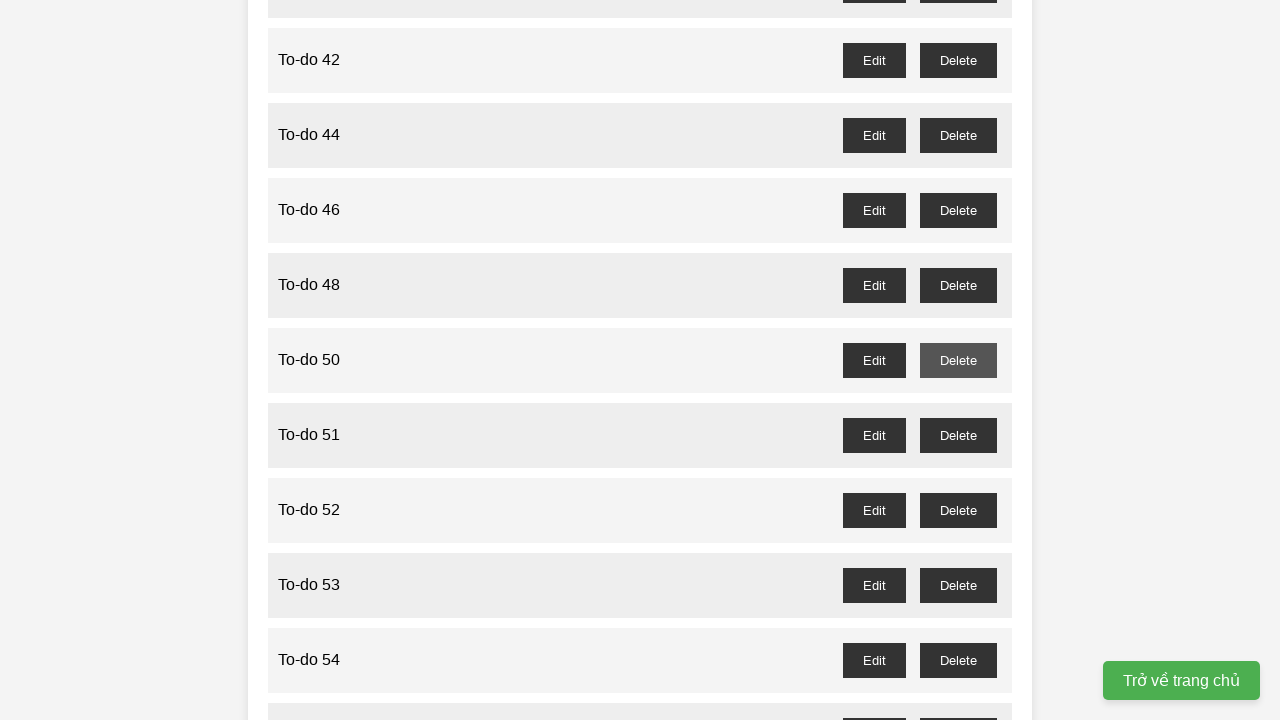

Clicked delete button for odd-numbered item 'To-do 51' at (958, 435) on //button[@id='to-do-51-delete']
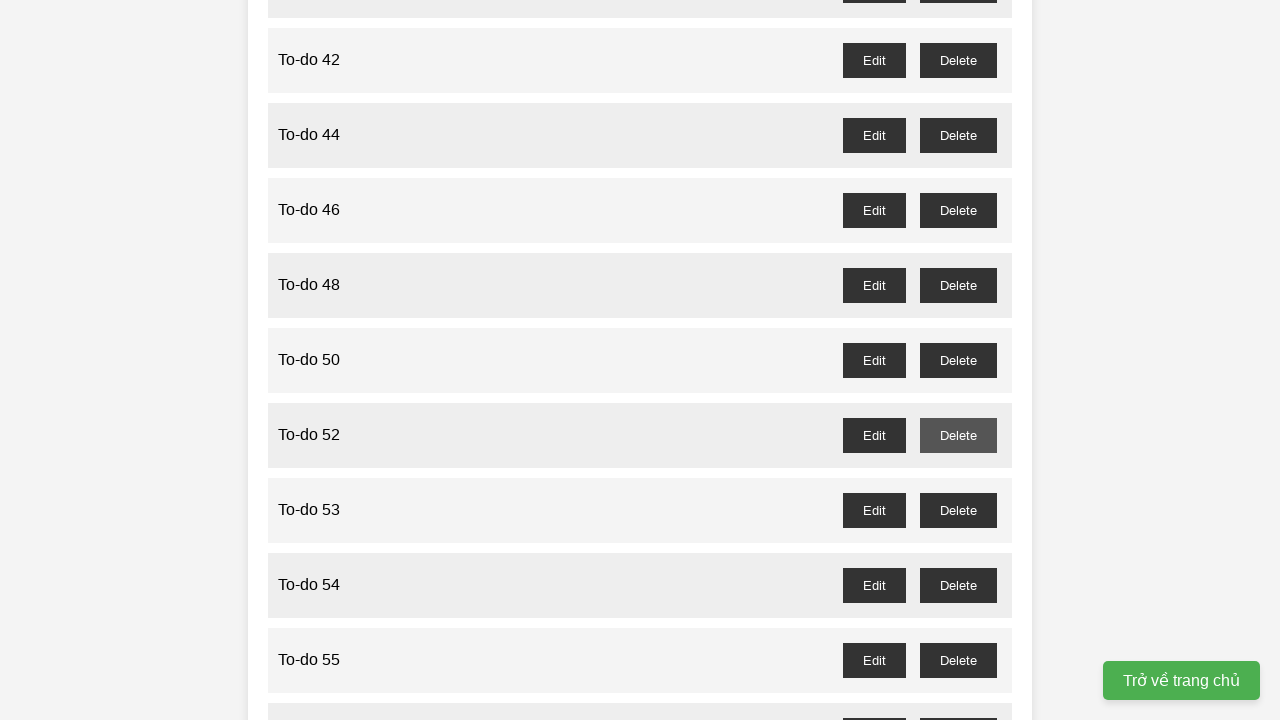

Clicked delete button for odd-numbered item 'To-do 53' at (958, 510) on //button[@id='to-do-53-delete']
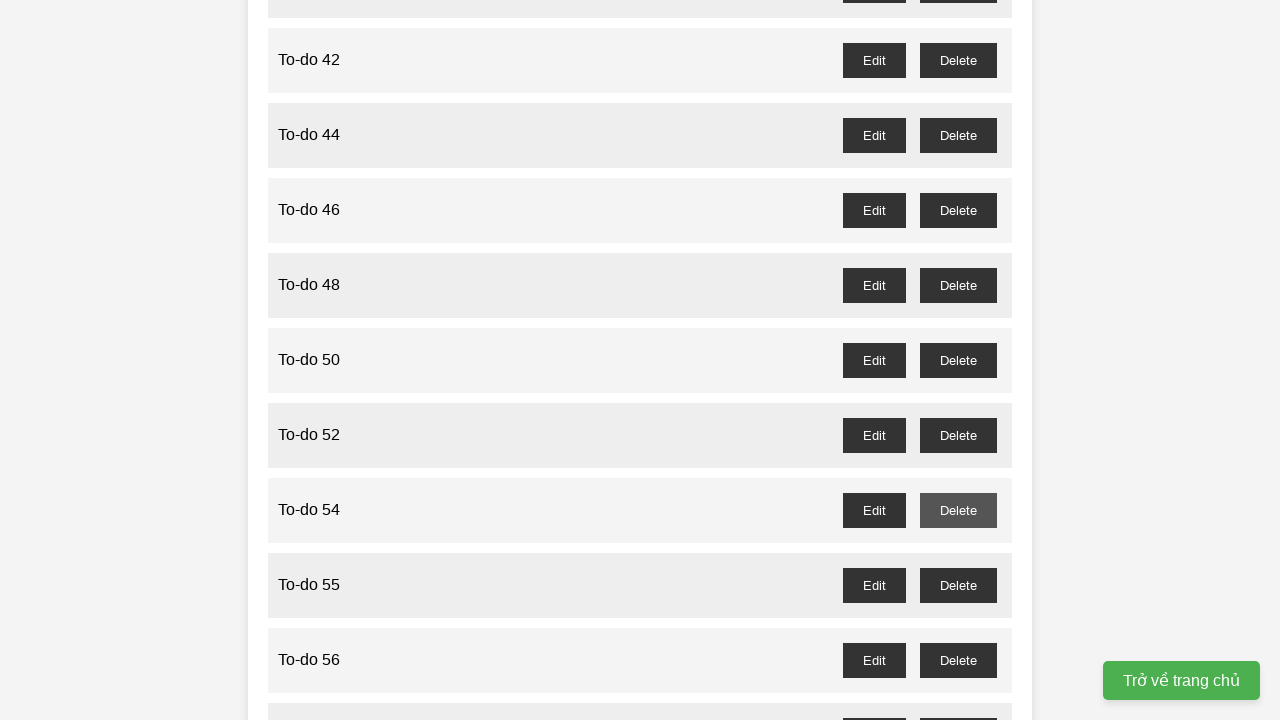

Clicked delete button for odd-numbered item 'To-do 55' at (958, 585) on //button[@id='to-do-55-delete']
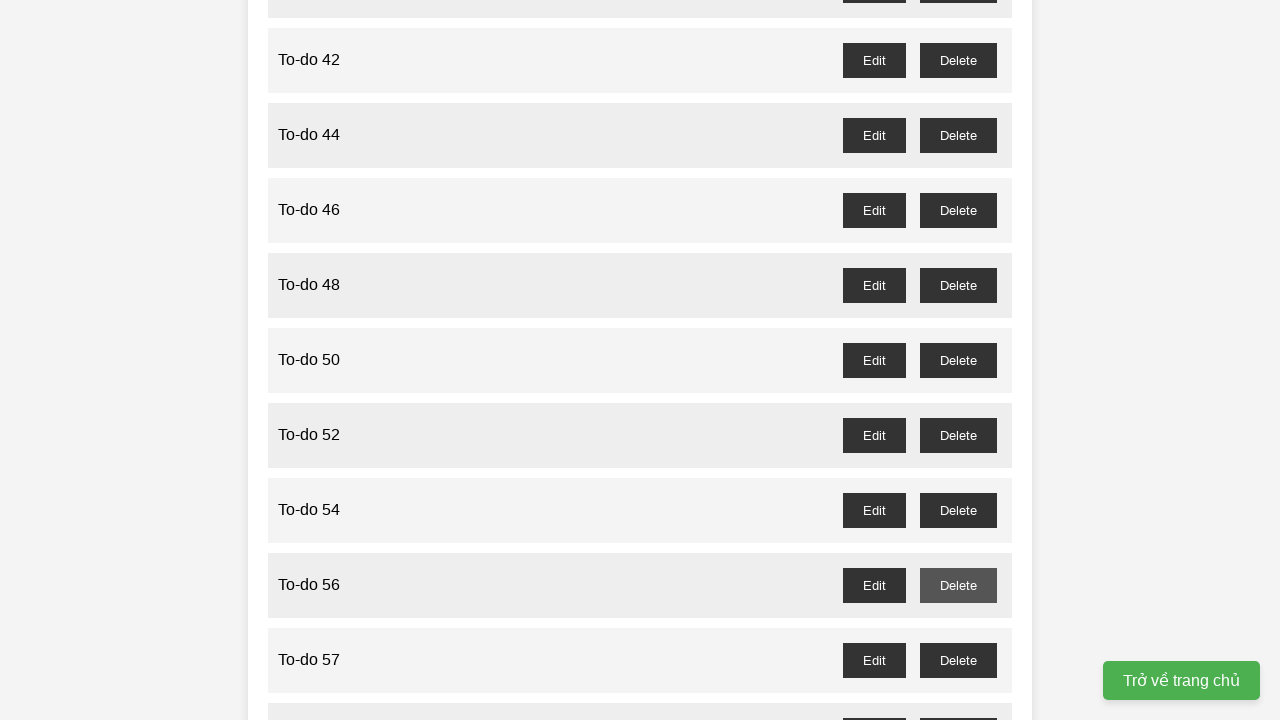

Clicked delete button for odd-numbered item 'To-do 57' at (958, 660) on //button[@id='to-do-57-delete']
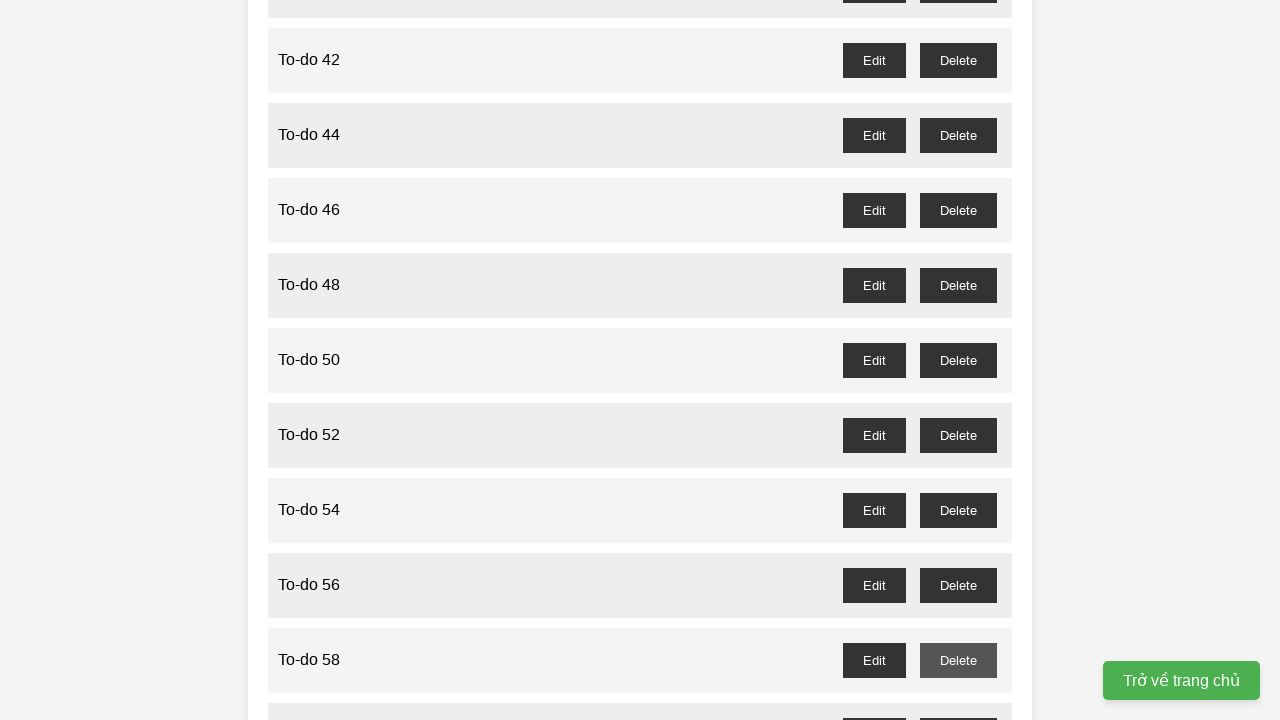

Clicked delete button for odd-numbered item 'To-do 59' at (958, 703) on //button[@id='to-do-59-delete']
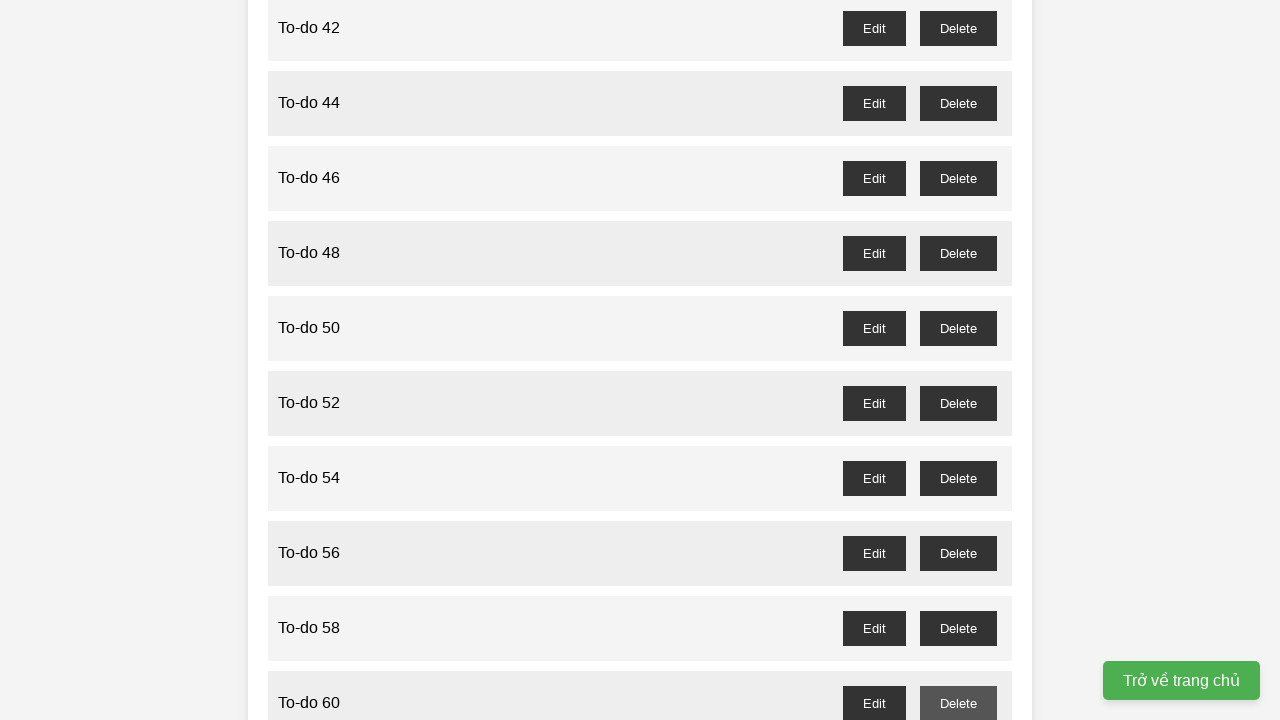

Clicked delete button for odd-numbered item 'To-do 61' at (958, 360) on //button[@id='to-do-61-delete']
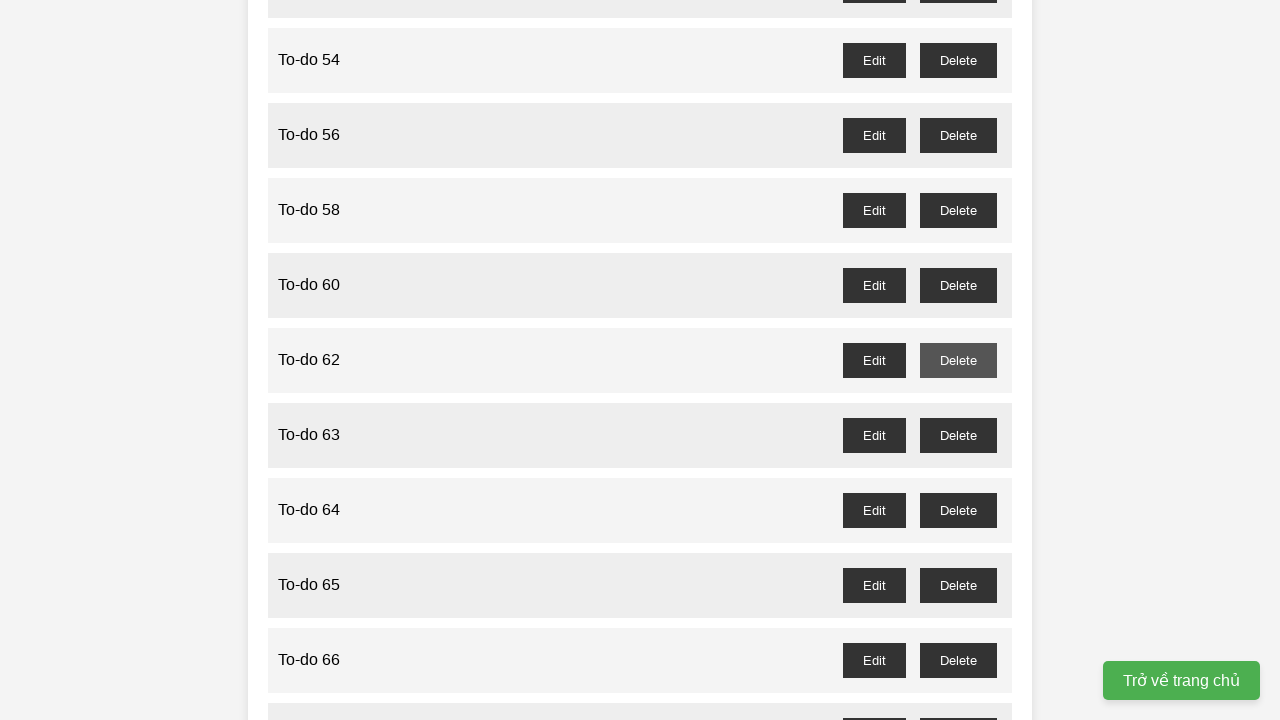

Clicked delete button for odd-numbered item 'To-do 63' at (958, 435) on //button[@id='to-do-63-delete']
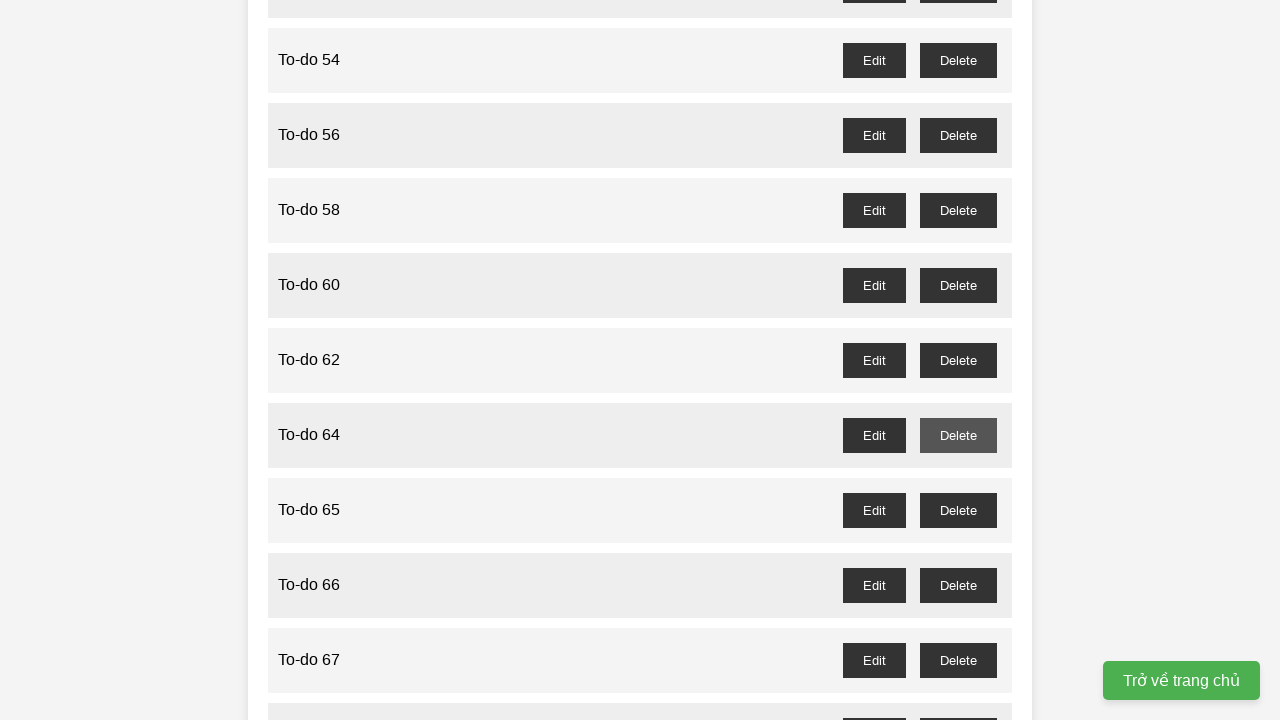

Clicked delete button for odd-numbered item 'To-do 65' at (958, 510) on //button[@id='to-do-65-delete']
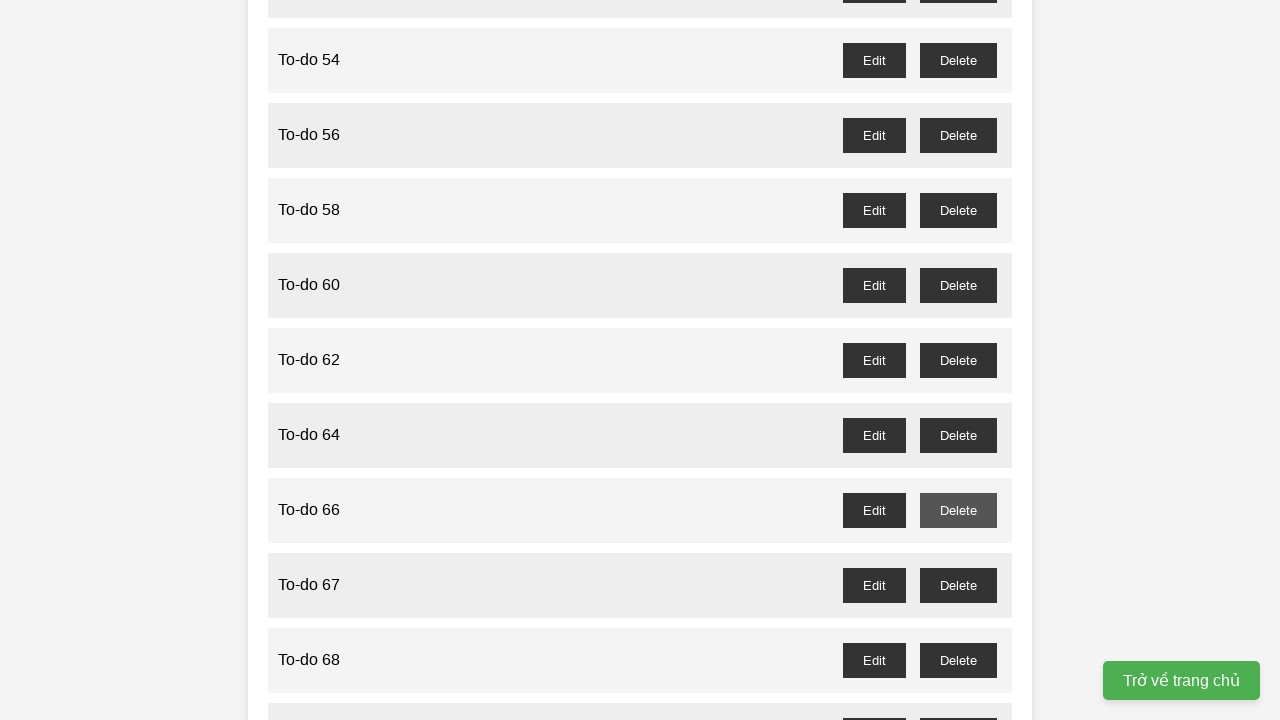

Clicked delete button for odd-numbered item 'To-do 67' at (958, 585) on //button[@id='to-do-67-delete']
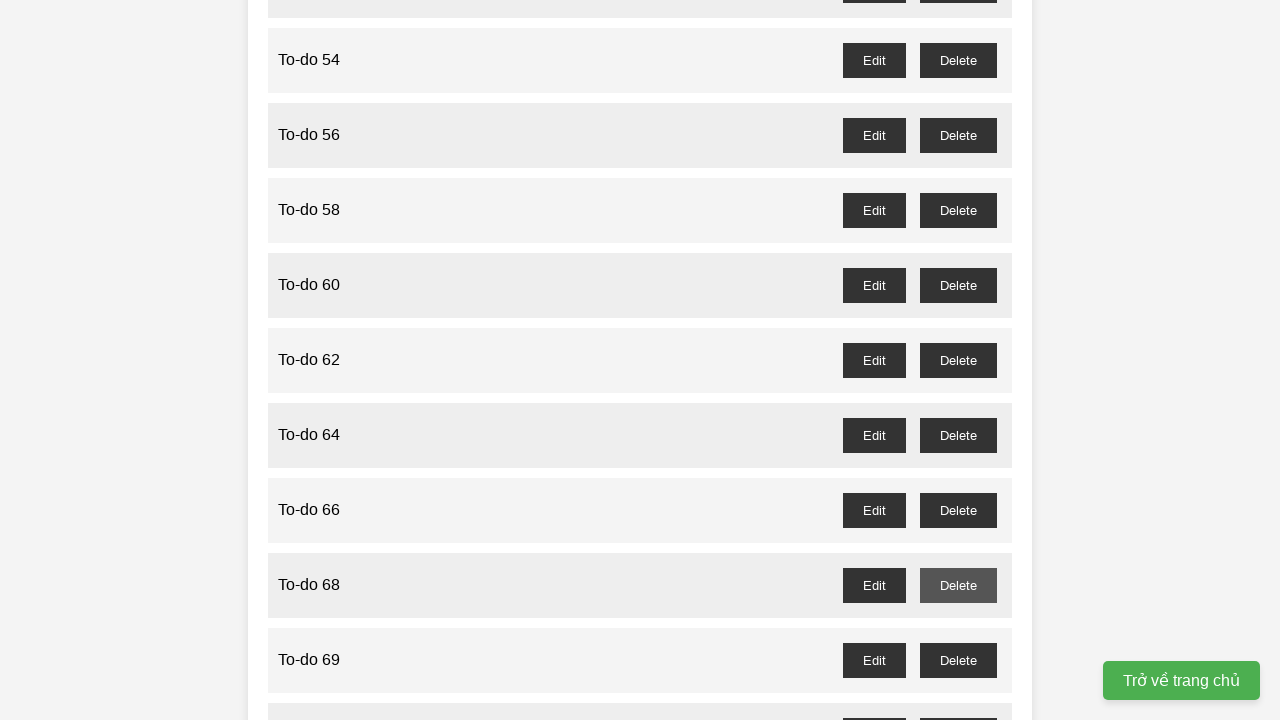

Clicked delete button for odd-numbered item 'To-do 69' at (958, 660) on //button[@id='to-do-69-delete']
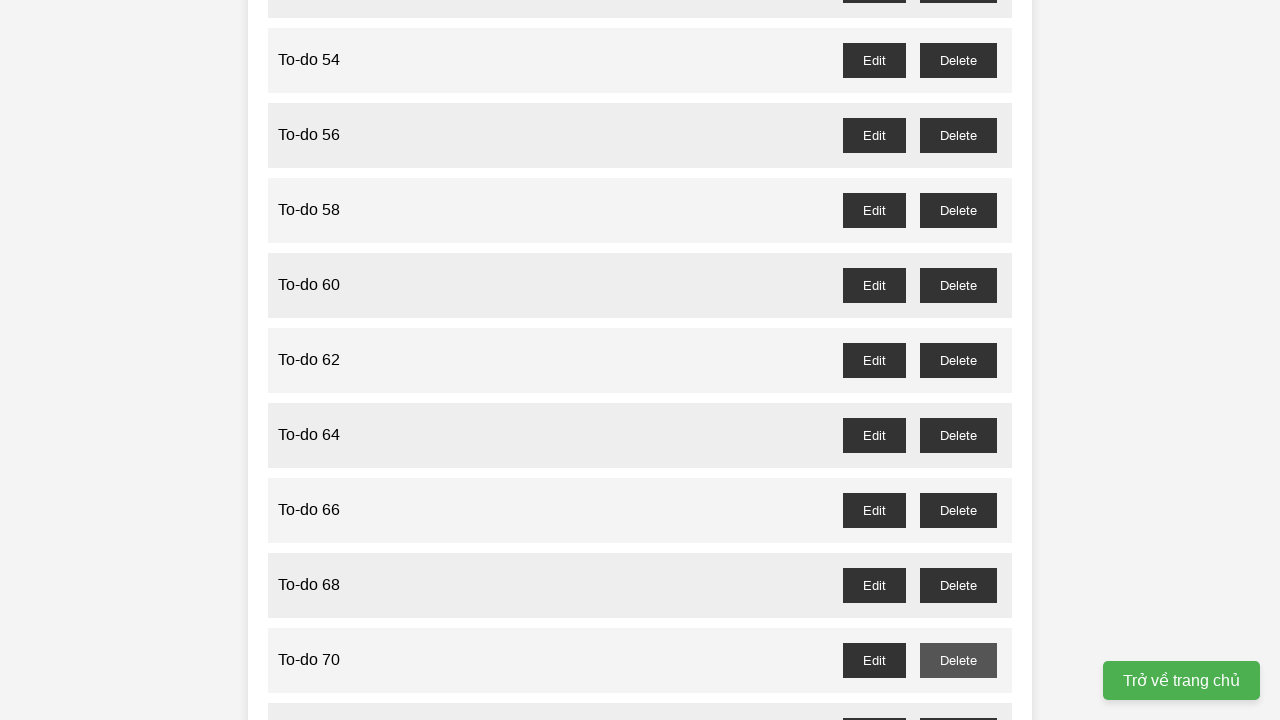

Clicked delete button for odd-numbered item 'To-do 71' at (958, 703) on //button[@id='to-do-71-delete']
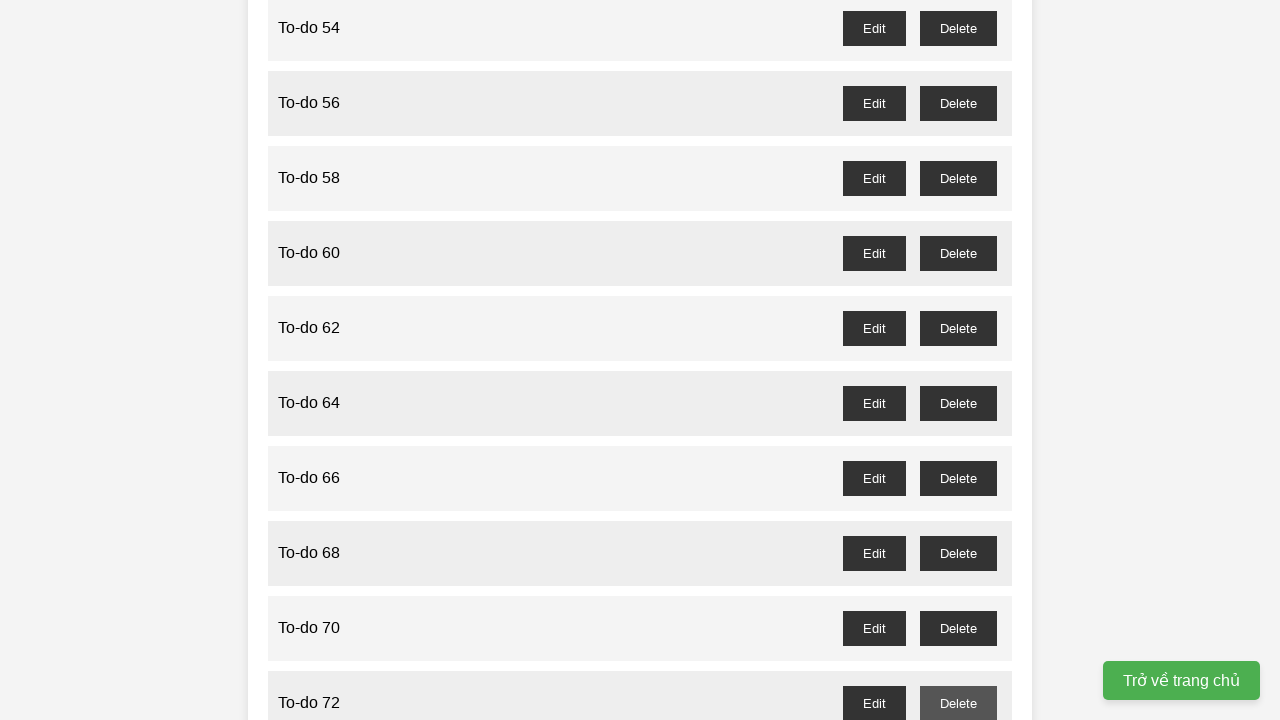

Clicked delete button for odd-numbered item 'To-do 73' at (958, 360) on //button[@id='to-do-73-delete']
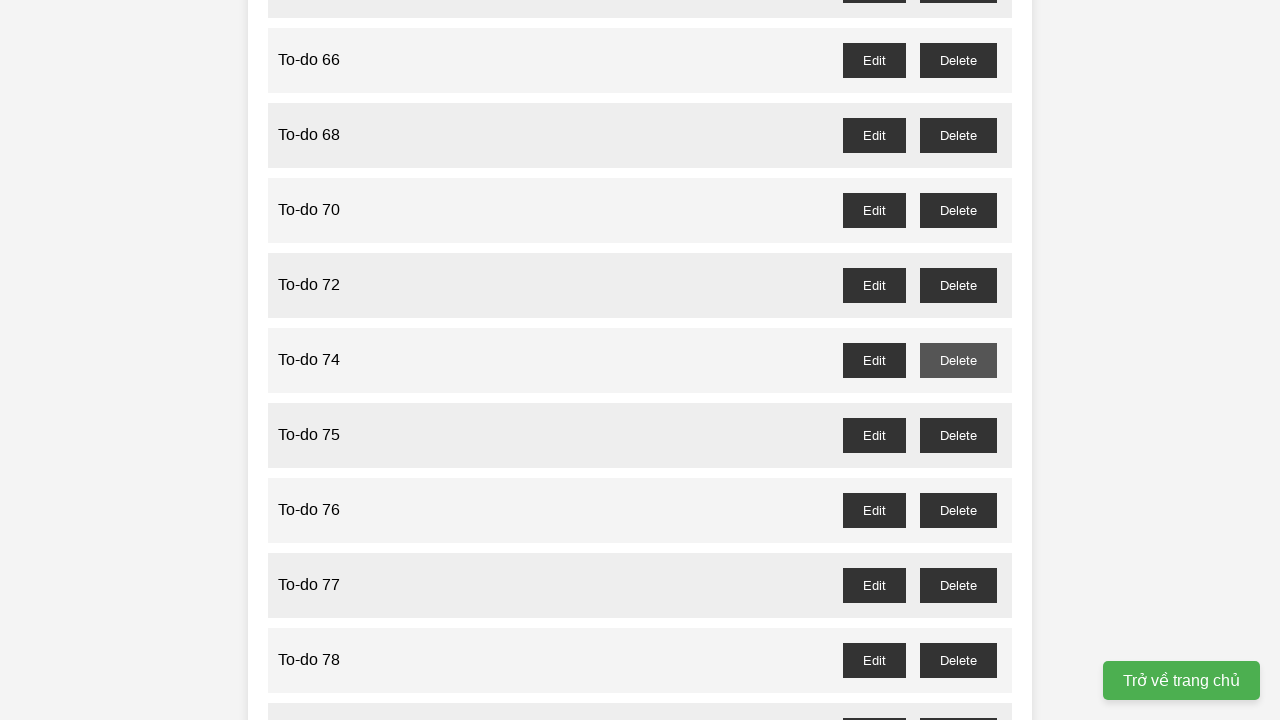

Clicked delete button for odd-numbered item 'To-do 75' at (958, 435) on //button[@id='to-do-75-delete']
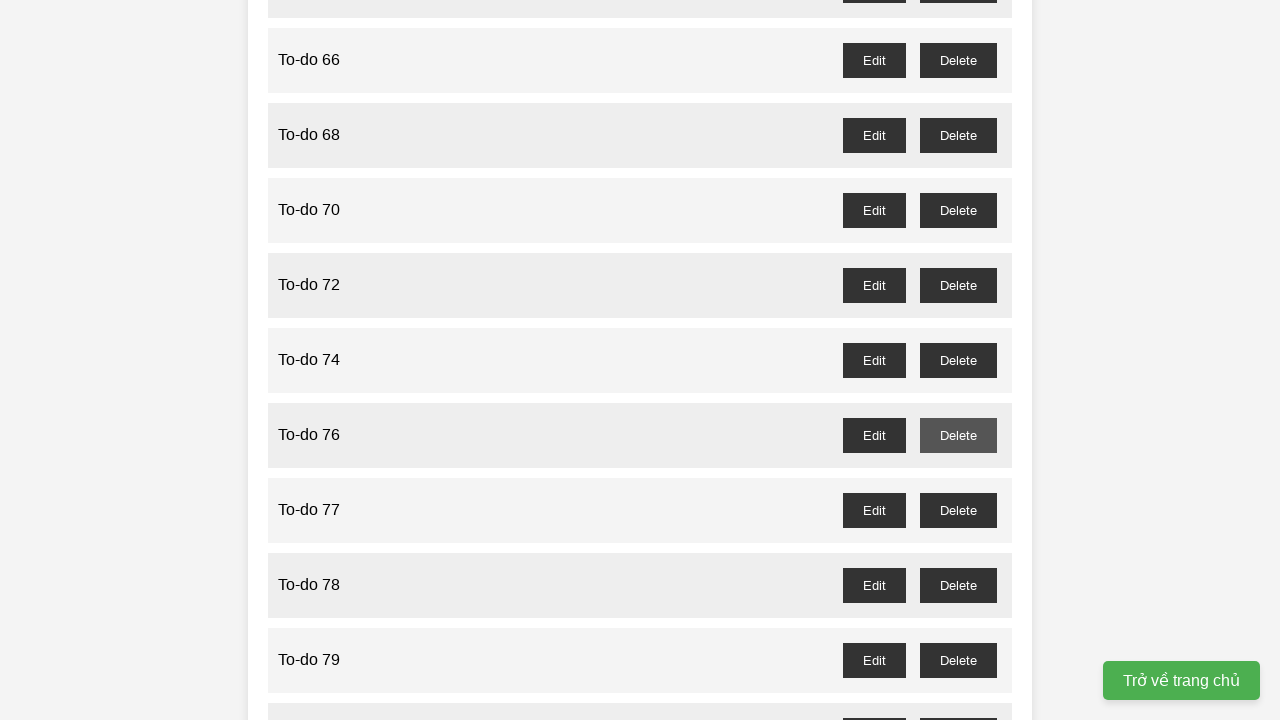

Clicked delete button for odd-numbered item 'To-do 77' at (958, 510) on //button[@id='to-do-77-delete']
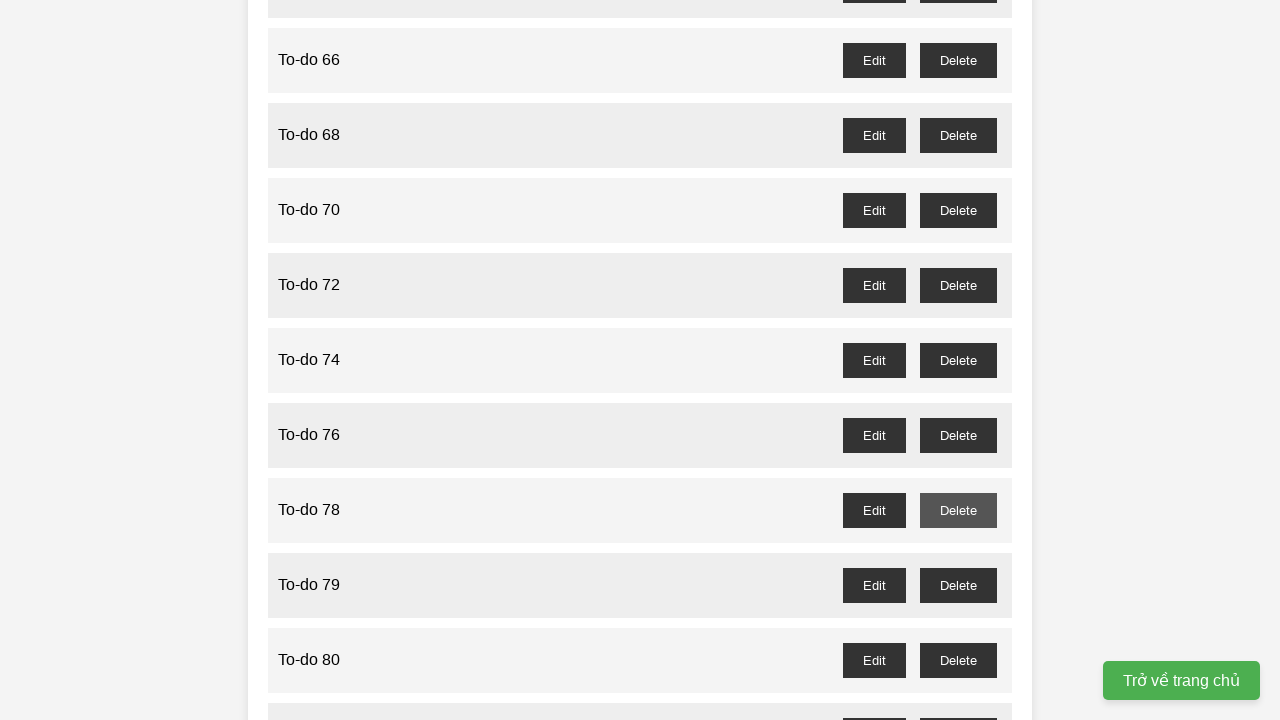

Clicked delete button for odd-numbered item 'To-do 79' at (958, 585) on //button[@id='to-do-79-delete']
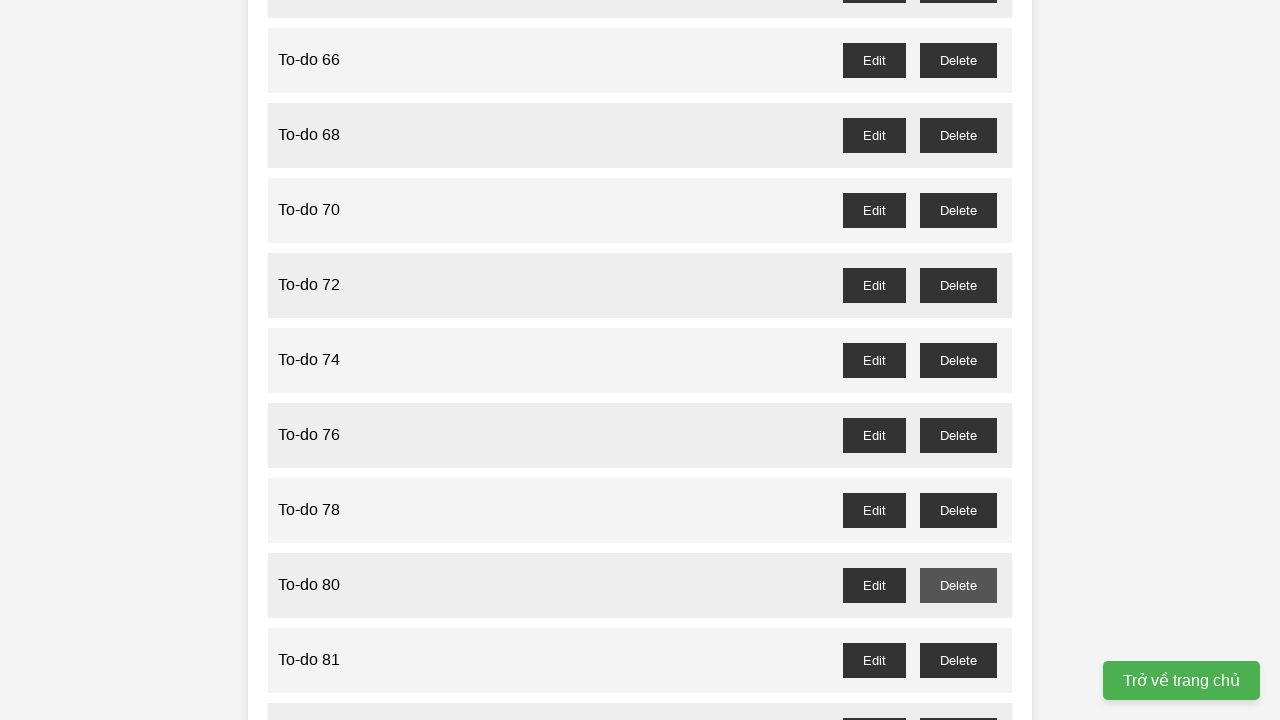

Clicked delete button for odd-numbered item 'To-do 81' at (958, 660) on //button[@id='to-do-81-delete']
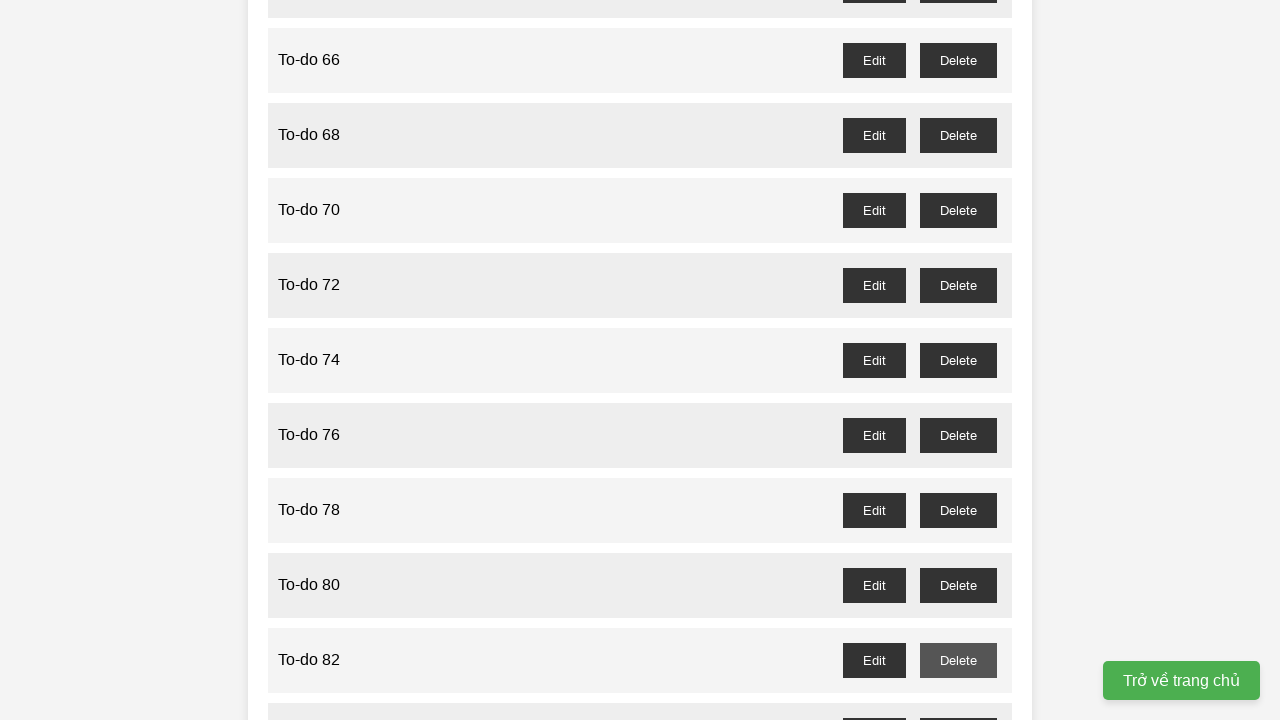

Clicked delete button for odd-numbered item 'To-do 83' at (958, 703) on //button[@id='to-do-83-delete']
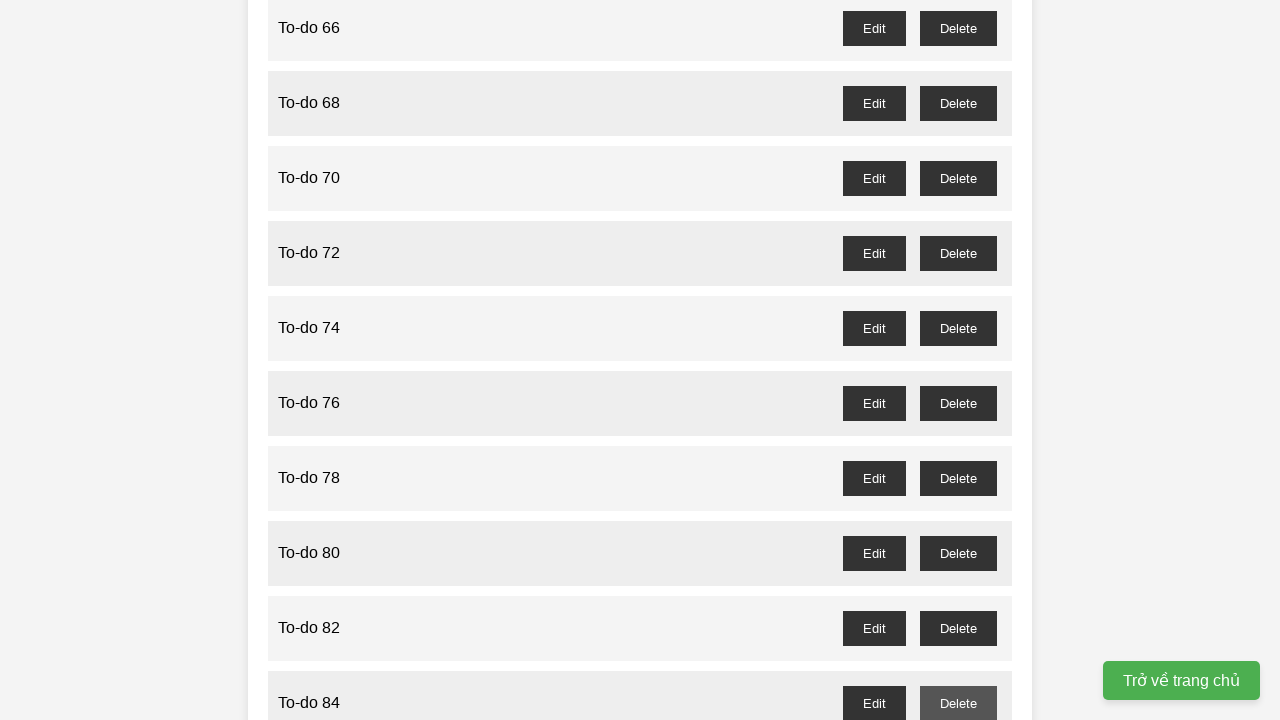

Clicked delete button for odd-numbered item 'To-do 85' at (958, 360) on //button[@id='to-do-85-delete']
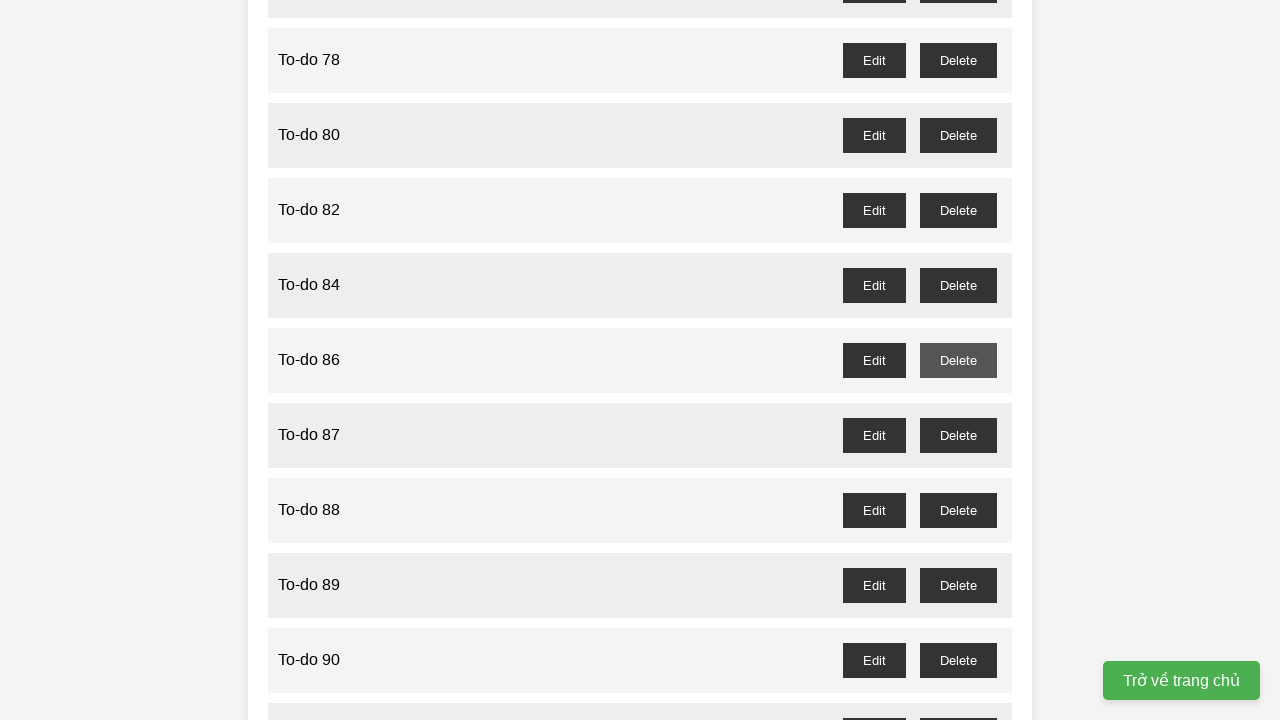

Clicked delete button for odd-numbered item 'To-do 87' at (958, 435) on //button[@id='to-do-87-delete']
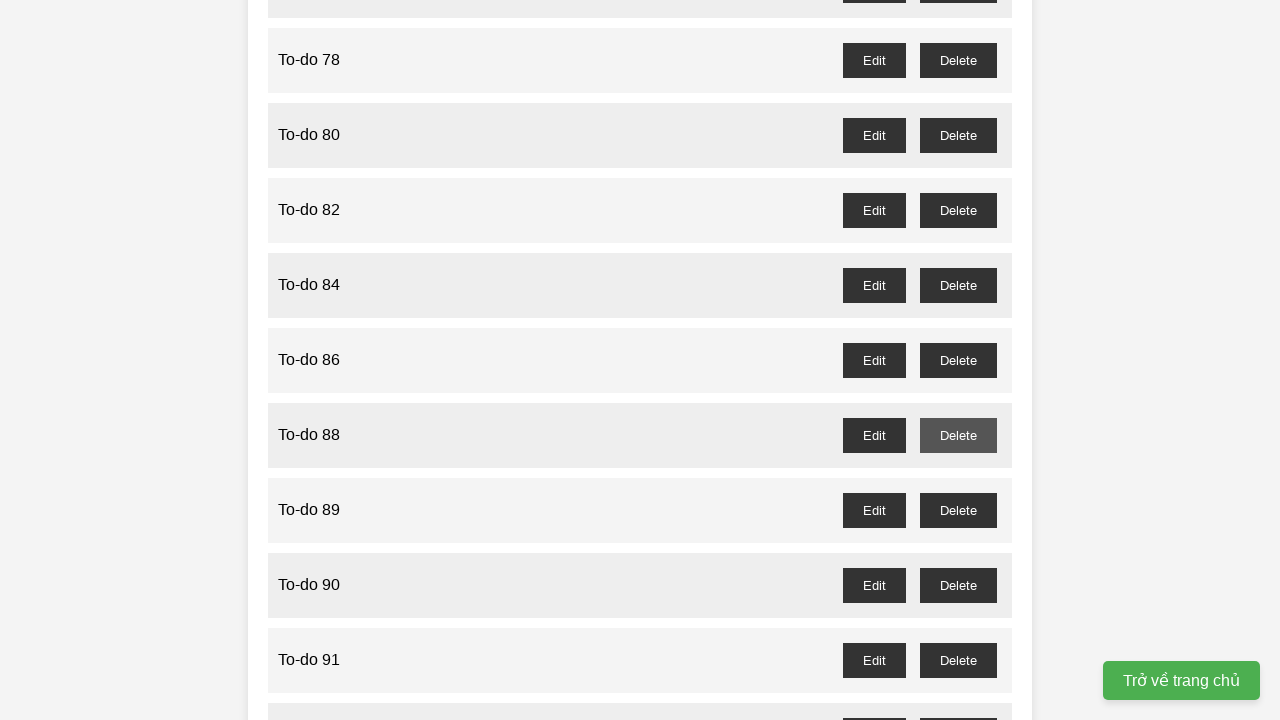

Clicked delete button for odd-numbered item 'To-do 89' at (958, 510) on //button[@id='to-do-89-delete']
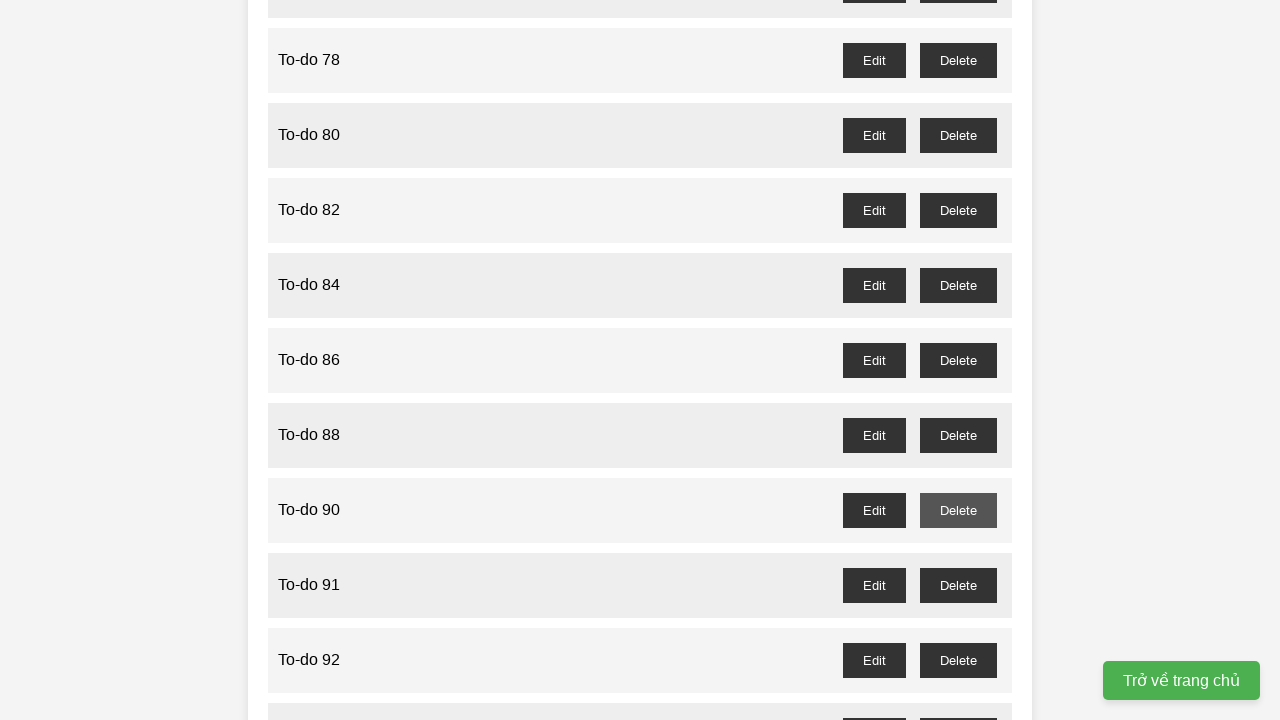

Clicked delete button for odd-numbered item 'To-do 91' at (958, 585) on //button[@id='to-do-91-delete']
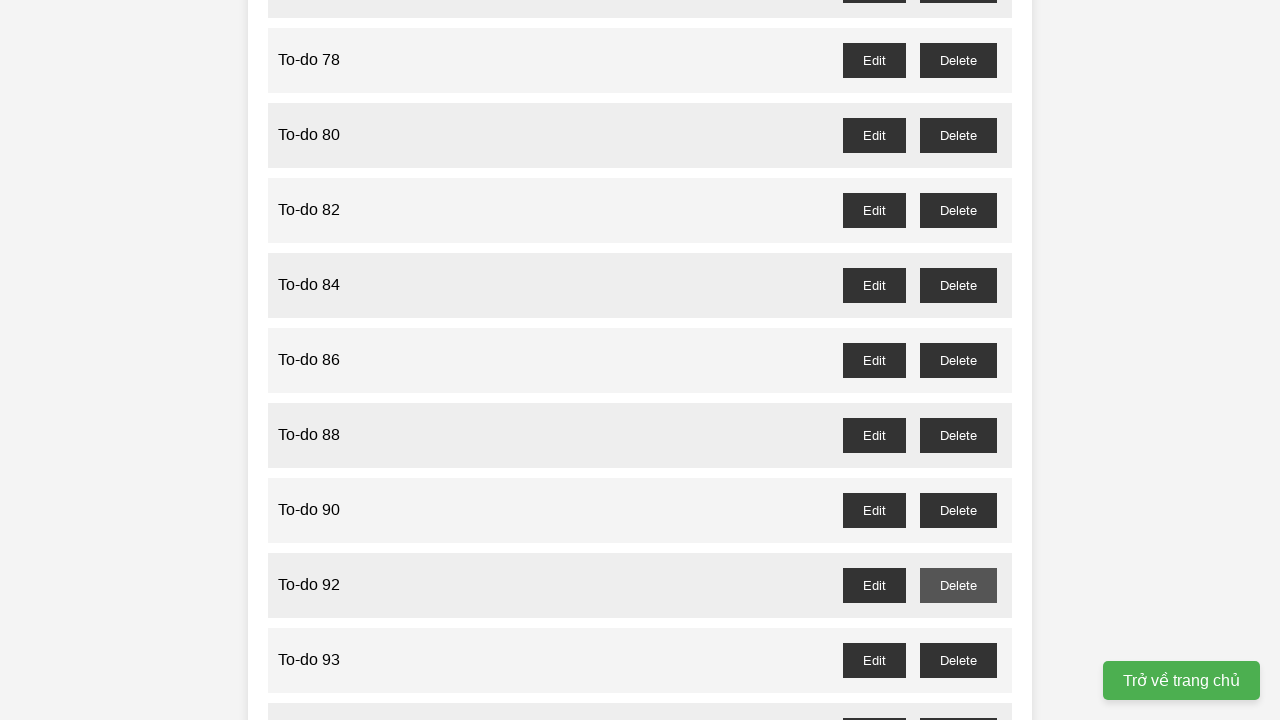

Clicked delete button for odd-numbered item 'To-do 93' at (958, 660) on //button[@id='to-do-93-delete']
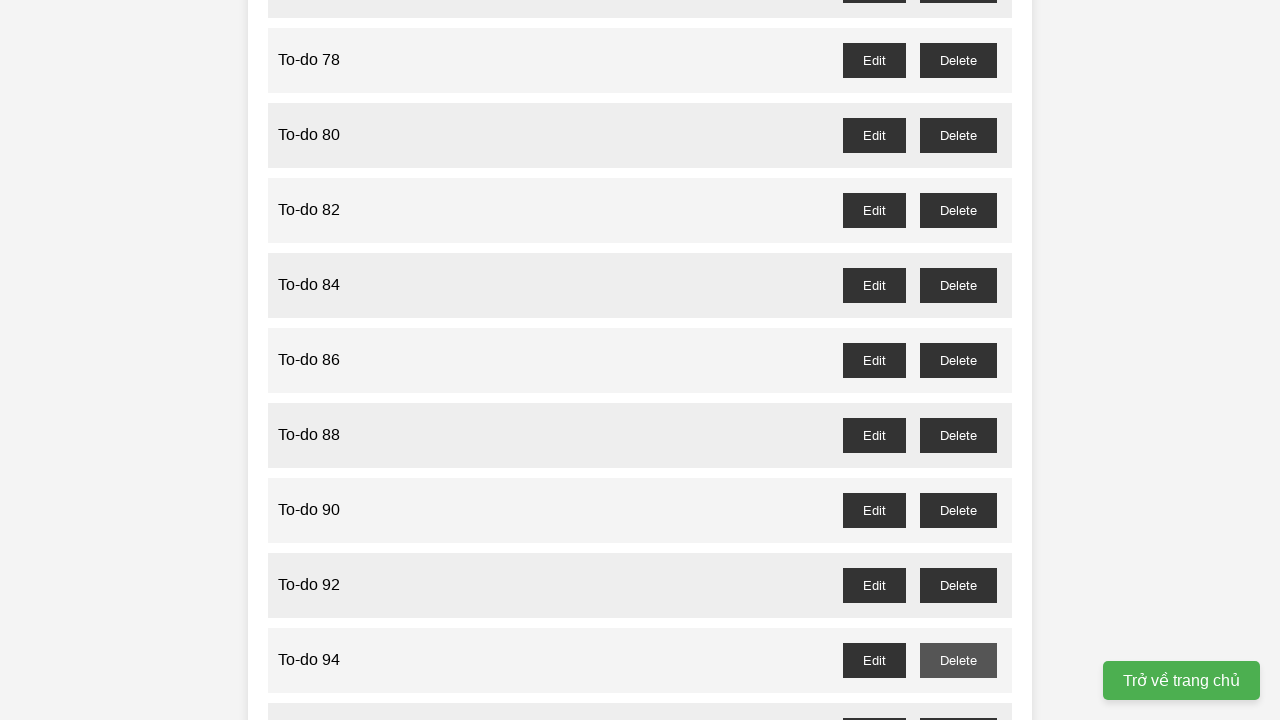

Clicked delete button for odd-numbered item 'To-do 95' at (958, 703) on //button[@id='to-do-95-delete']
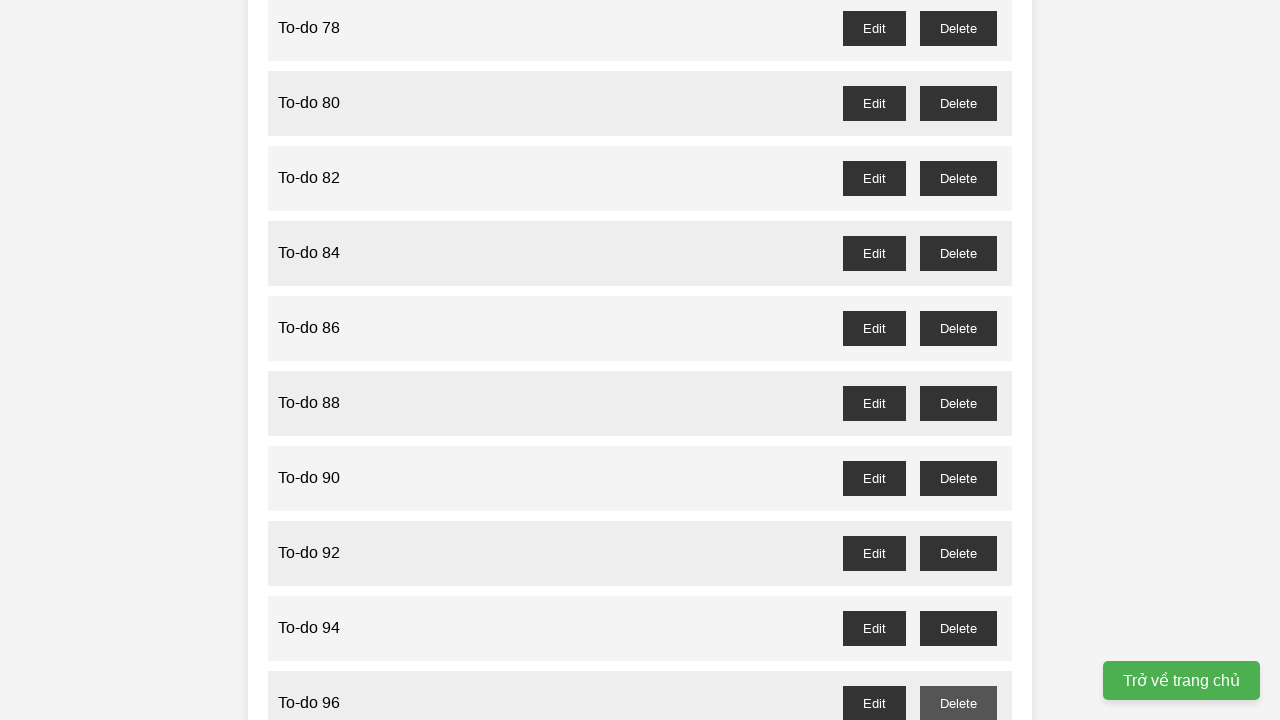

Clicked delete button for odd-numbered item 'To-do 97' at (958, 406) on //button[@id='to-do-97-delete']
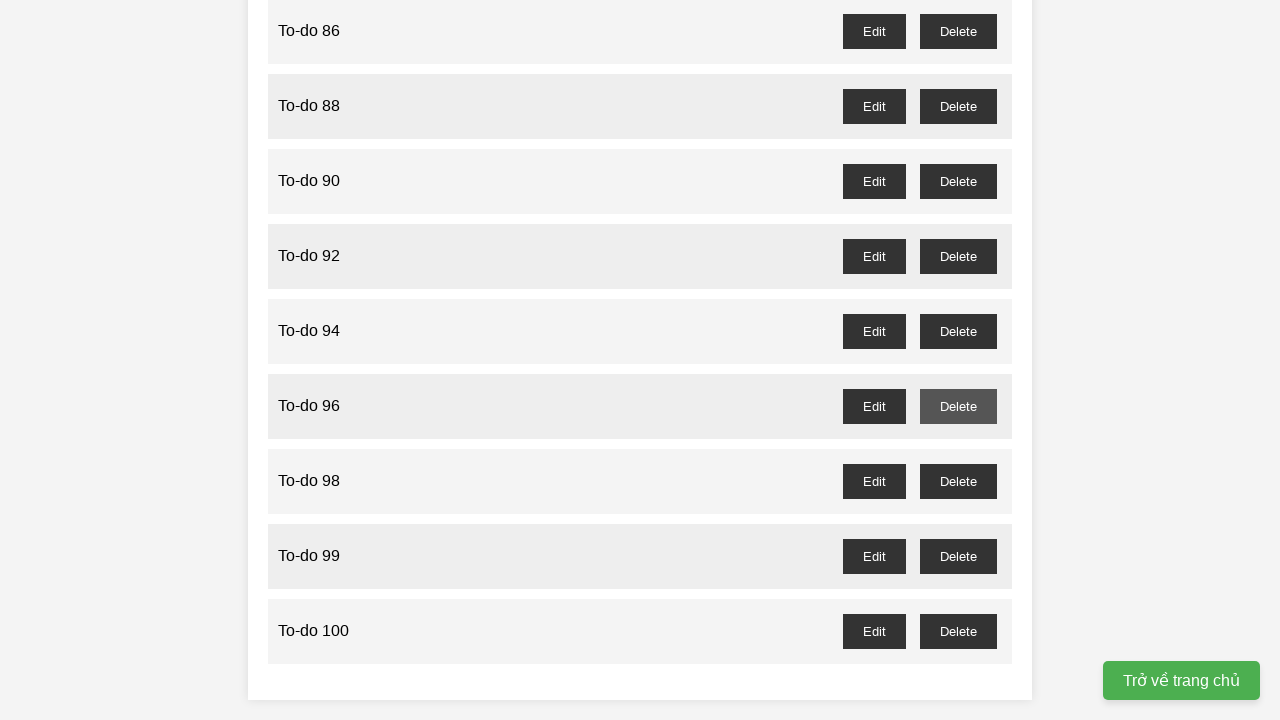

Clicked delete button for odd-numbered item 'To-do 99' at (958, 556) on //button[@id='to-do-99-delete']
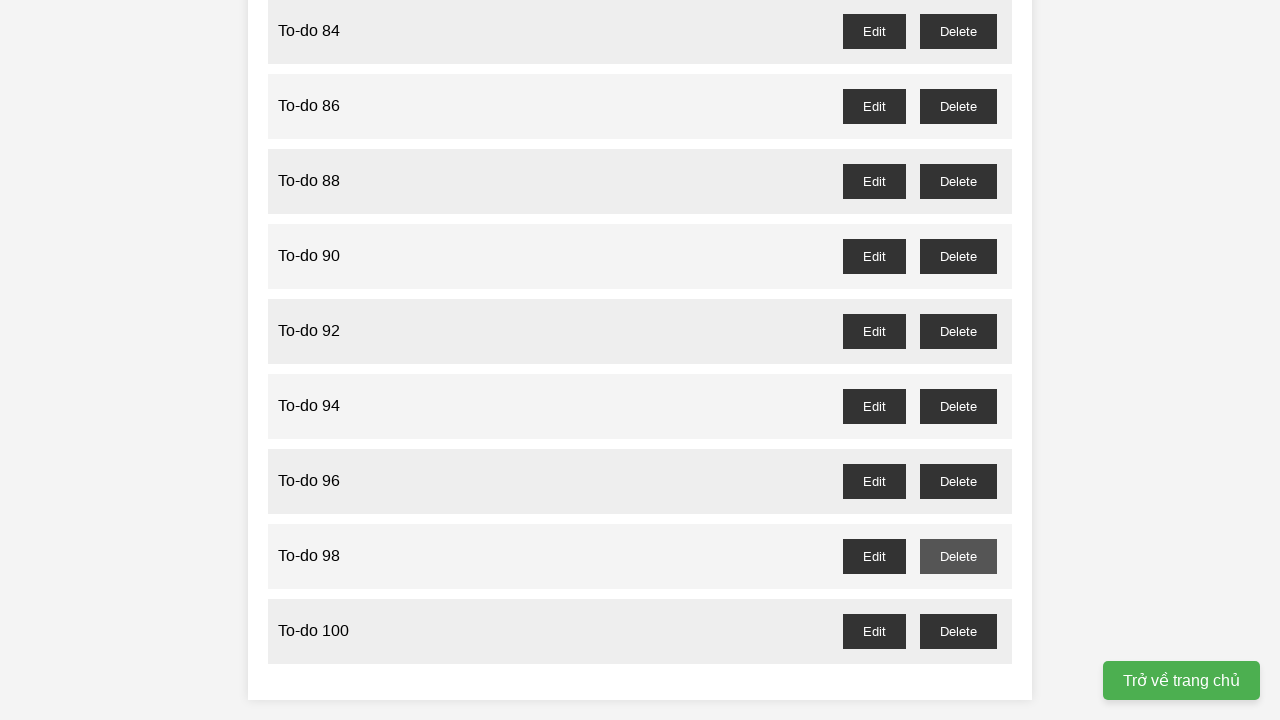

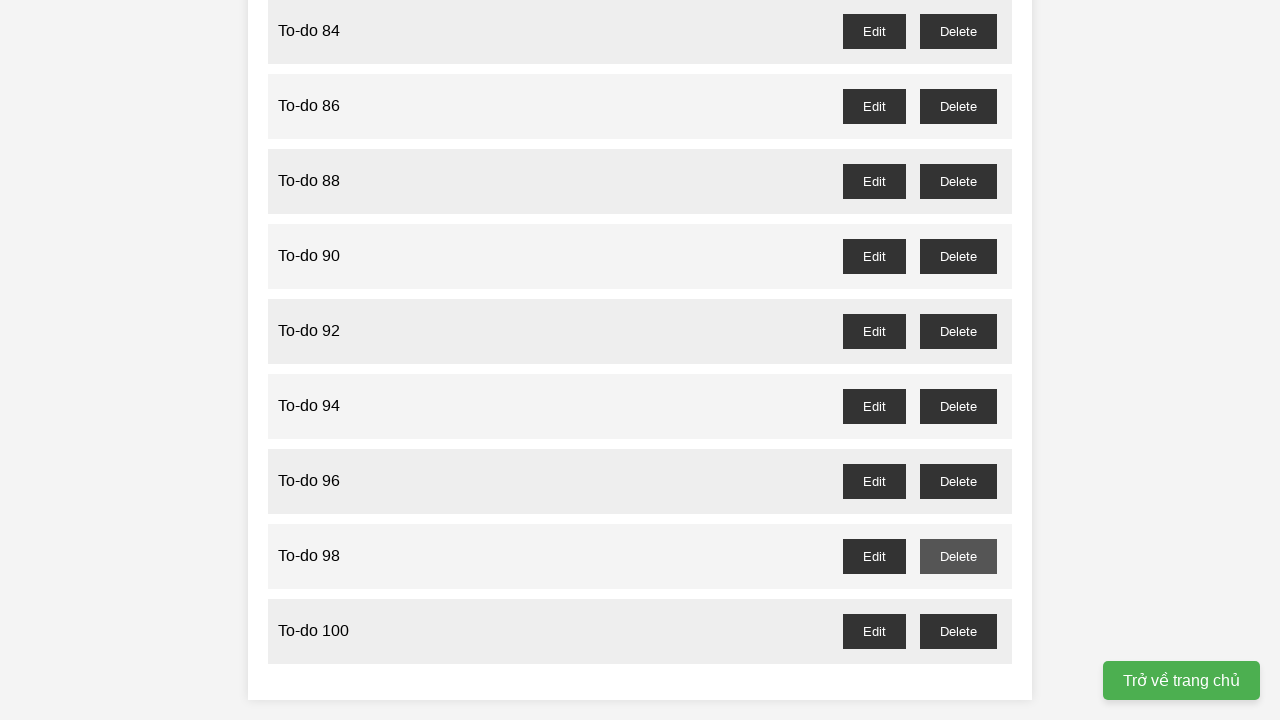